Tests the Add/Remove Elements functionality by clicking the "Add Element" button 100 times to create delete buttons, then clicking 60 delete buttons and validating the correct number were removed.

Starting URL: http://the-internet.herokuapp.com/add_remove_elements/

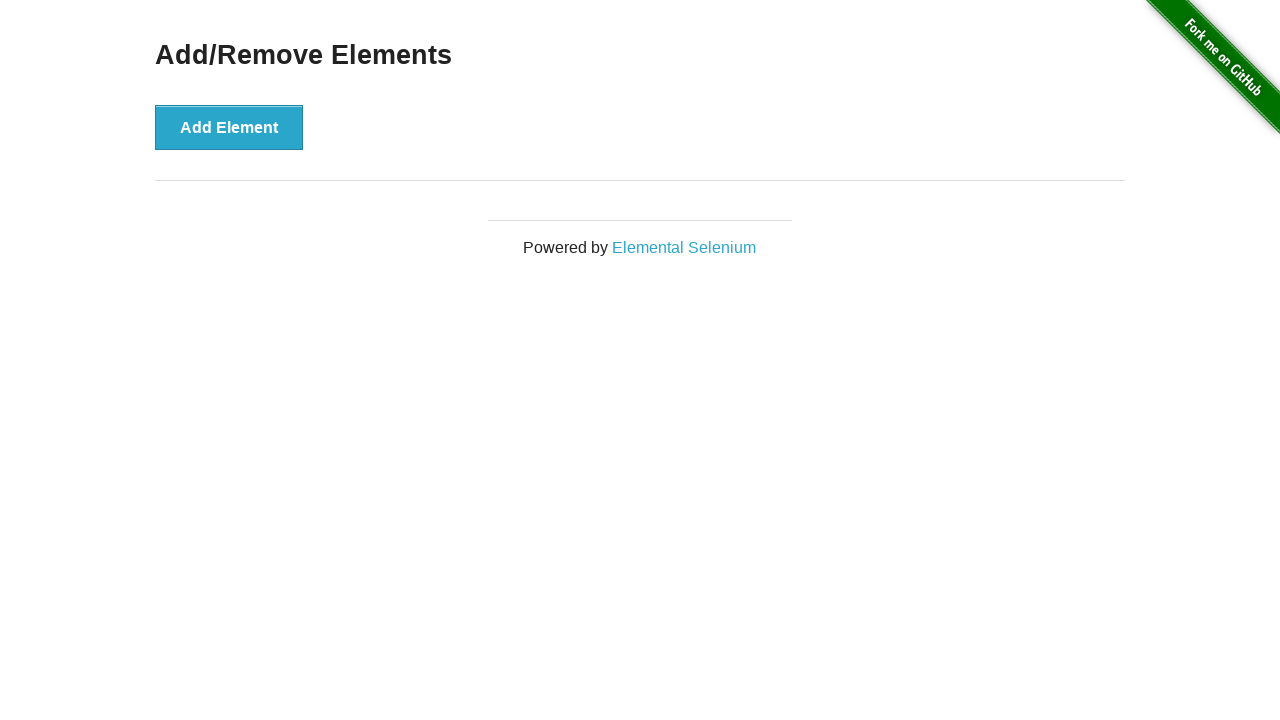

Navigated to Add/Remove Elements page
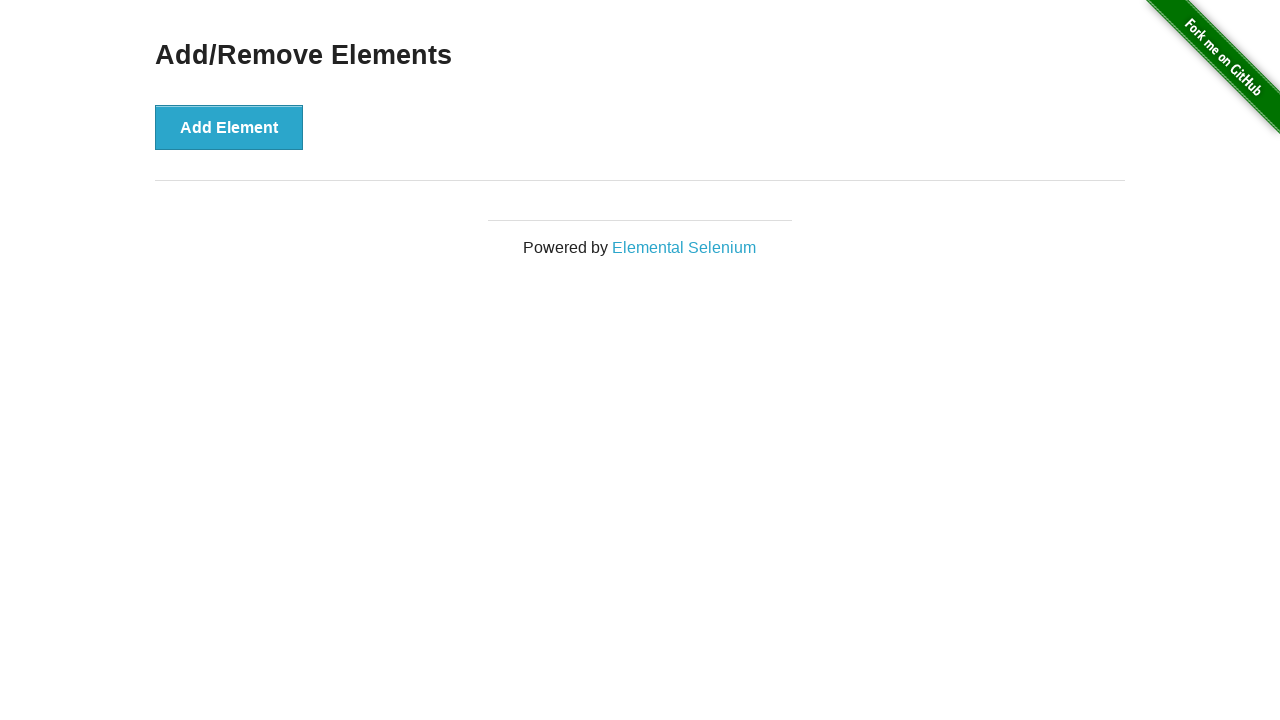

Clicked Add Element button (iteration 1/100) at (229, 127) on xpath=//button[@onclick='addElement()']
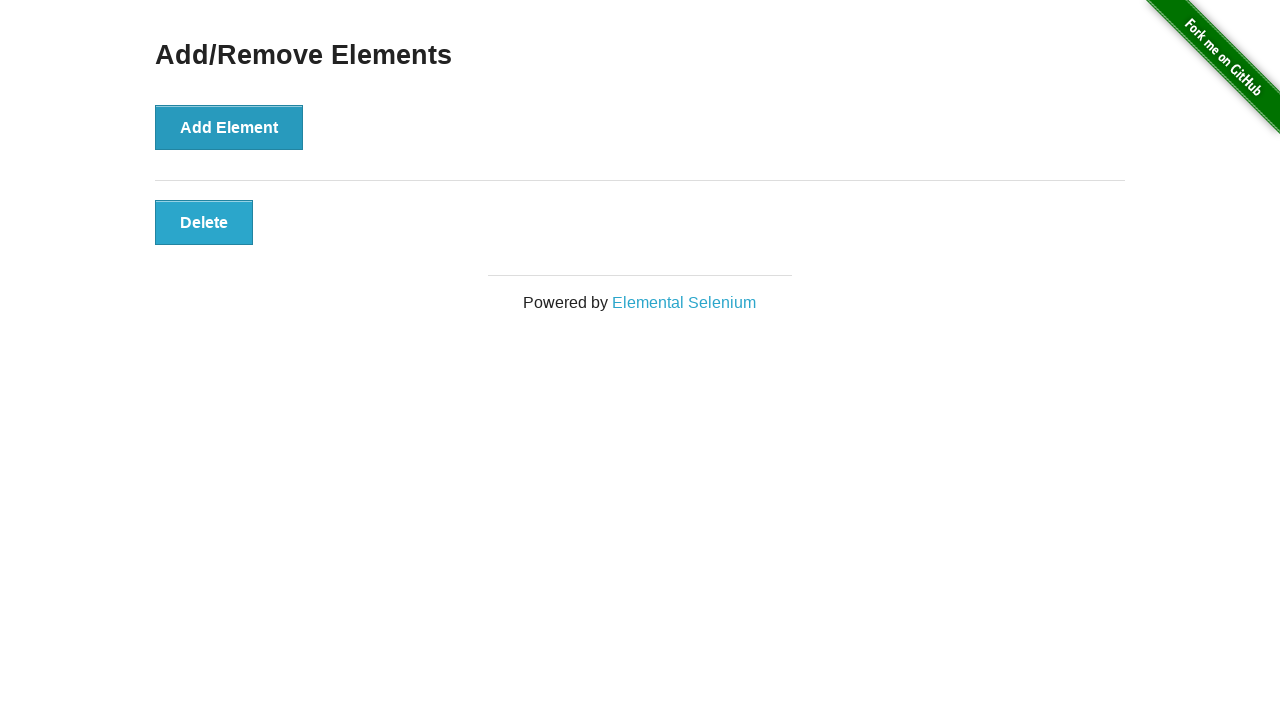

Clicked Add Element button (iteration 2/100) at (229, 127) on xpath=//button[@onclick='addElement()']
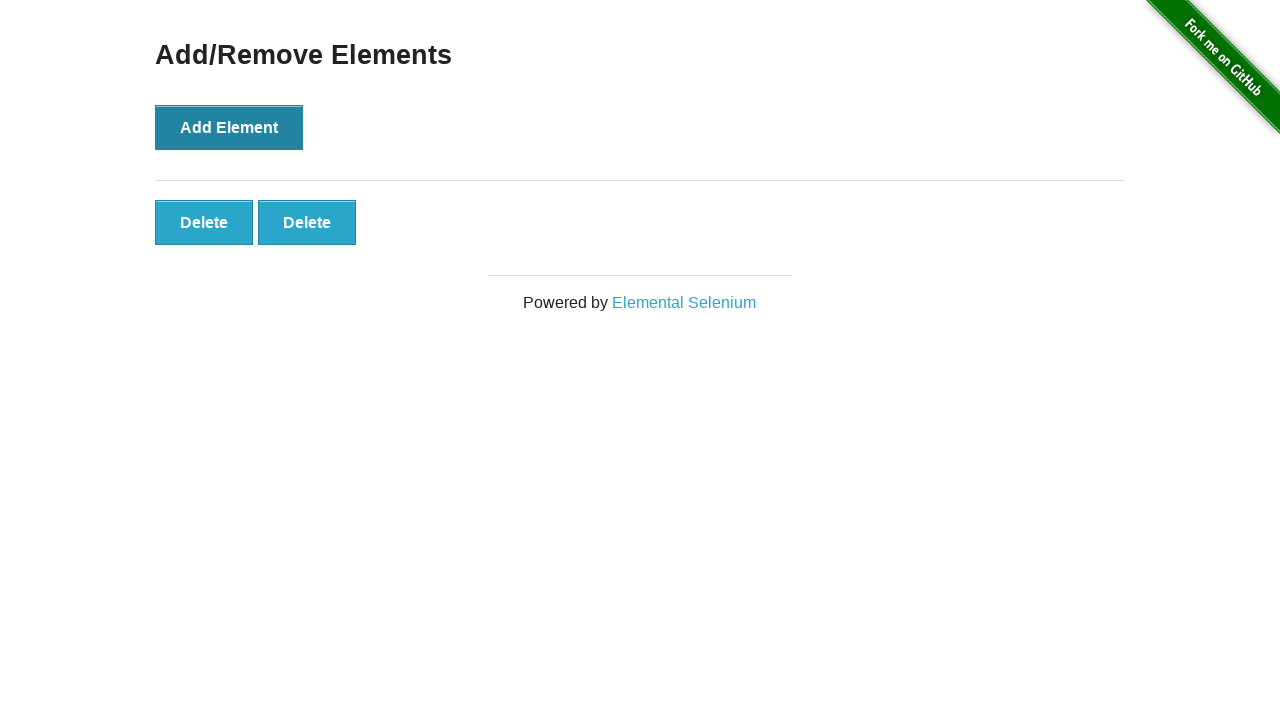

Clicked Add Element button (iteration 3/100) at (229, 127) on xpath=//button[@onclick='addElement()']
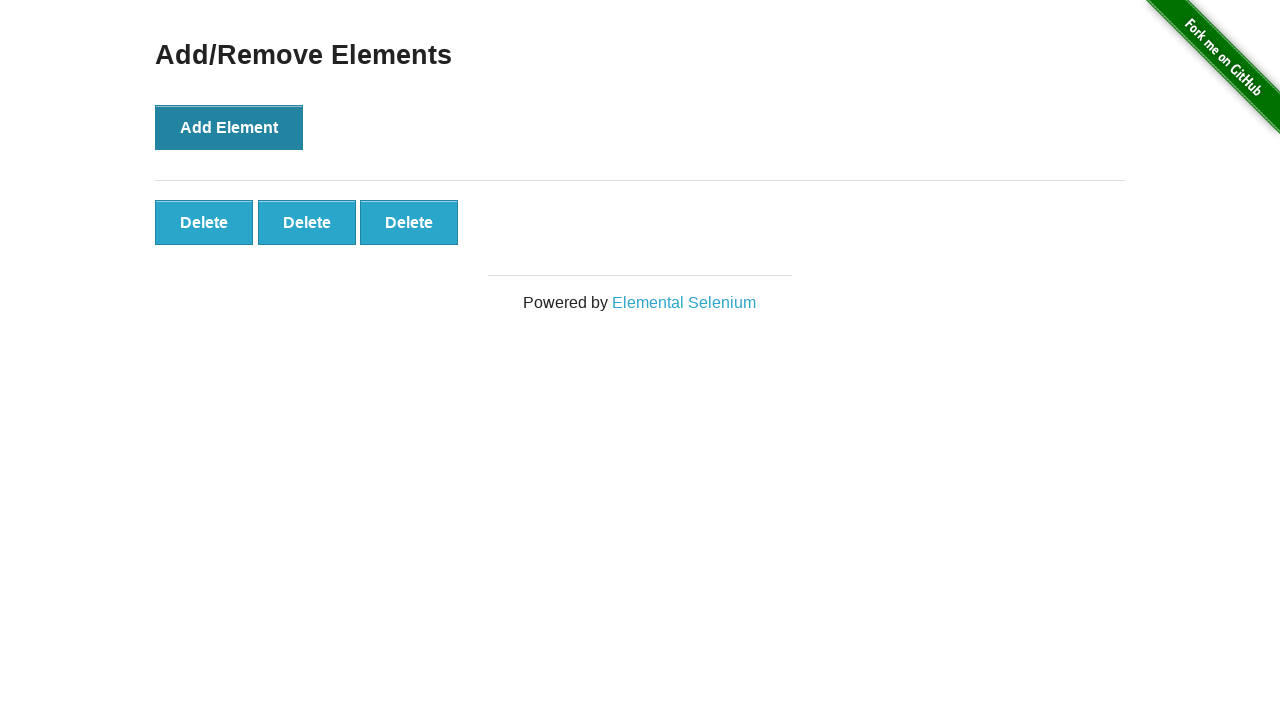

Clicked Add Element button (iteration 4/100) at (229, 127) on xpath=//button[@onclick='addElement()']
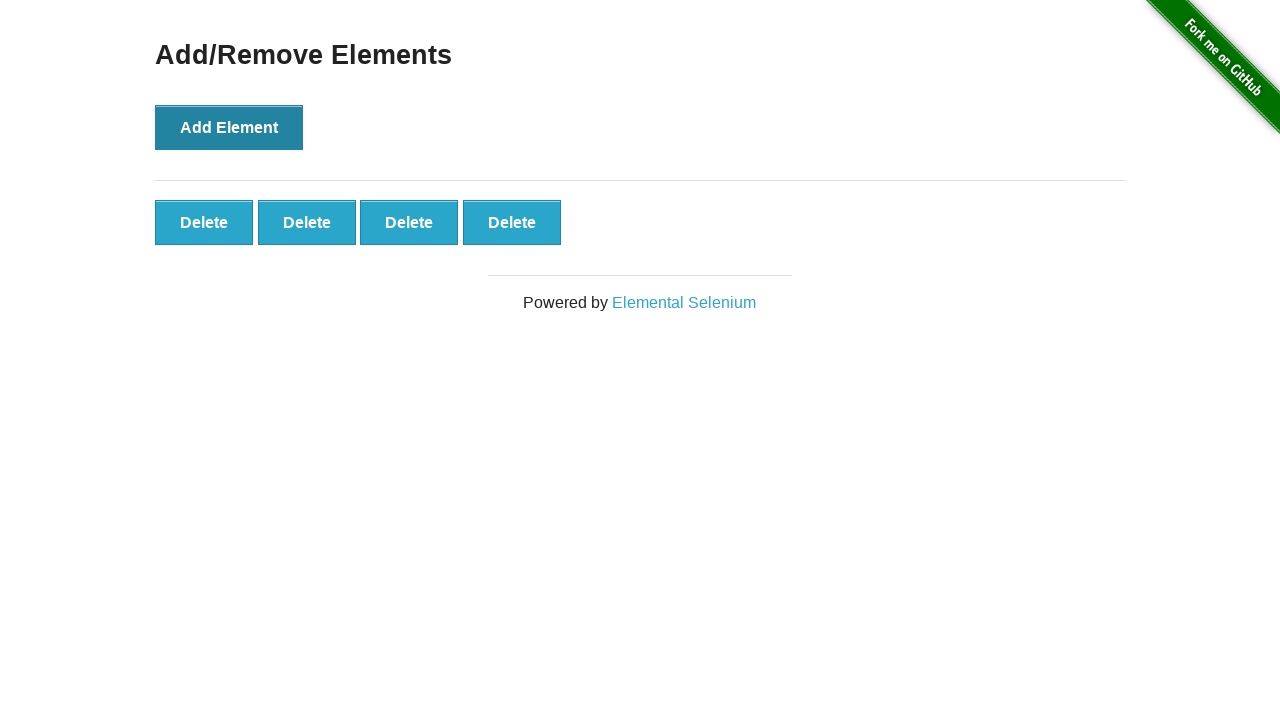

Clicked Add Element button (iteration 5/100) at (229, 127) on xpath=//button[@onclick='addElement()']
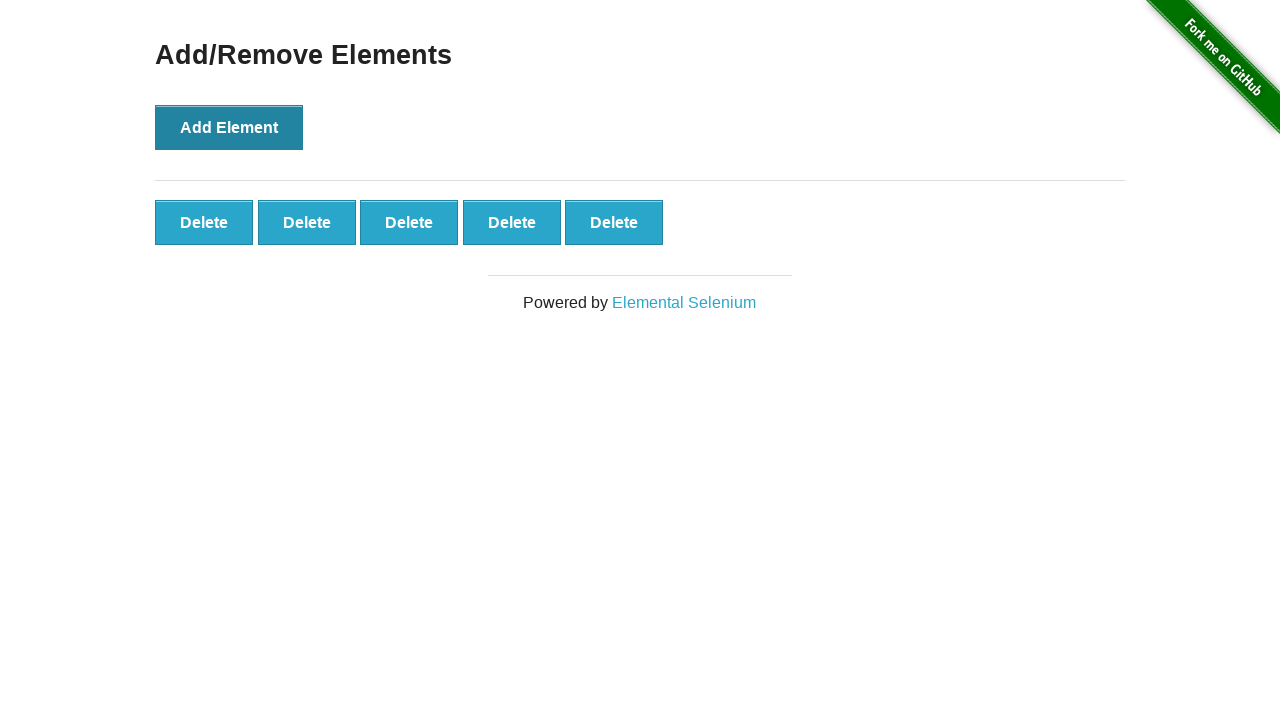

Clicked Add Element button (iteration 6/100) at (229, 127) on xpath=//button[@onclick='addElement()']
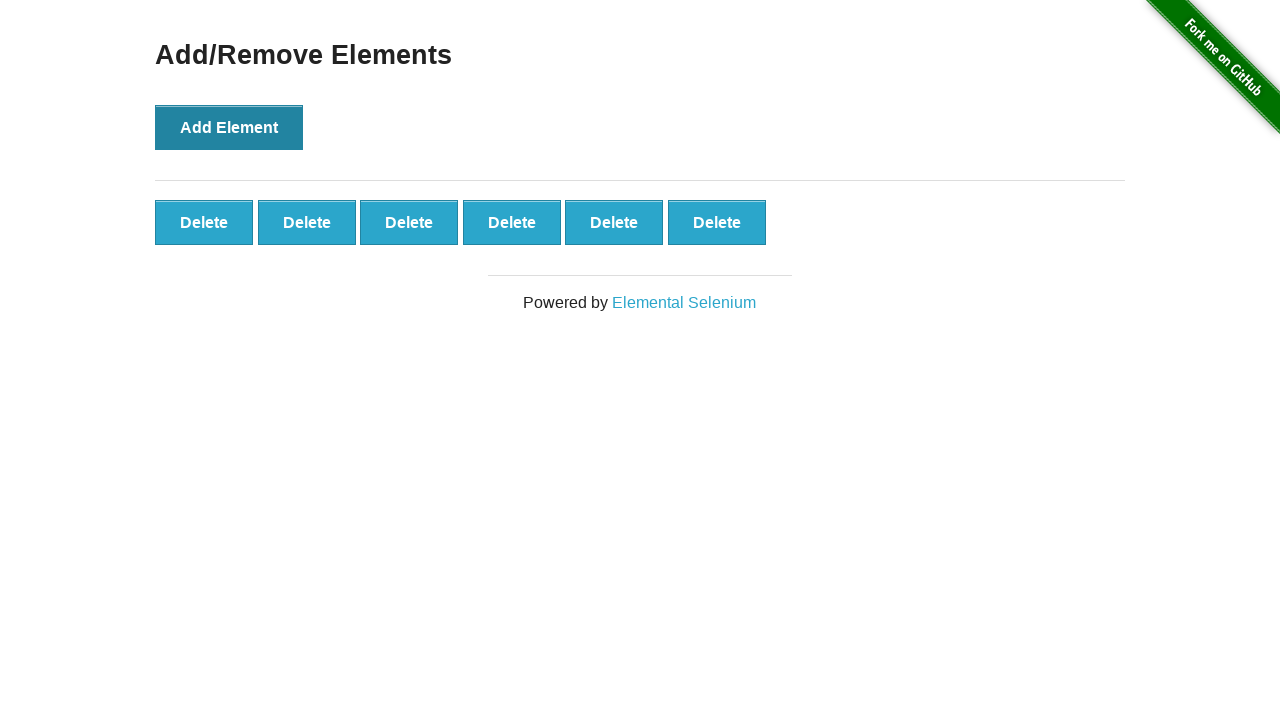

Clicked Add Element button (iteration 7/100) at (229, 127) on xpath=//button[@onclick='addElement()']
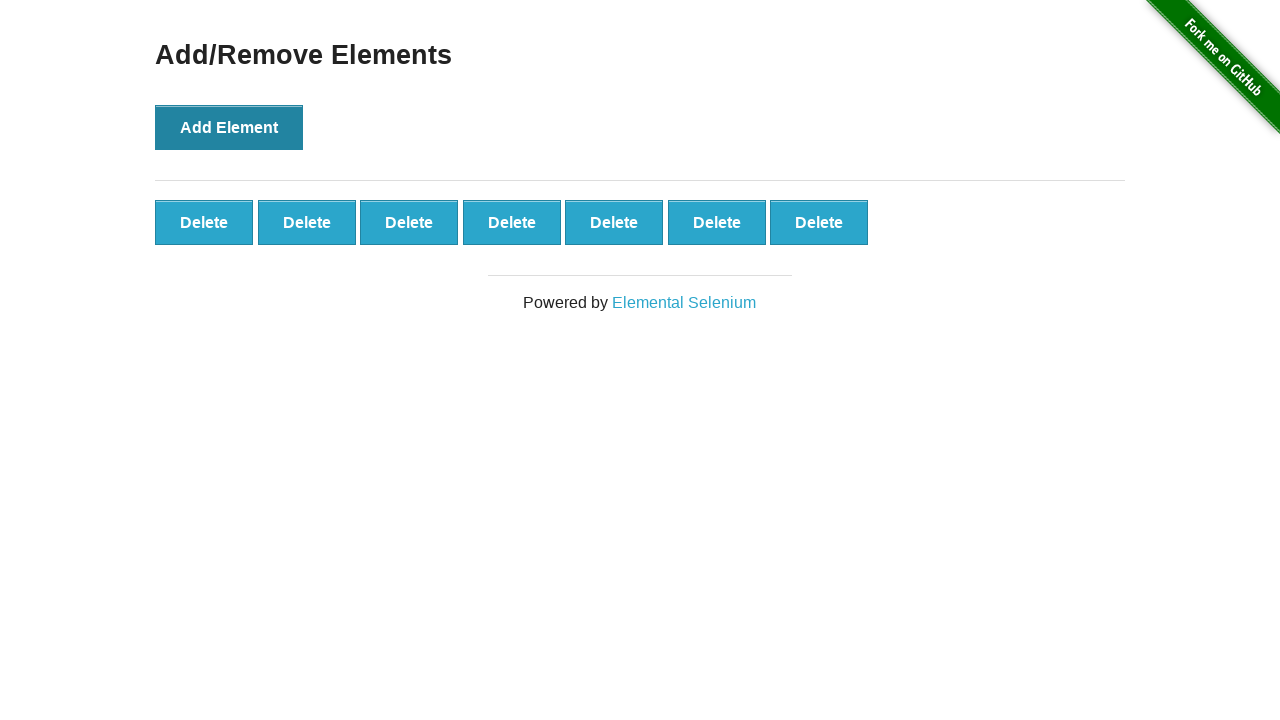

Clicked Add Element button (iteration 8/100) at (229, 127) on xpath=//button[@onclick='addElement()']
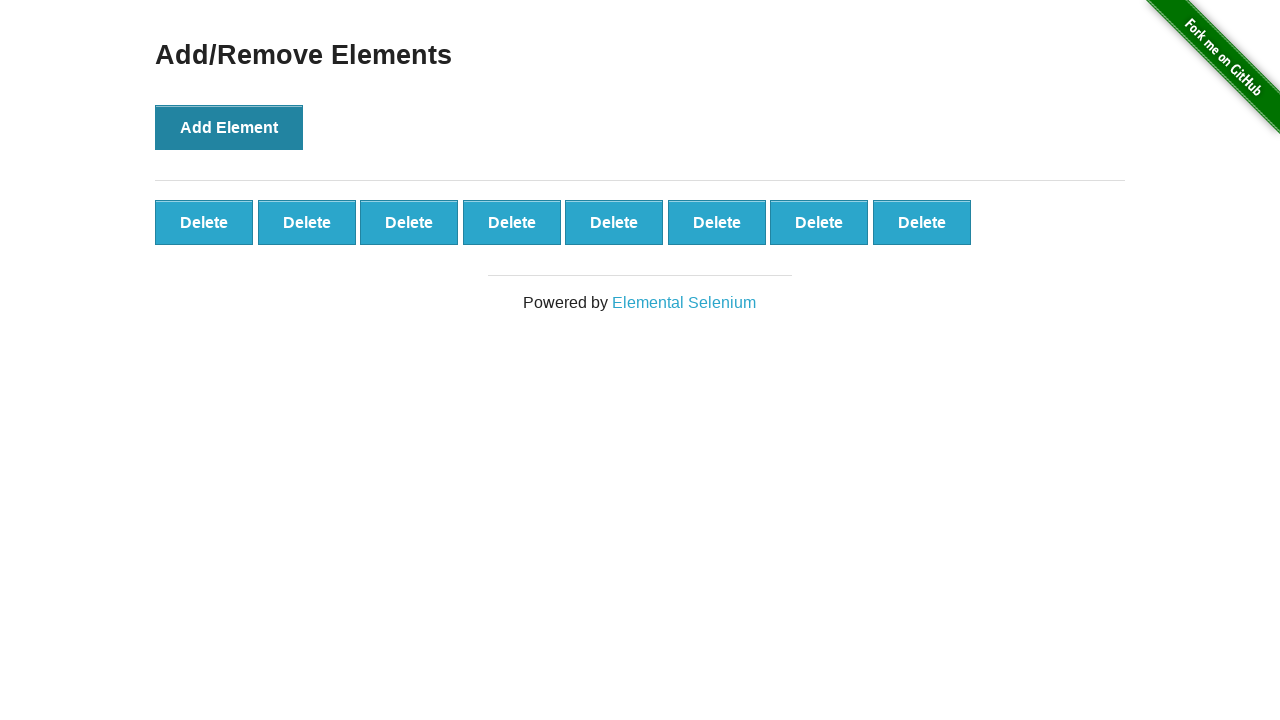

Clicked Add Element button (iteration 9/100) at (229, 127) on xpath=//button[@onclick='addElement()']
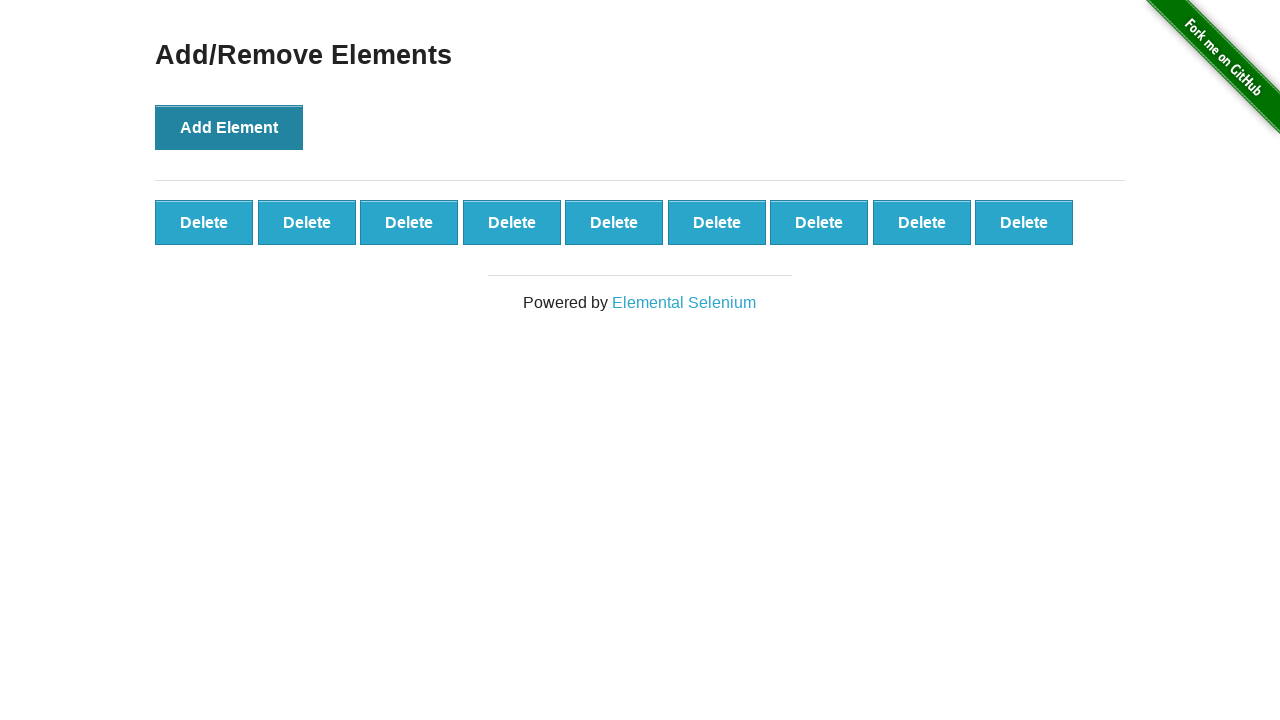

Clicked Add Element button (iteration 10/100) at (229, 127) on xpath=//button[@onclick='addElement()']
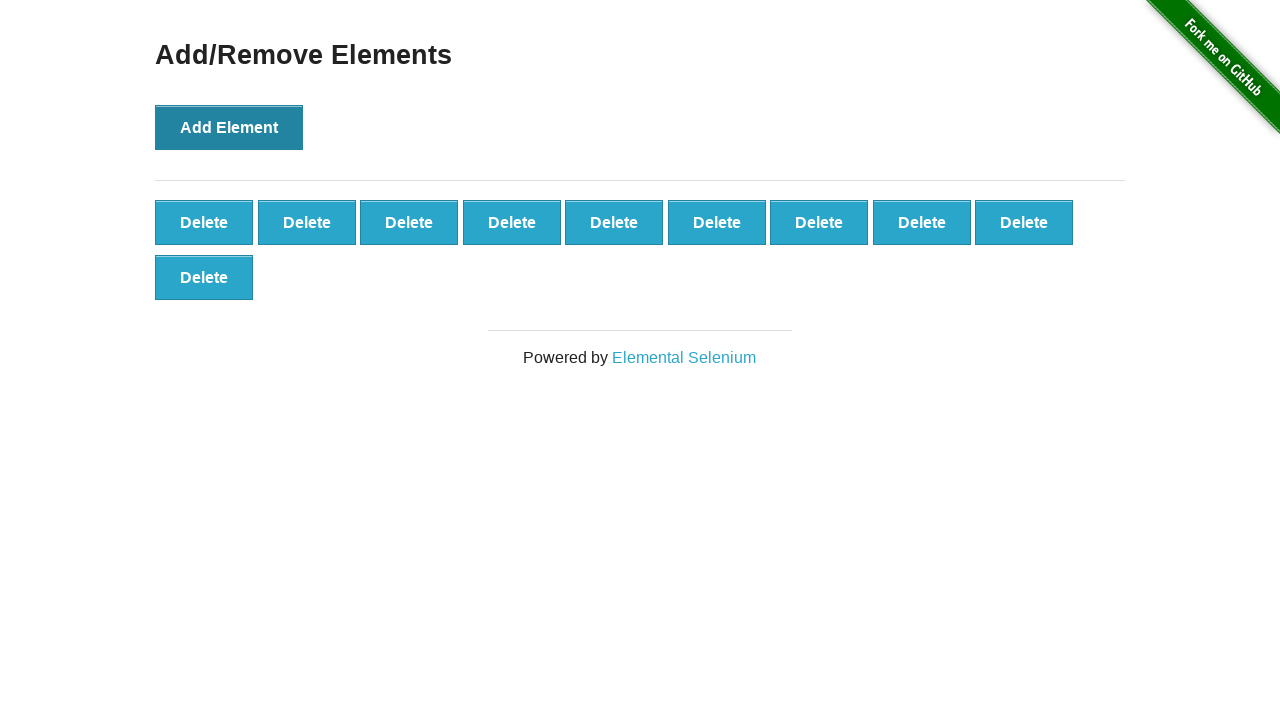

Clicked Add Element button (iteration 11/100) at (229, 127) on xpath=//button[@onclick='addElement()']
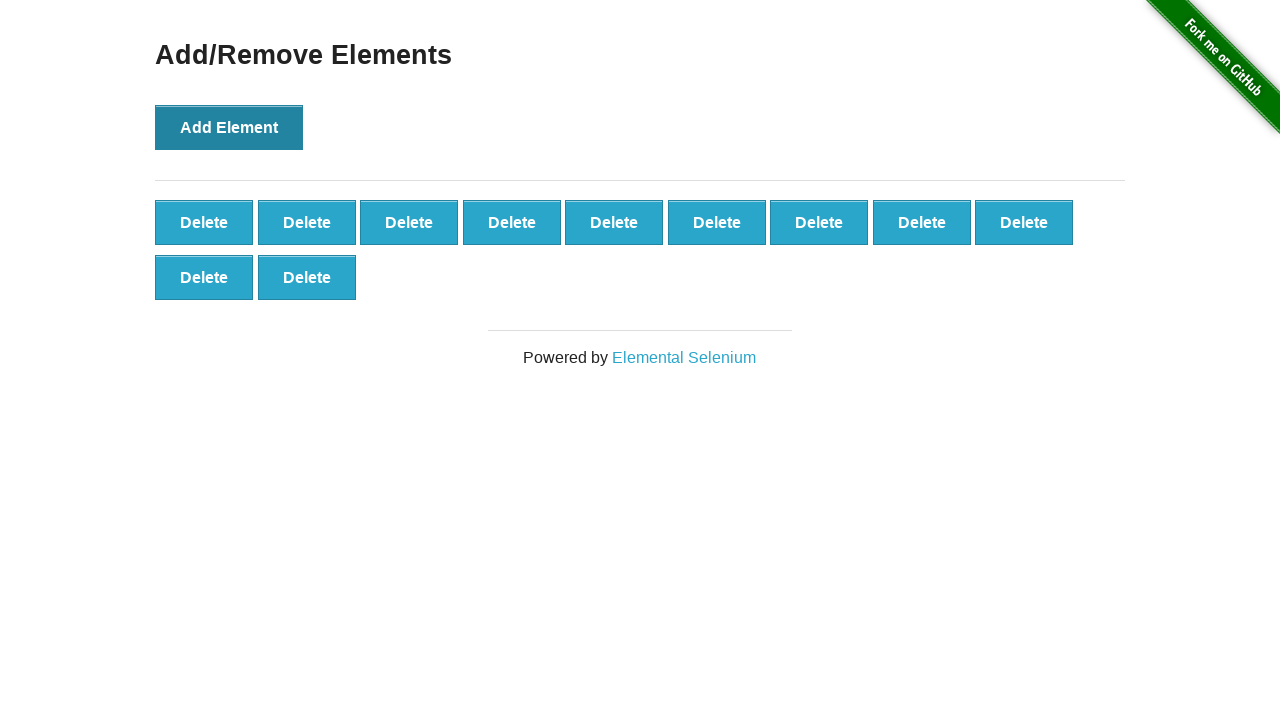

Clicked Add Element button (iteration 12/100) at (229, 127) on xpath=//button[@onclick='addElement()']
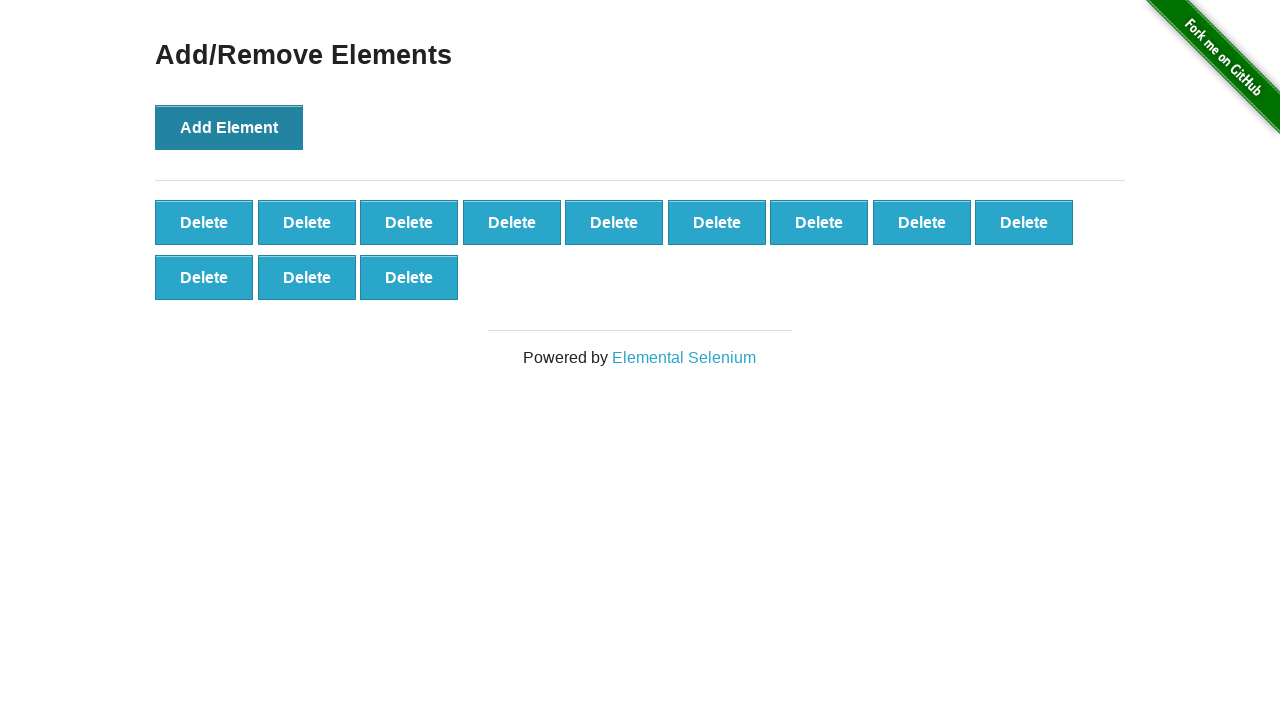

Clicked Add Element button (iteration 13/100) at (229, 127) on xpath=//button[@onclick='addElement()']
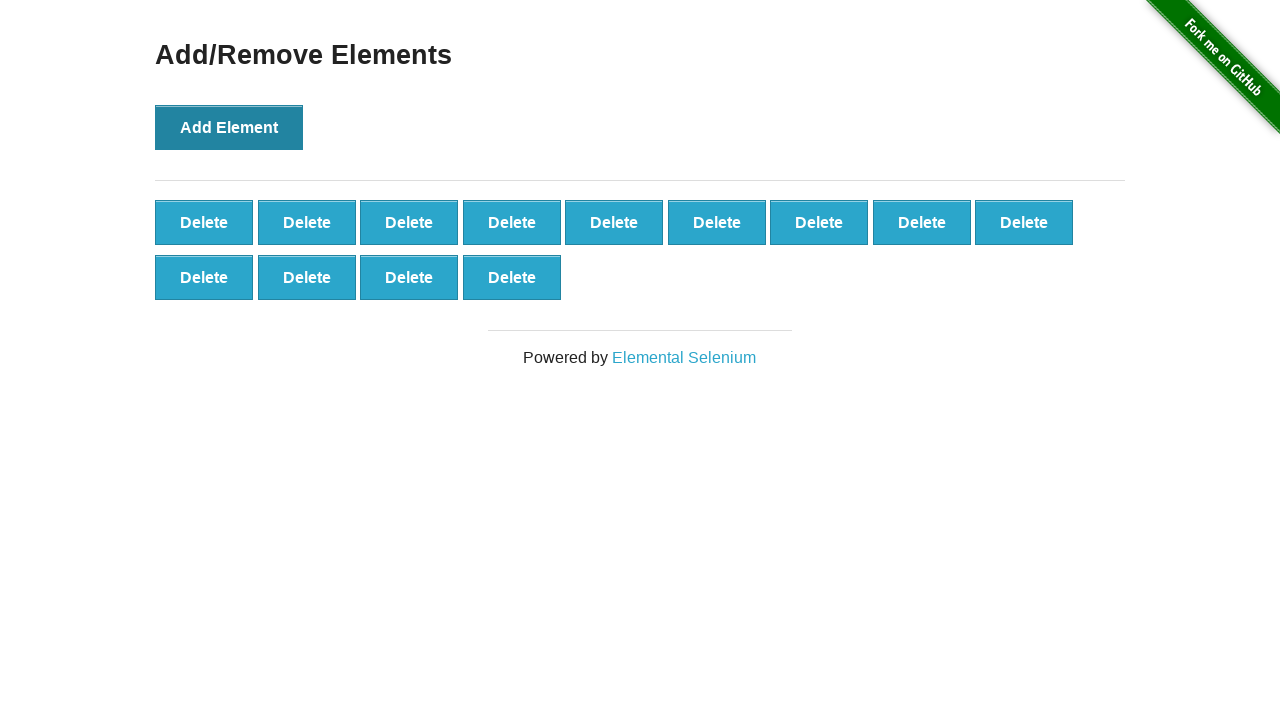

Clicked Add Element button (iteration 14/100) at (229, 127) on xpath=//button[@onclick='addElement()']
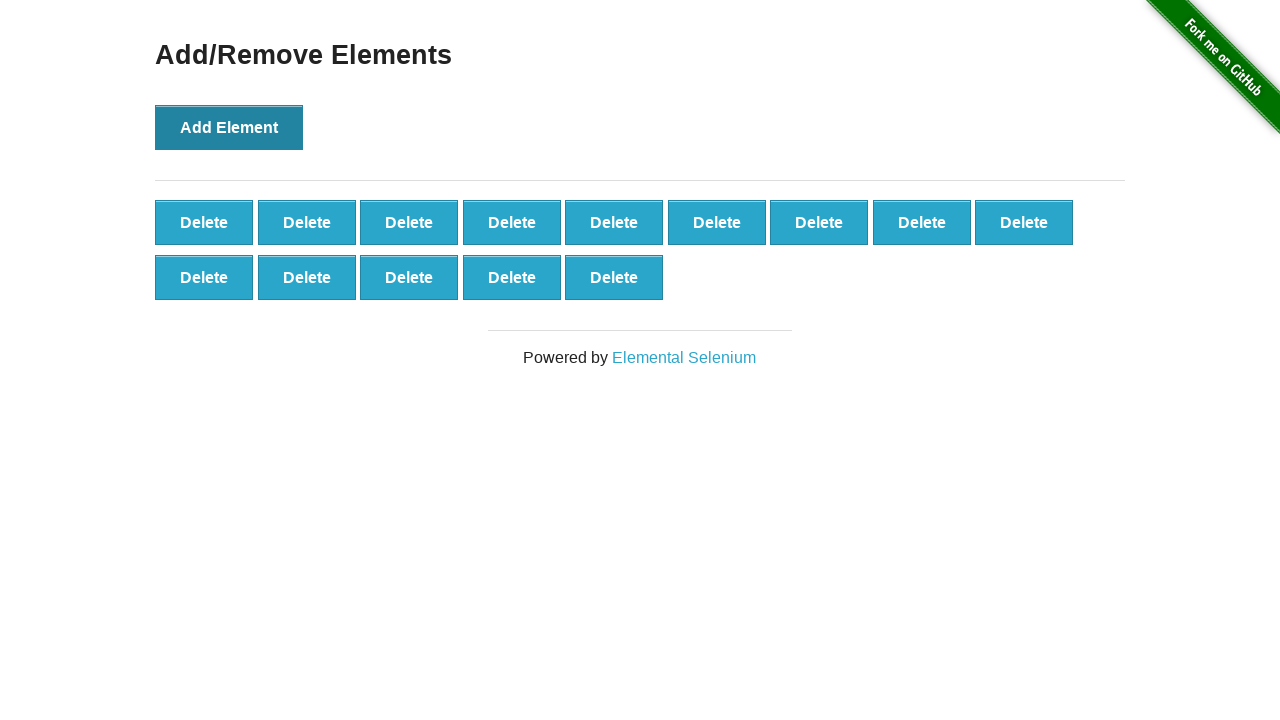

Clicked Add Element button (iteration 15/100) at (229, 127) on xpath=//button[@onclick='addElement()']
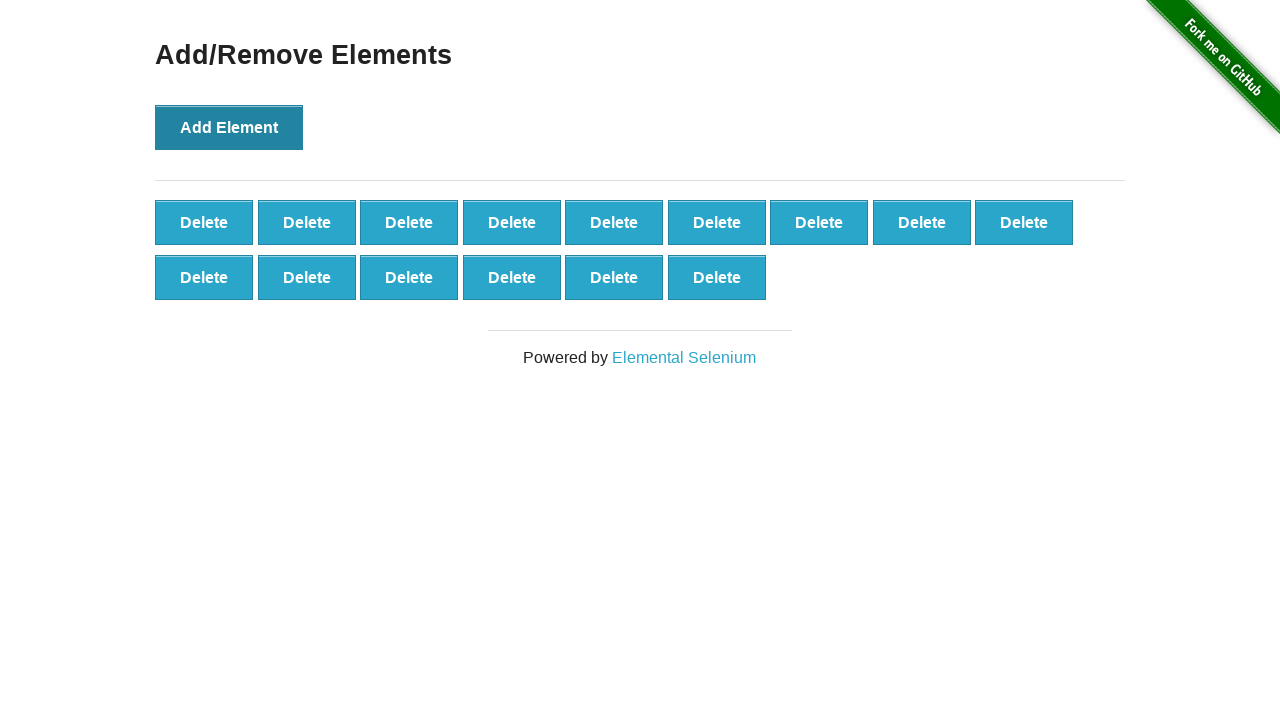

Clicked Add Element button (iteration 16/100) at (229, 127) on xpath=//button[@onclick='addElement()']
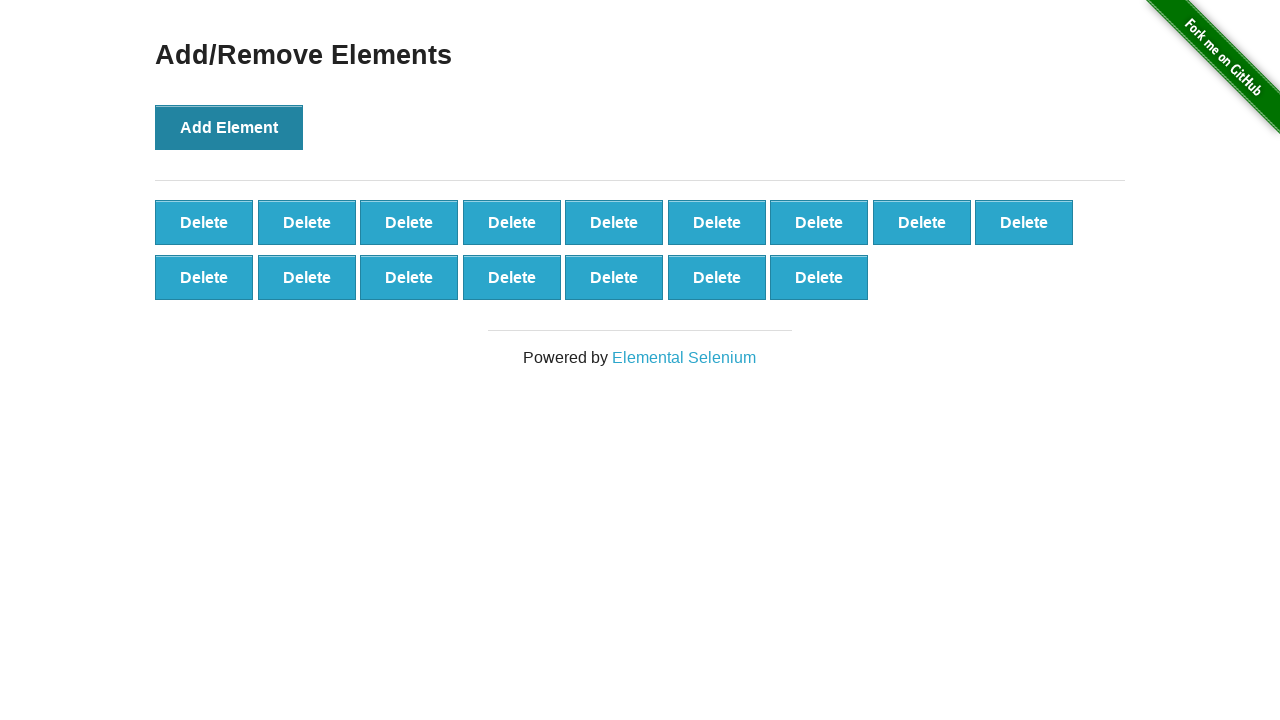

Clicked Add Element button (iteration 17/100) at (229, 127) on xpath=//button[@onclick='addElement()']
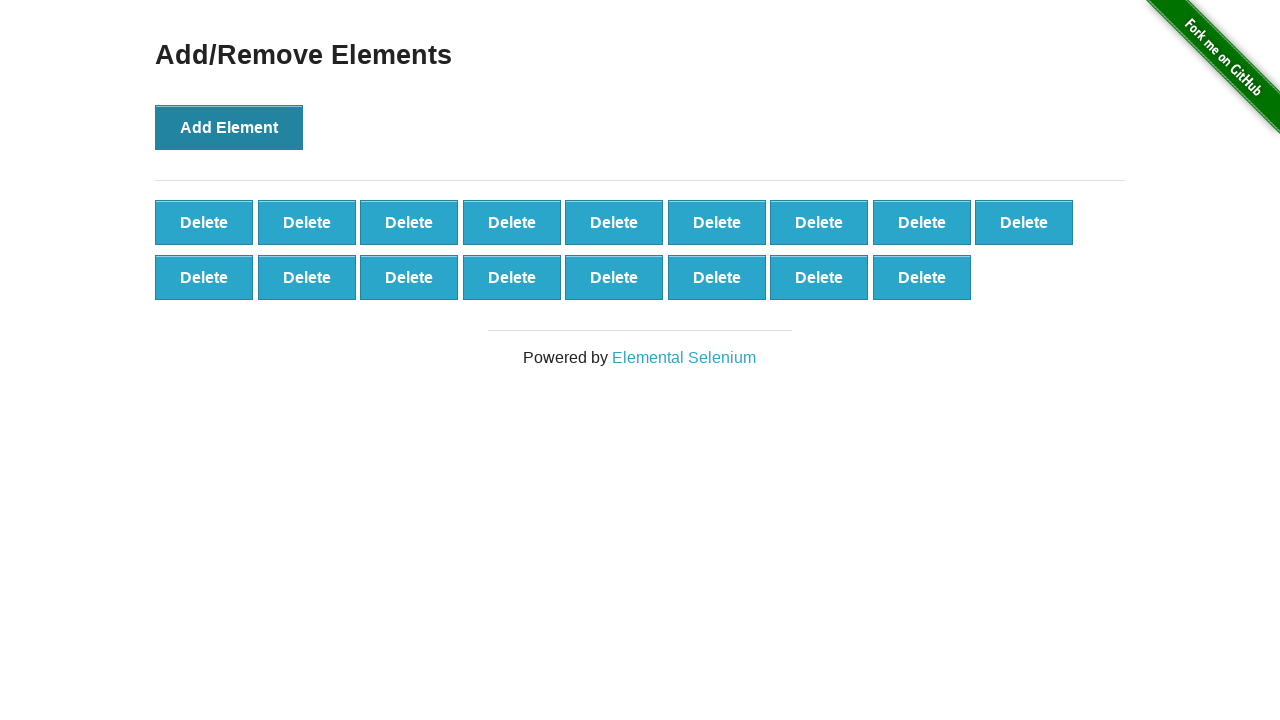

Clicked Add Element button (iteration 18/100) at (229, 127) on xpath=//button[@onclick='addElement()']
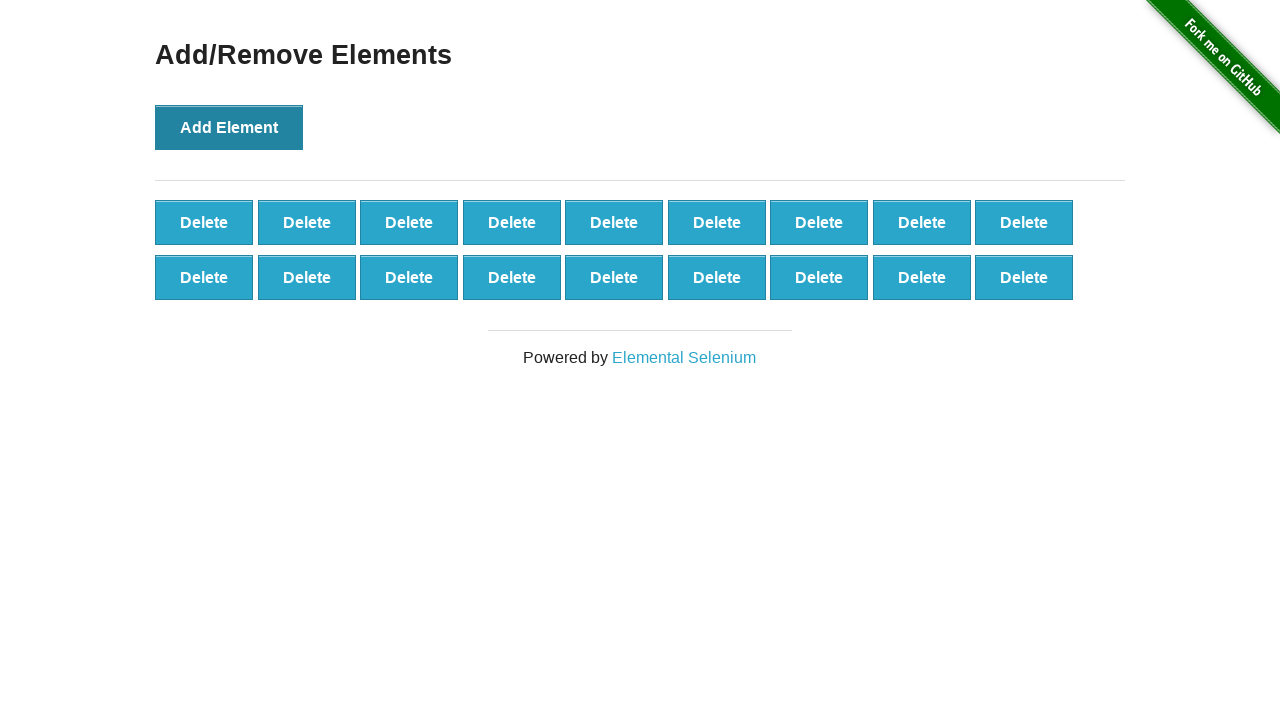

Clicked Add Element button (iteration 19/100) at (229, 127) on xpath=//button[@onclick='addElement()']
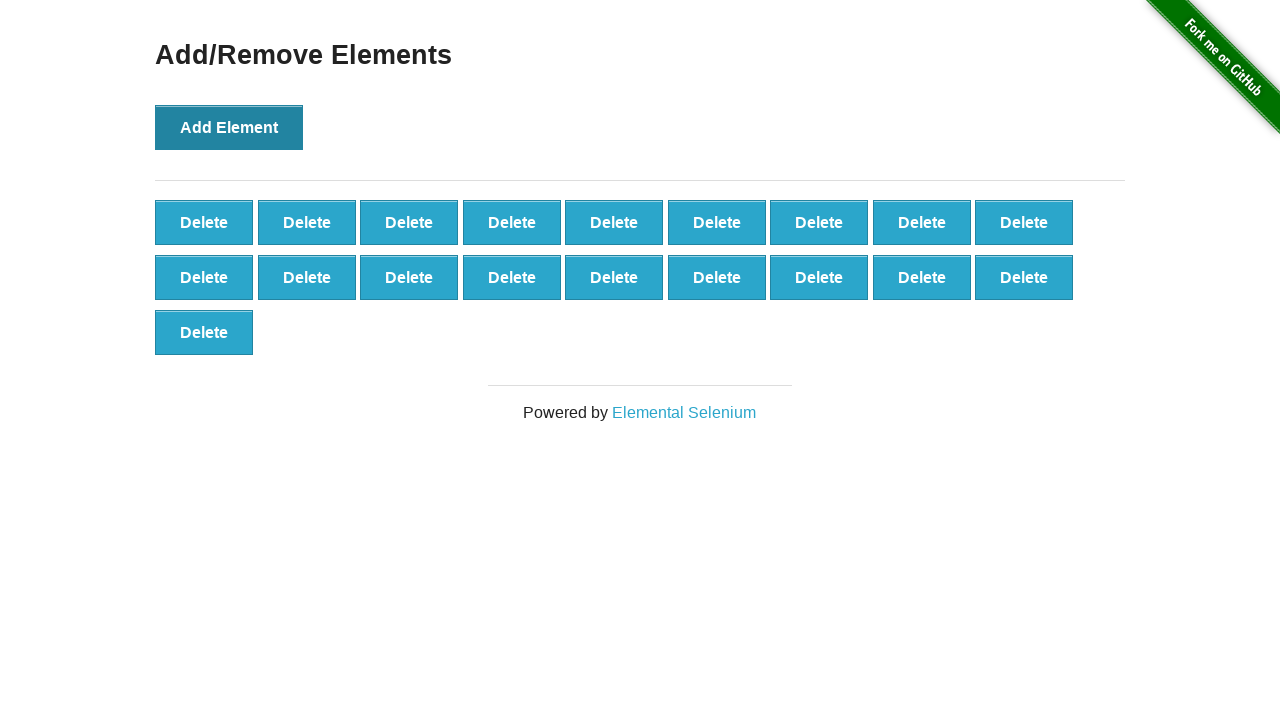

Clicked Add Element button (iteration 20/100) at (229, 127) on xpath=//button[@onclick='addElement()']
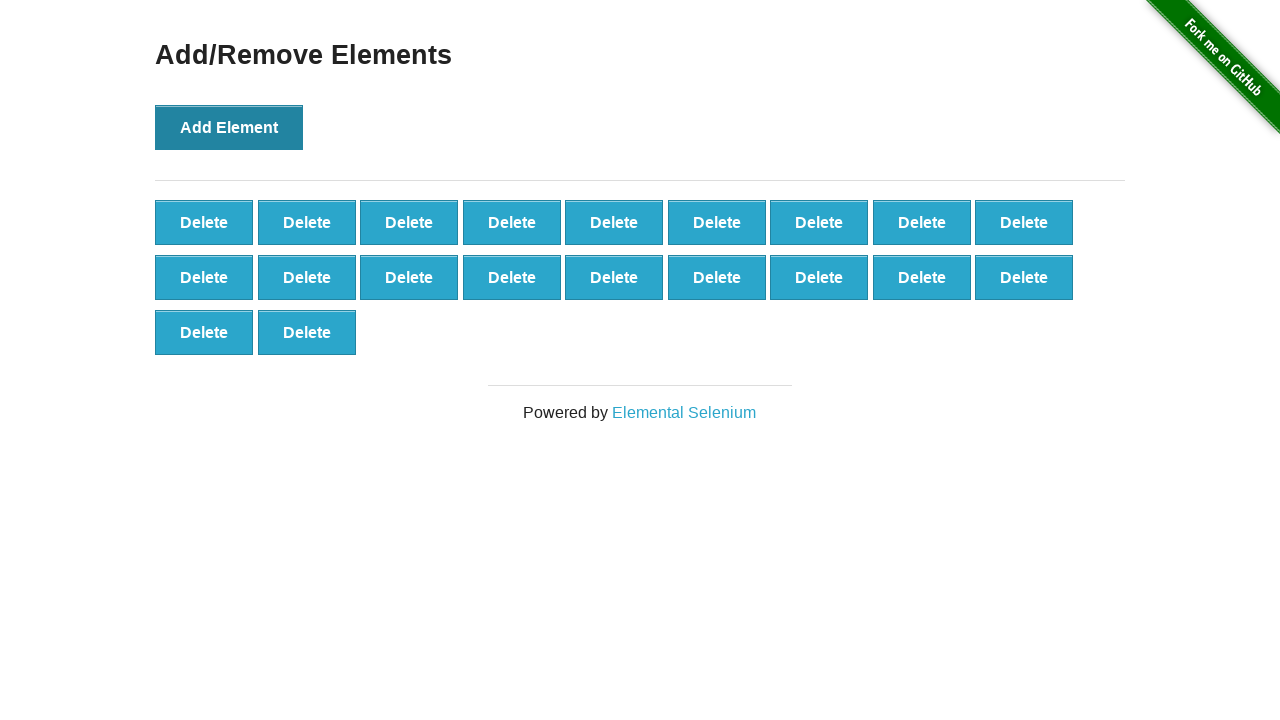

Clicked Add Element button (iteration 21/100) at (229, 127) on xpath=//button[@onclick='addElement()']
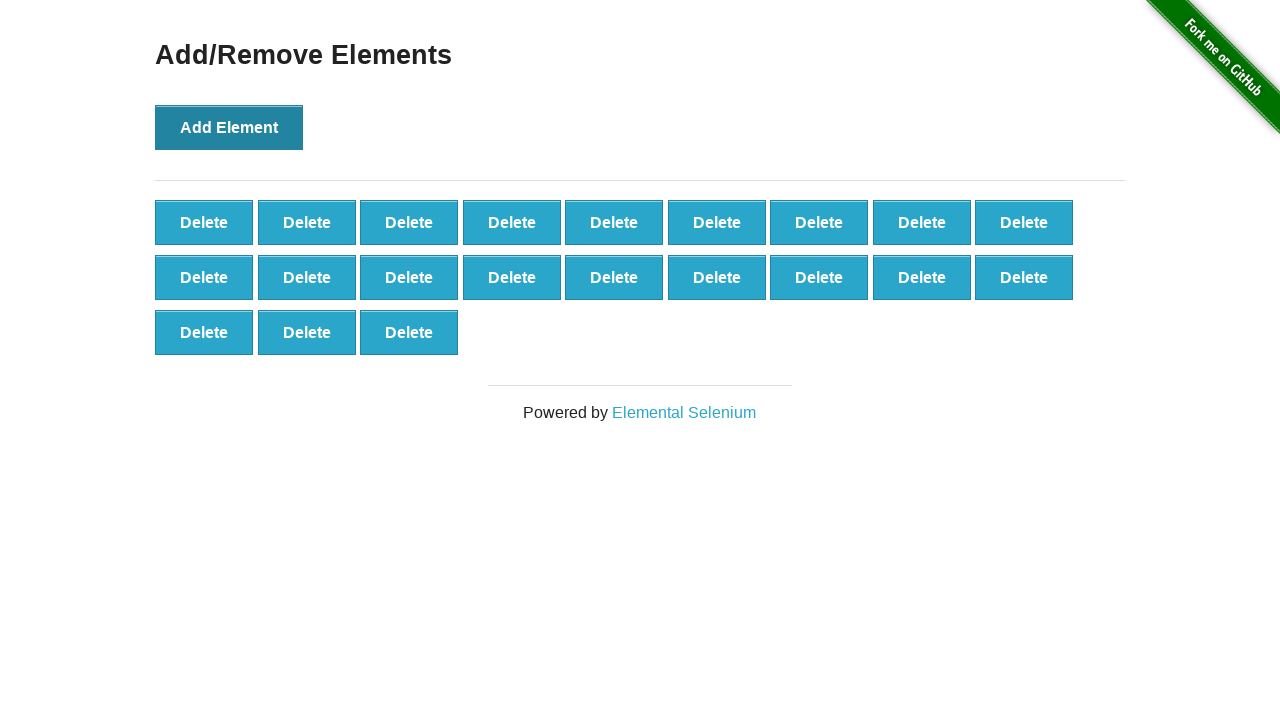

Clicked Add Element button (iteration 22/100) at (229, 127) on xpath=//button[@onclick='addElement()']
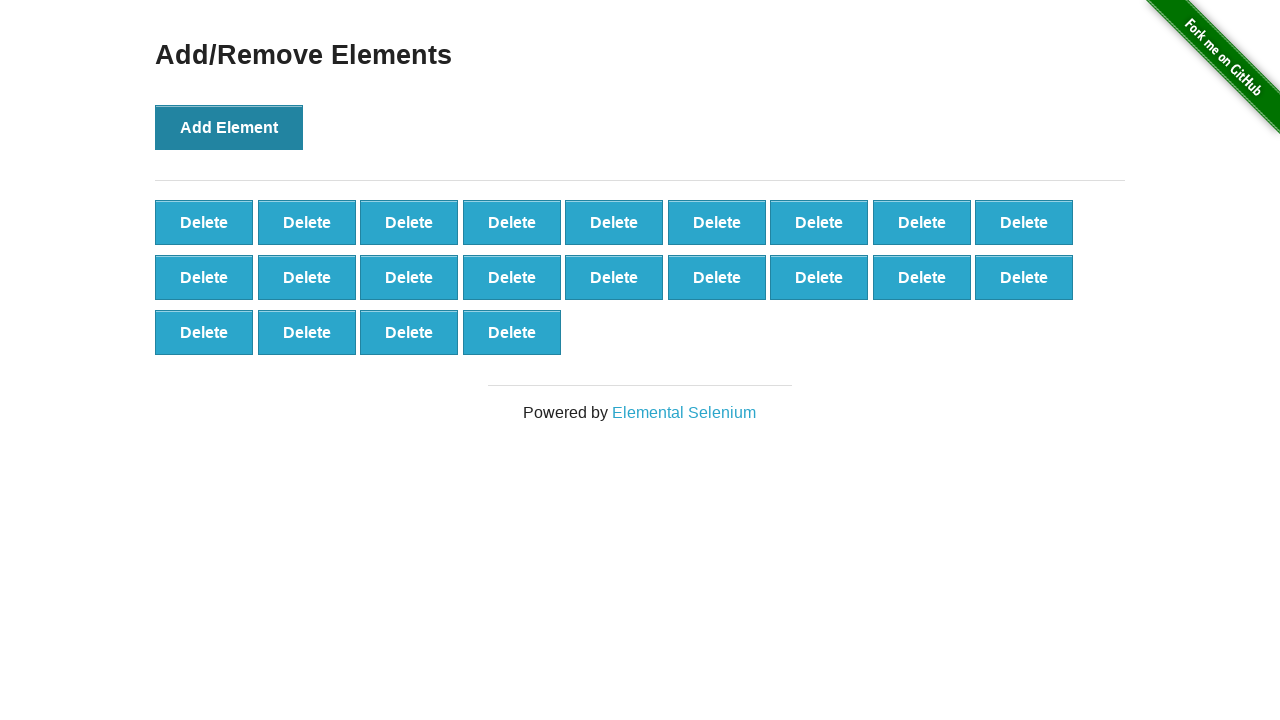

Clicked Add Element button (iteration 23/100) at (229, 127) on xpath=//button[@onclick='addElement()']
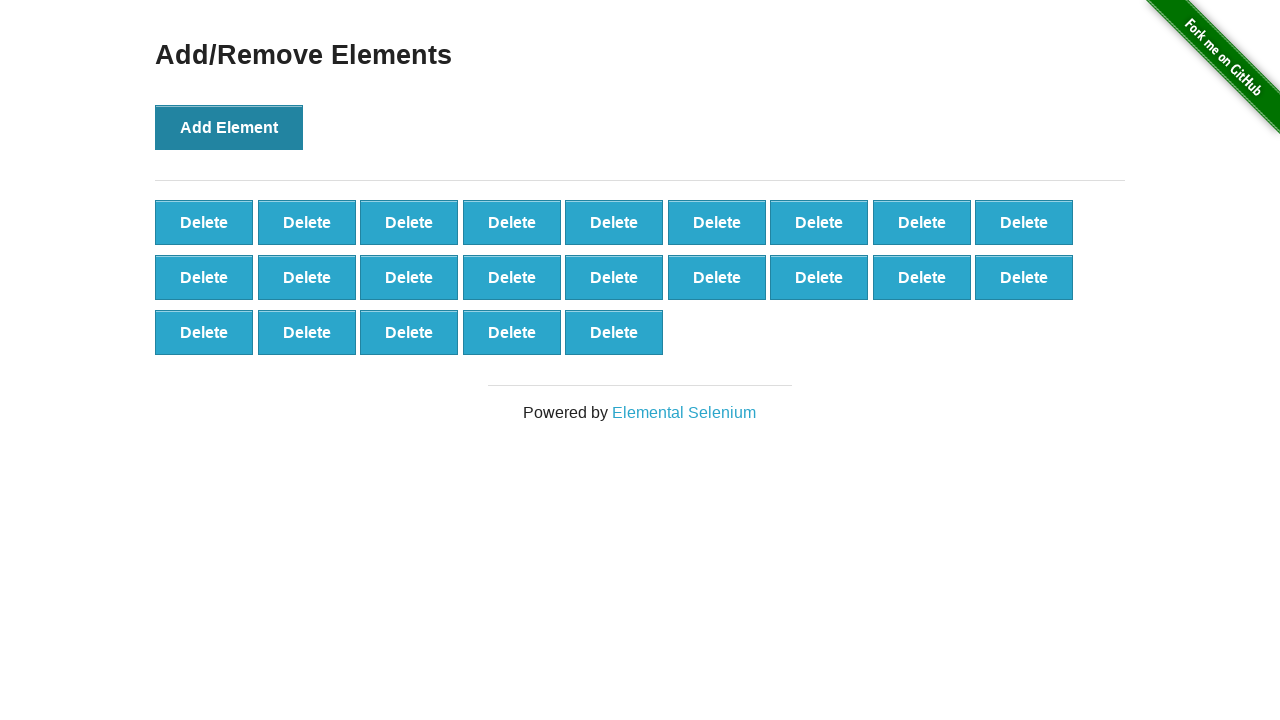

Clicked Add Element button (iteration 24/100) at (229, 127) on xpath=//button[@onclick='addElement()']
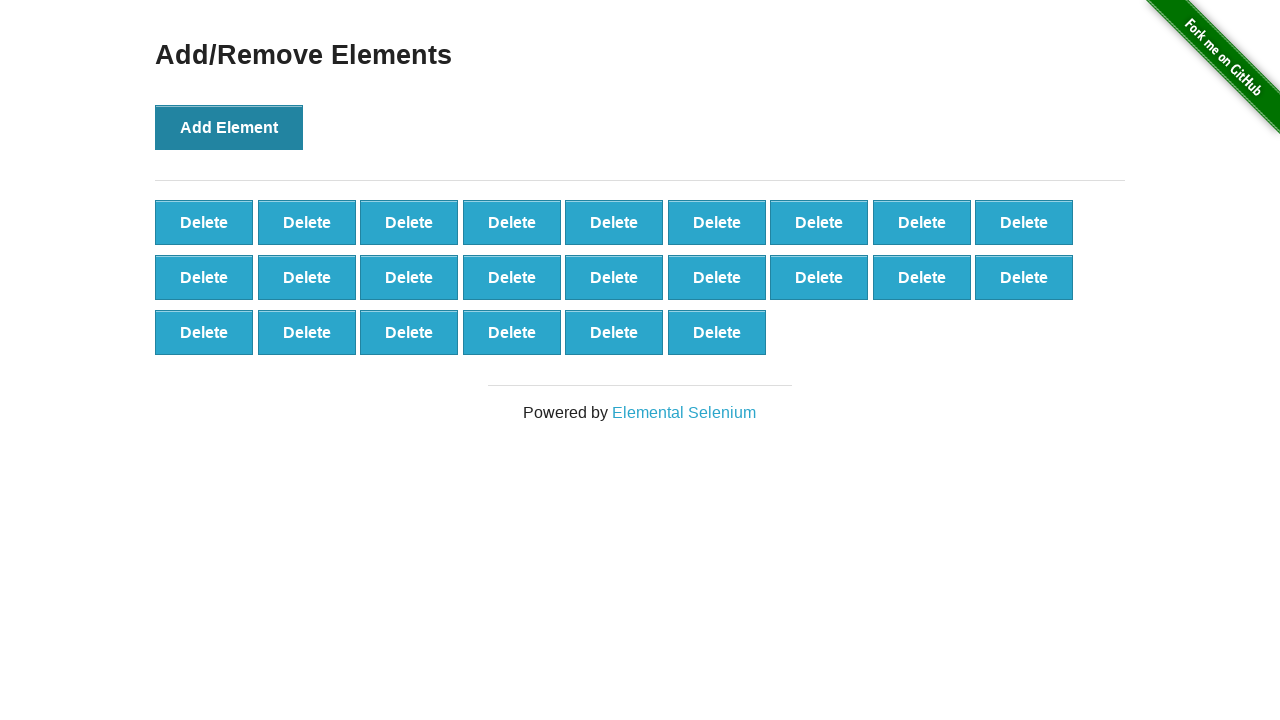

Clicked Add Element button (iteration 25/100) at (229, 127) on xpath=//button[@onclick='addElement()']
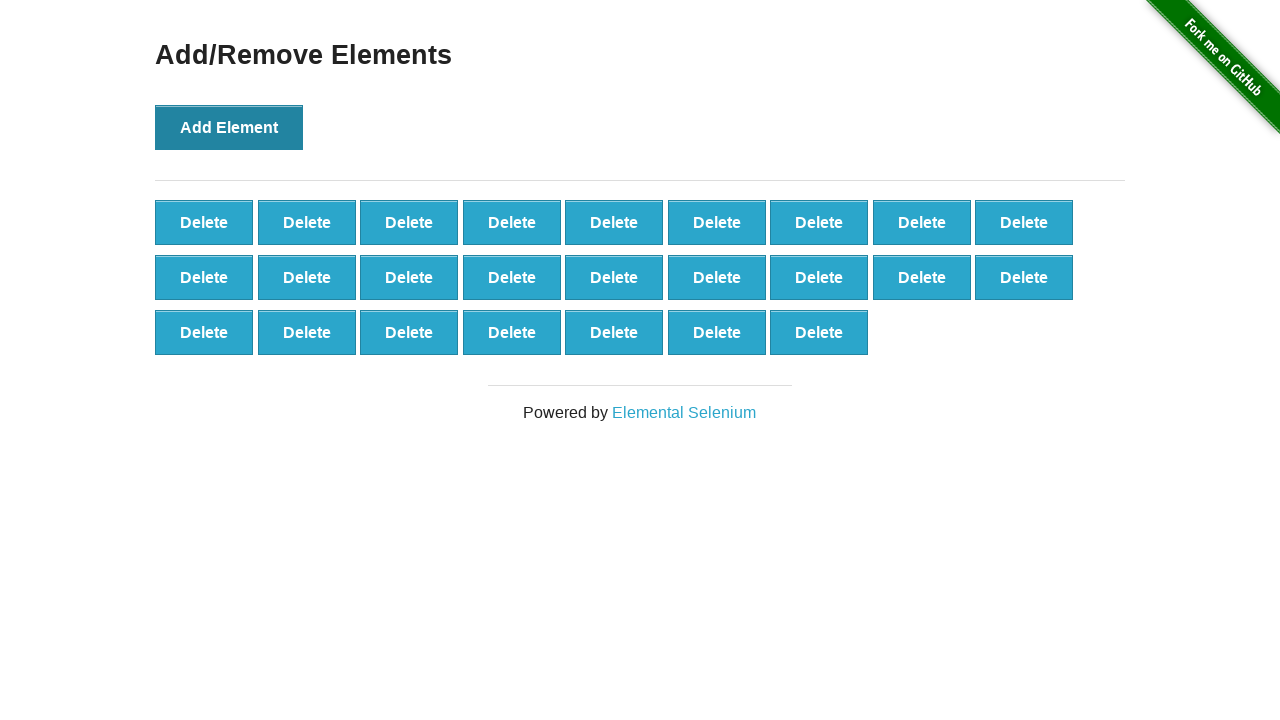

Clicked Add Element button (iteration 26/100) at (229, 127) on xpath=//button[@onclick='addElement()']
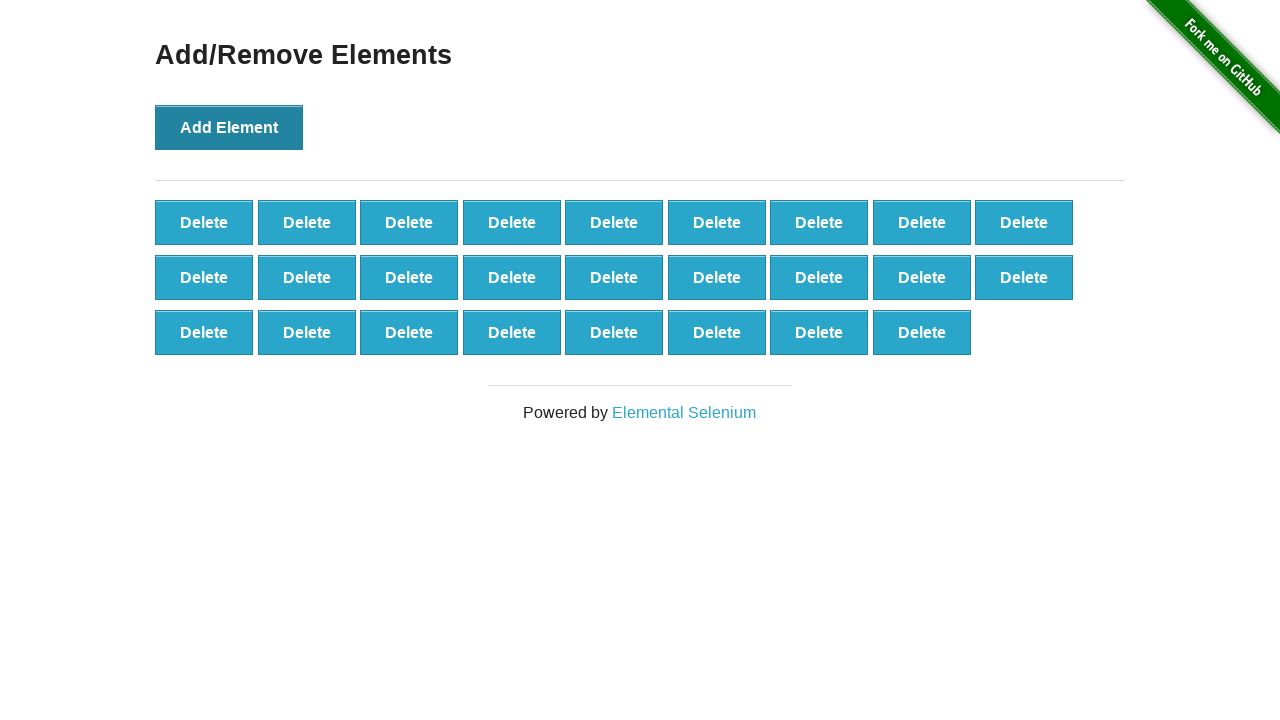

Clicked Add Element button (iteration 27/100) at (229, 127) on xpath=//button[@onclick='addElement()']
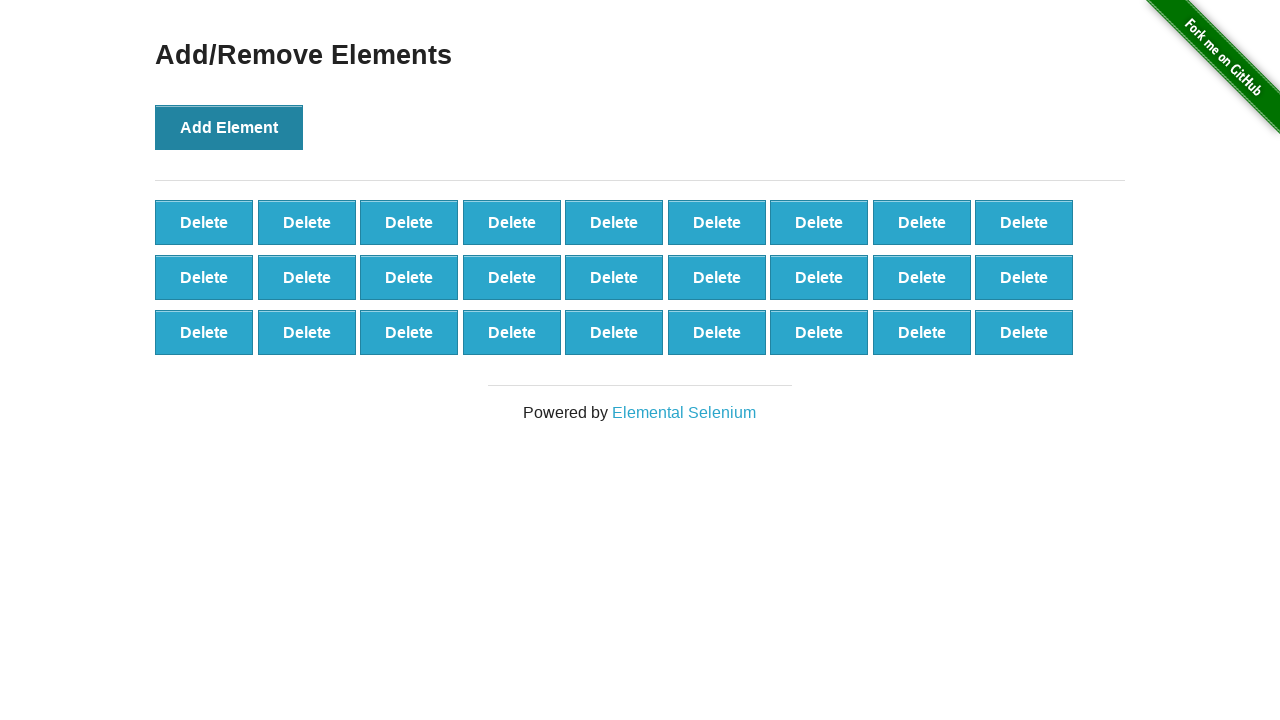

Clicked Add Element button (iteration 28/100) at (229, 127) on xpath=//button[@onclick='addElement()']
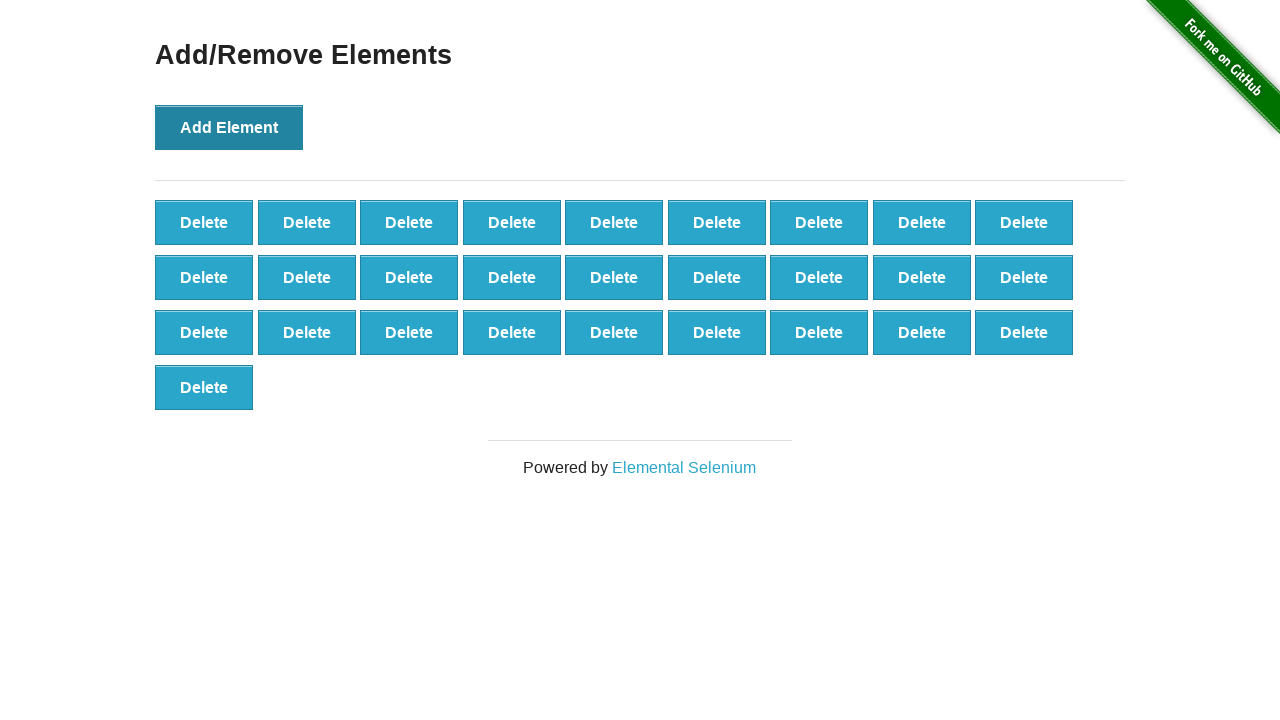

Clicked Add Element button (iteration 29/100) at (229, 127) on xpath=//button[@onclick='addElement()']
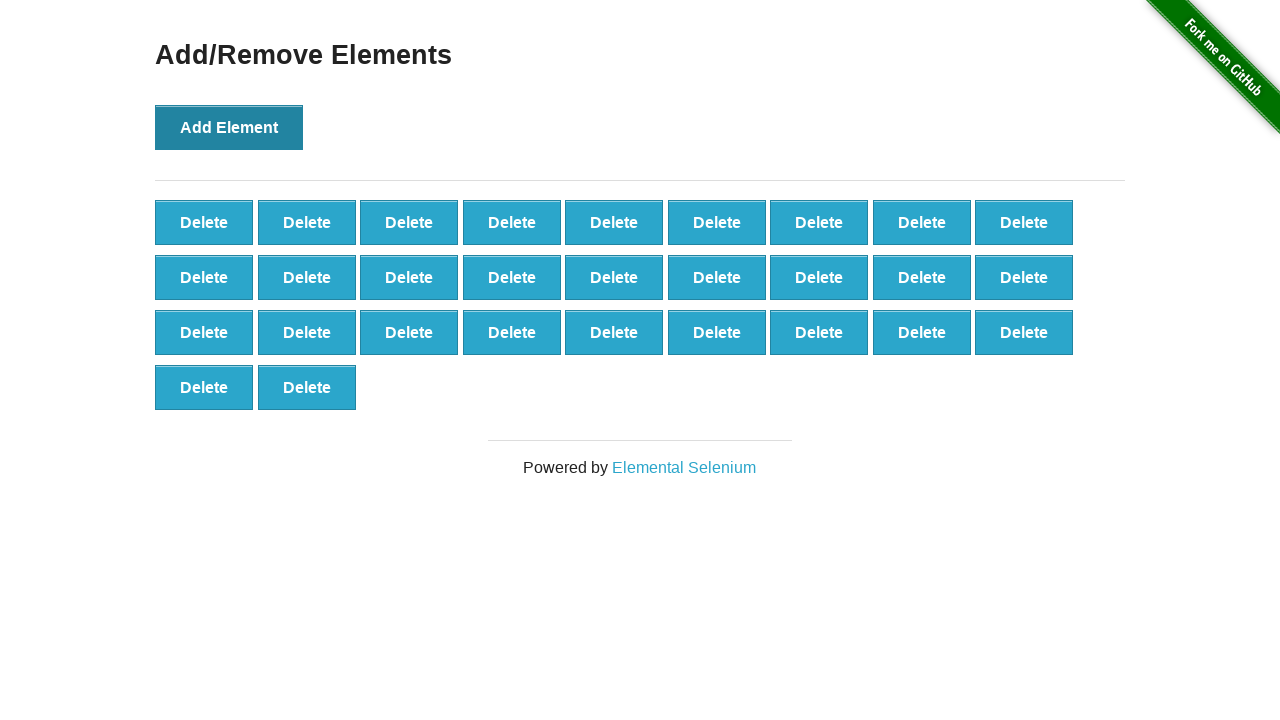

Clicked Add Element button (iteration 30/100) at (229, 127) on xpath=//button[@onclick='addElement()']
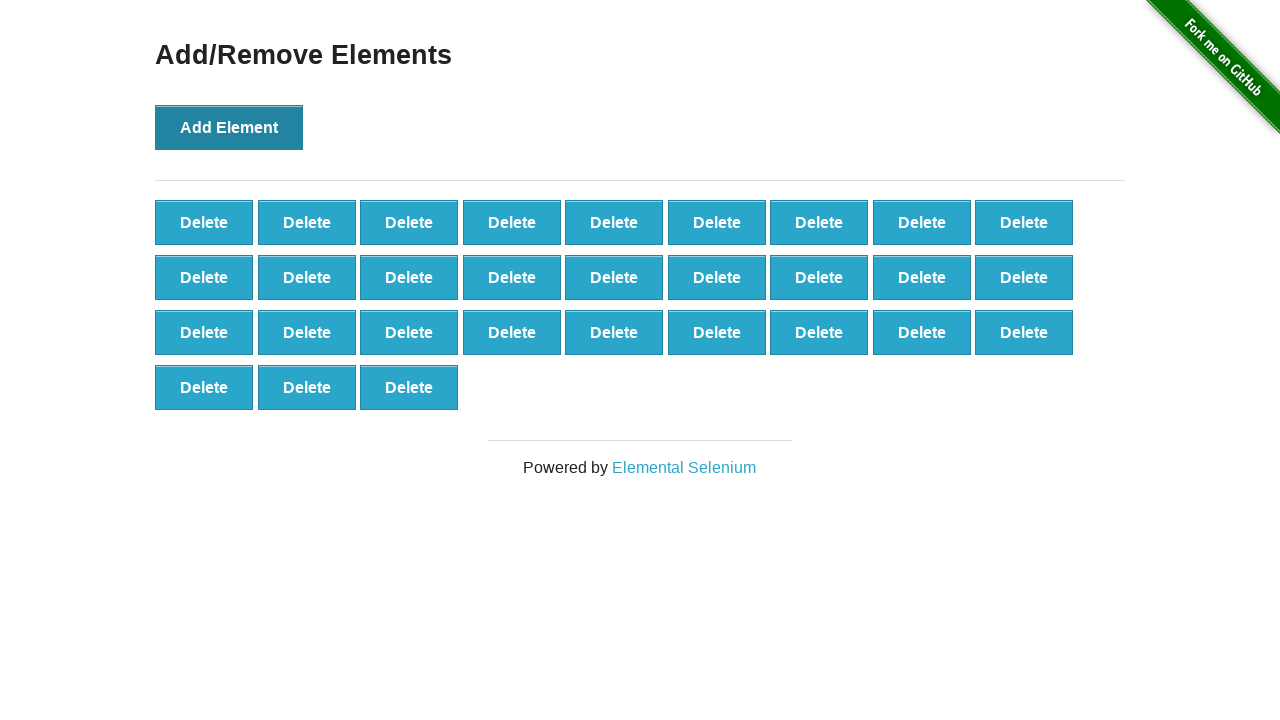

Clicked Add Element button (iteration 31/100) at (229, 127) on xpath=//button[@onclick='addElement()']
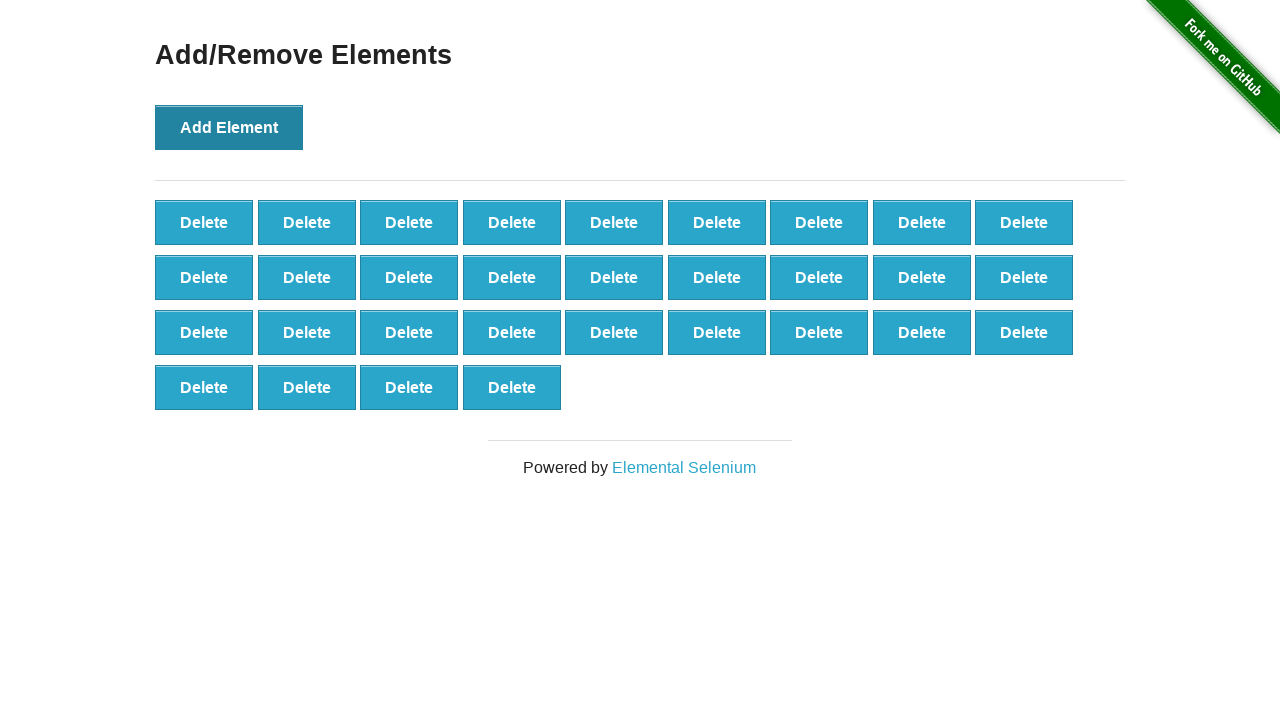

Clicked Add Element button (iteration 32/100) at (229, 127) on xpath=//button[@onclick='addElement()']
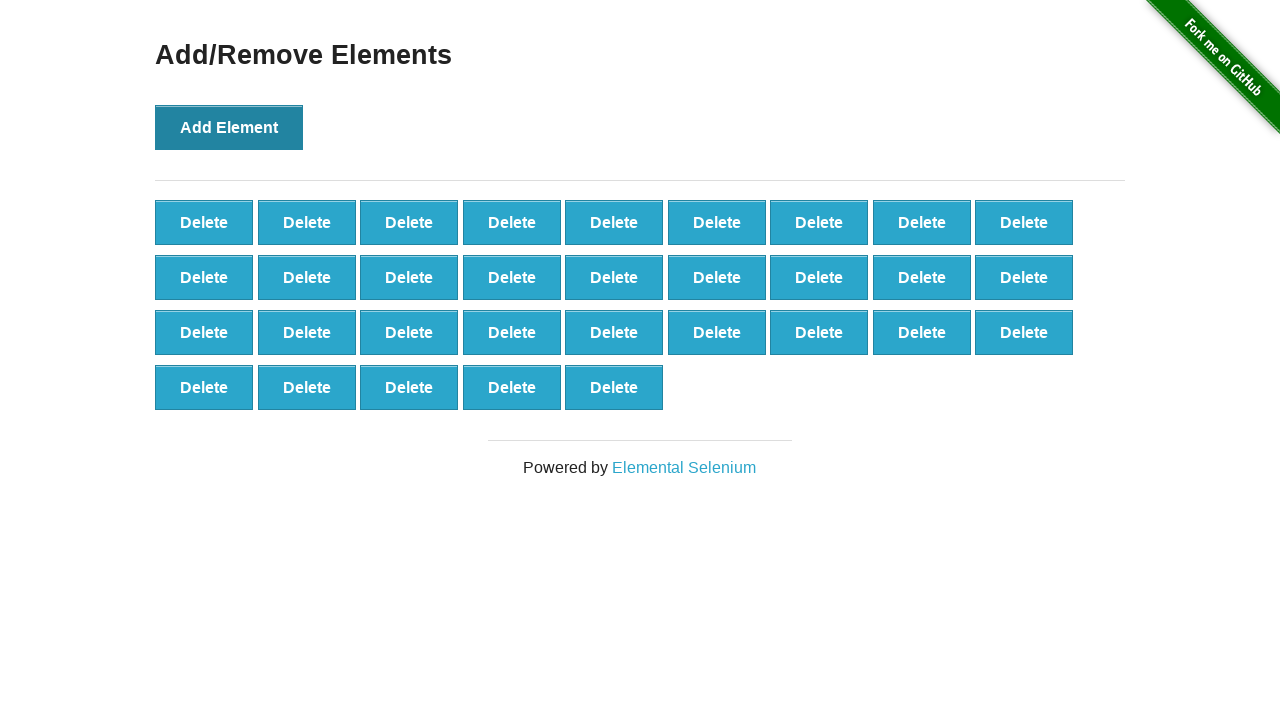

Clicked Add Element button (iteration 33/100) at (229, 127) on xpath=//button[@onclick='addElement()']
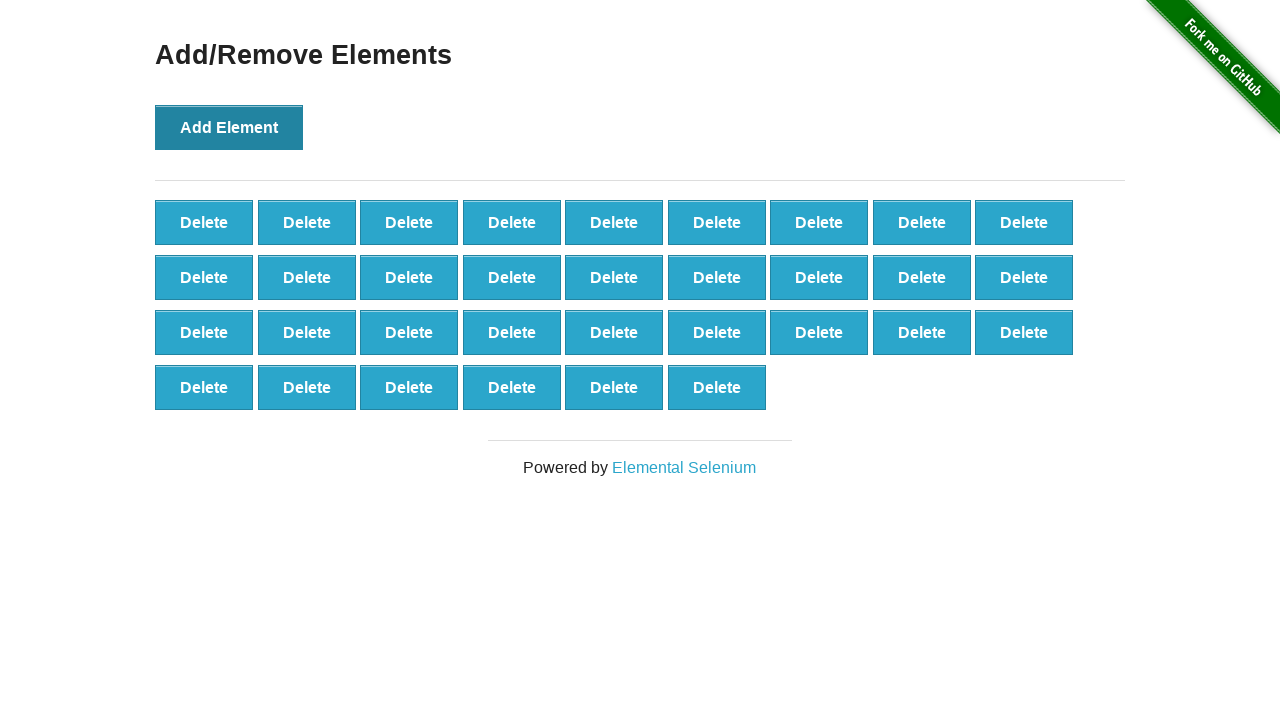

Clicked Add Element button (iteration 34/100) at (229, 127) on xpath=//button[@onclick='addElement()']
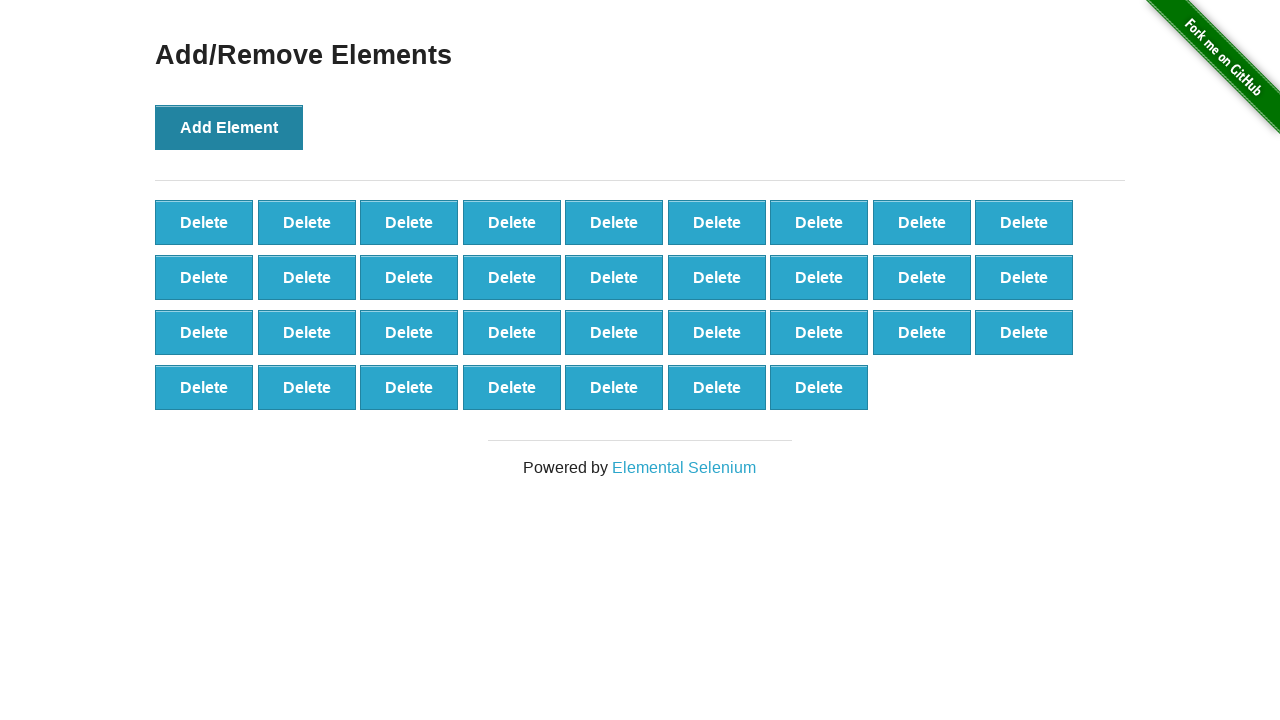

Clicked Add Element button (iteration 35/100) at (229, 127) on xpath=//button[@onclick='addElement()']
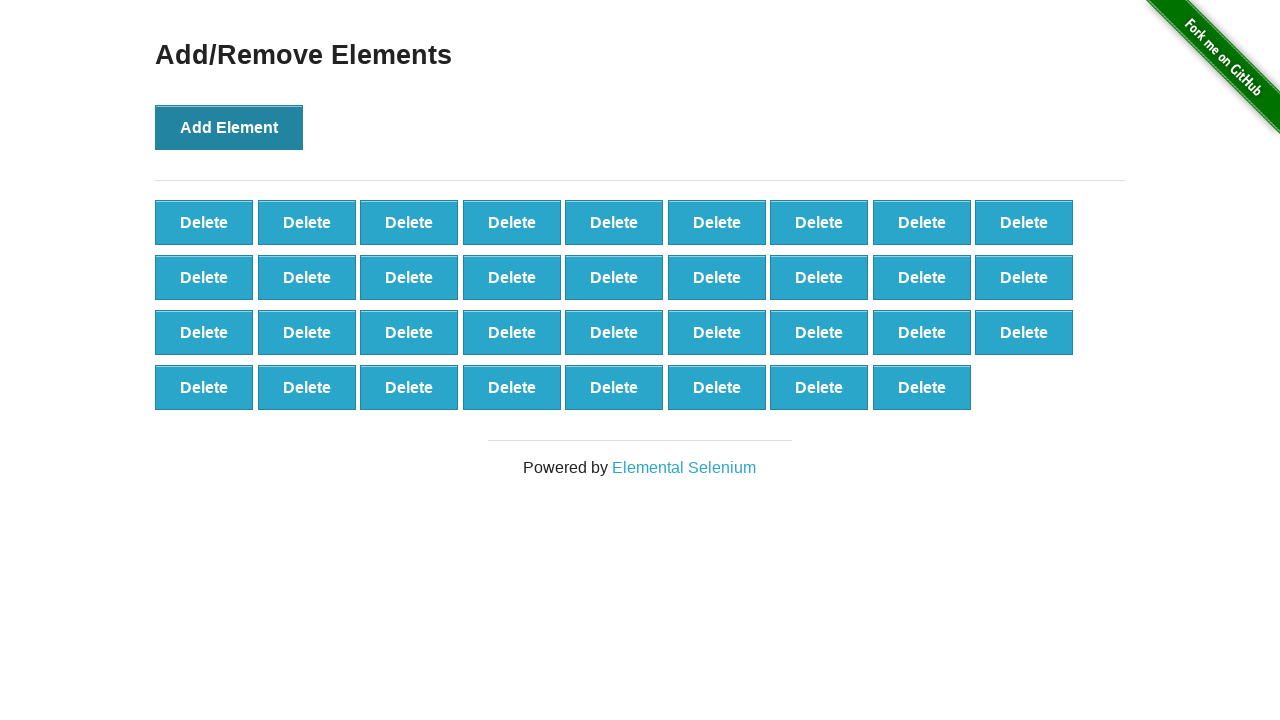

Clicked Add Element button (iteration 36/100) at (229, 127) on xpath=//button[@onclick='addElement()']
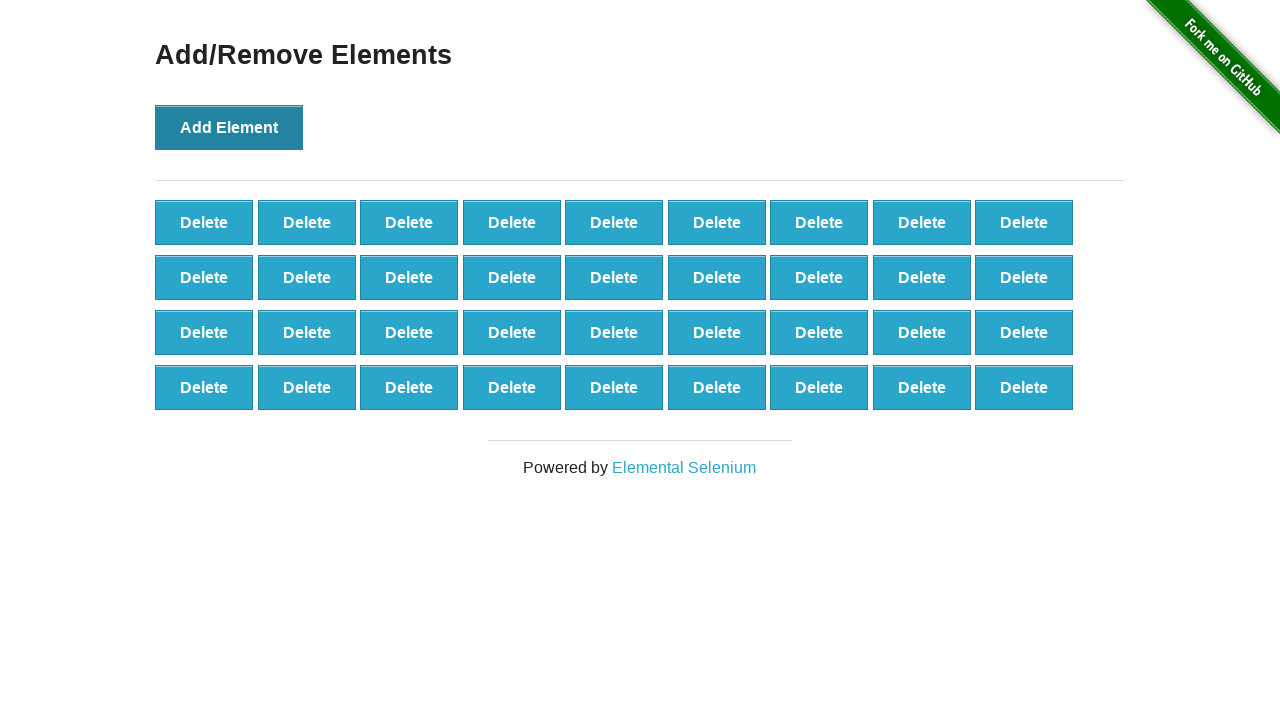

Clicked Add Element button (iteration 37/100) at (229, 127) on xpath=//button[@onclick='addElement()']
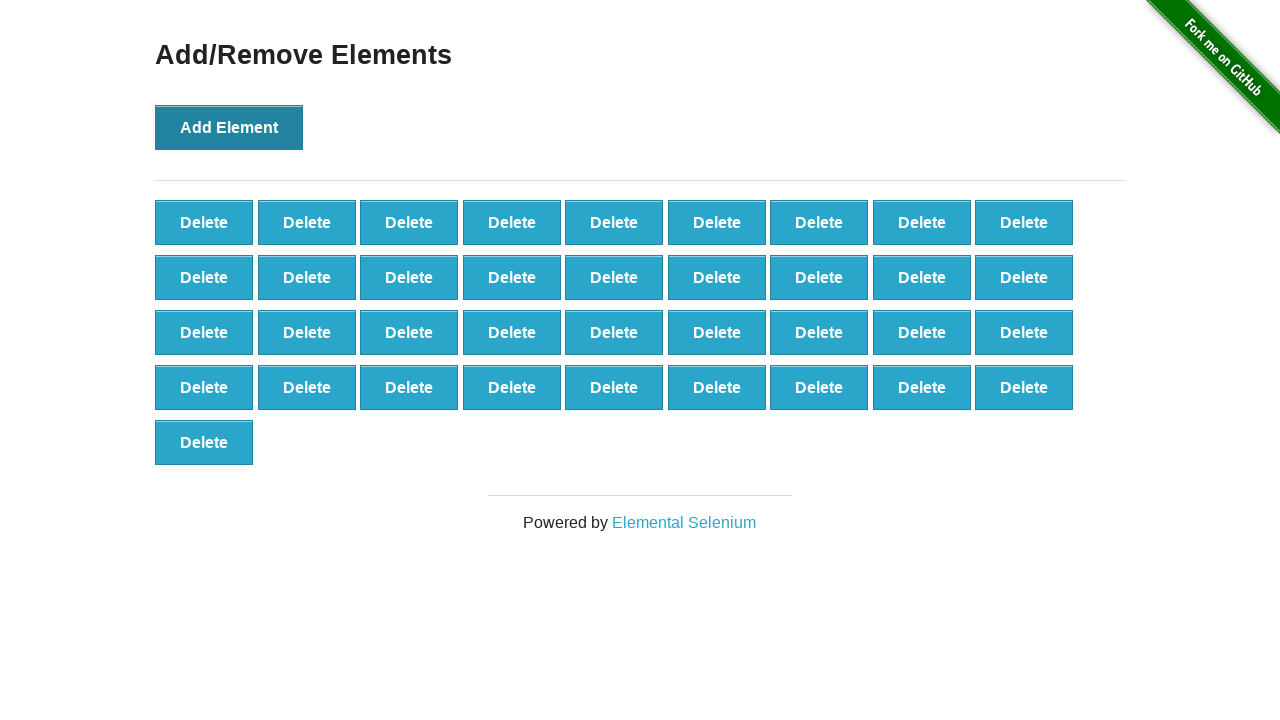

Clicked Add Element button (iteration 38/100) at (229, 127) on xpath=//button[@onclick='addElement()']
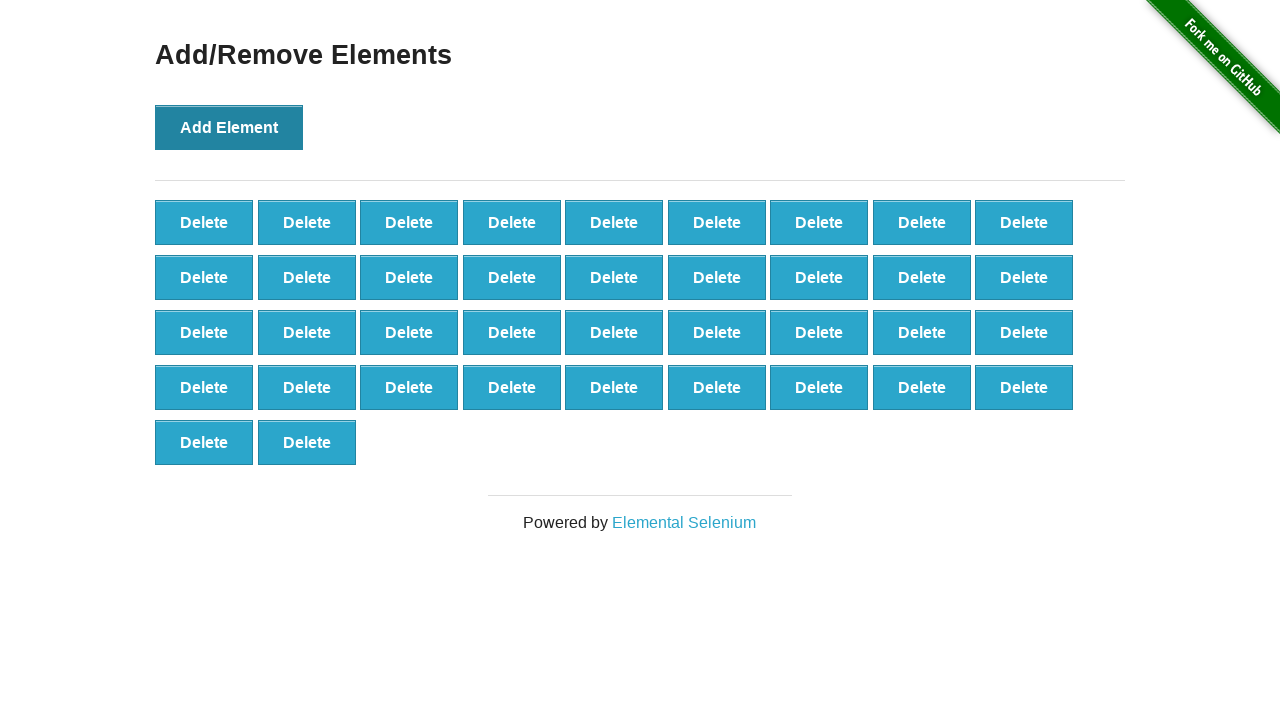

Clicked Add Element button (iteration 39/100) at (229, 127) on xpath=//button[@onclick='addElement()']
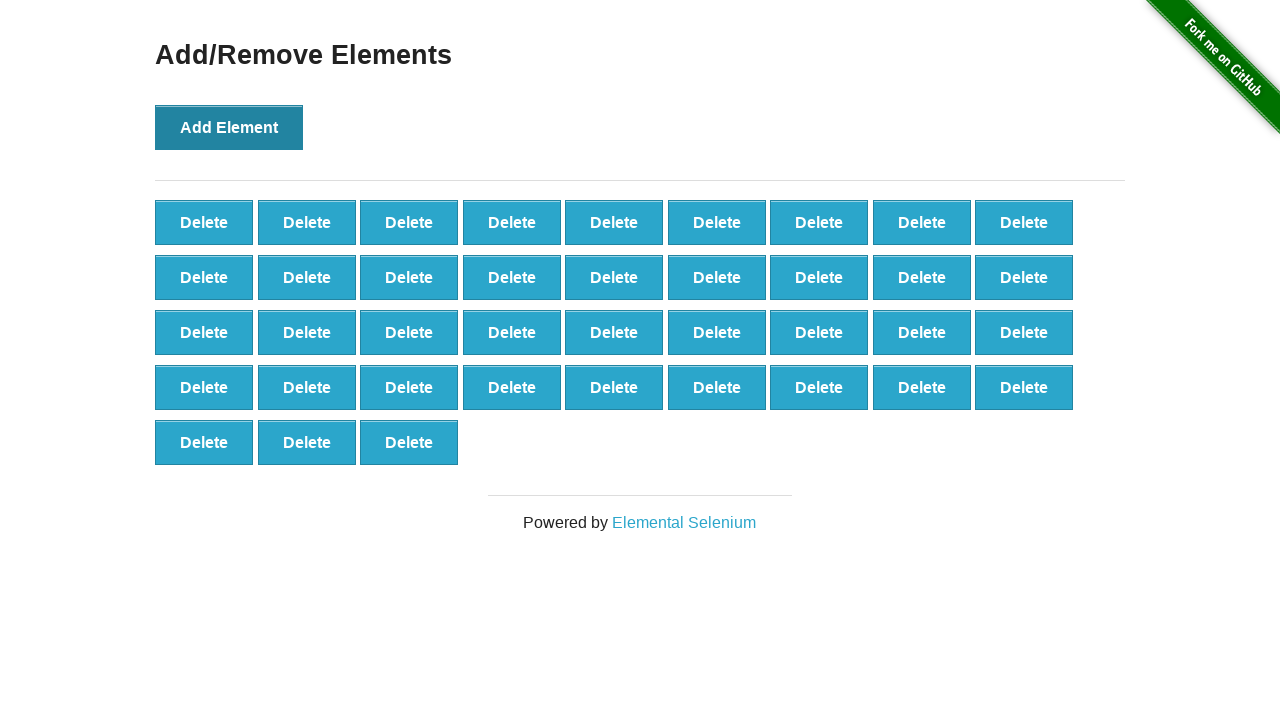

Clicked Add Element button (iteration 40/100) at (229, 127) on xpath=//button[@onclick='addElement()']
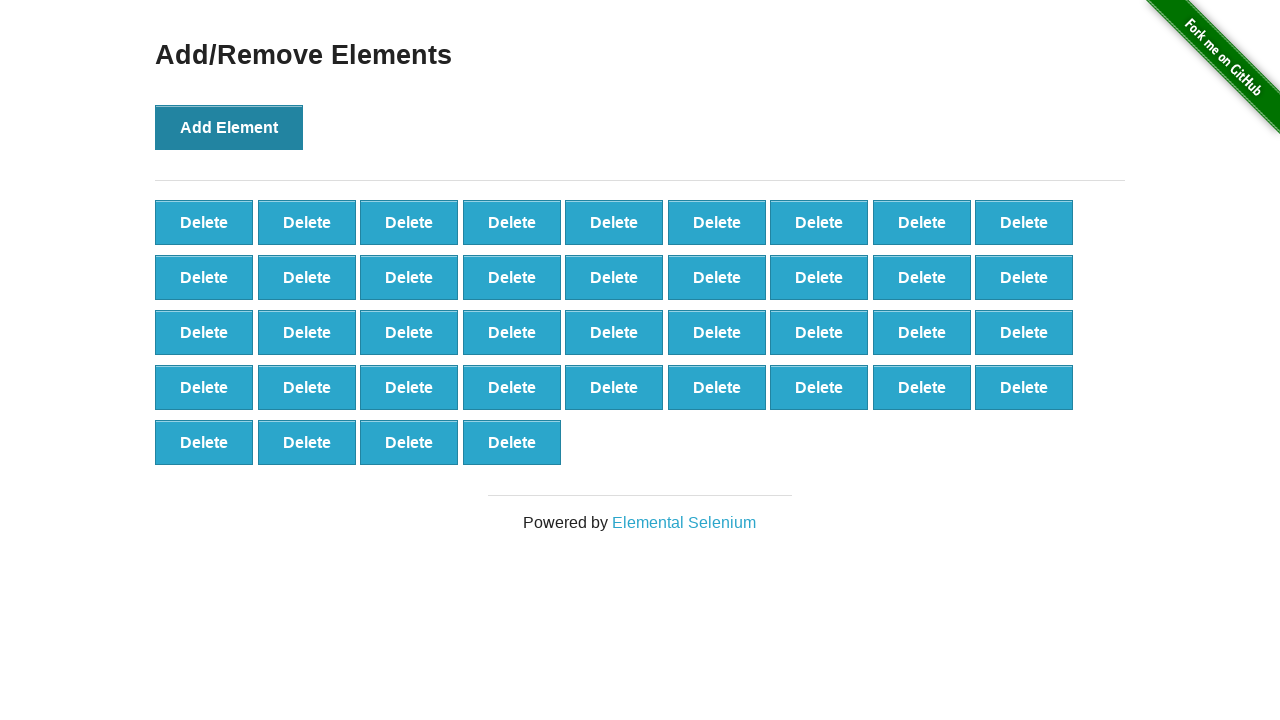

Clicked Add Element button (iteration 41/100) at (229, 127) on xpath=//button[@onclick='addElement()']
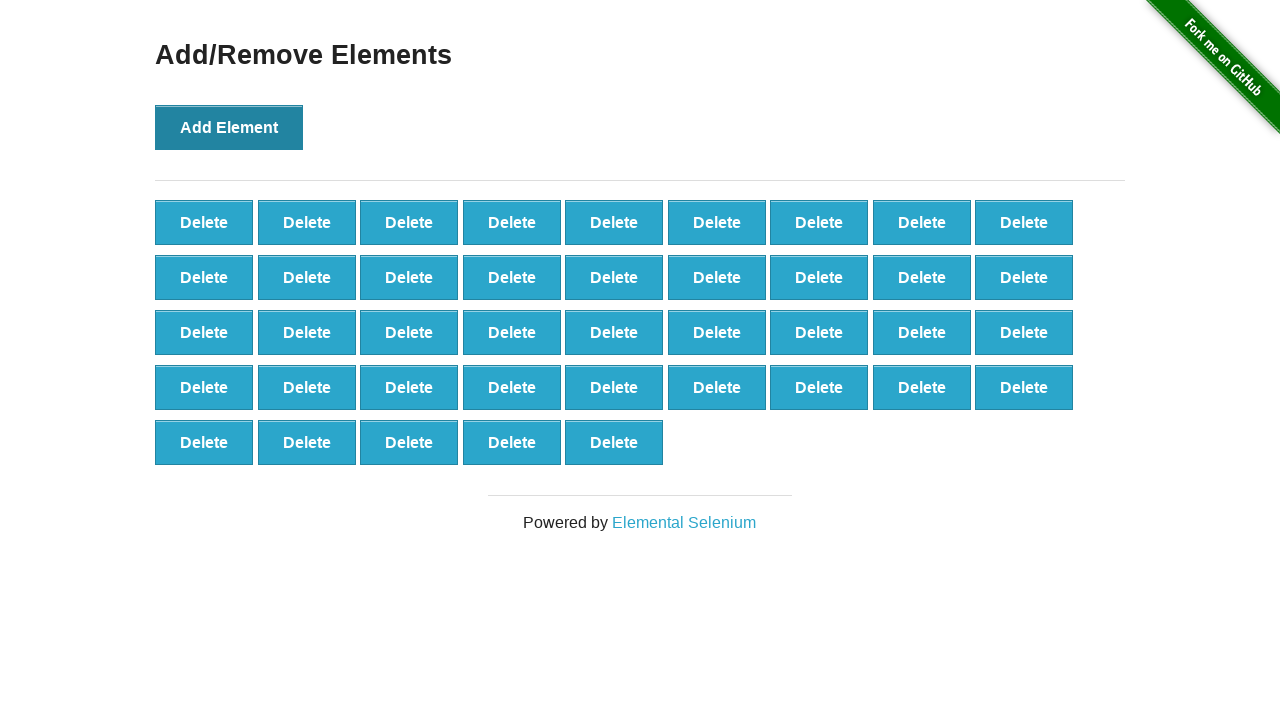

Clicked Add Element button (iteration 42/100) at (229, 127) on xpath=//button[@onclick='addElement()']
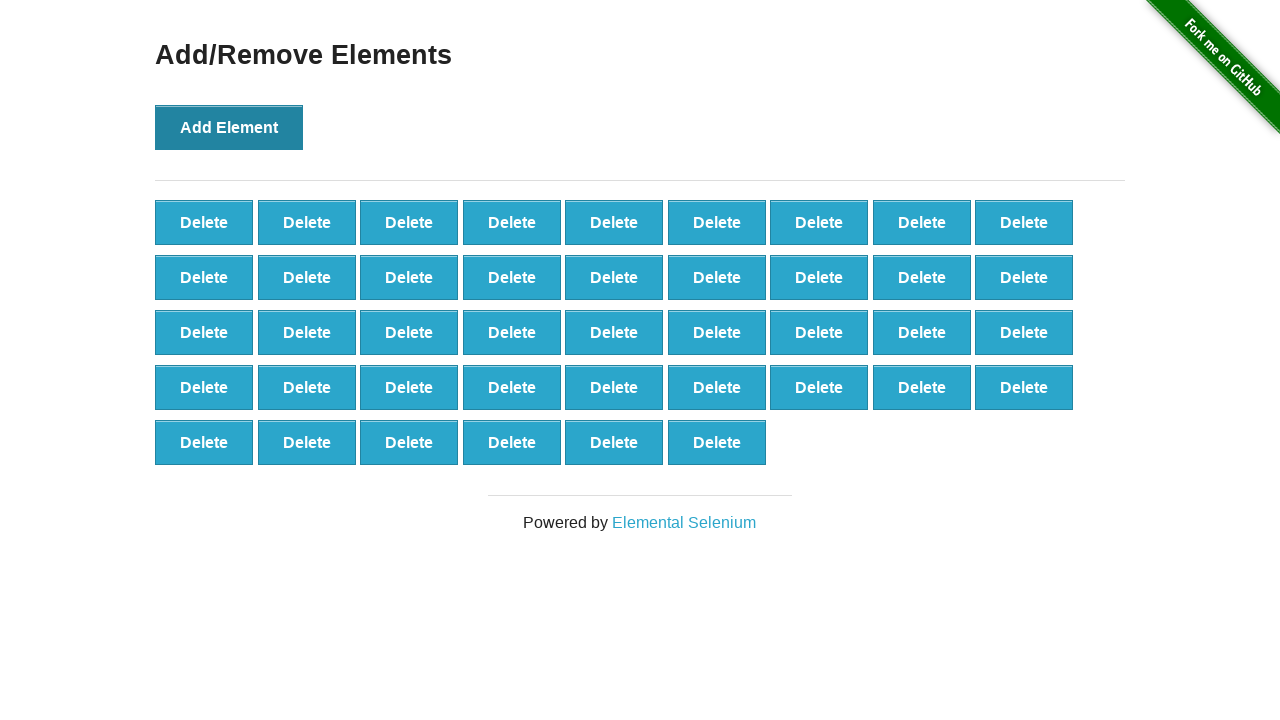

Clicked Add Element button (iteration 43/100) at (229, 127) on xpath=//button[@onclick='addElement()']
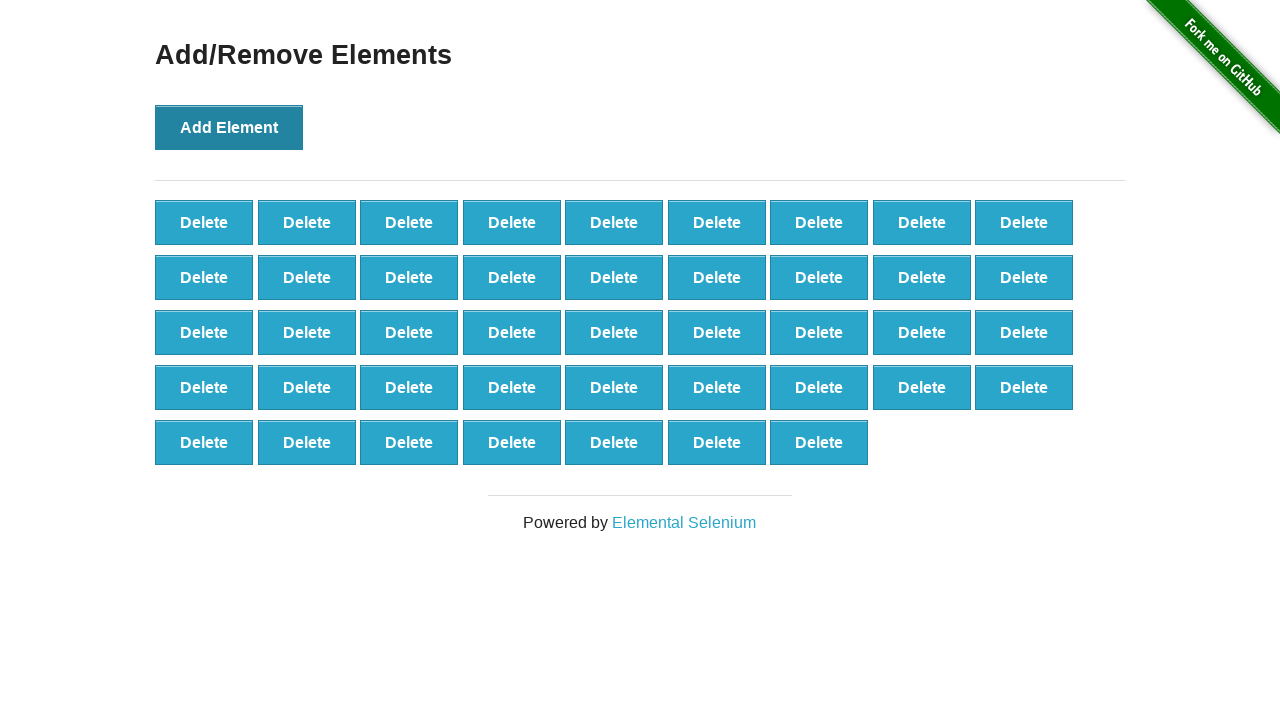

Clicked Add Element button (iteration 44/100) at (229, 127) on xpath=//button[@onclick='addElement()']
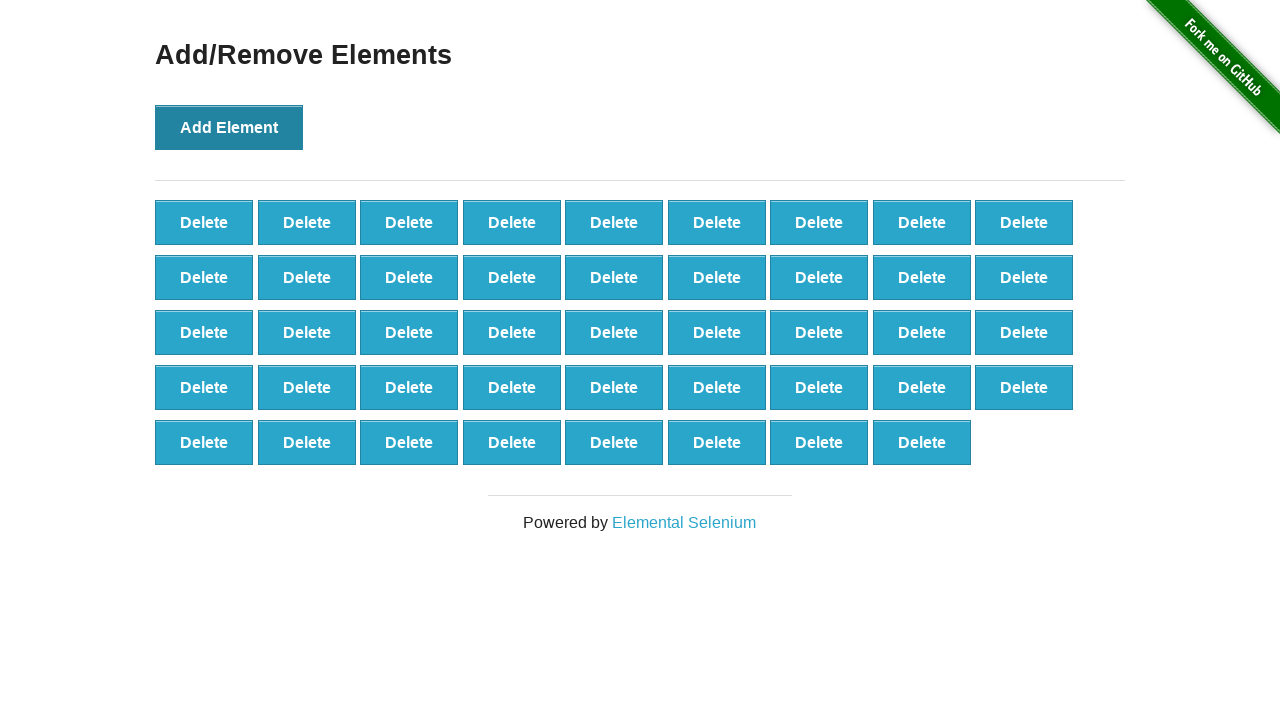

Clicked Add Element button (iteration 45/100) at (229, 127) on xpath=//button[@onclick='addElement()']
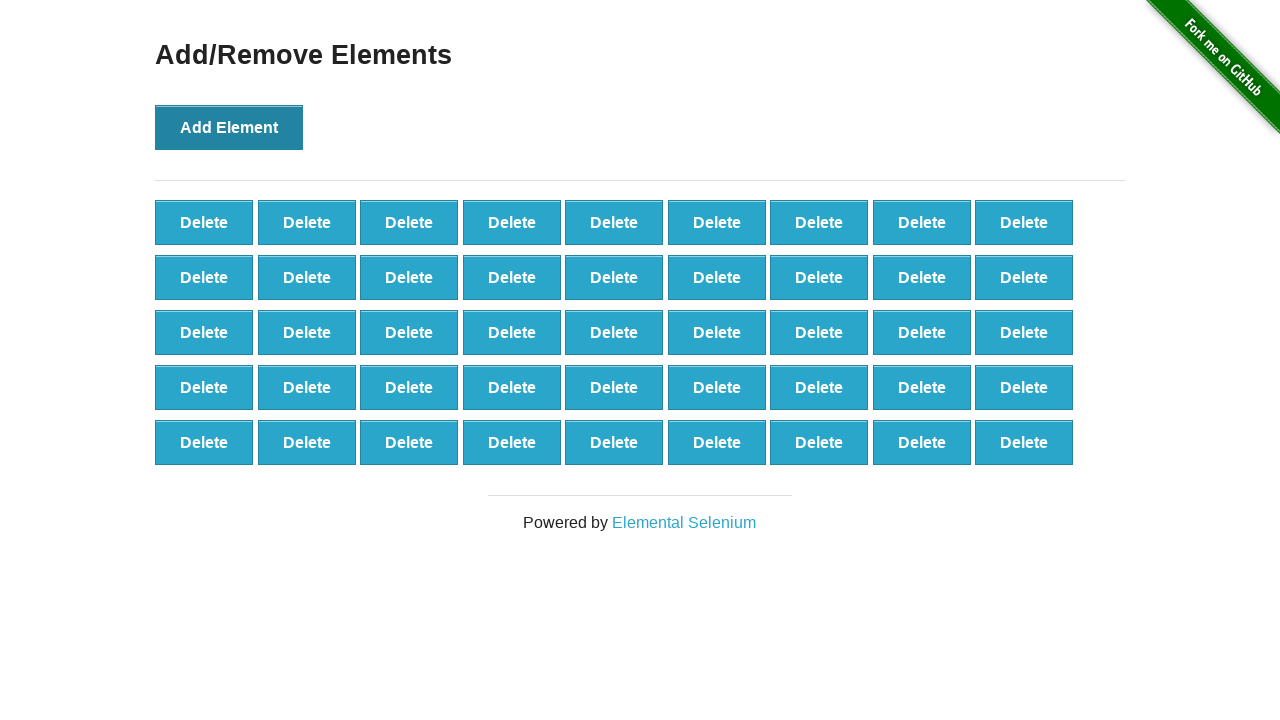

Clicked Add Element button (iteration 46/100) at (229, 127) on xpath=//button[@onclick='addElement()']
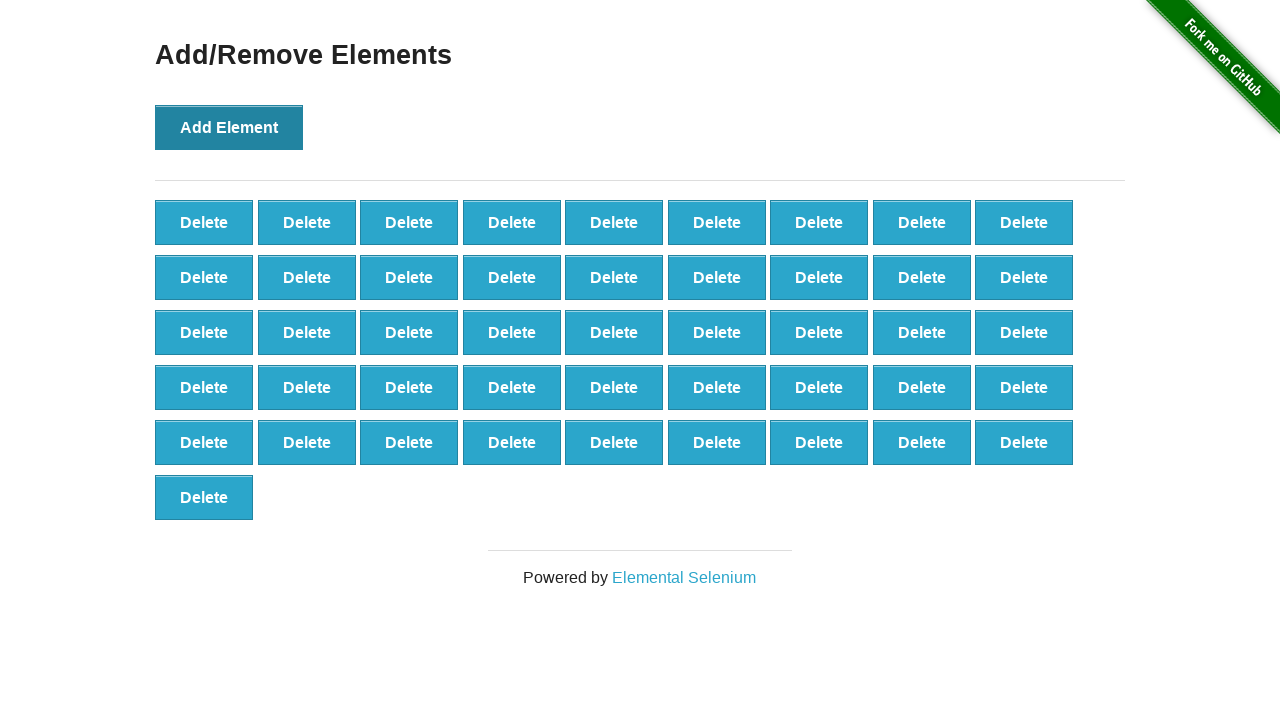

Clicked Add Element button (iteration 47/100) at (229, 127) on xpath=//button[@onclick='addElement()']
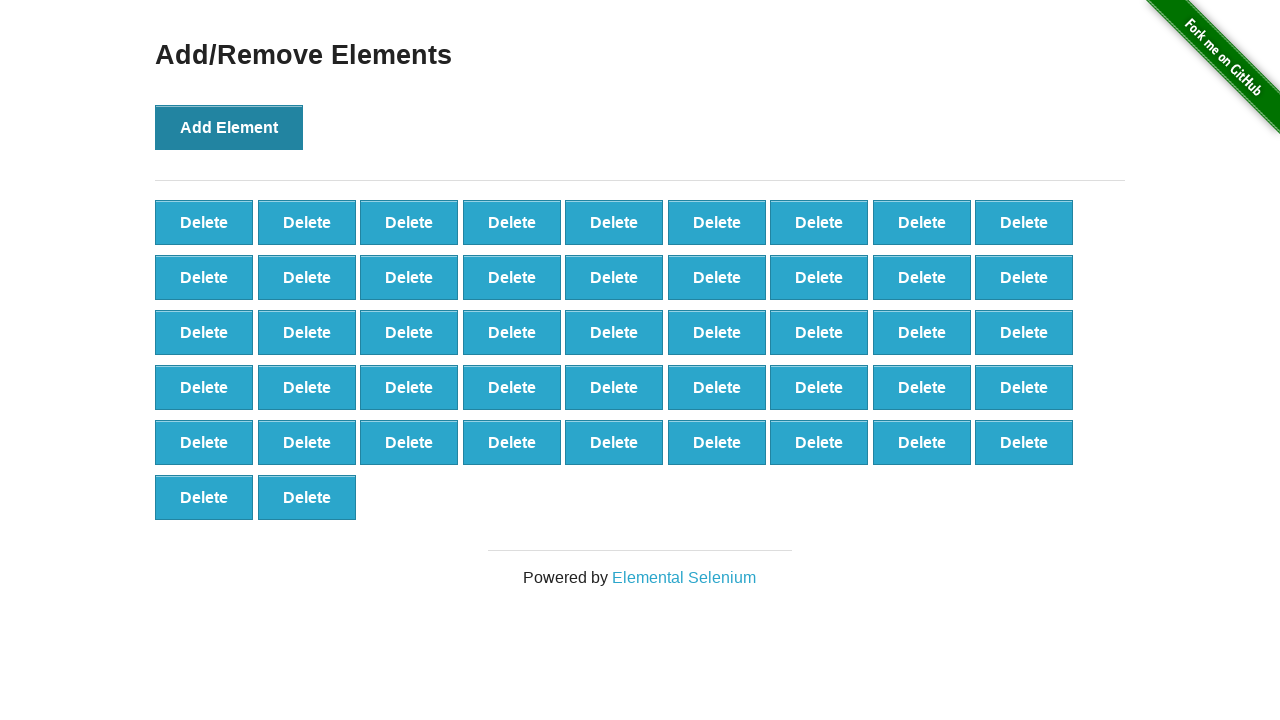

Clicked Add Element button (iteration 48/100) at (229, 127) on xpath=//button[@onclick='addElement()']
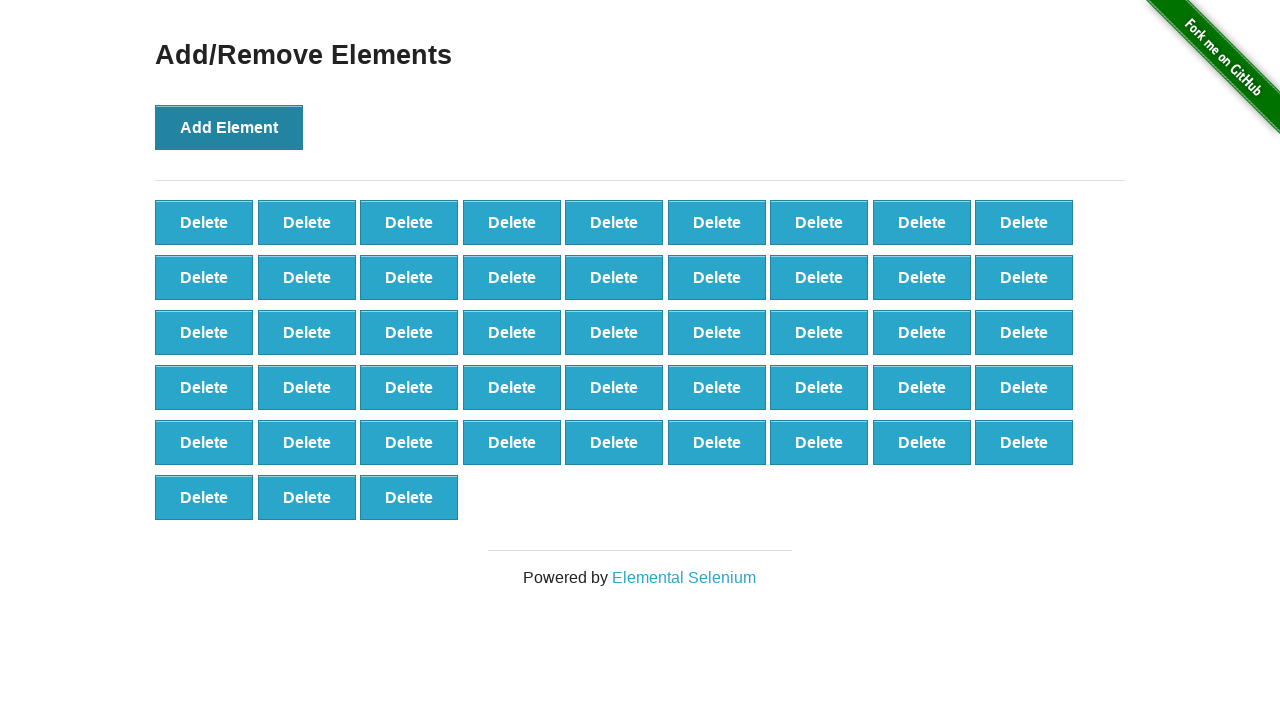

Clicked Add Element button (iteration 49/100) at (229, 127) on xpath=//button[@onclick='addElement()']
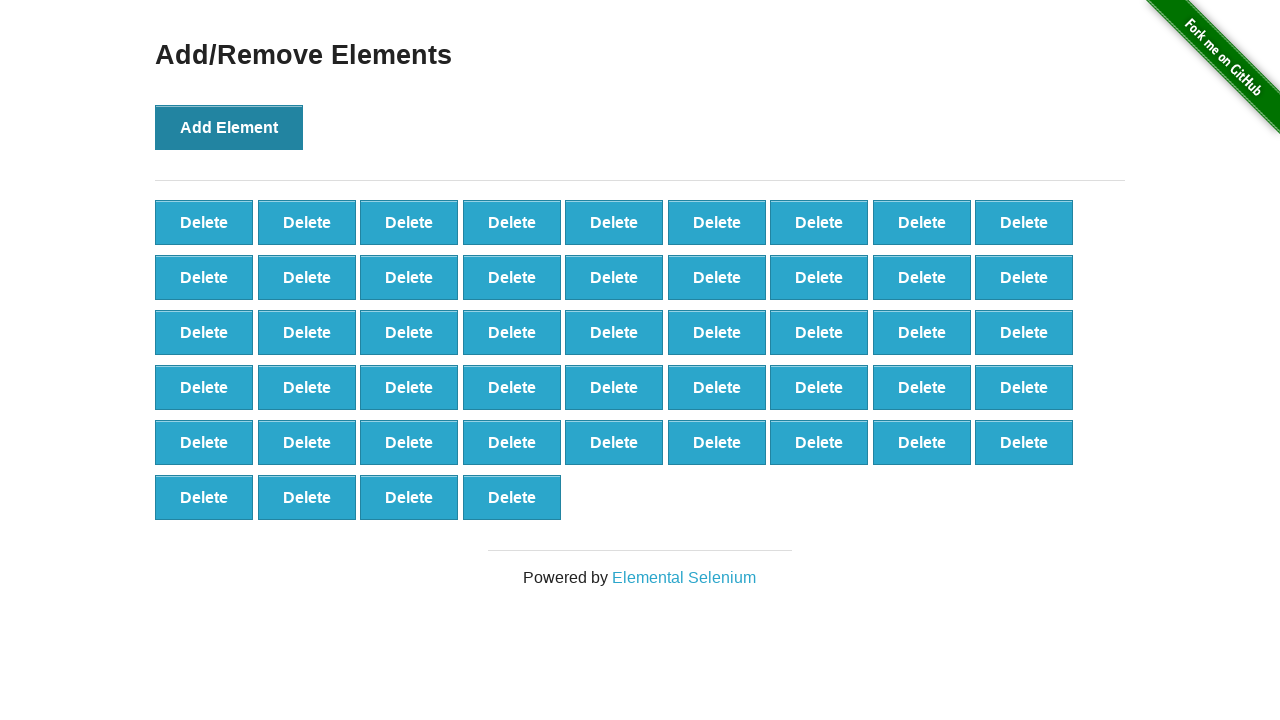

Clicked Add Element button (iteration 50/100) at (229, 127) on xpath=//button[@onclick='addElement()']
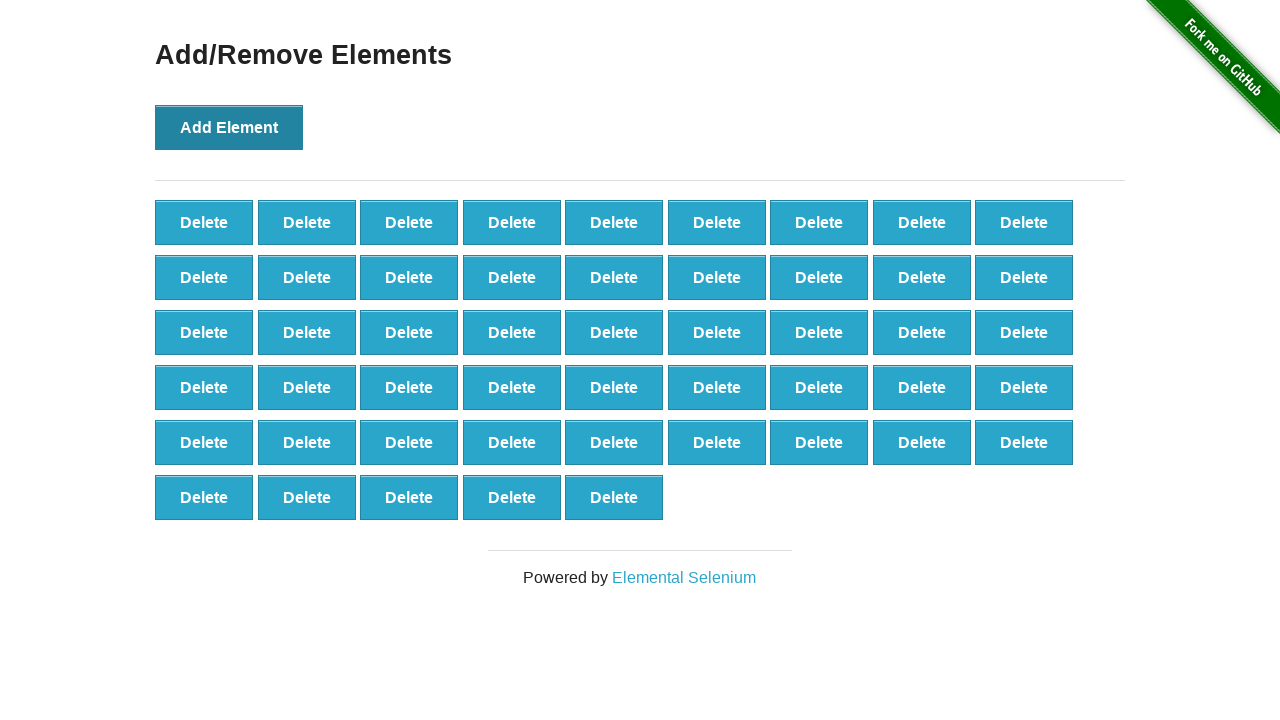

Clicked Add Element button (iteration 51/100) at (229, 127) on xpath=//button[@onclick='addElement()']
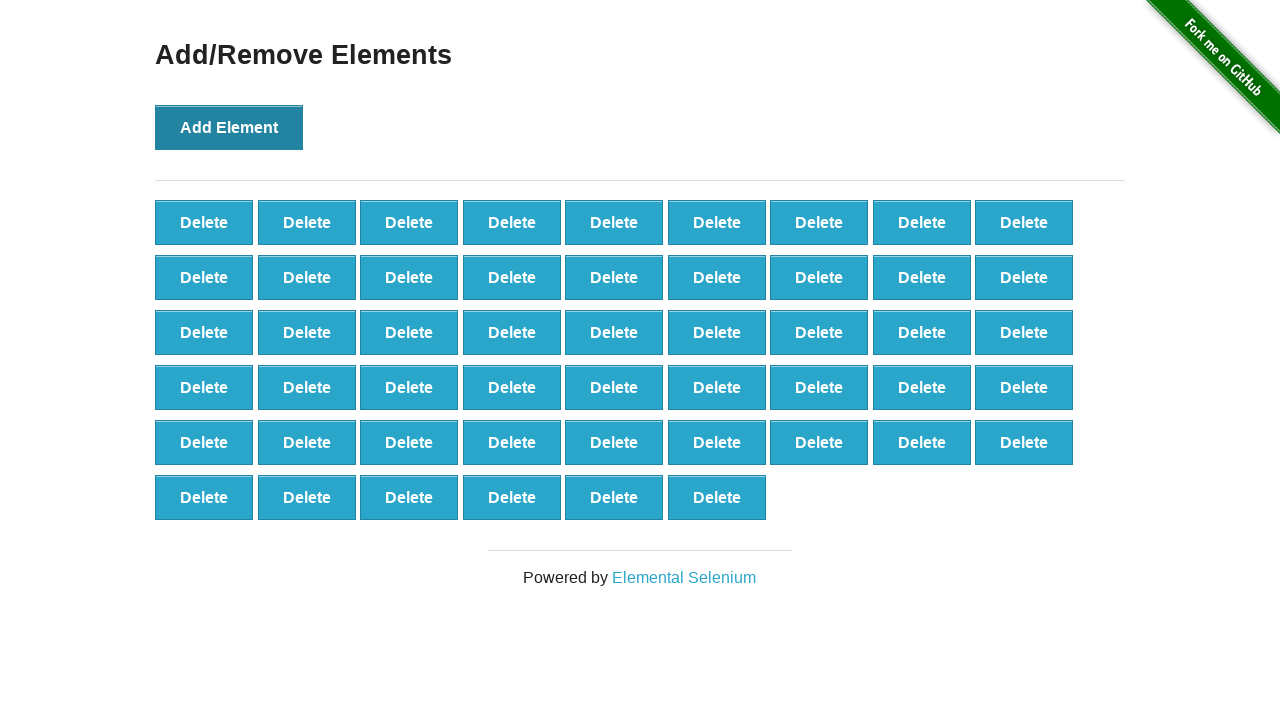

Clicked Add Element button (iteration 52/100) at (229, 127) on xpath=//button[@onclick='addElement()']
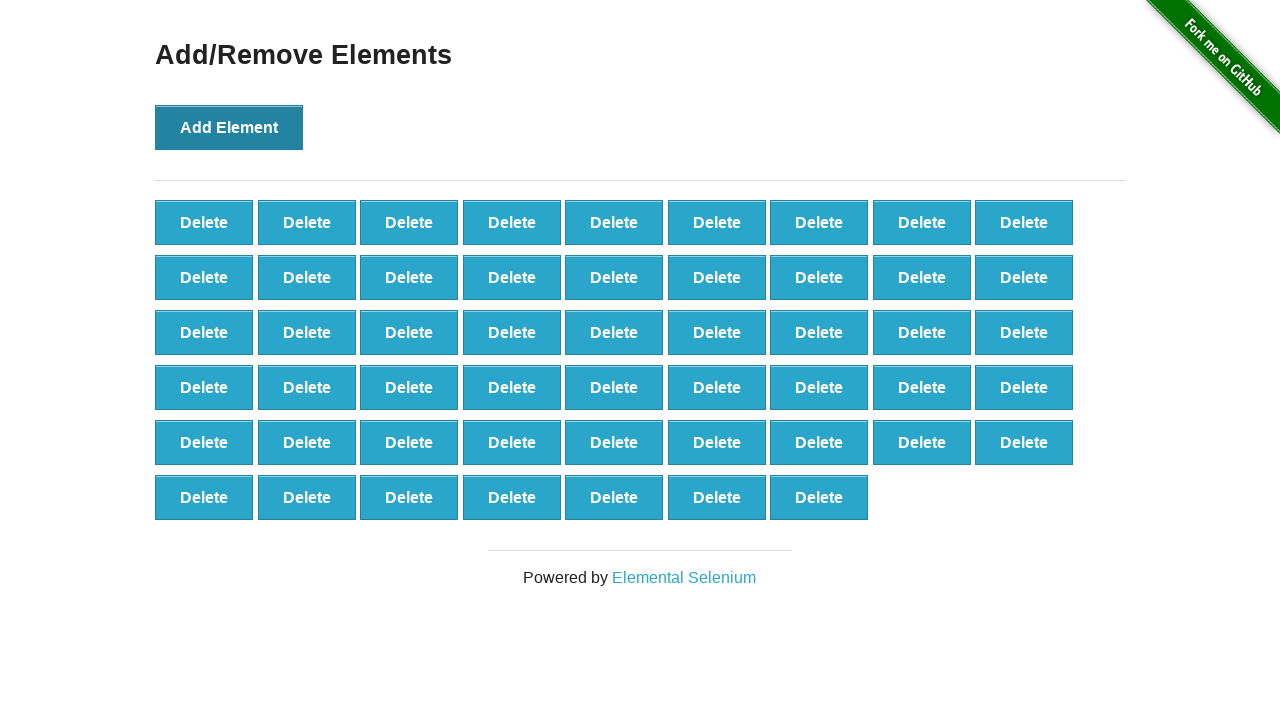

Clicked Add Element button (iteration 53/100) at (229, 127) on xpath=//button[@onclick='addElement()']
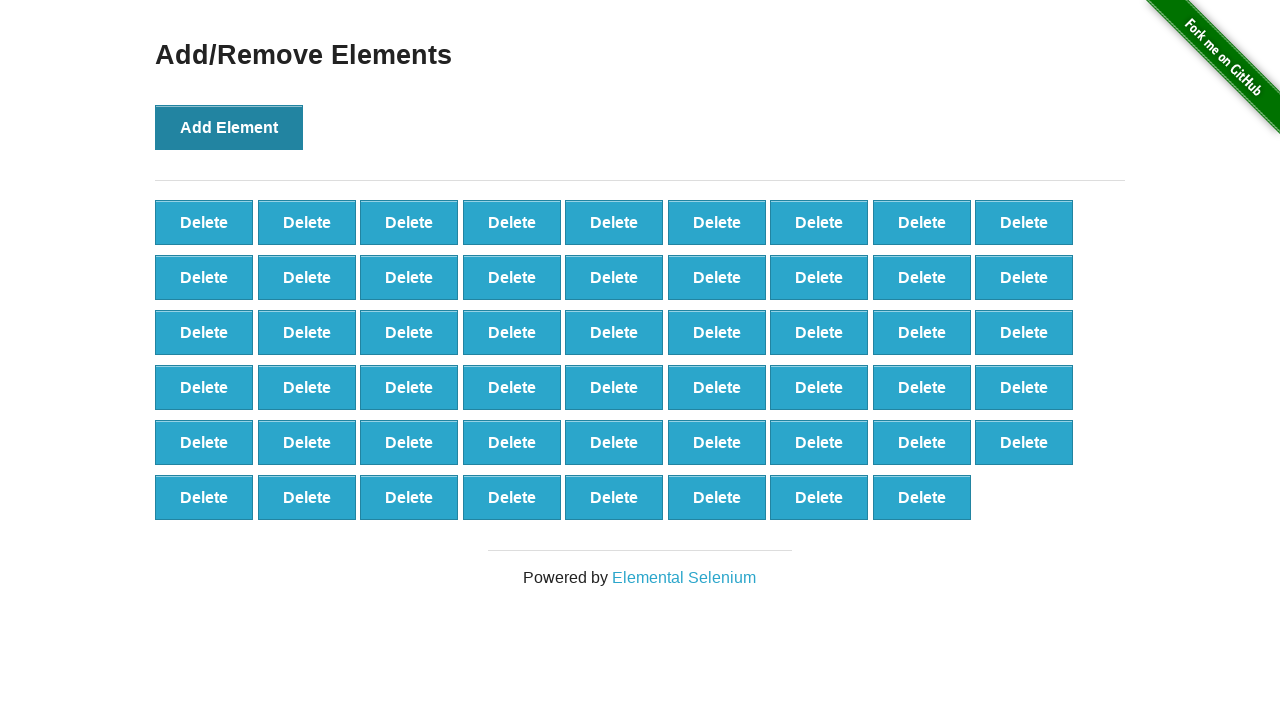

Clicked Add Element button (iteration 54/100) at (229, 127) on xpath=//button[@onclick='addElement()']
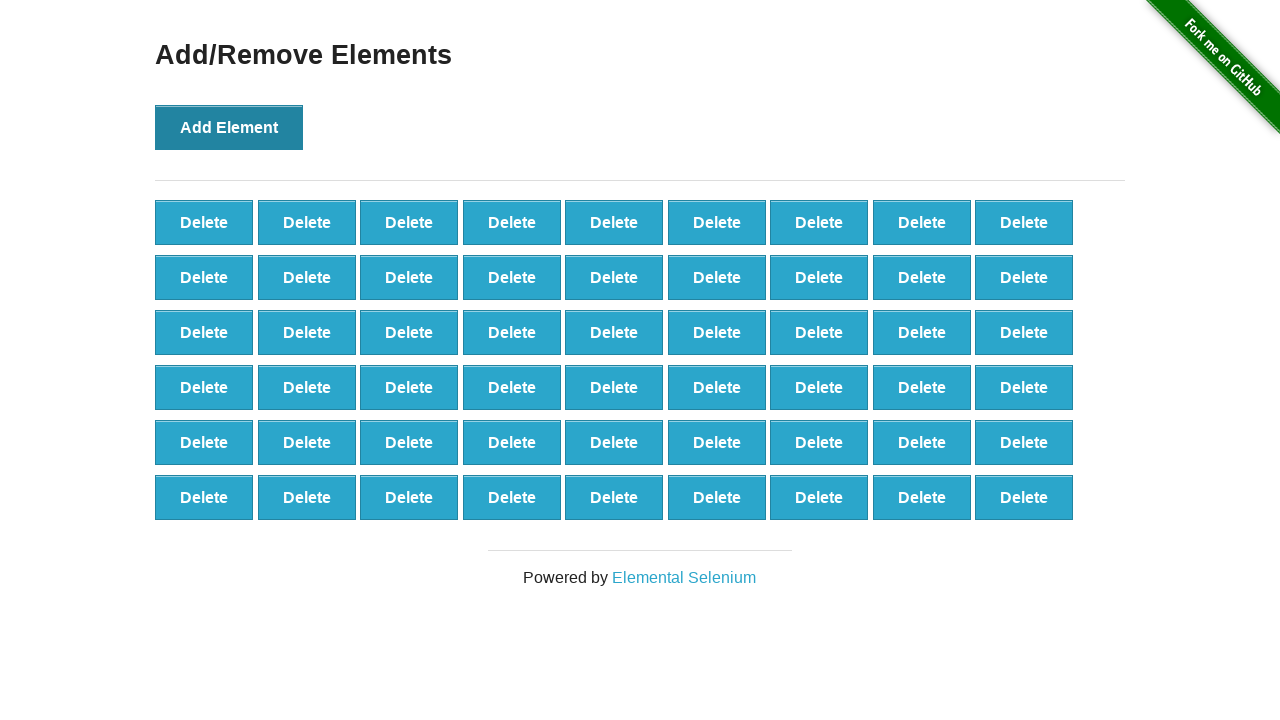

Clicked Add Element button (iteration 55/100) at (229, 127) on xpath=//button[@onclick='addElement()']
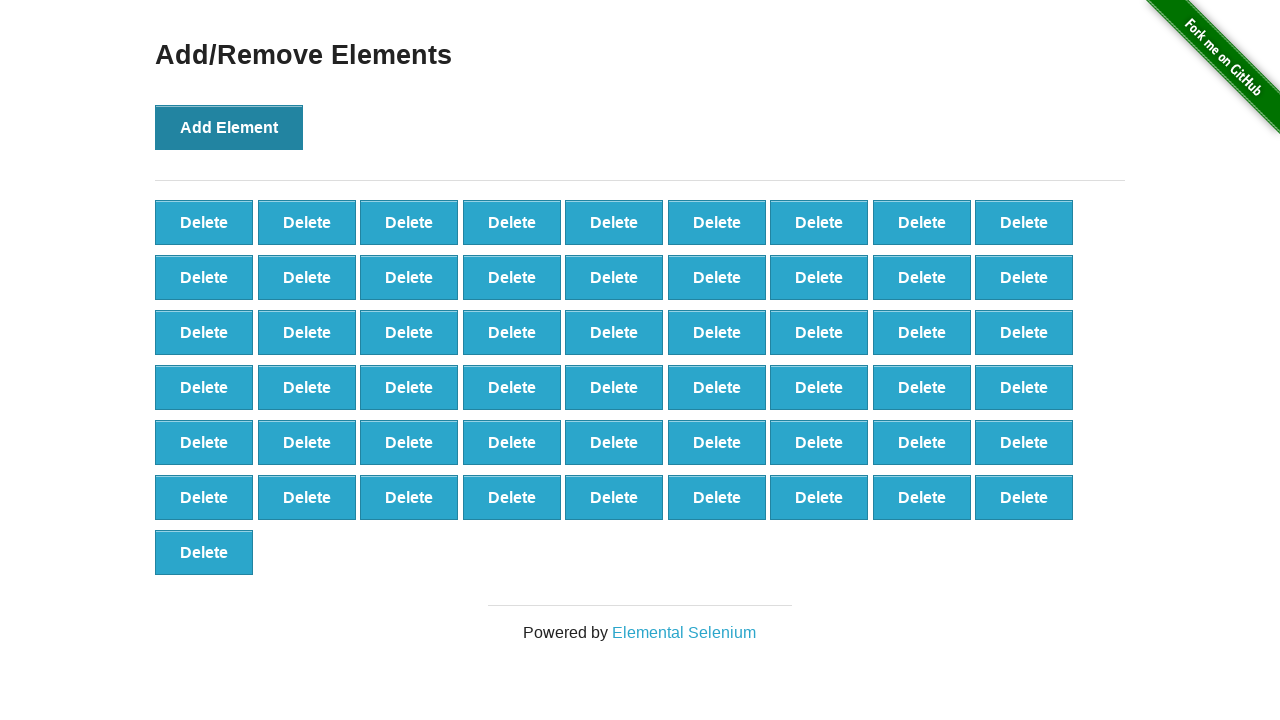

Clicked Add Element button (iteration 56/100) at (229, 127) on xpath=//button[@onclick='addElement()']
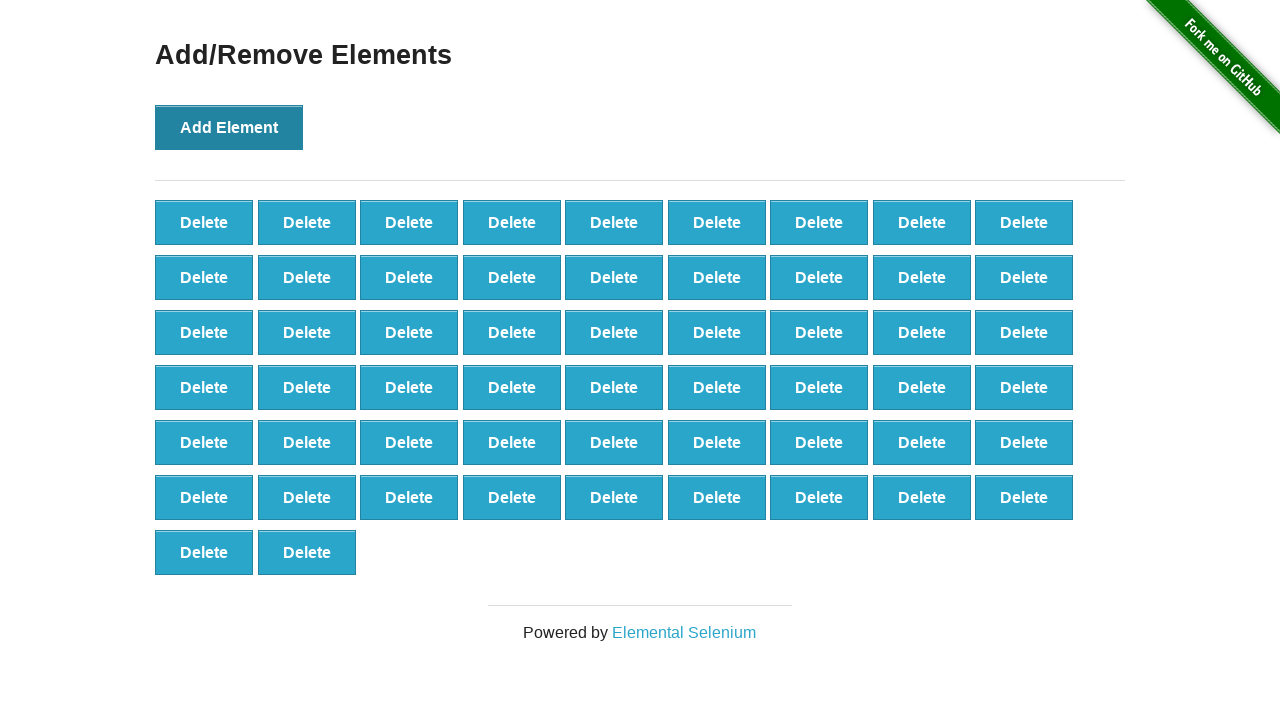

Clicked Add Element button (iteration 57/100) at (229, 127) on xpath=//button[@onclick='addElement()']
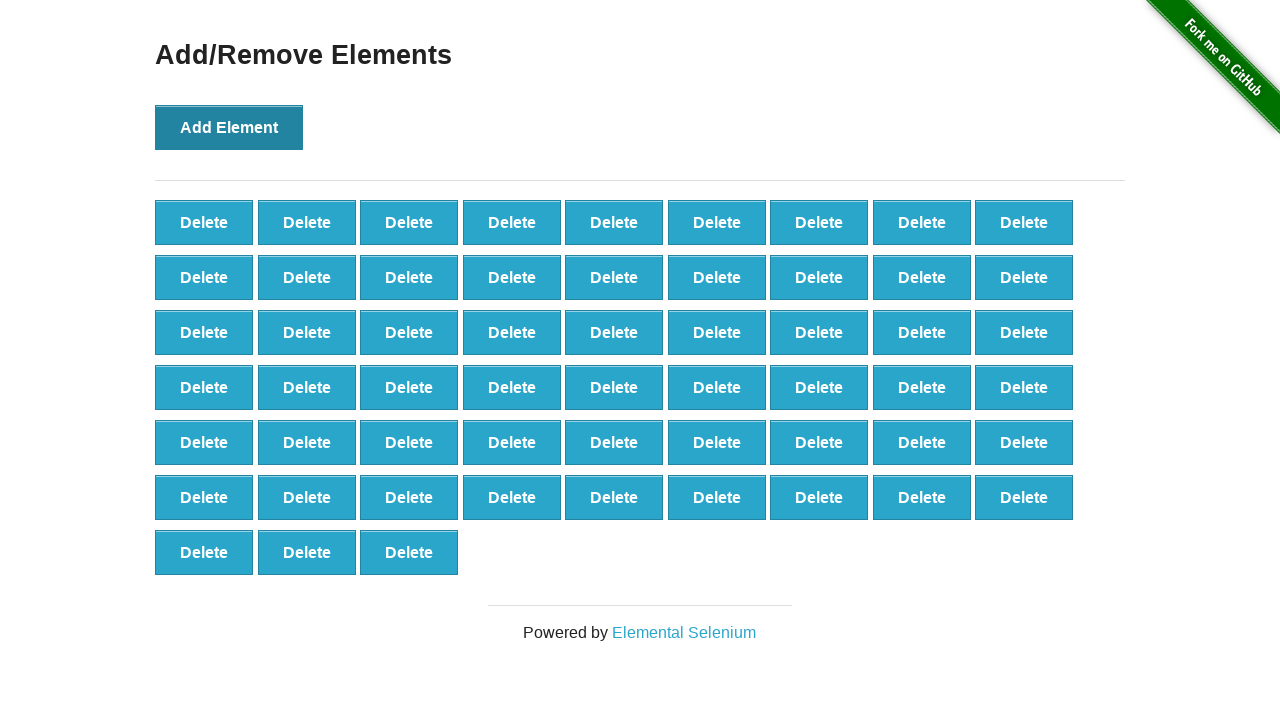

Clicked Add Element button (iteration 58/100) at (229, 127) on xpath=//button[@onclick='addElement()']
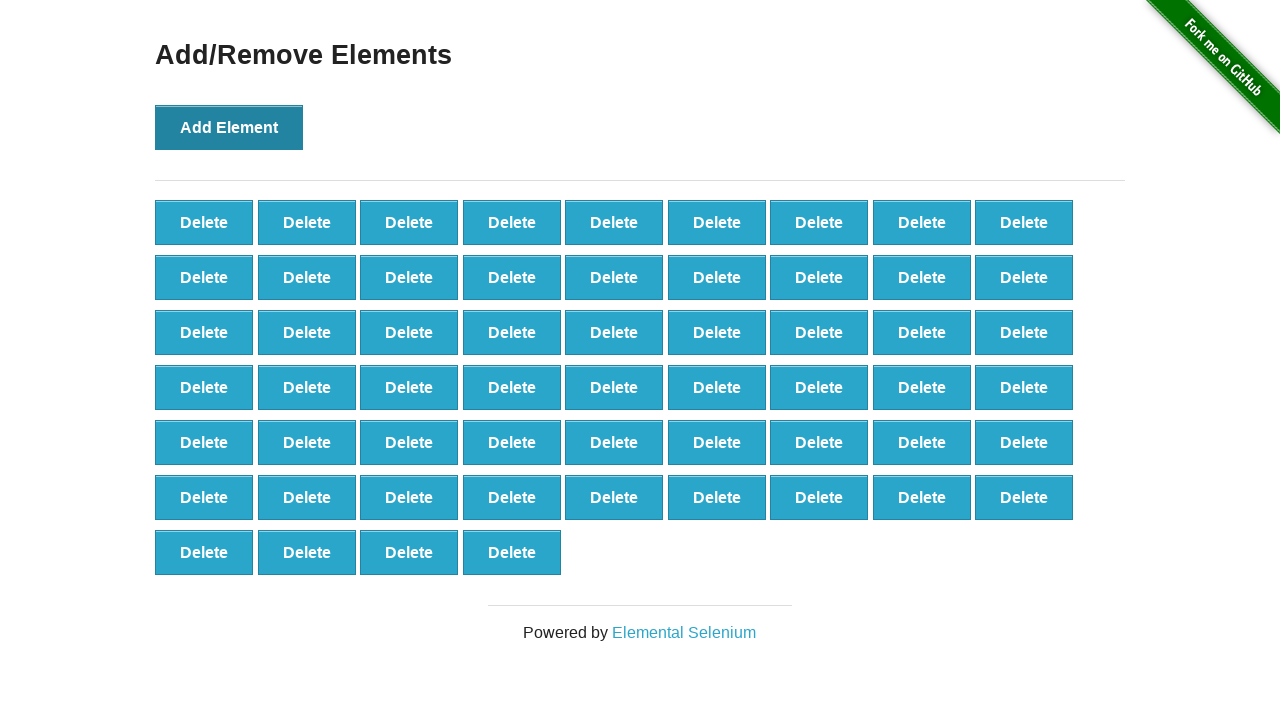

Clicked Add Element button (iteration 59/100) at (229, 127) on xpath=//button[@onclick='addElement()']
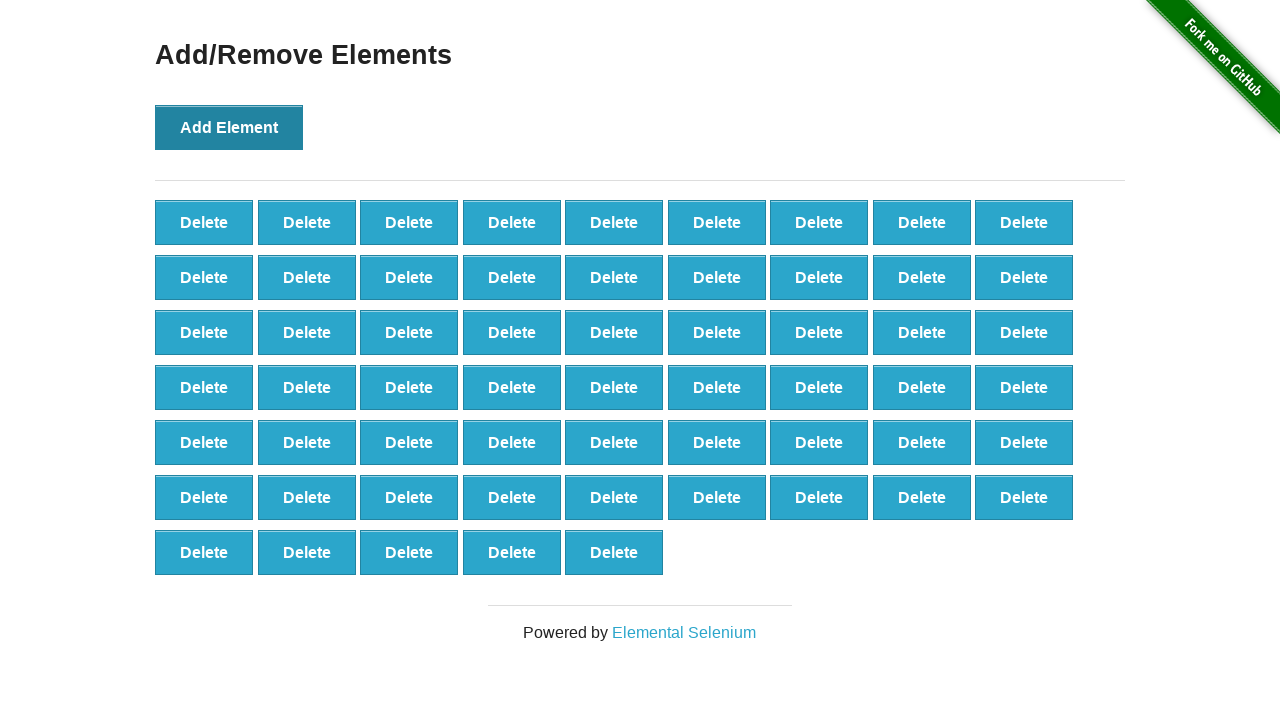

Clicked Add Element button (iteration 60/100) at (229, 127) on xpath=//button[@onclick='addElement()']
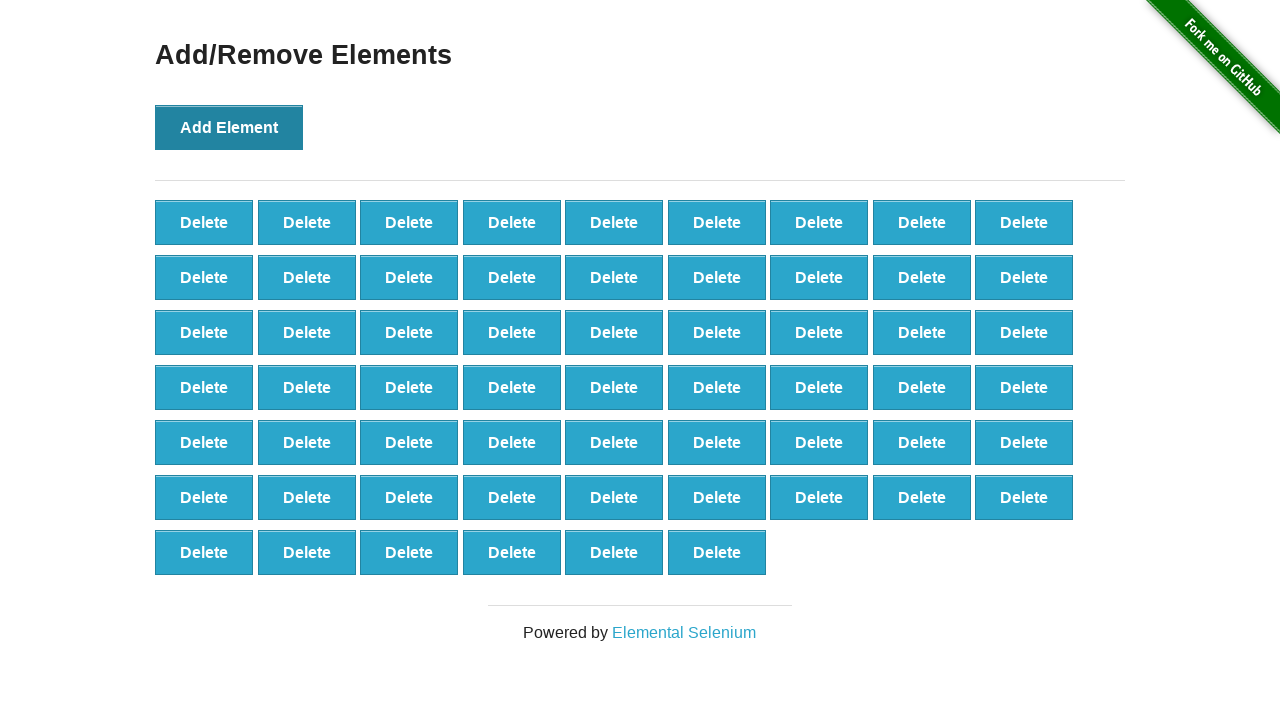

Clicked Add Element button (iteration 61/100) at (229, 127) on xpath=//button[@onclick='addElement()']
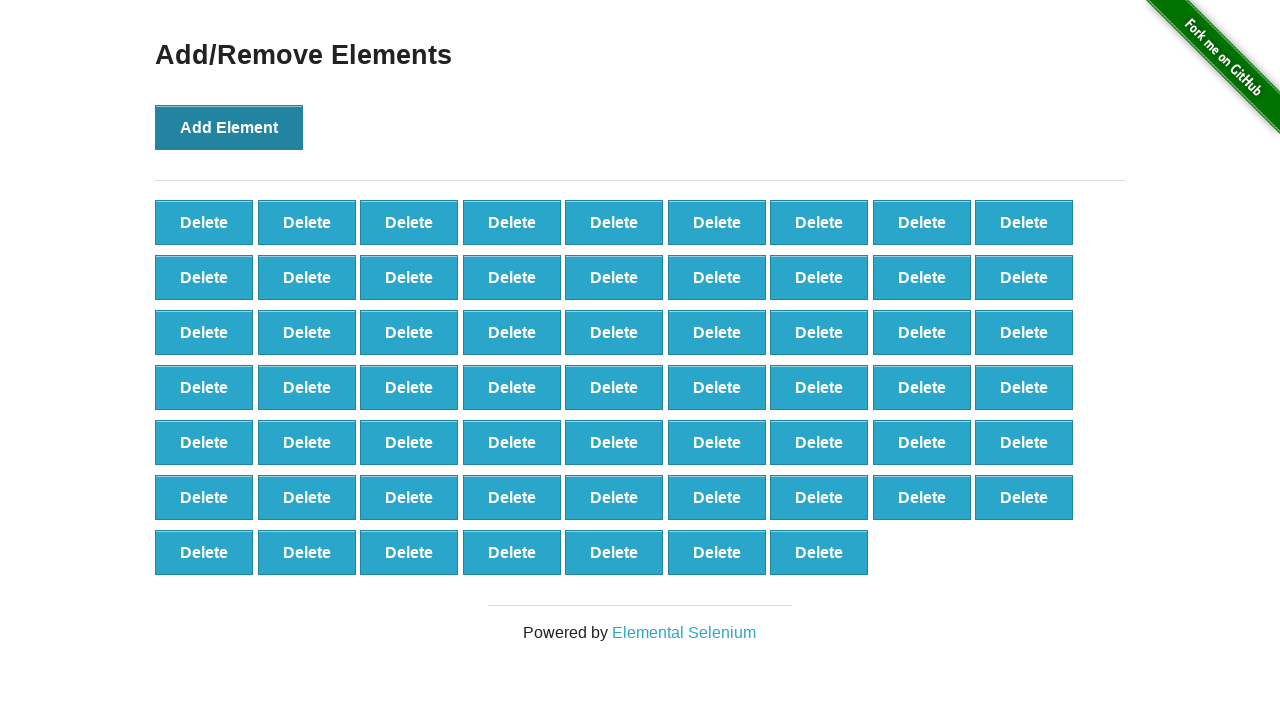

Clicked Add Element button (iteration 62/100) at (229, 127) on xpath=//button[@onclick='addElement()']
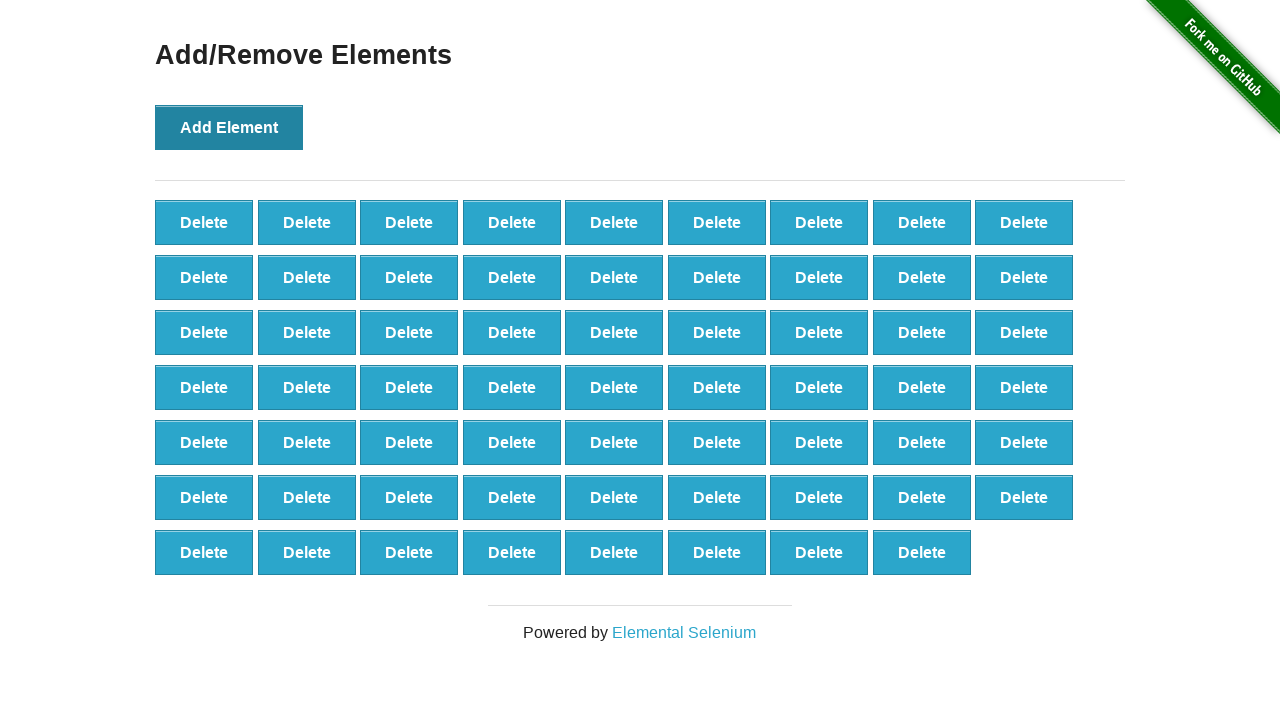

Clicked Add Element button (iteration 63/100) at (229, 127) on xpath=//button[@onclick='addElement()']
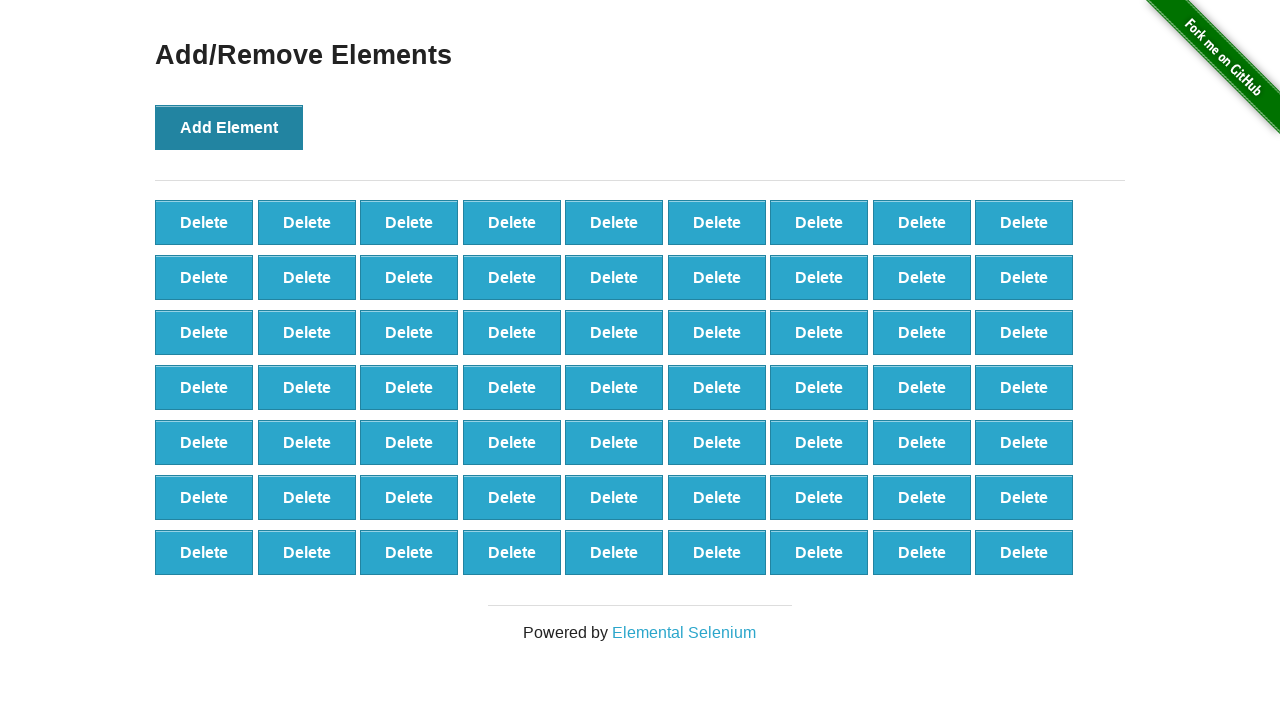

Clicked Add Element button (iteration 64/100) at (229, 127) on xpath=//button[@onclick='addElement()']
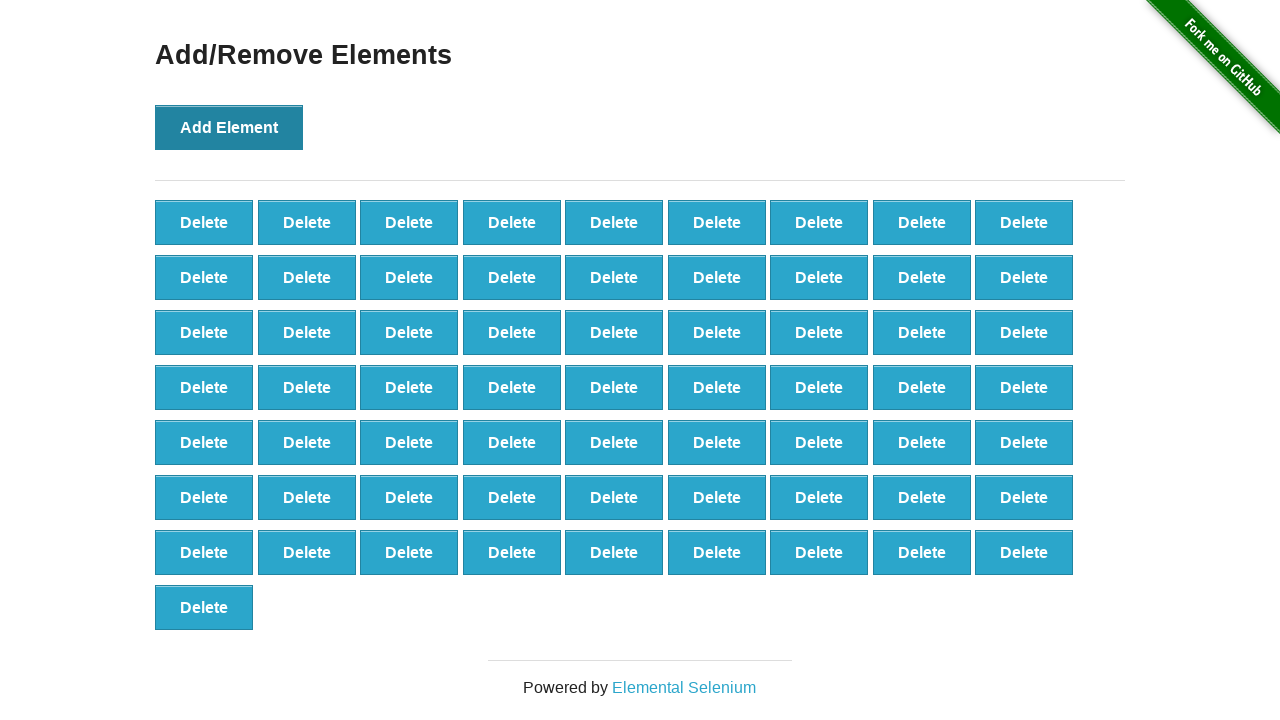

Clicked Add Element button (iteration 65/100) at (229, 127) on xpath=//button[@onclick='addElement()']
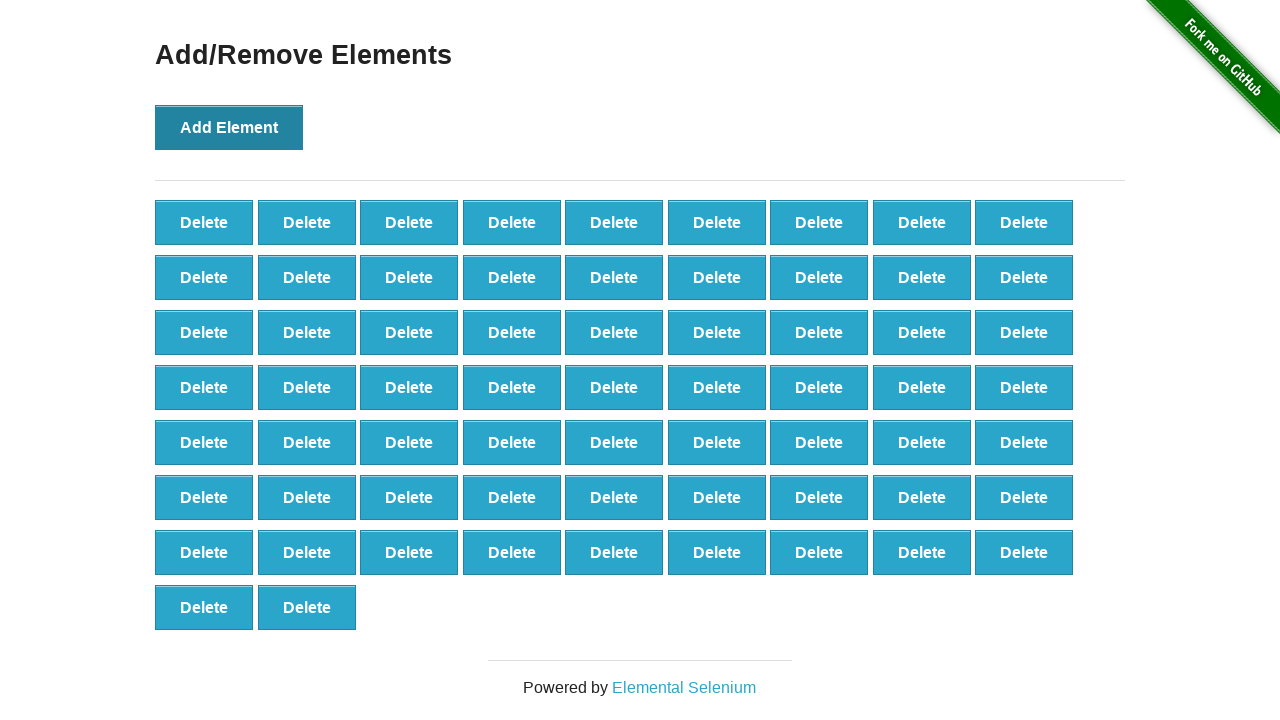

Clicked Add Element button (iteration 66/100) at (229, 127) on xpath=//button[@onclick='addElement()']
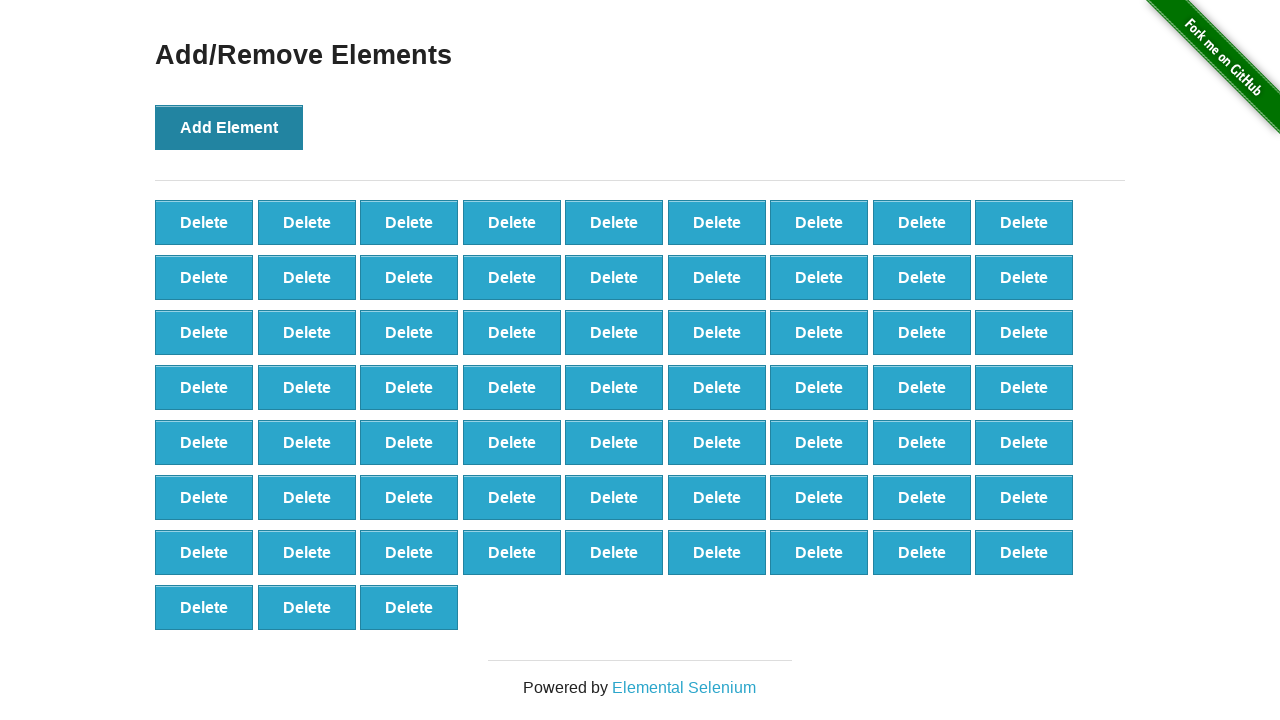

Clicked Add Element button (iteration 67/100) at (229, 127) on xpath=//button[@onclick='addElement()']
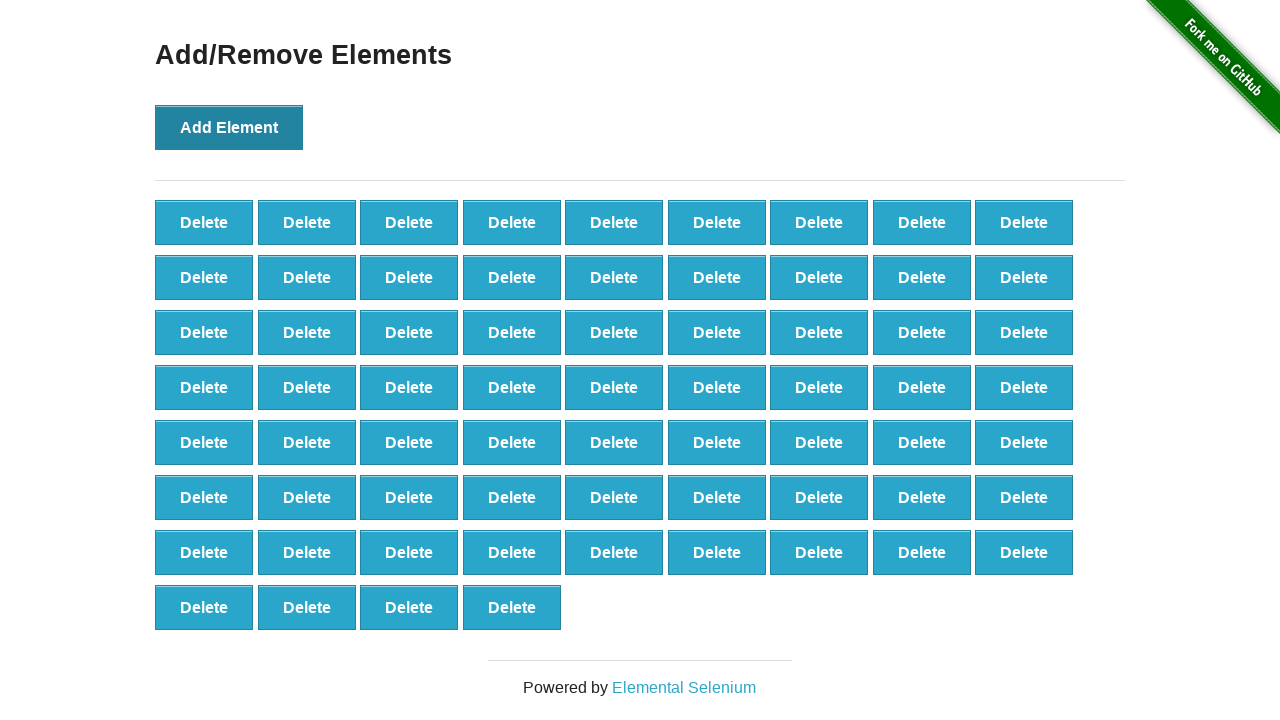

Clicked Add Element button (iteration 68/100) at (229, 127) on xpath=//button[@onclick='addElement()']
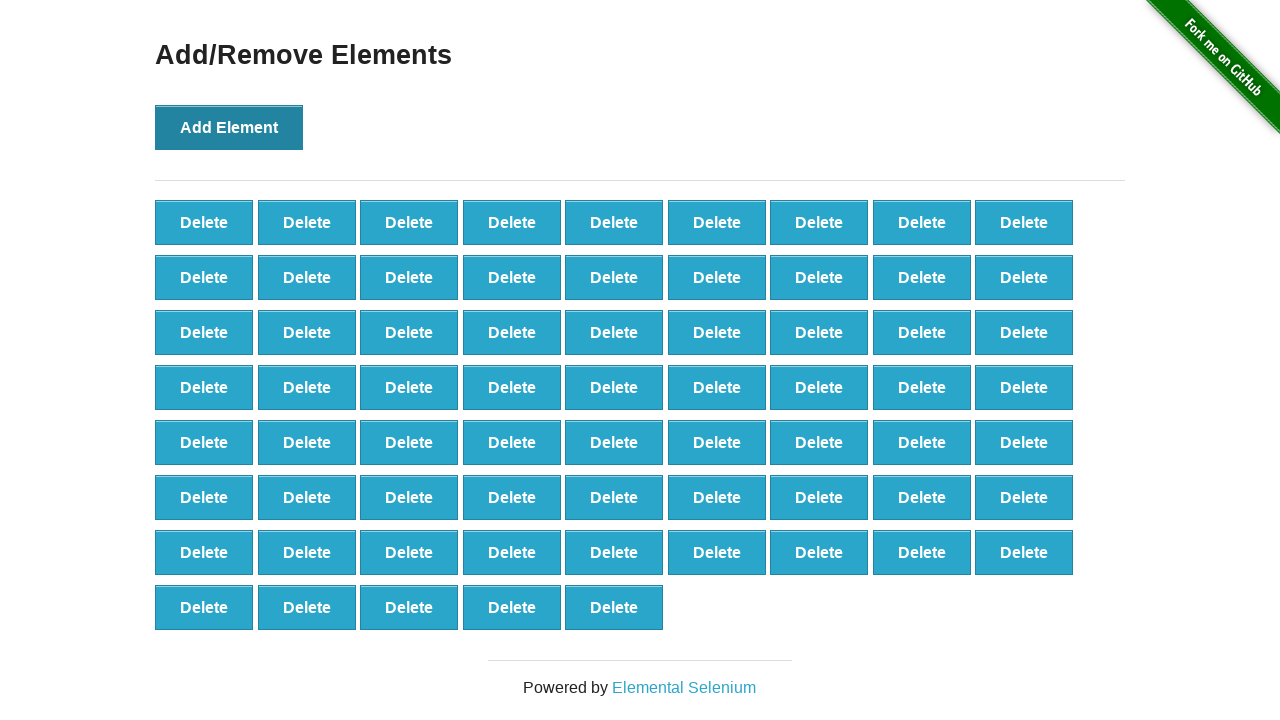

Clicked Add Element button (iteration 69/100) at (229, 127) on xpath=//button[@onclick='addElement()']
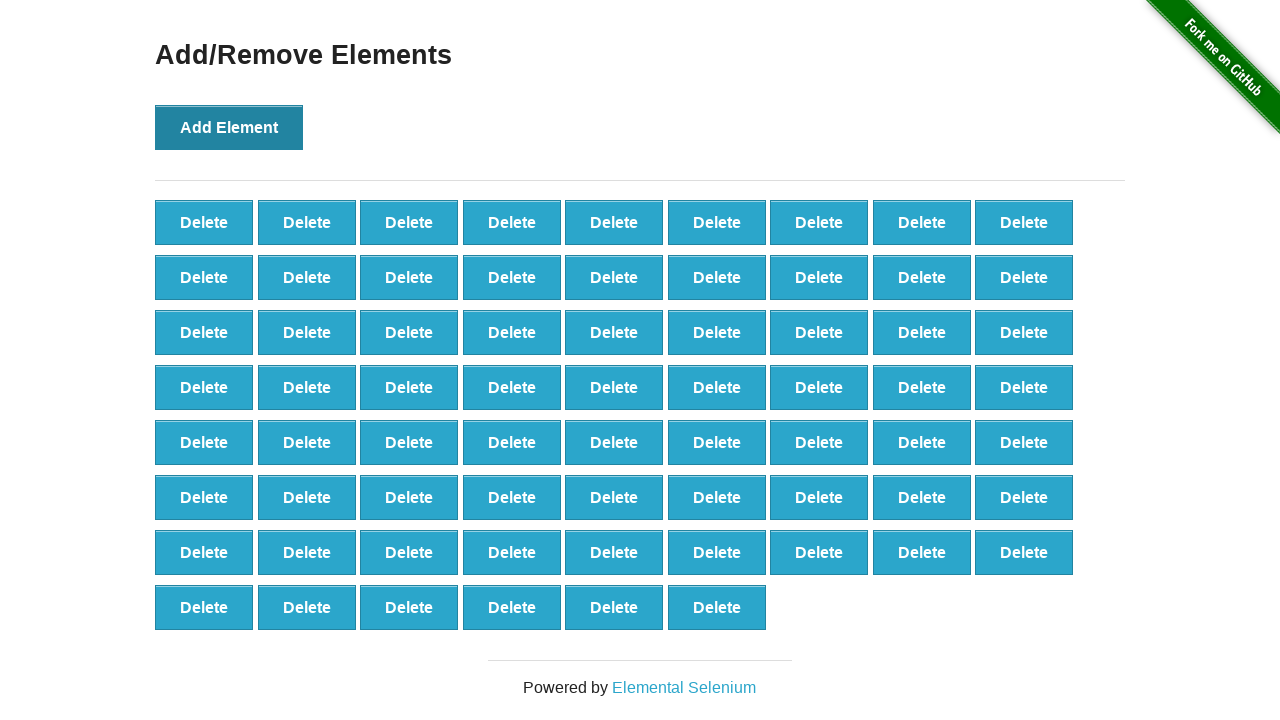

Clicked Add Element button (iteration 70/100) at (229, 127) on xpath=//button[@onclick='addElement()']
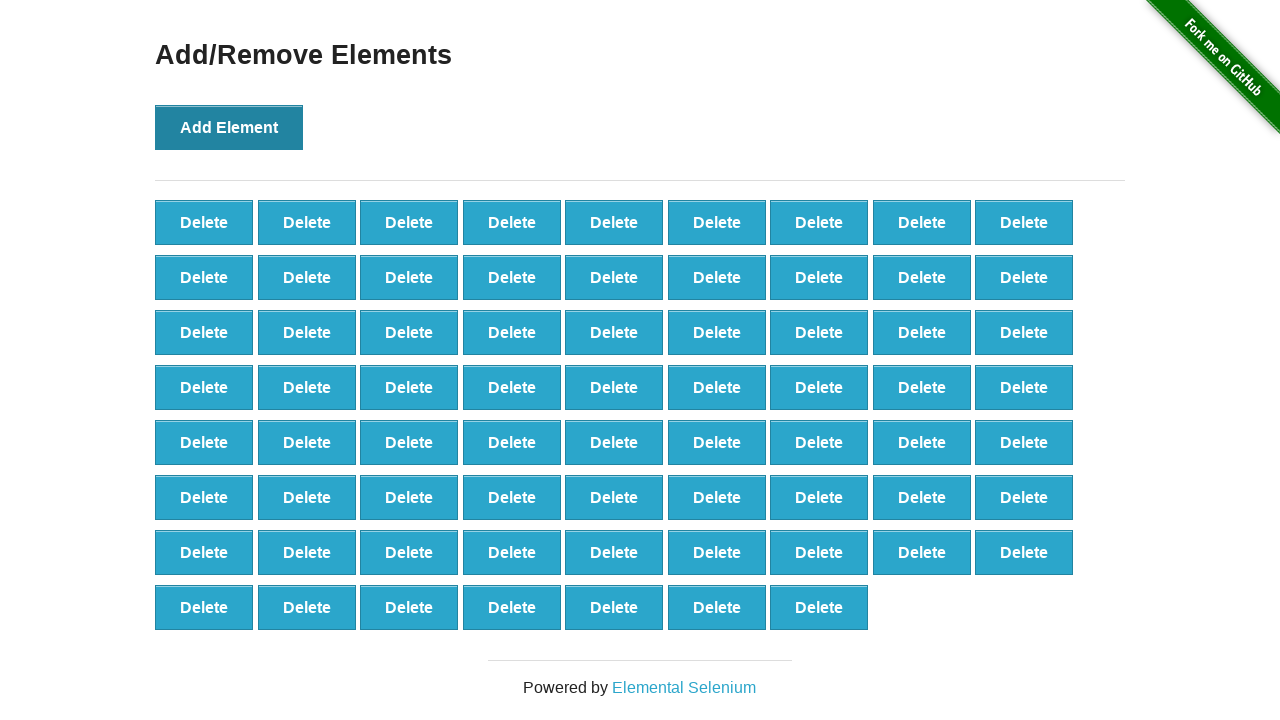

Clicked Add Element button (iteration 71/100) at (229, 127) on xpath=//button[@onclick='addElement()']
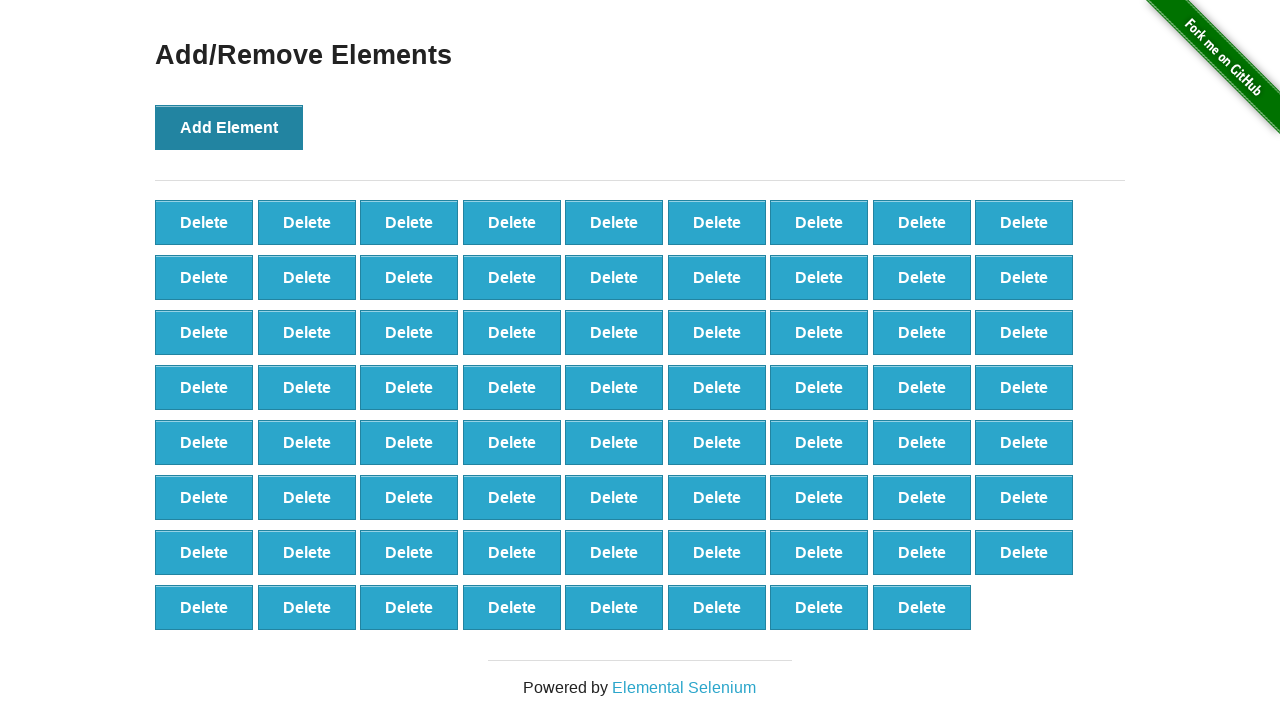

Clicked Add Element button (iteration 72/100) at (229, 127) on xpath=//button[@onclick='addElement()']
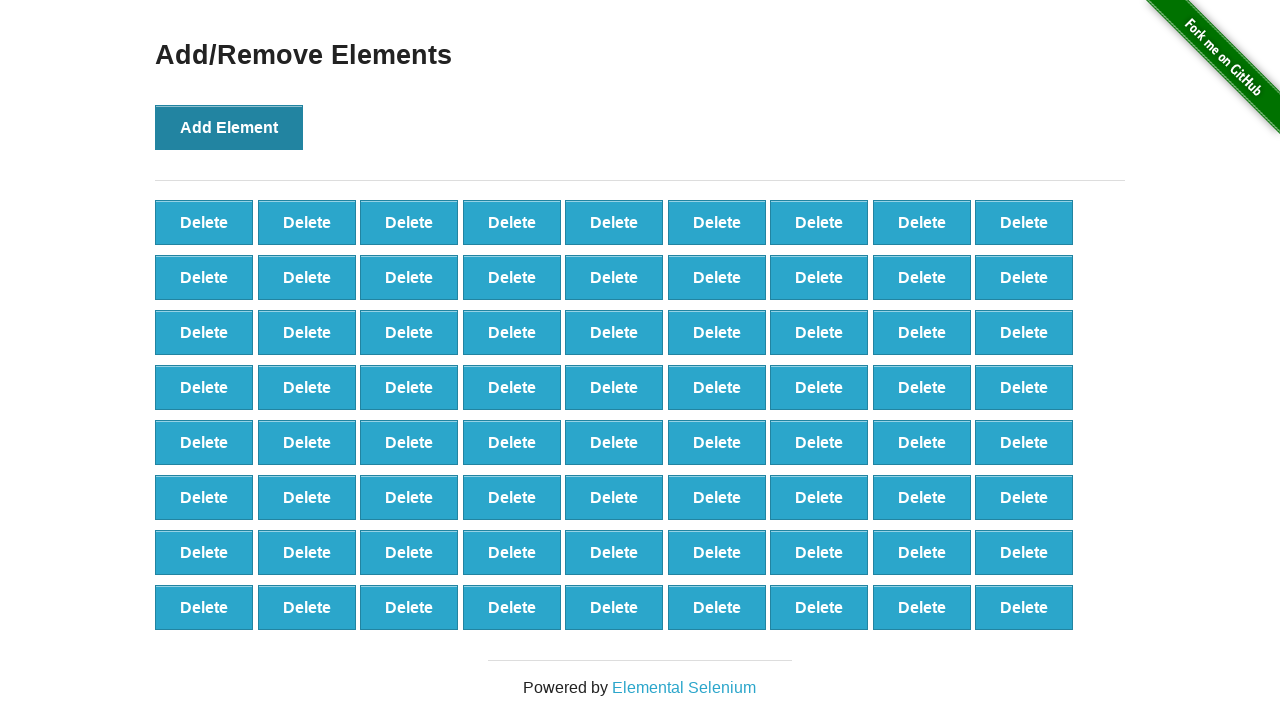

Clicked Add Element button (iteration 73/100) at (229, 127) on xpath=//button[@onclick='addElement()']
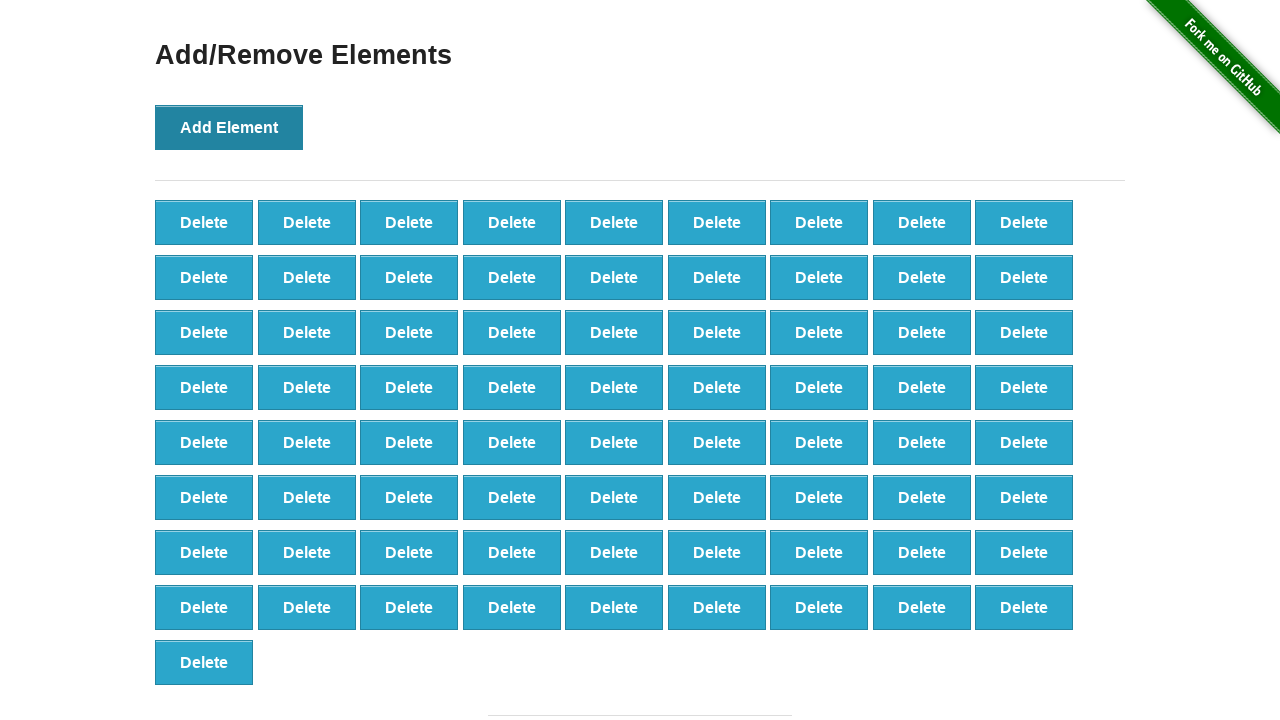

Clicked Add Element button (iteration 74/100) at (229, 127) on xpath=//button[@onclick='addElement()']
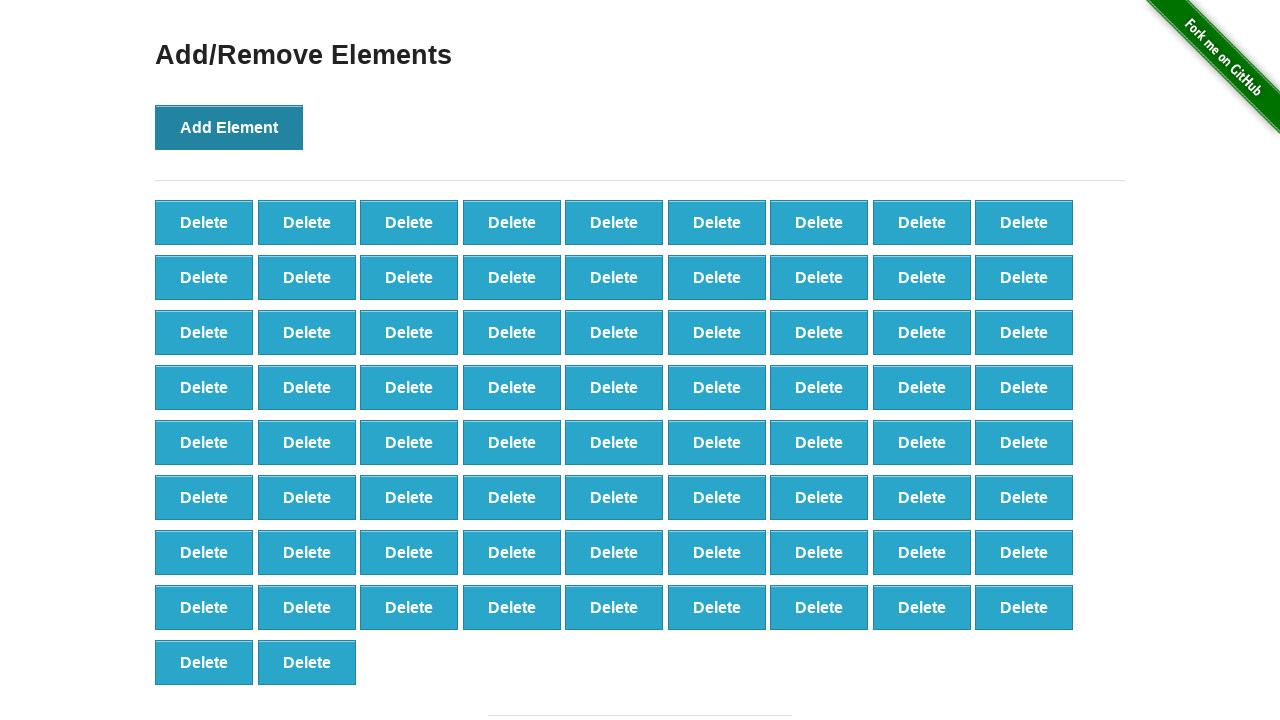

Clicked Add Element button (iteration 75/100) at (229, 127) on xpath=//button[@onclick='addElement()']
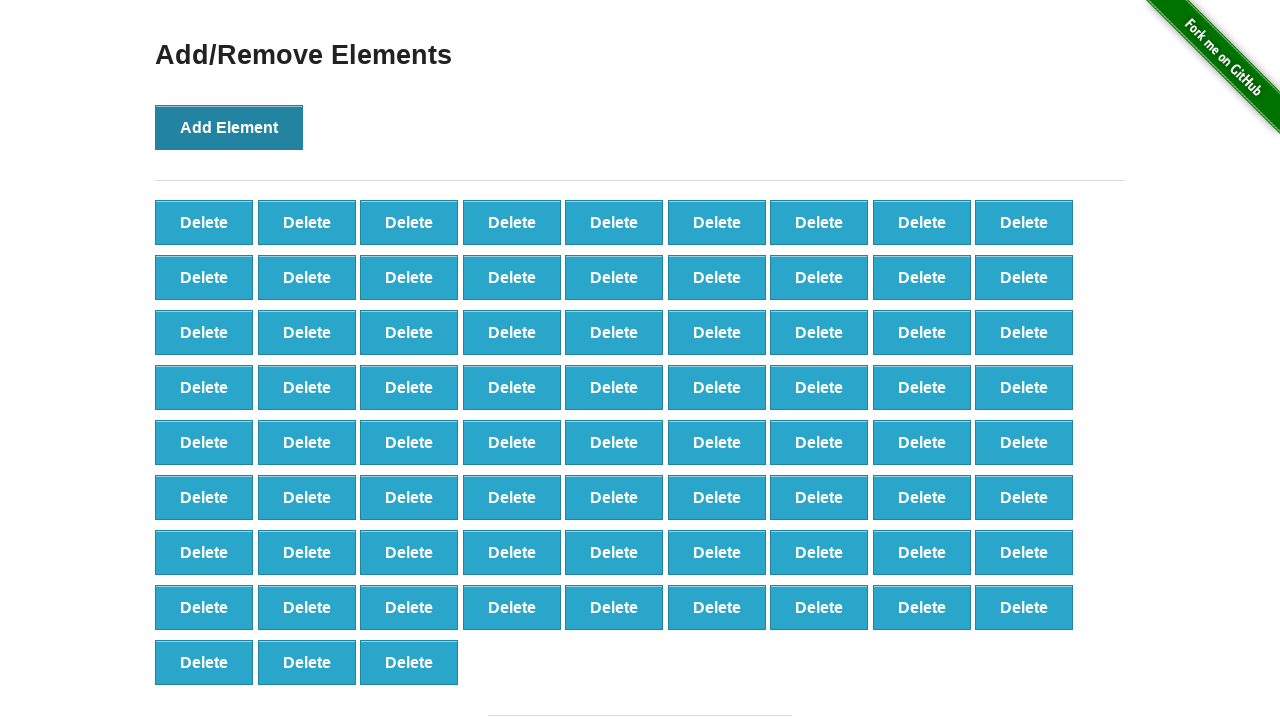

Clicked Add Element button (iteration 76/100) at (229, 127) on xpath=//button[@onclick='addElement()']
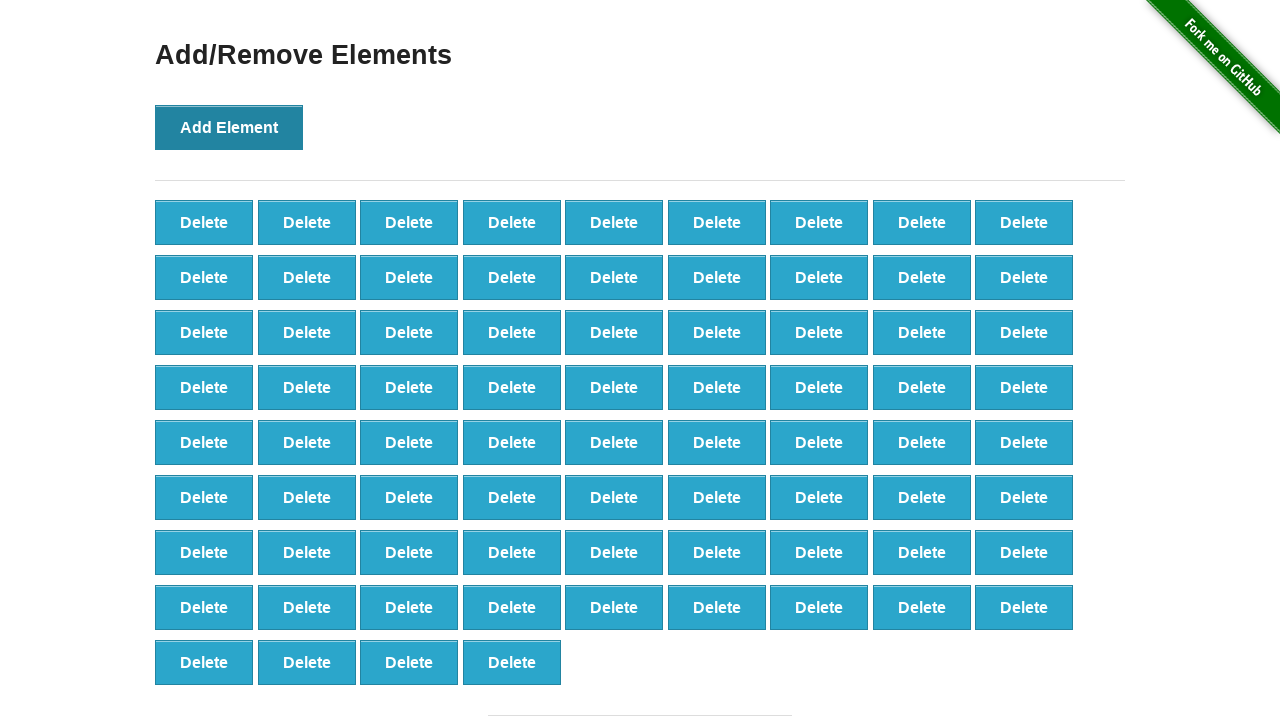

Clicked Add Element button (iteration 77/100) at (229, 127) on xpath=//button[@onclick='addElement()']
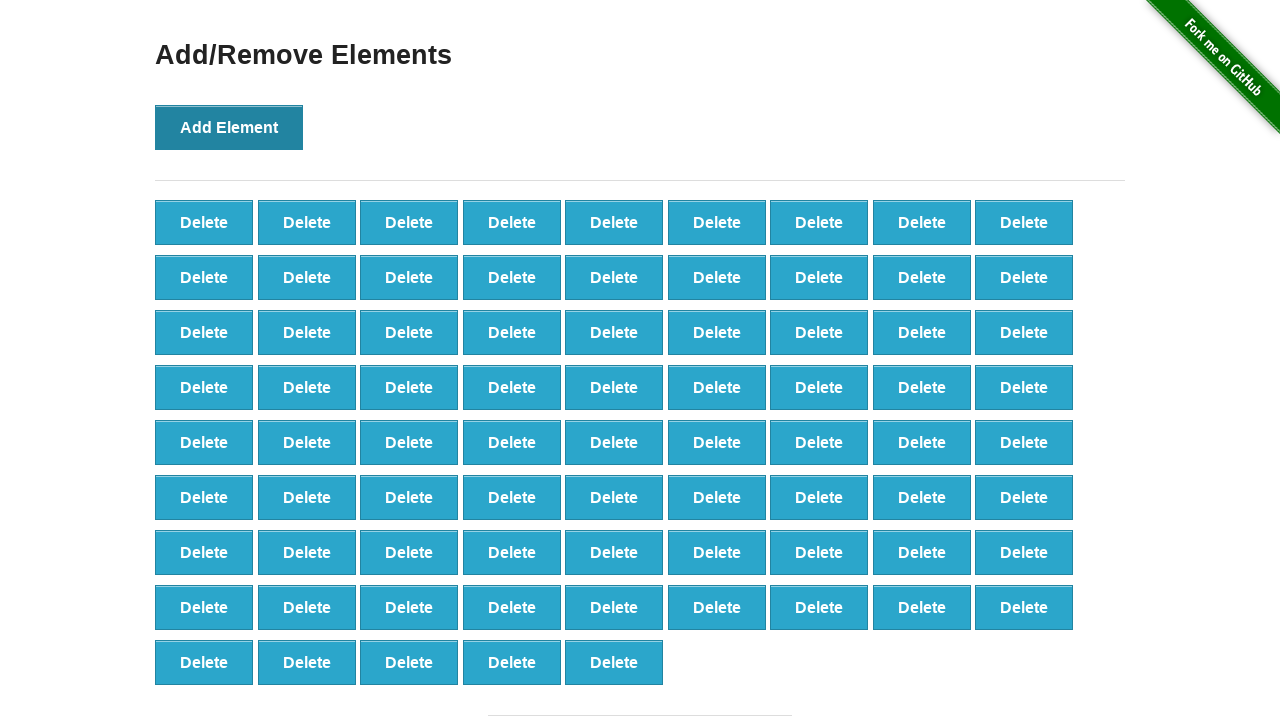

Clicked Add Element button (iteration 78/100) at (229, 127) on xpath=//button[@onclick='addElement()']
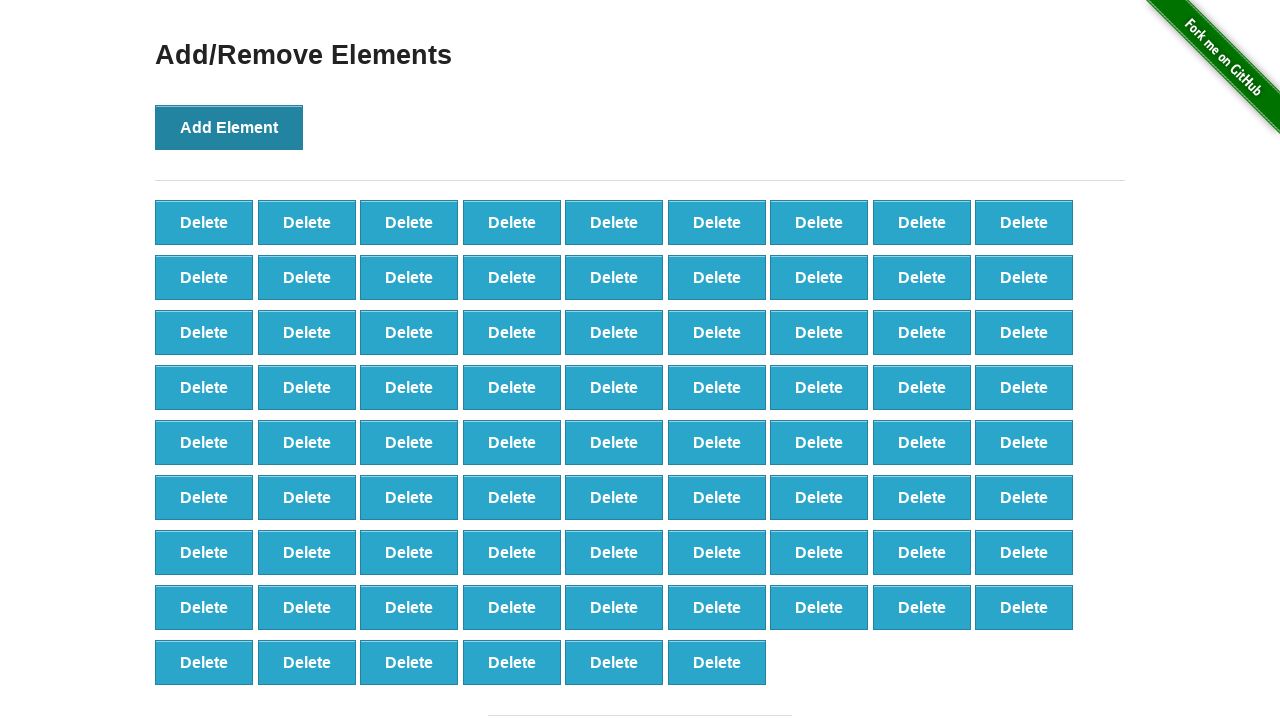

Clicked Add Element button (iteration 79/100) at (229, 127) on xpath=//button[@onclick='addElement()']
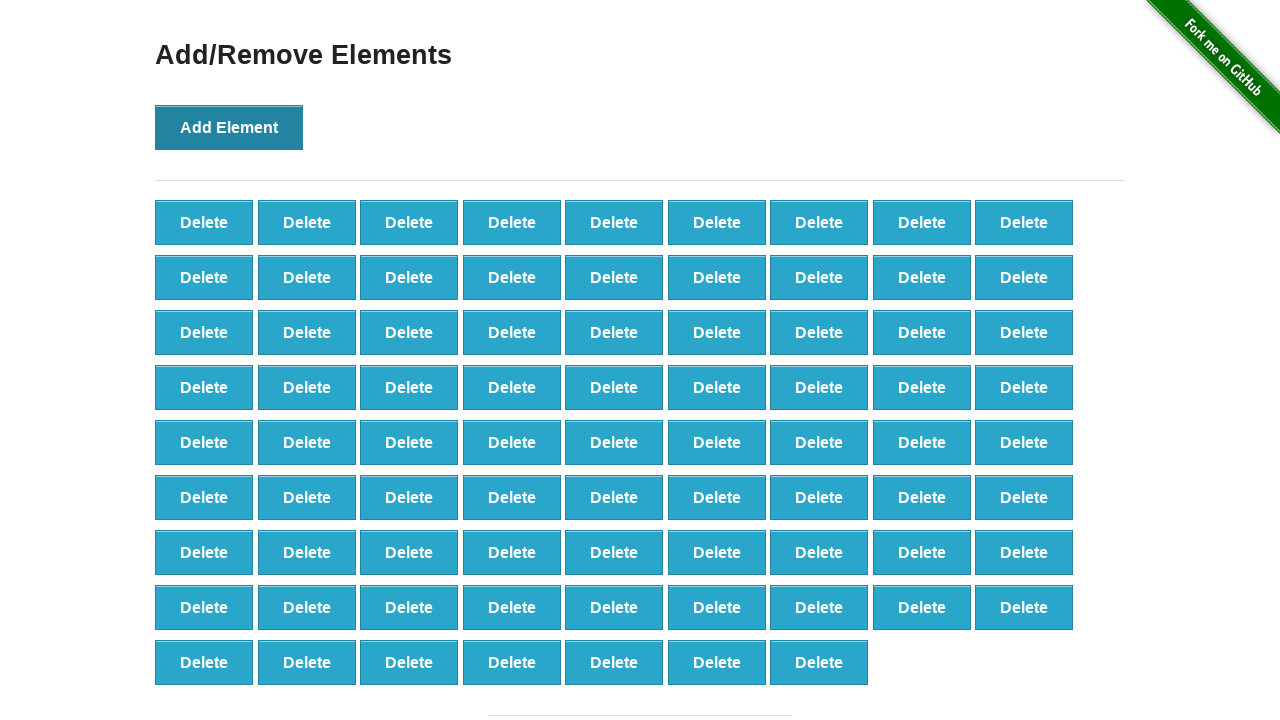

Clicked Add Element button (iteration 80/100) at (229, 127) on xpath=//button[@onclick='addElement()']
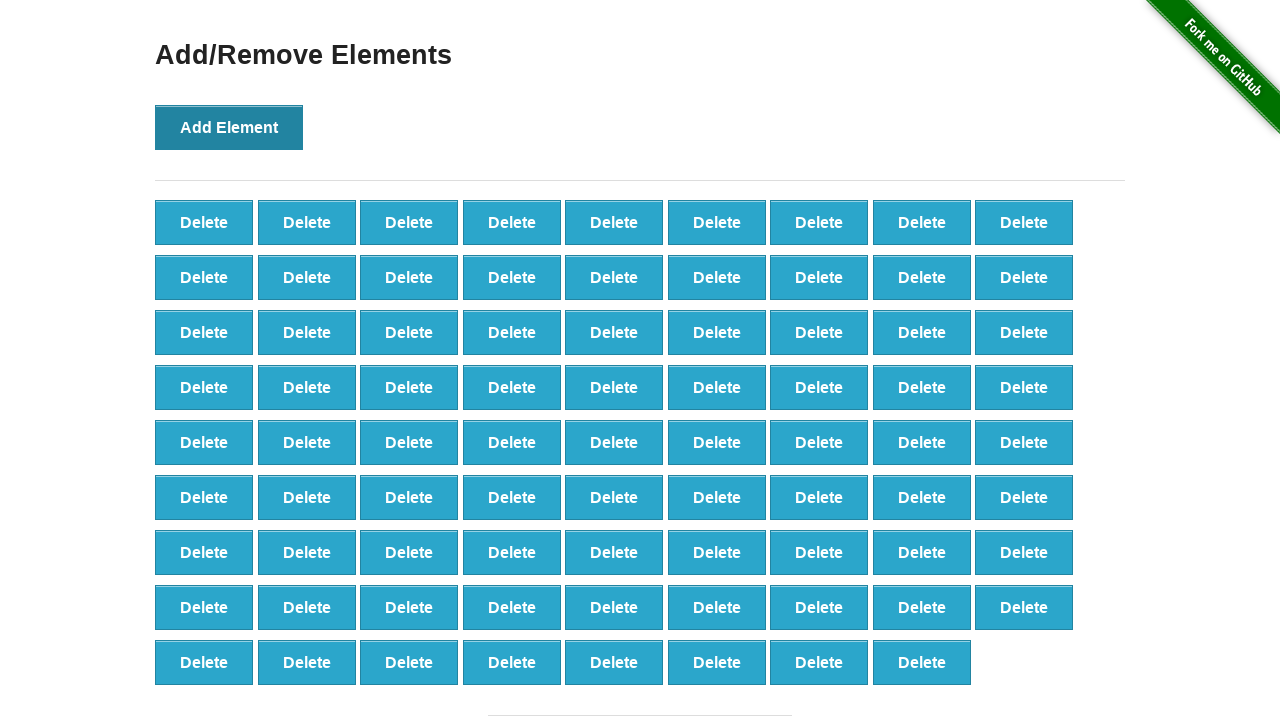

Clicked Add Element button (iteration 81/100) at (229, 127) on xpath=//button[@onclick='addElement()']
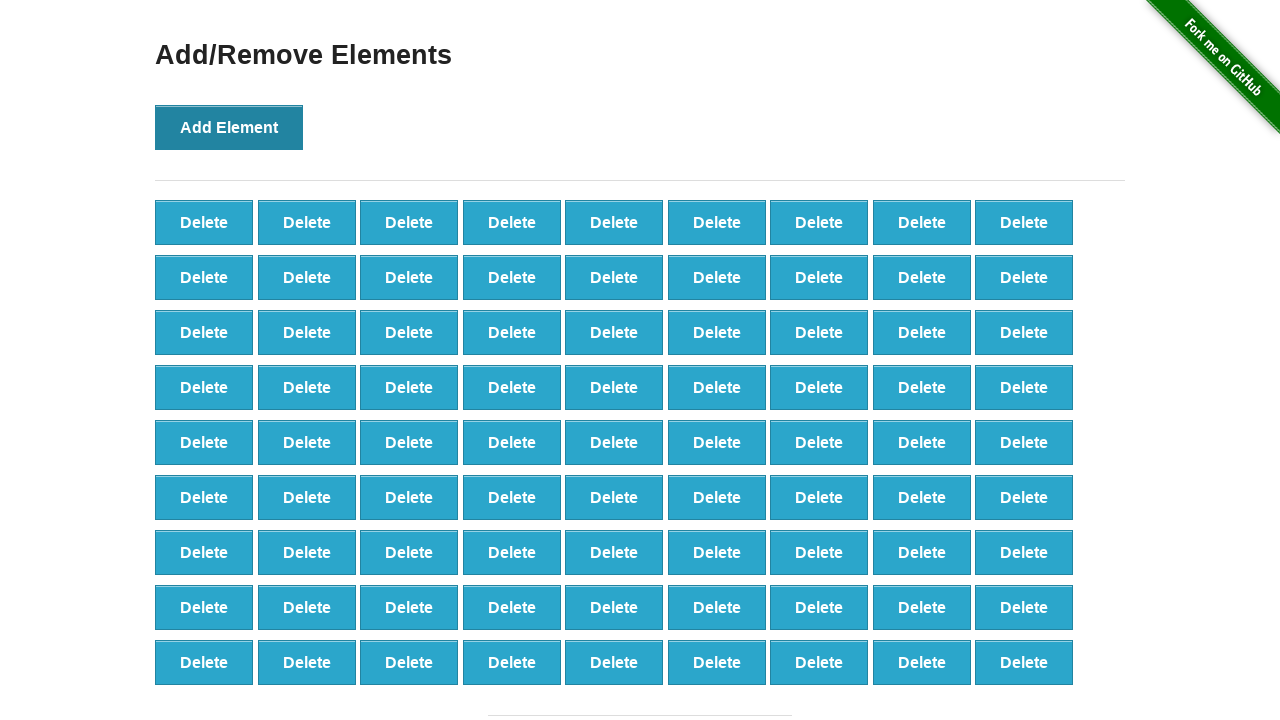

Clicked Add Element button (iteration 82/100) at (229, 127) on xpath=//button[@onclick='addElement()']
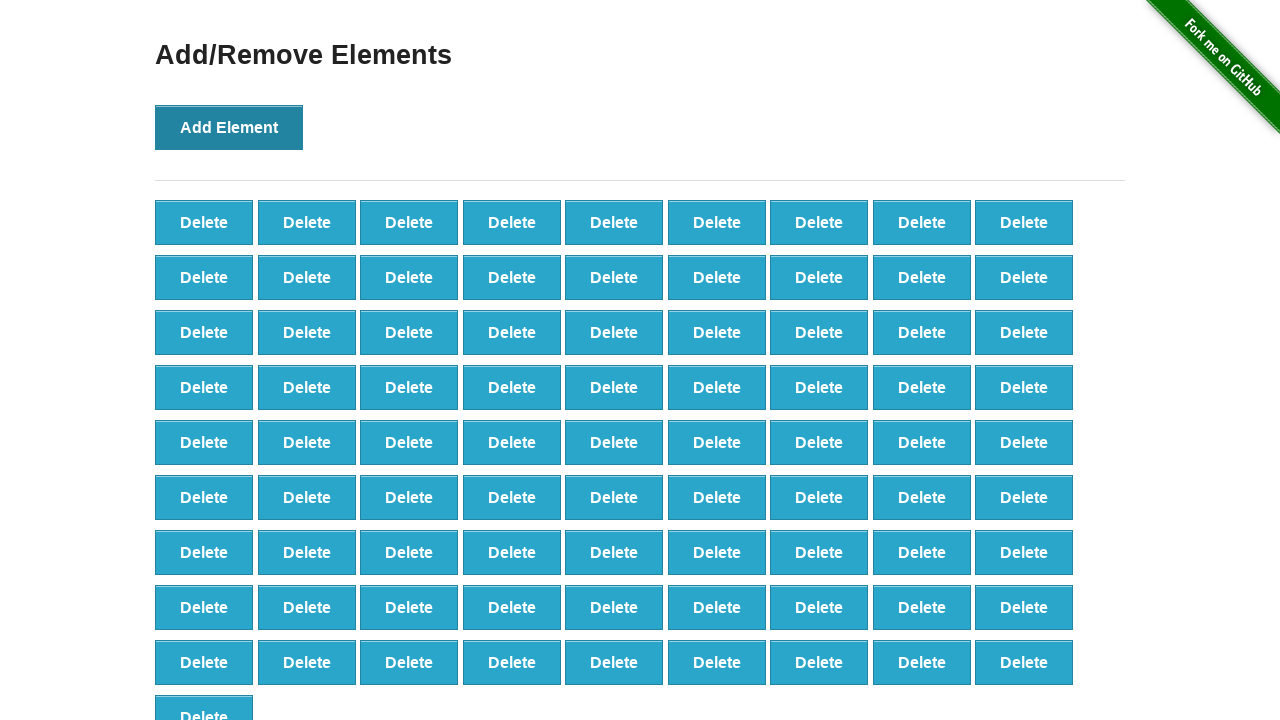

Clicked Add Element button (iteration 83/100) at (229, 127) on xpath=//button[@onclick='addElement()']
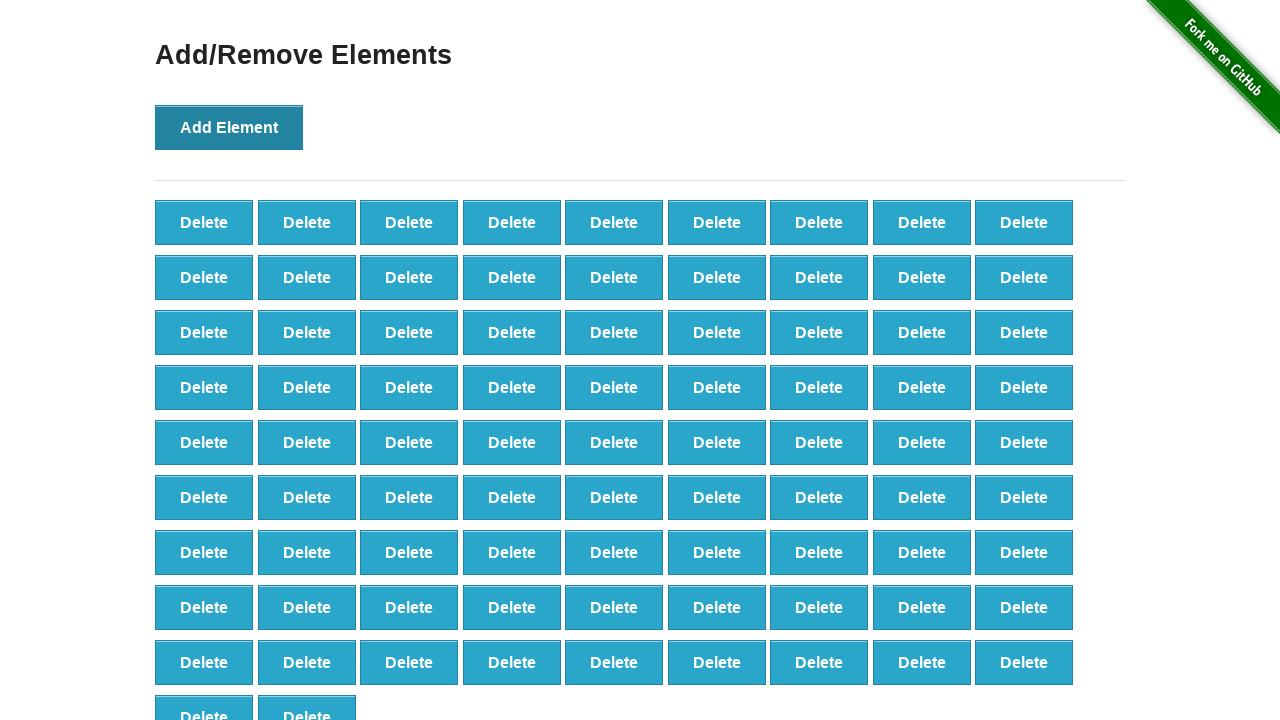

Clicked Add Element button (iteration 84/100) at (229, 127) on xpath=//button[@onclick='addElement()']
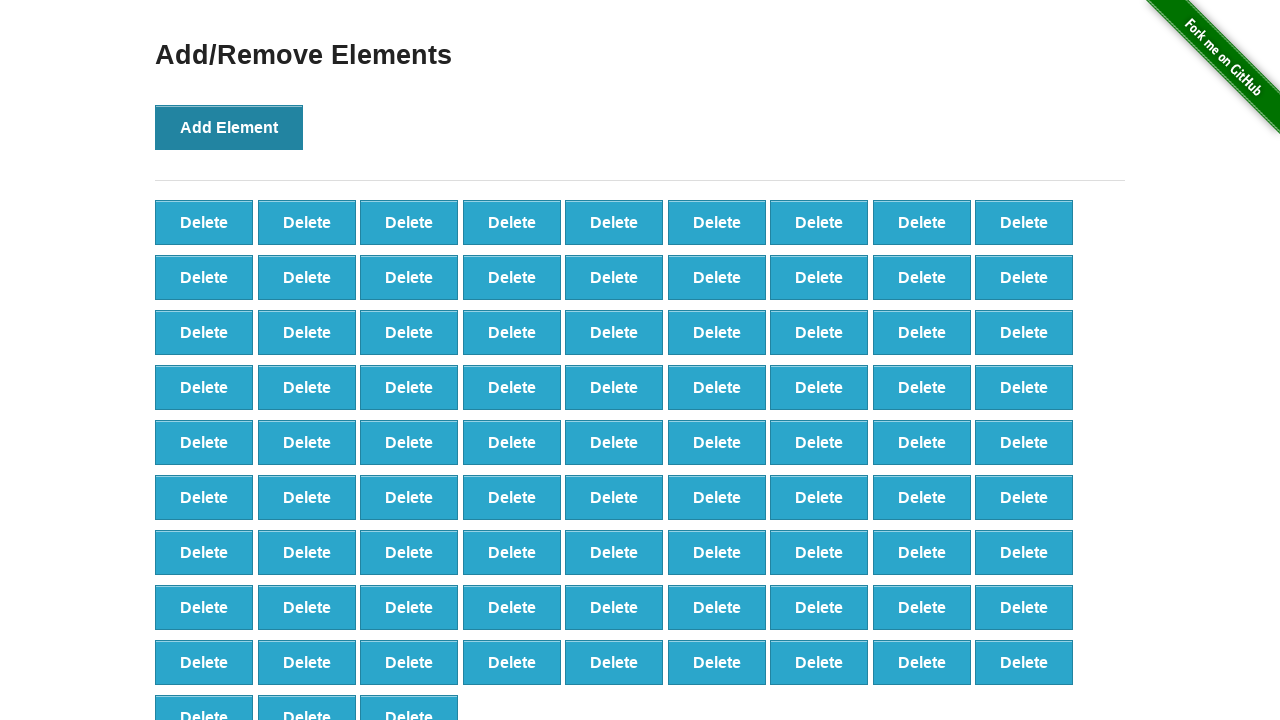

Clicked Add Element button (iteration 85/100) at (229, 127) on xpath=//button[@onclick='addElement()']
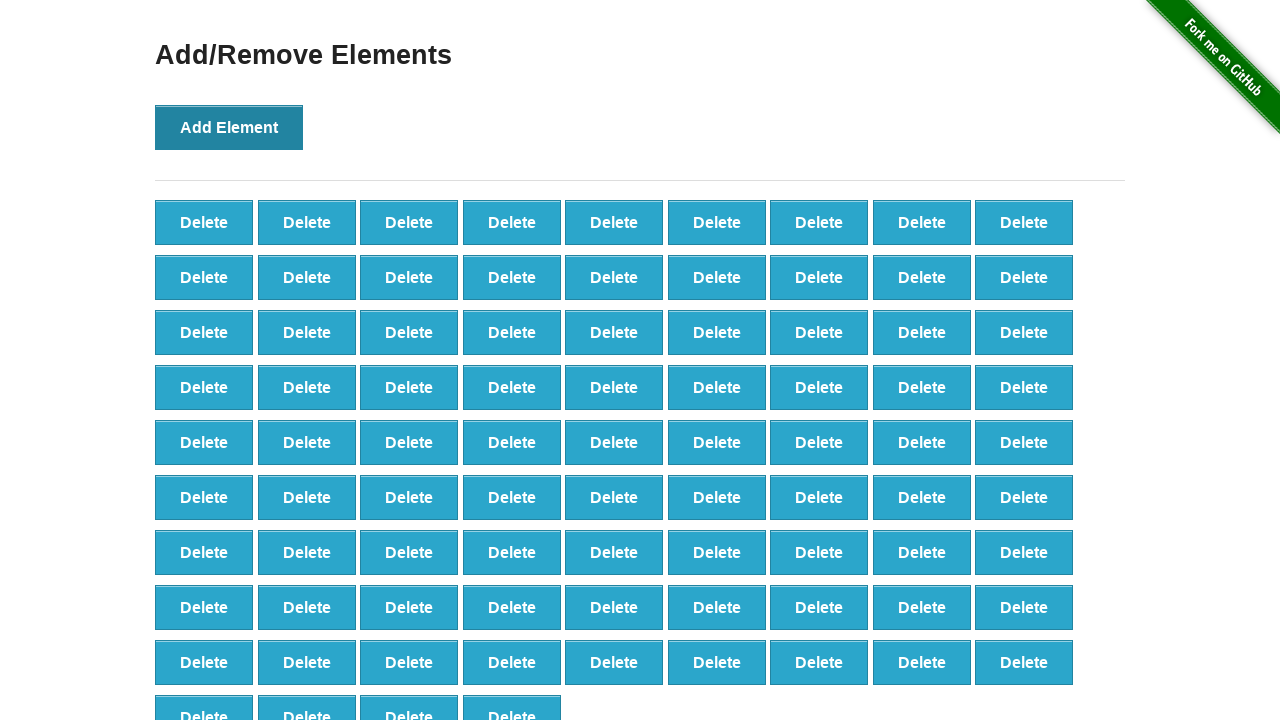

Clicked Add Element button (iteration 86/100) at (229, 127) on xpath=//button[@onclick='addElement()']
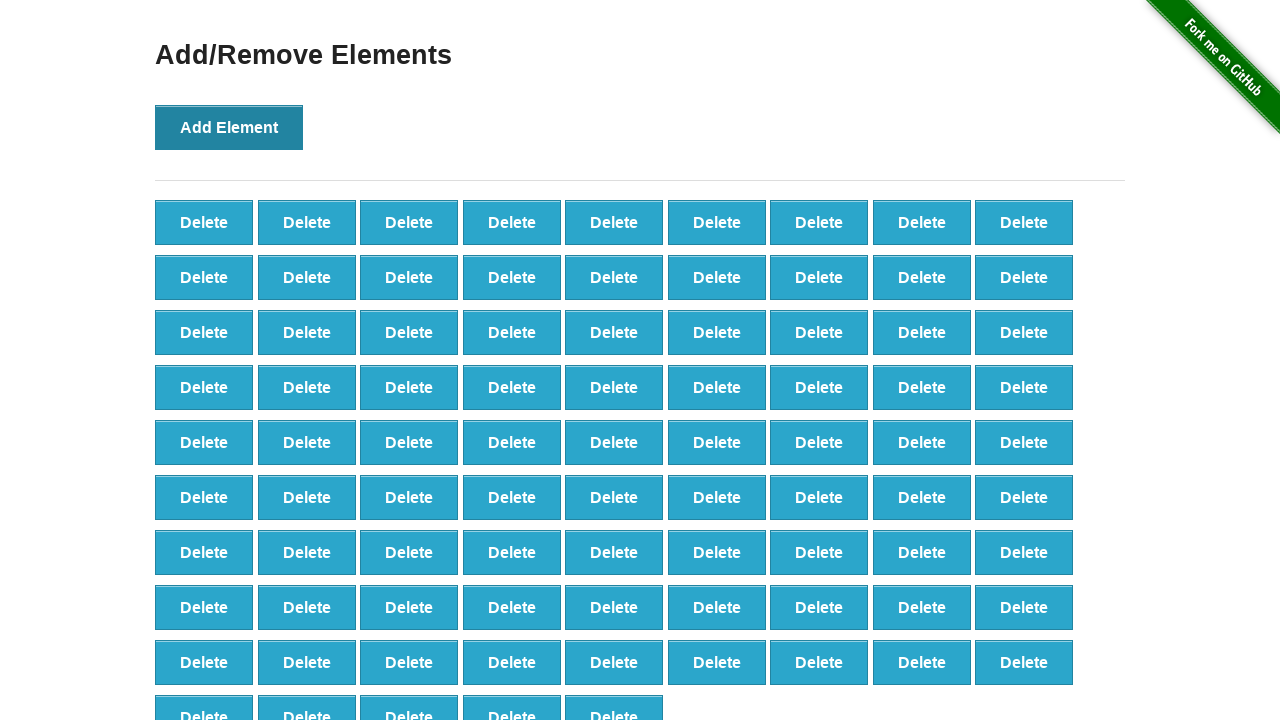

Clicked Add Element button (iteration 87/100) at (229, 127) on xpath=//button[@onclick='addElement()']
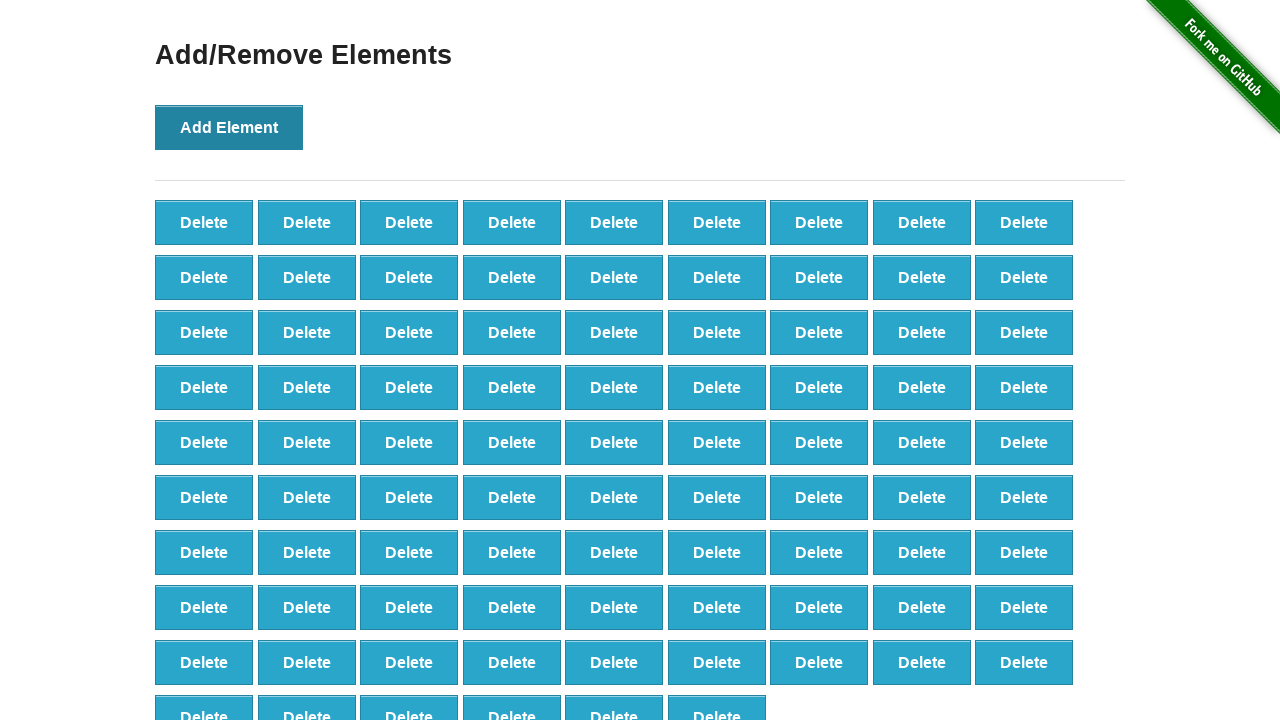

Clicked Add Element button (iteration 88/100) at (229, 127) on xpath=//button[@onclick='addElement()']
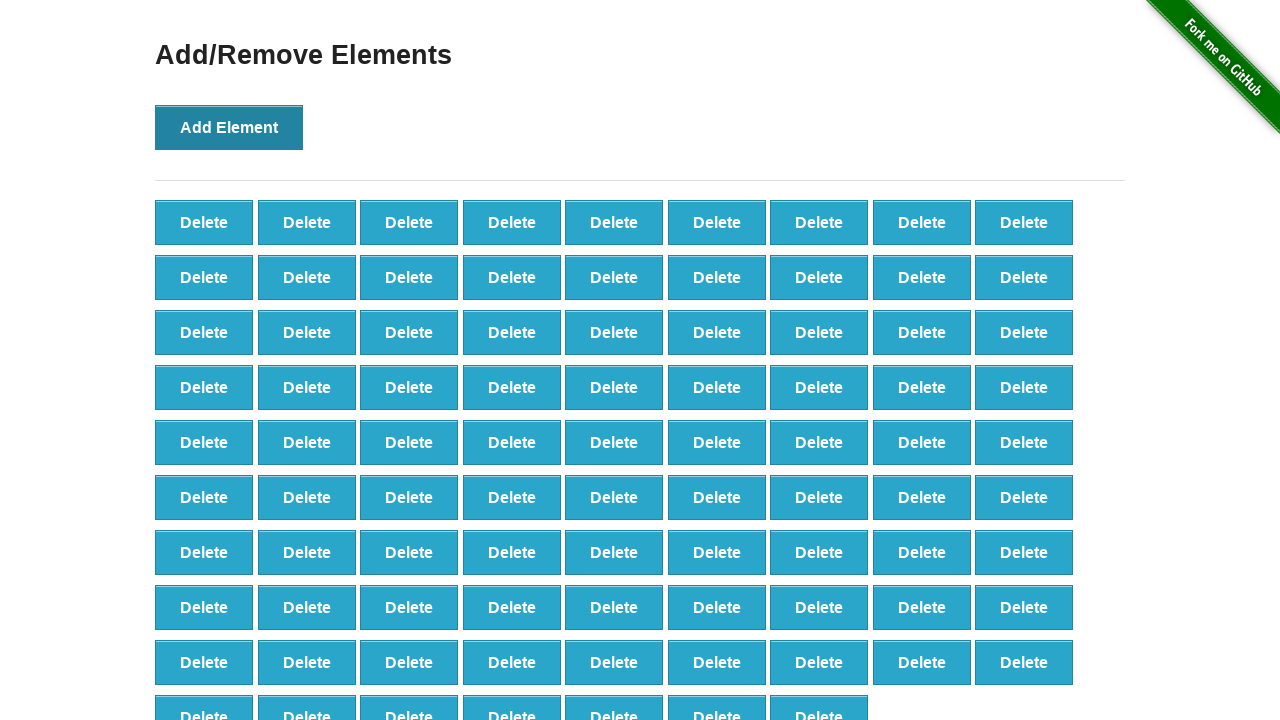

Clicked Add Element button (iteration 89/100) at (229, 127) on xpath=//button[@onclick='addElement()']
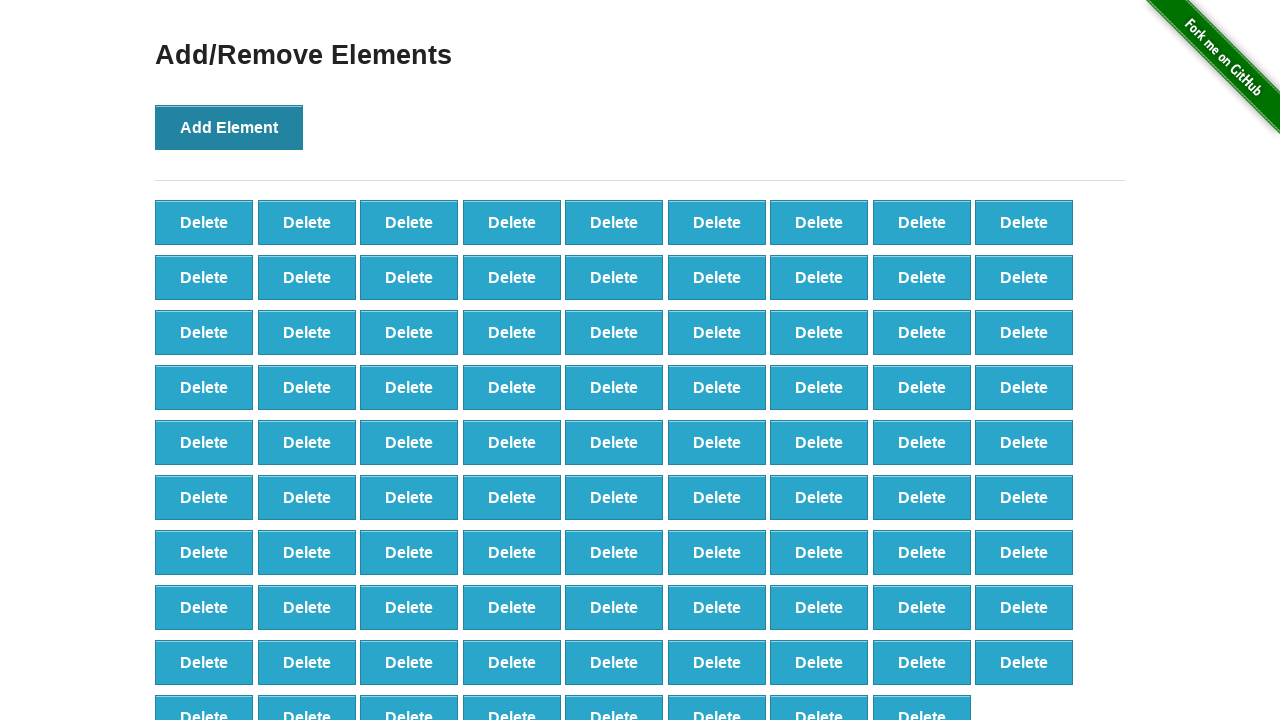

Clicked Add Element button (iteration 90/100) at (229, 127) on xpath=//button[@onclick='addElement()']
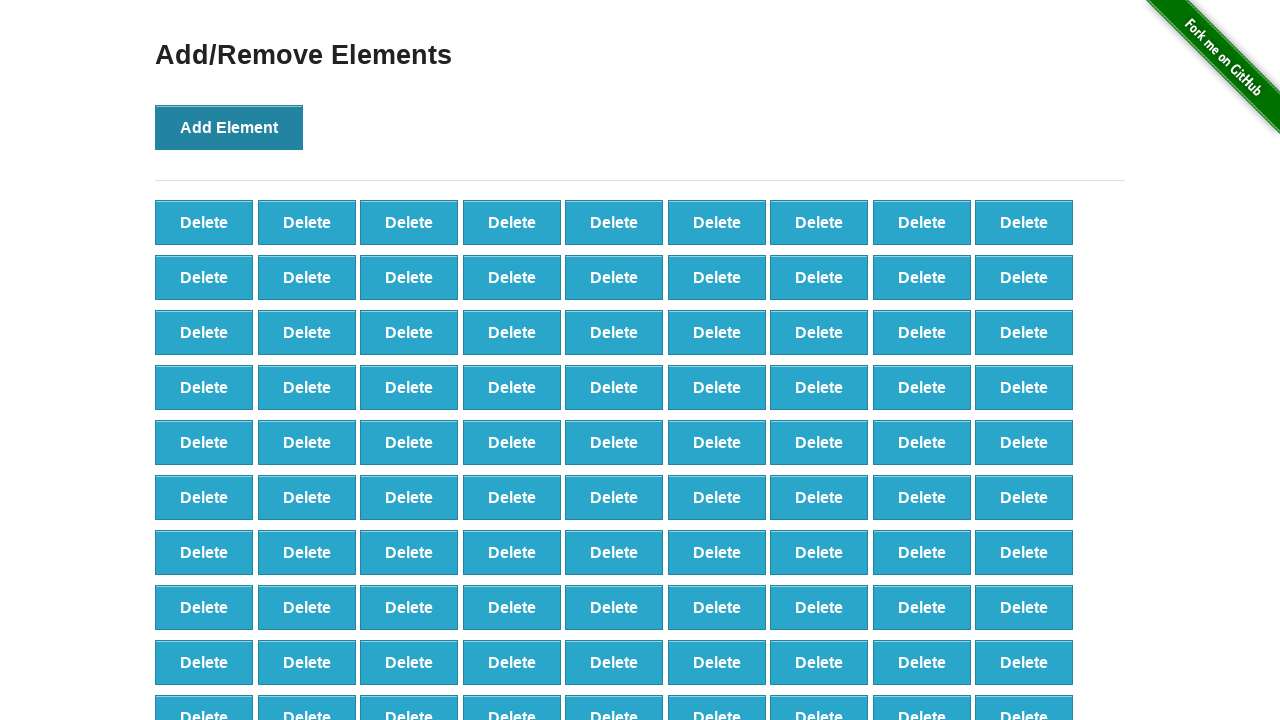

Clicked Add Element button (iteration 91/100) at (229, 127) on xpath=//button[@onclick='addElement()']
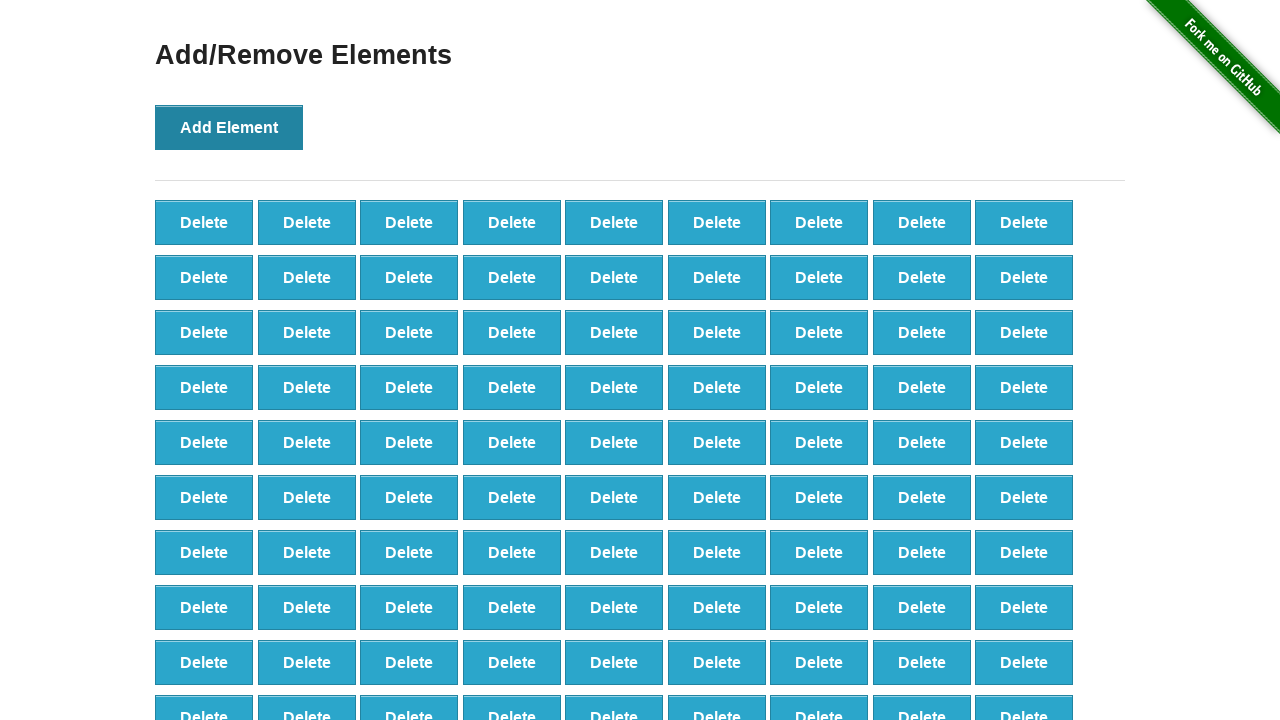

Clicked Add Element button (iteration 92/100) at (229, 127) on xpath=//button[@onclick='addElement()']
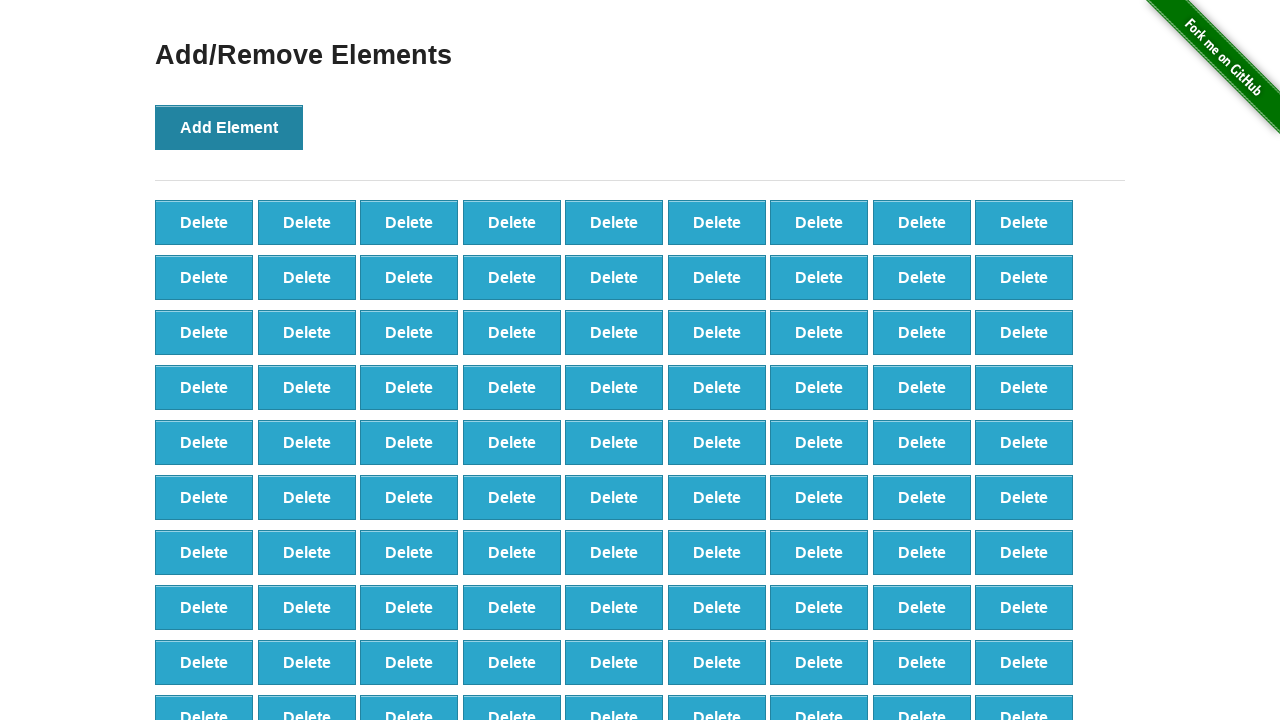

Clicked Add Element button (iteration 93/100) at (229, 127) on xpath=//button[@onclick='addElement()']
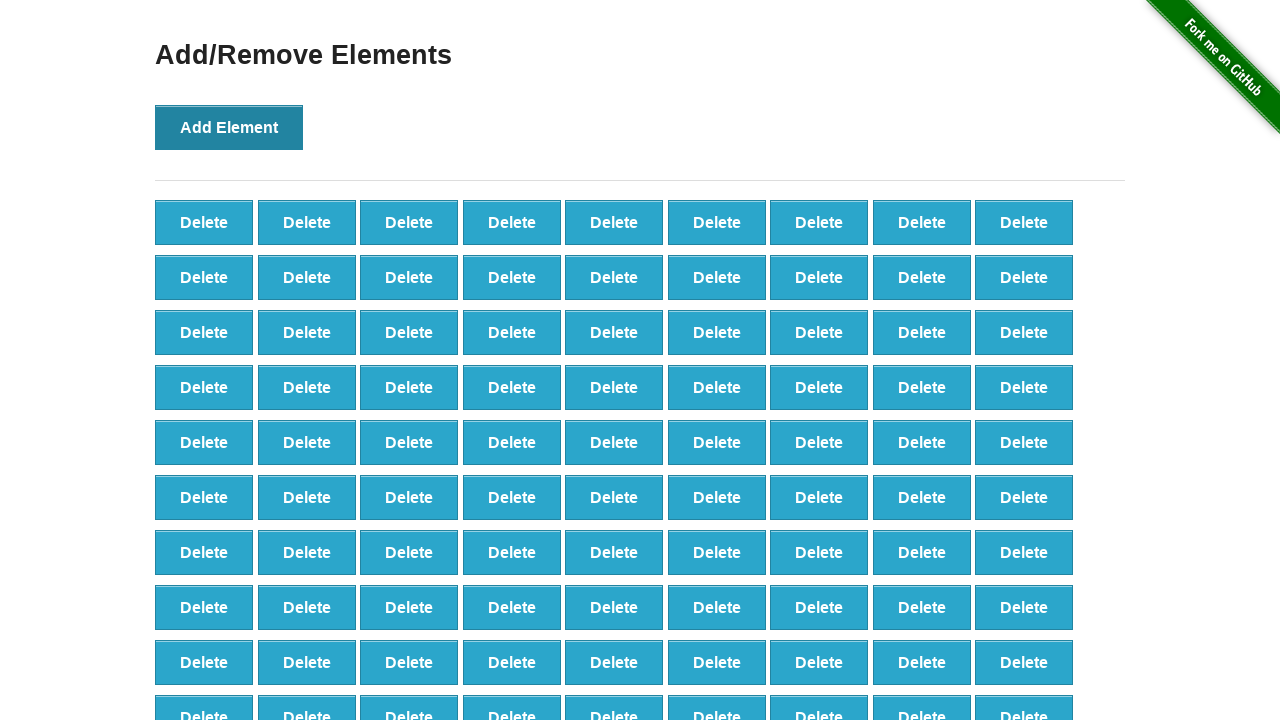

Clicked Add Element button (iteration 94/100) at (229, 127) on xpath=//button[@onclick='addElement()']
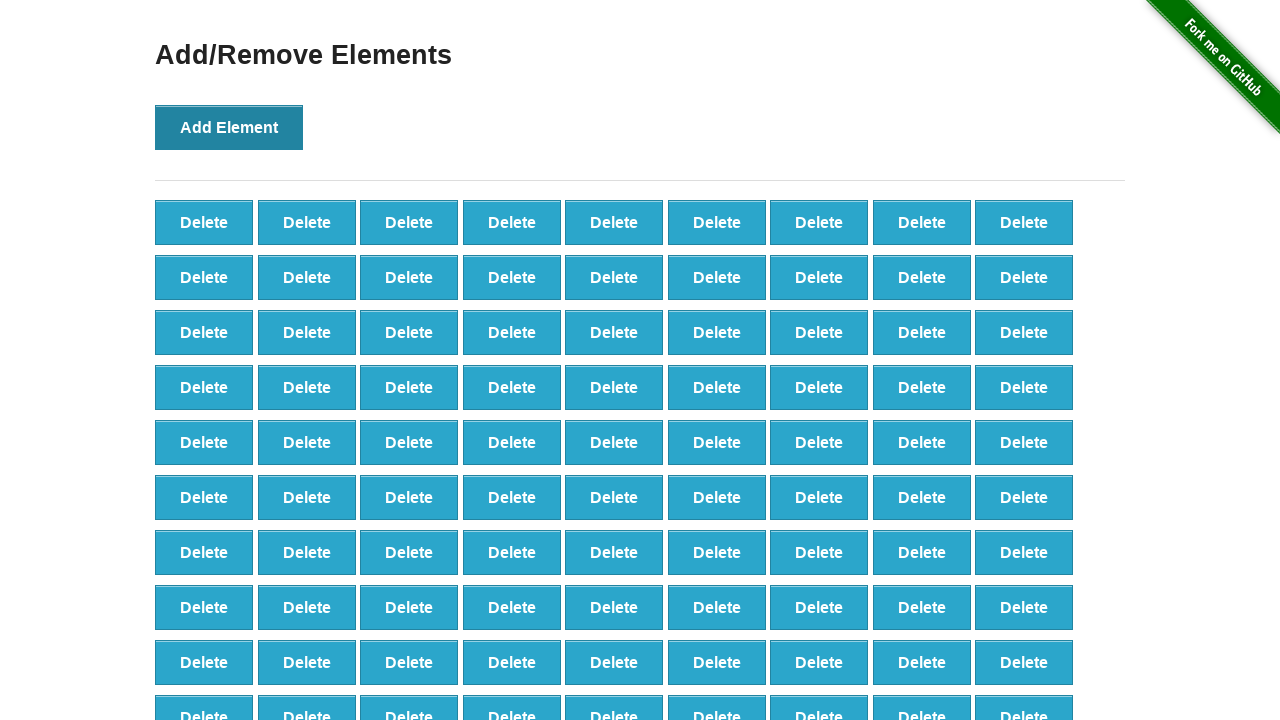

Clicked Add Element button (iteration 95/100) at (229, 127) on xpath=//button[@onclick='addElement()']
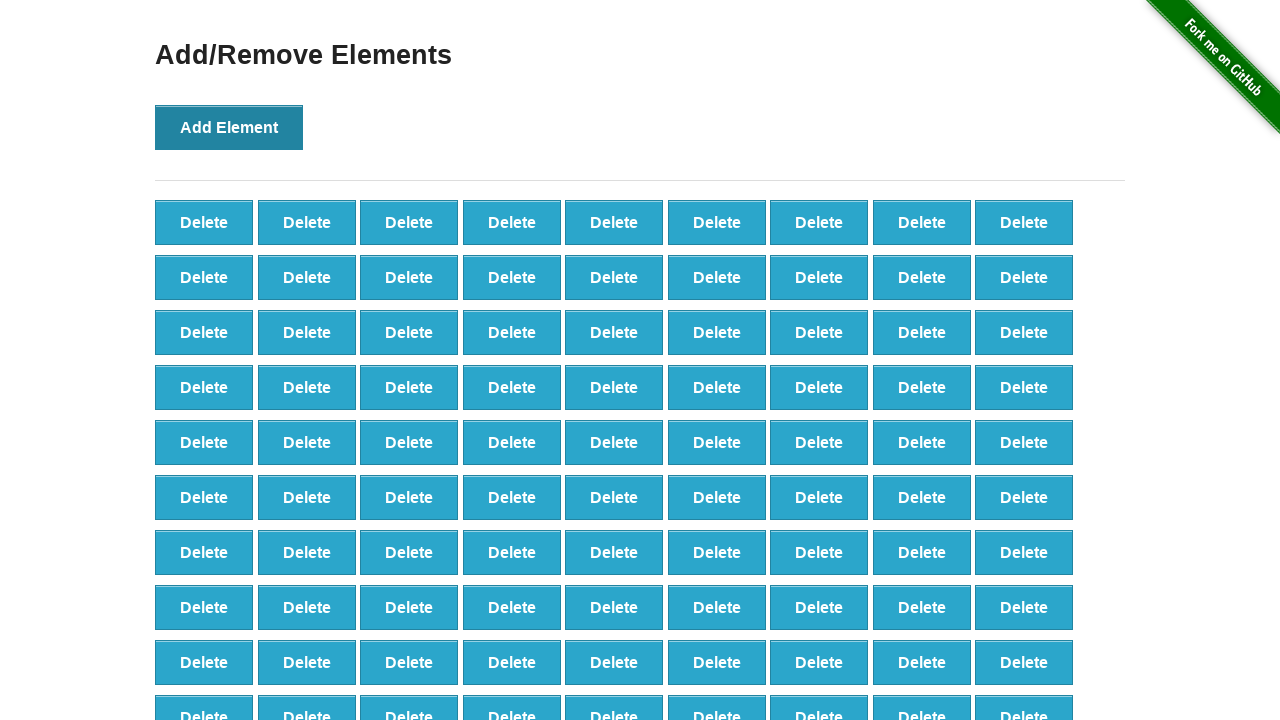

Clicked Add Element button (iteration 96/100) at (229, 127) on xpath=//button[@onclick='addElement()']
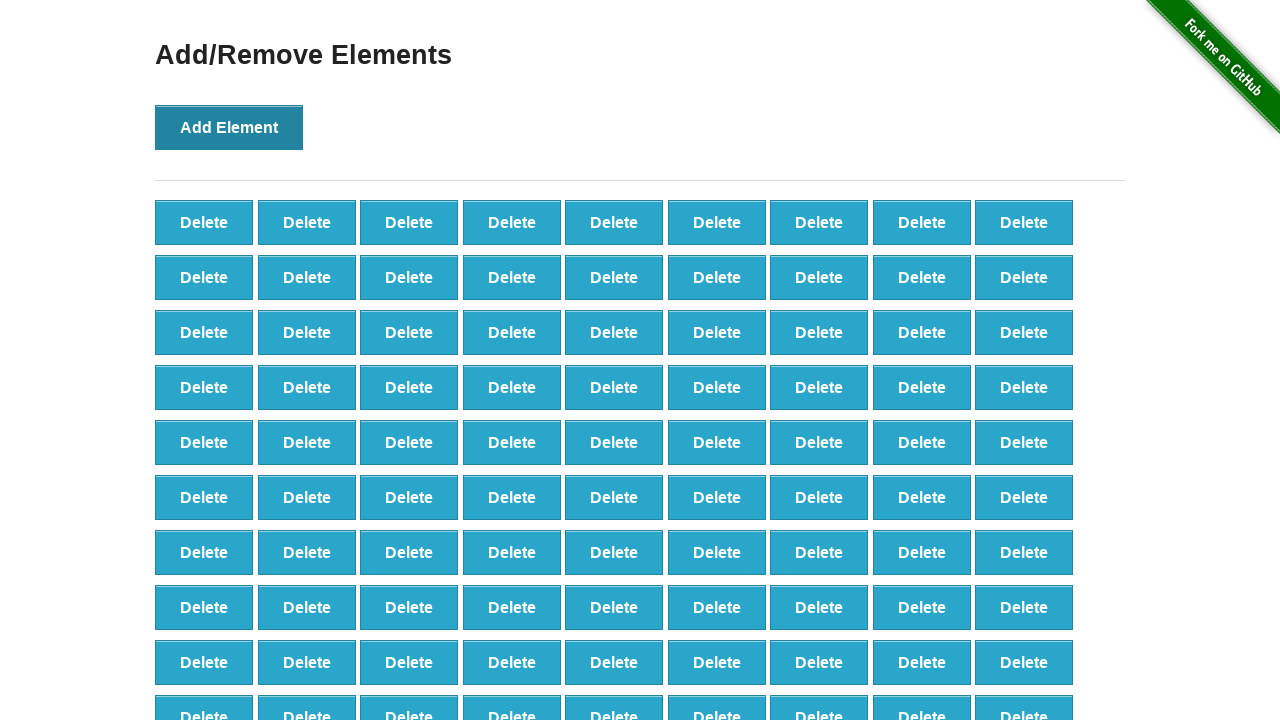

Clicked Add Element button (iteration 97/100) at (229, 127) on xpath=//button[@onclick='addElement()']
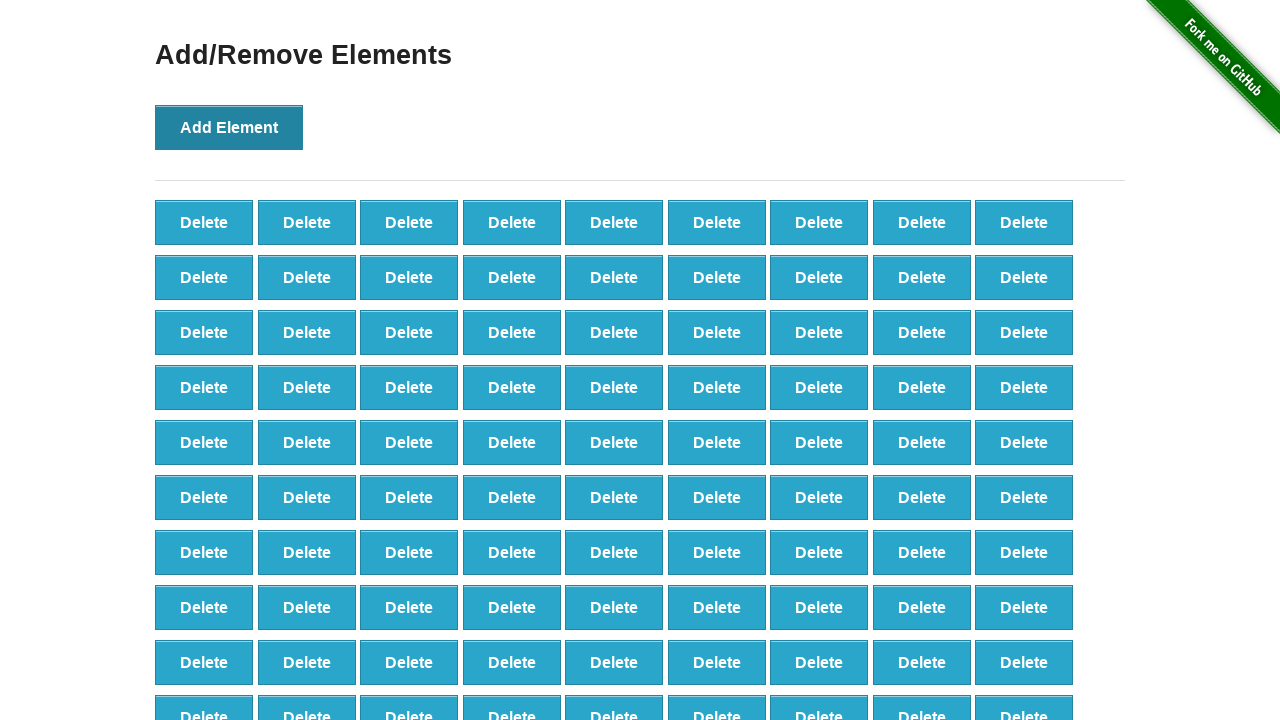

Clicked Add Element button (iteration 98/100) at (229, 127) on xpath=//button[@onclick='addElement()']
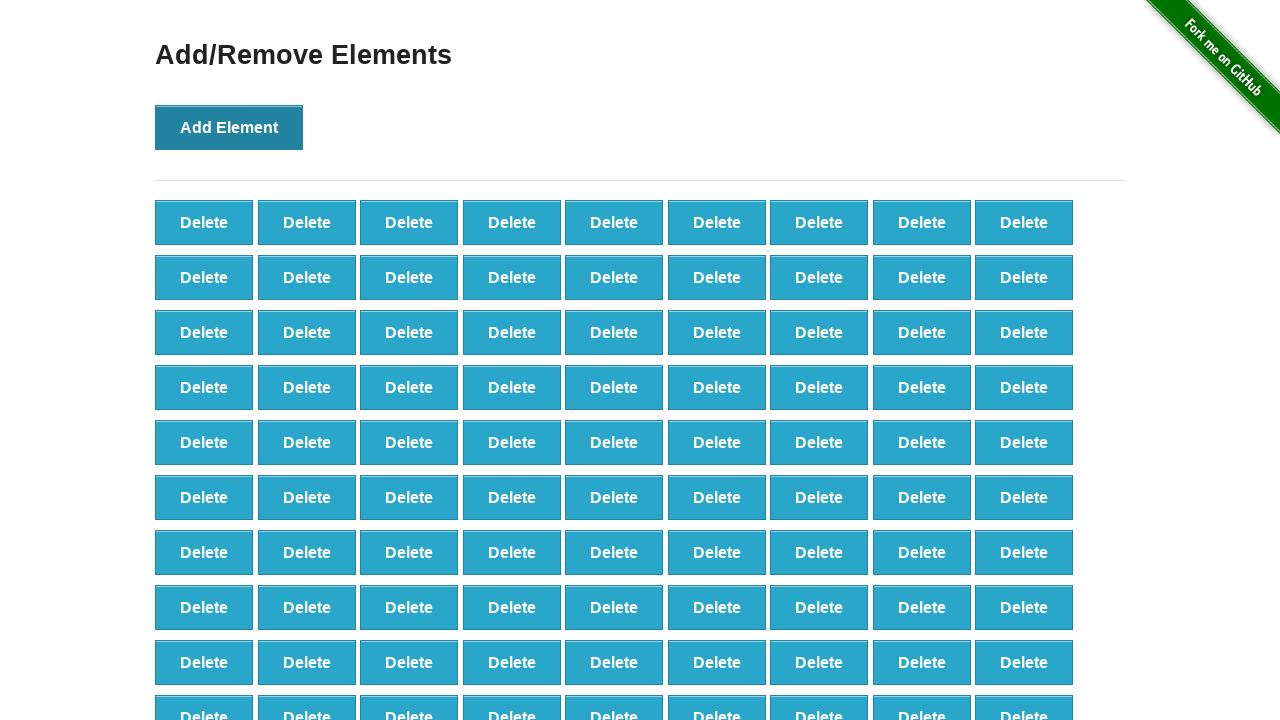

Clicked Add Element button (iteration 99/100) at (229, 127) on xpath=//button[@onclick='addElement()']
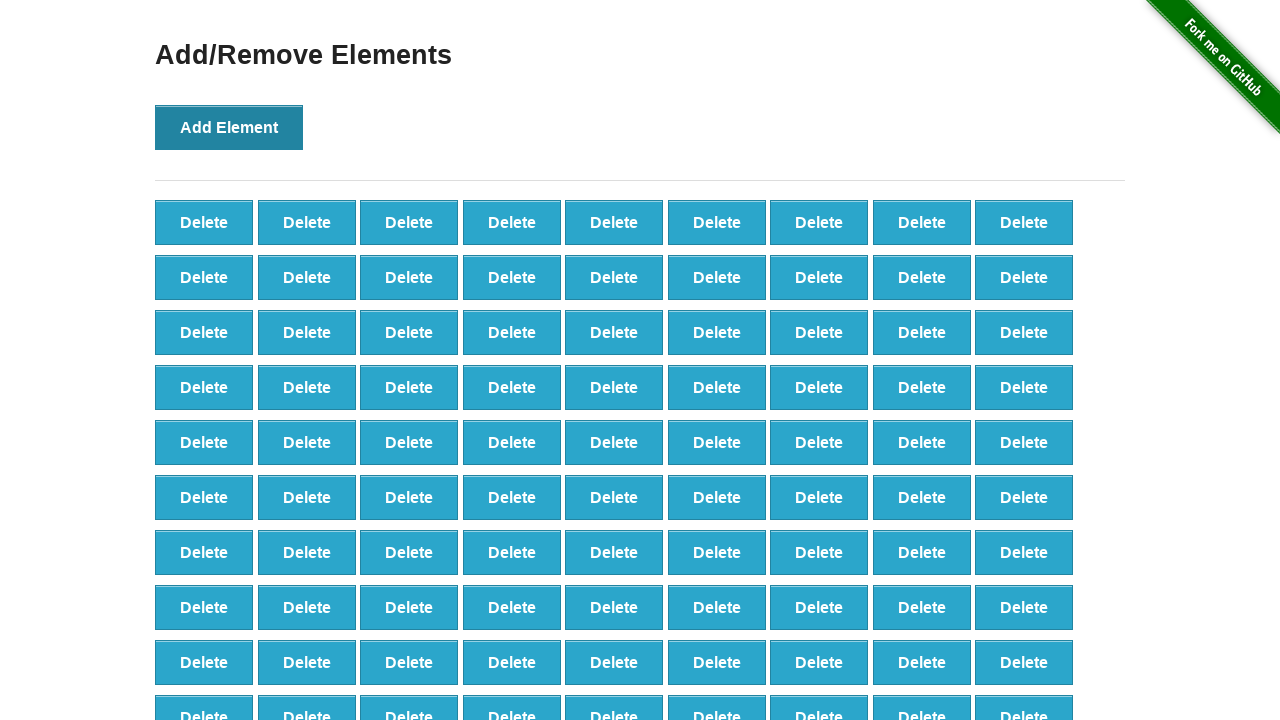

Clicked Add Element button (iteration 100/100) at (229, 127) on xpath=//button[@onclick='addElement()']
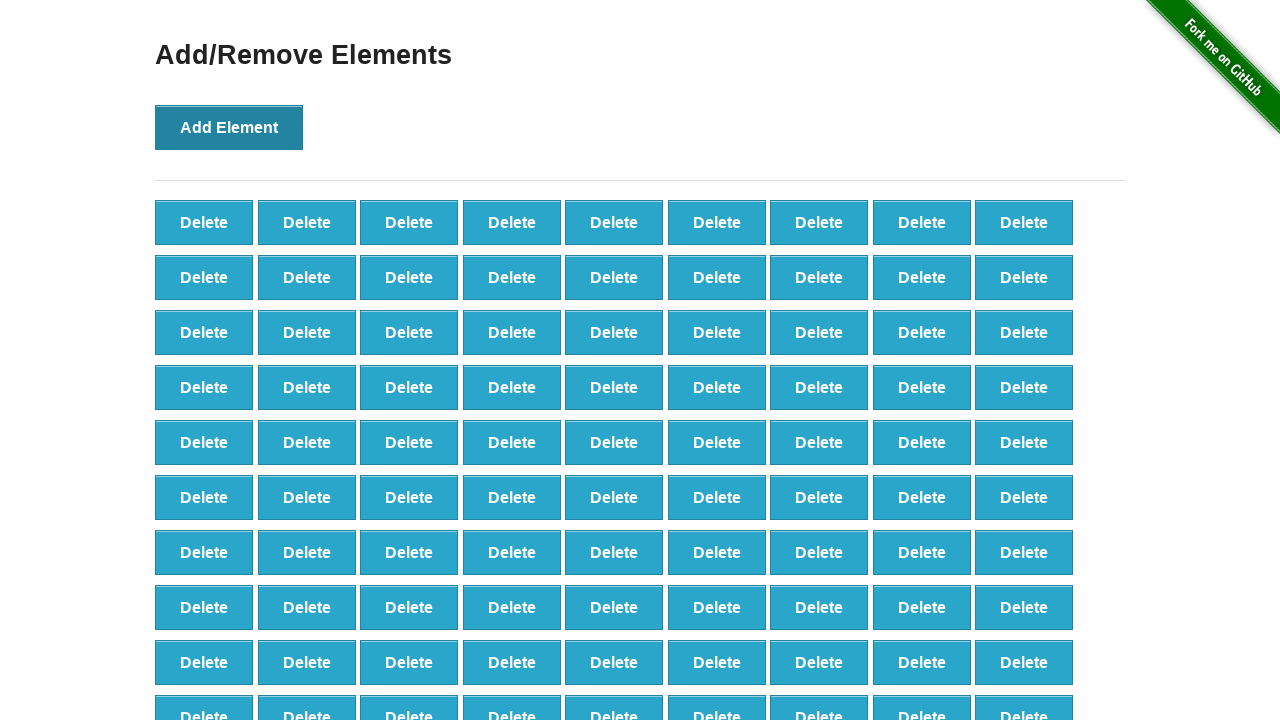

Delete buttons became visible after adding 100 elements
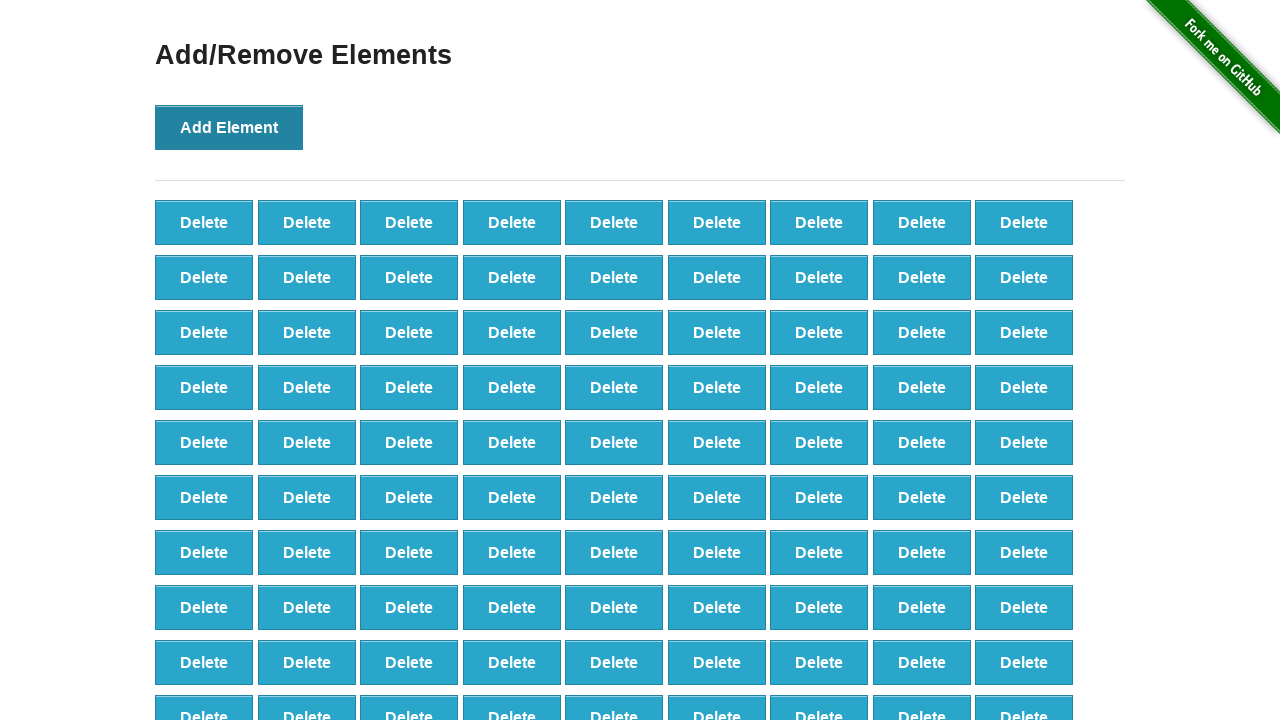

Counted initial delete buttons: 100
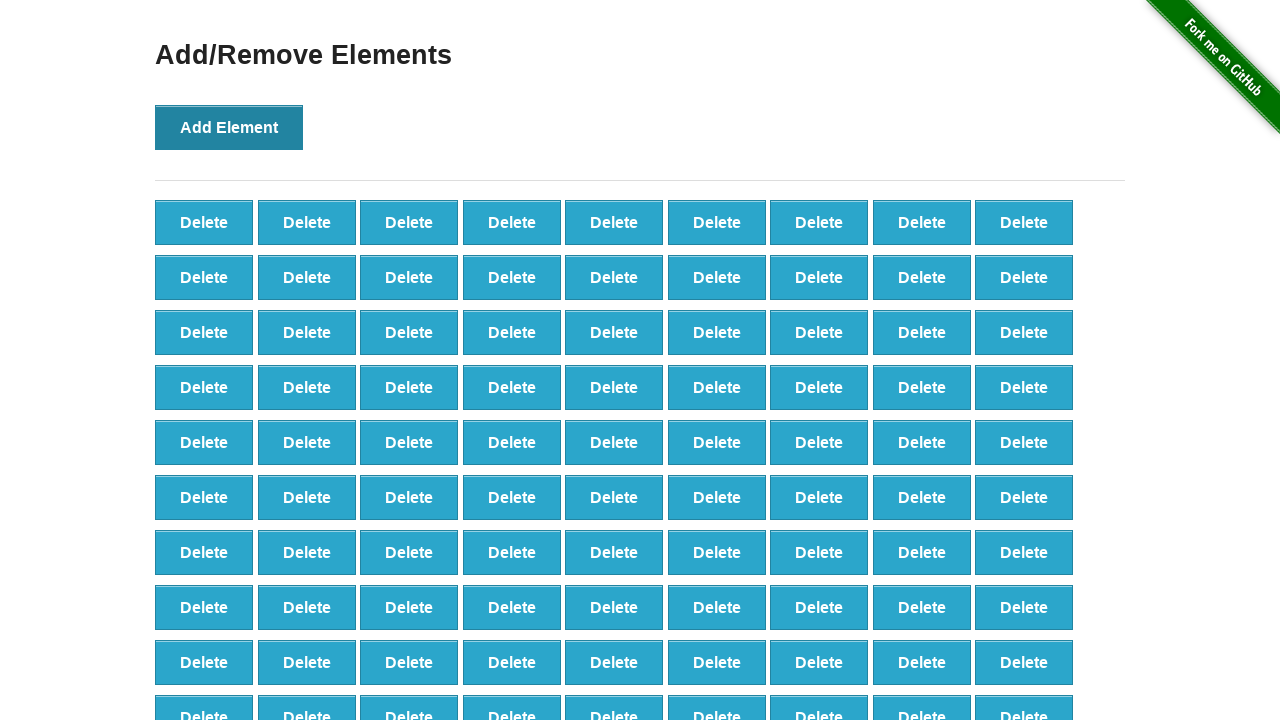

Clicked delete button (iteration 1/60) at (204, 222) on [onclick='deleteElement()'] >> nth=0
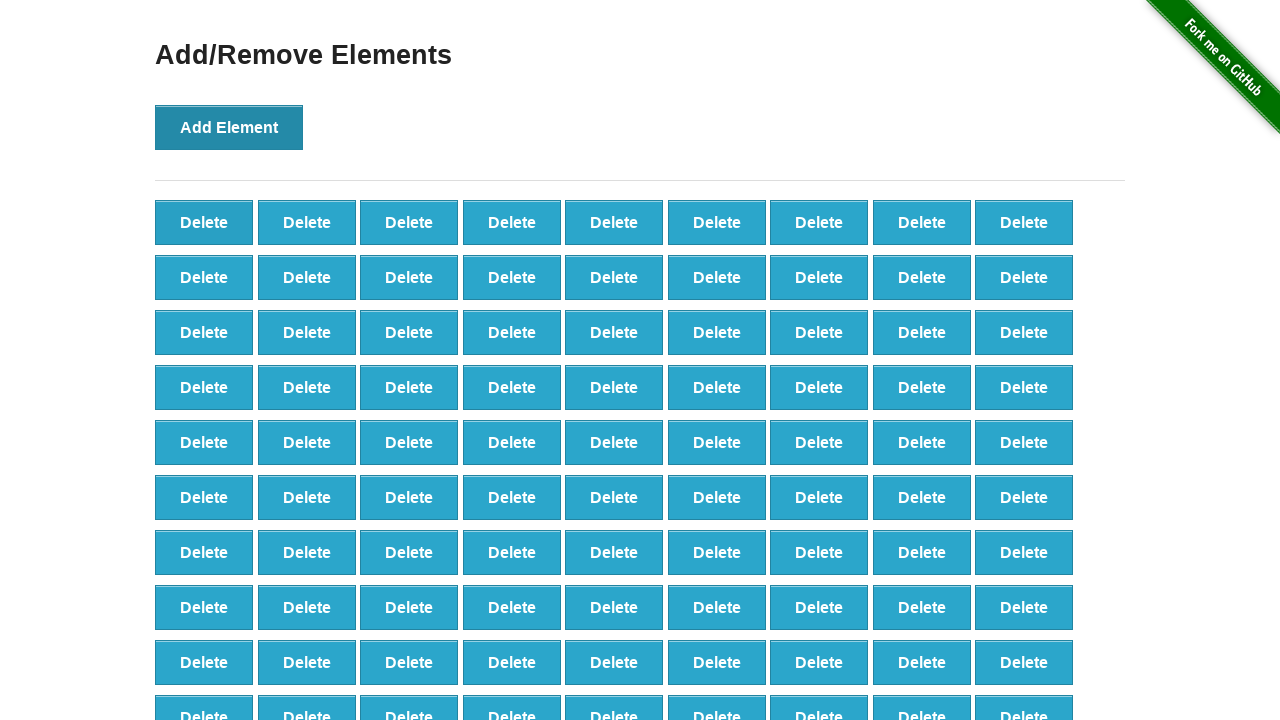

Clicked delete button (iteration 2/60) at (204, 222) on [onclick='deleteElement()'] >> nth=0
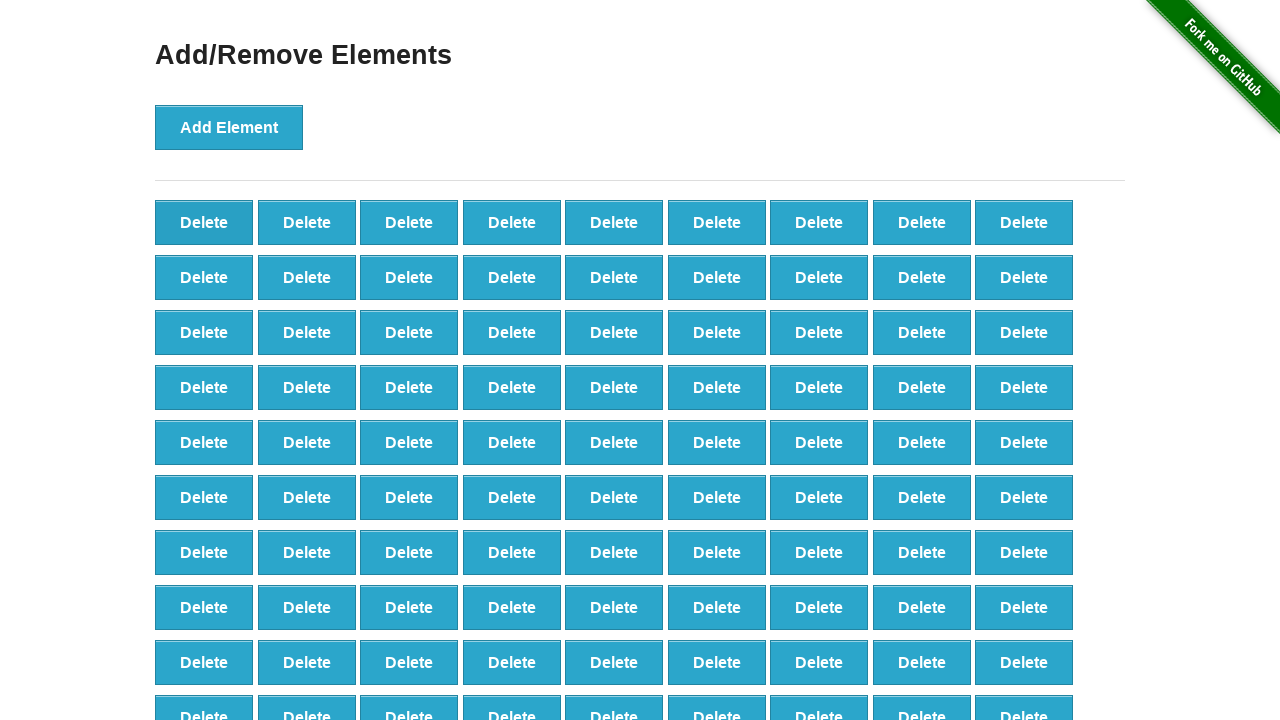

Clicked delete button (iteration 3/60) at (204, 222) on [onclick='deleteElement()'] >> nth=0
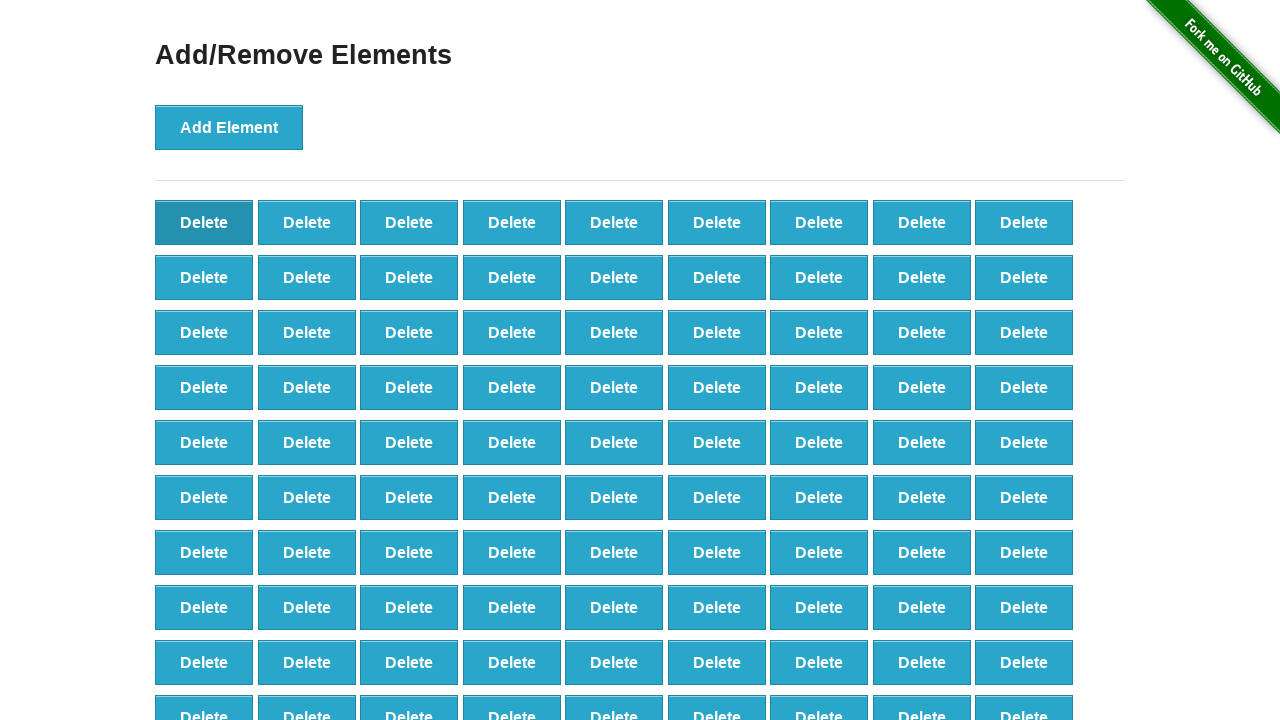

Clicked delete button (iteration 4/60) at (204, 222) on [onclick='deleteElement()'] >> nth=0
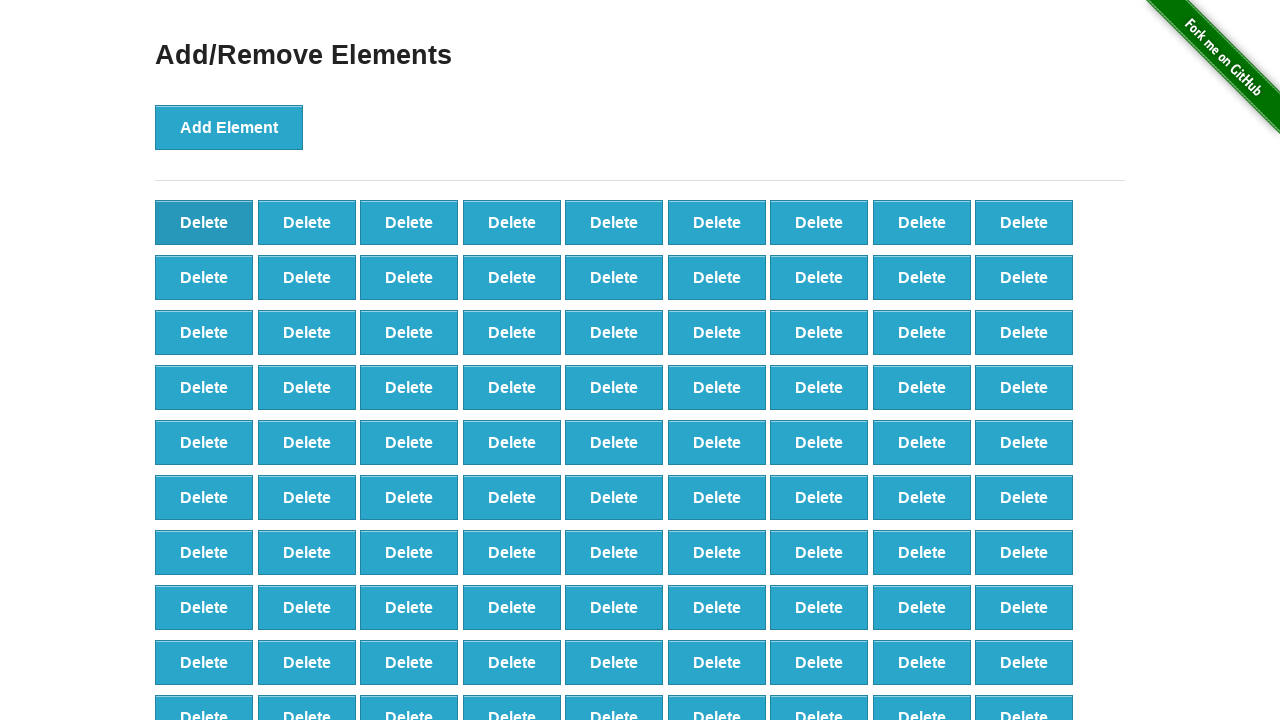

Clicked delete button (iteration 5/60) at (204, 222) on [onclick='deleteElement()'] >> nth=0
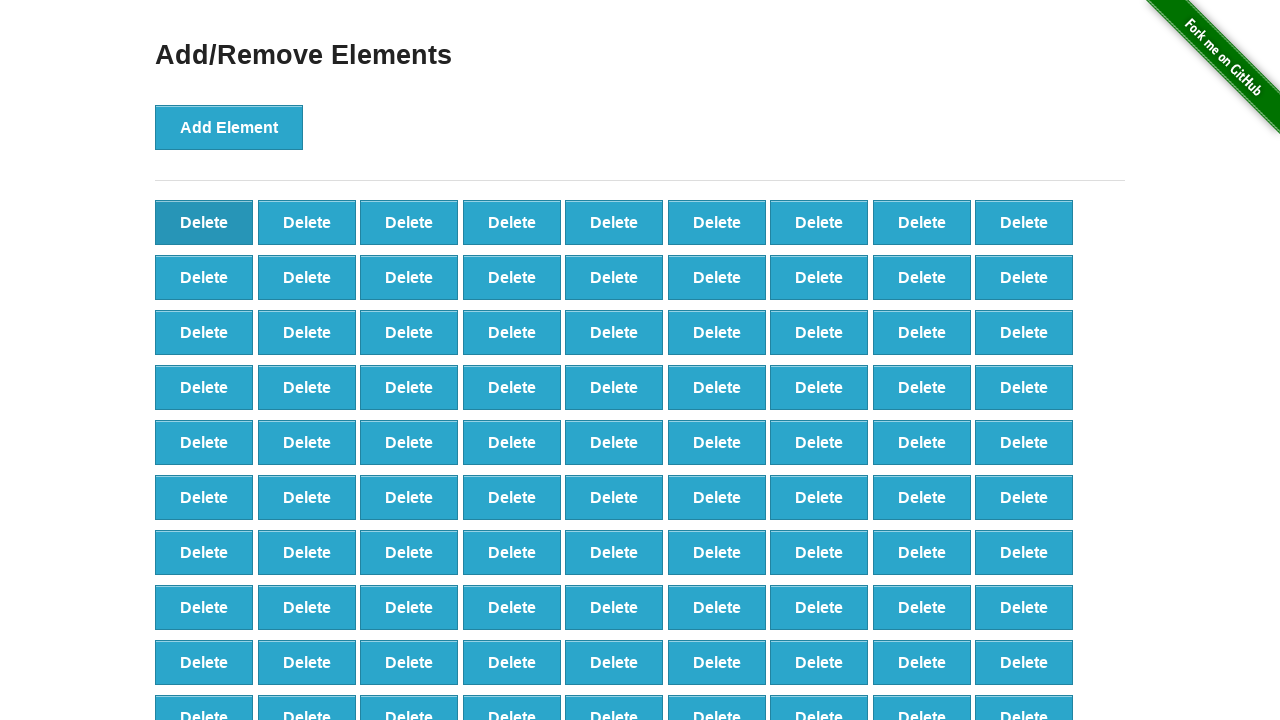

Clicked delete button (iteration 6/60) at (204, 222) on [onclick='deleteElement()'] >> nth=0
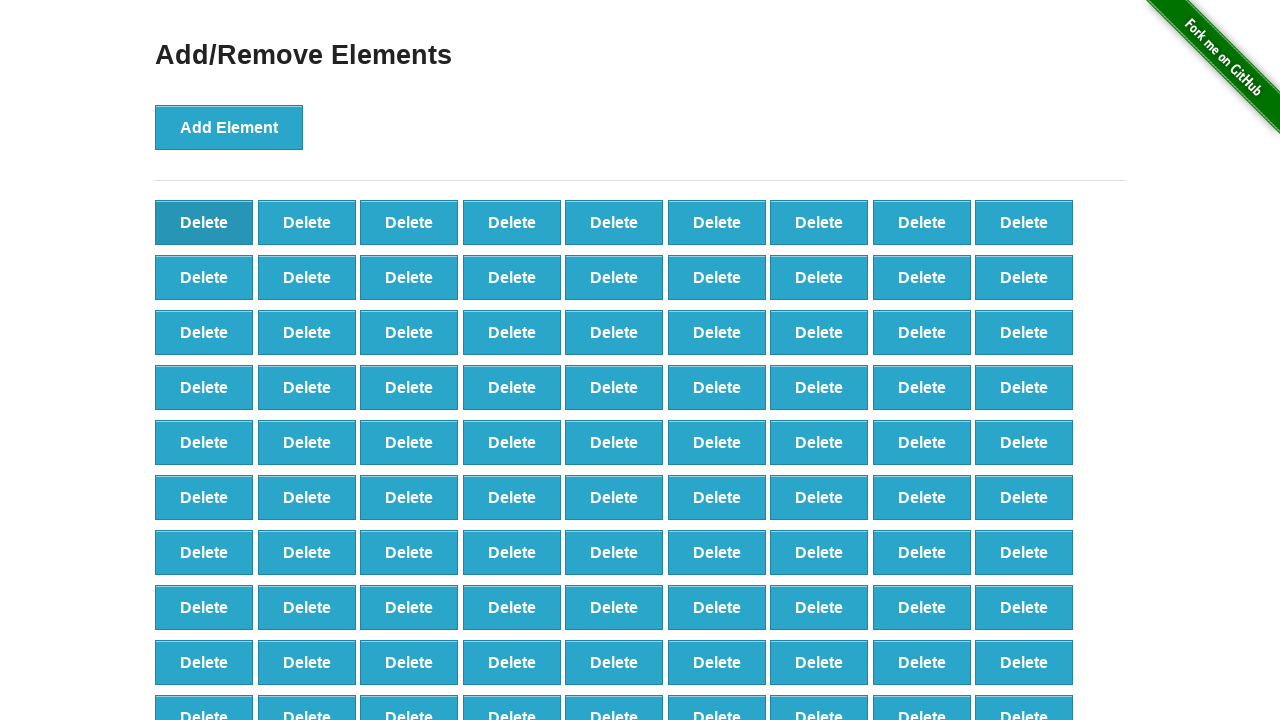

Clicked delete button (iteration 7/60) at (204, 222) on [onclick='deleteElement()'] >> nth=0
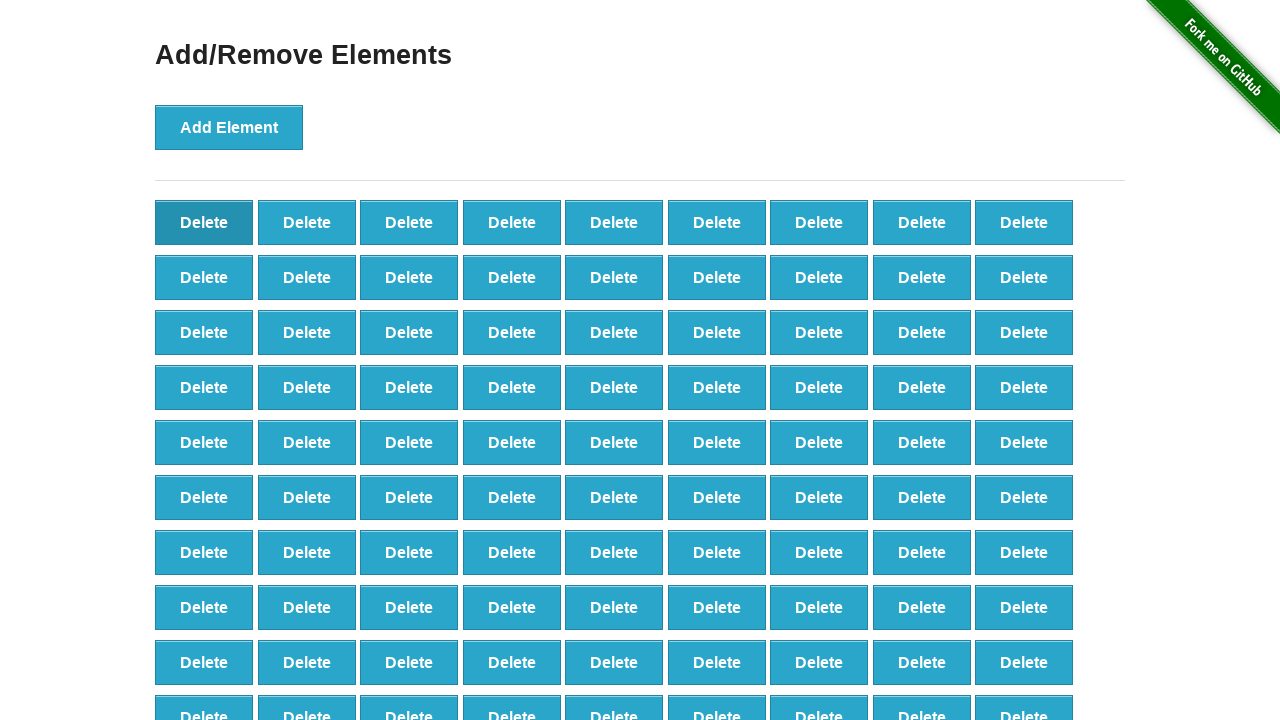

Clicked delete button (iteration 8/60) at (204, 222) on [onclick='deleteElement()'] >> nth=0
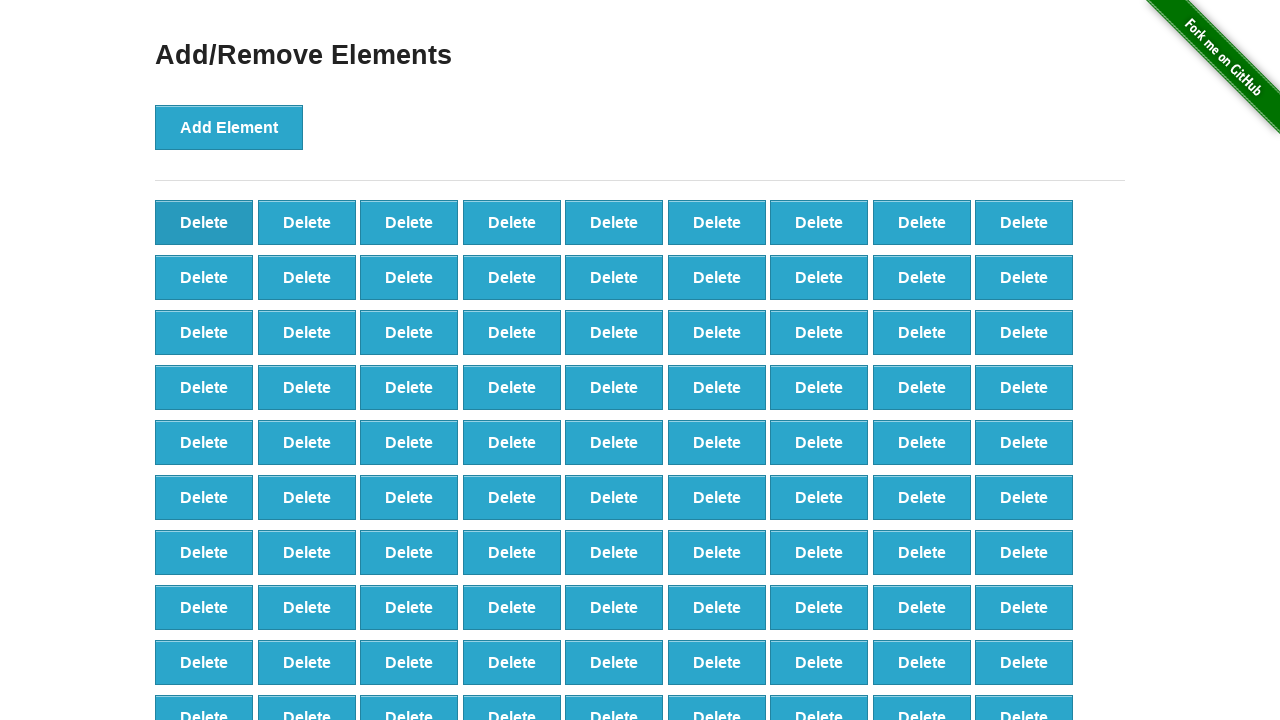

Clicked delete button (iteration 9/60) at (204, 222) on [onclick='deleteElement()'] >> nth=0
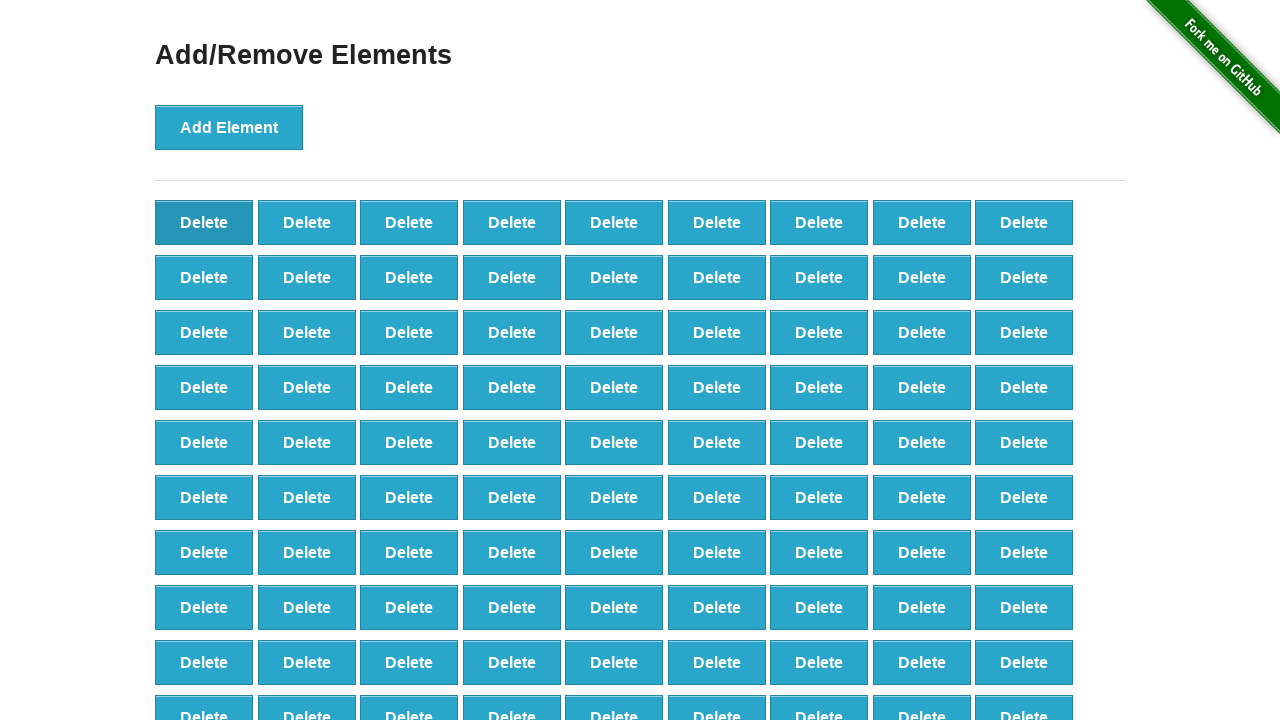

Clicked delete button (iteration 10/60) at (204, 222) on [onclick='deleteElement()'] >> nth=0
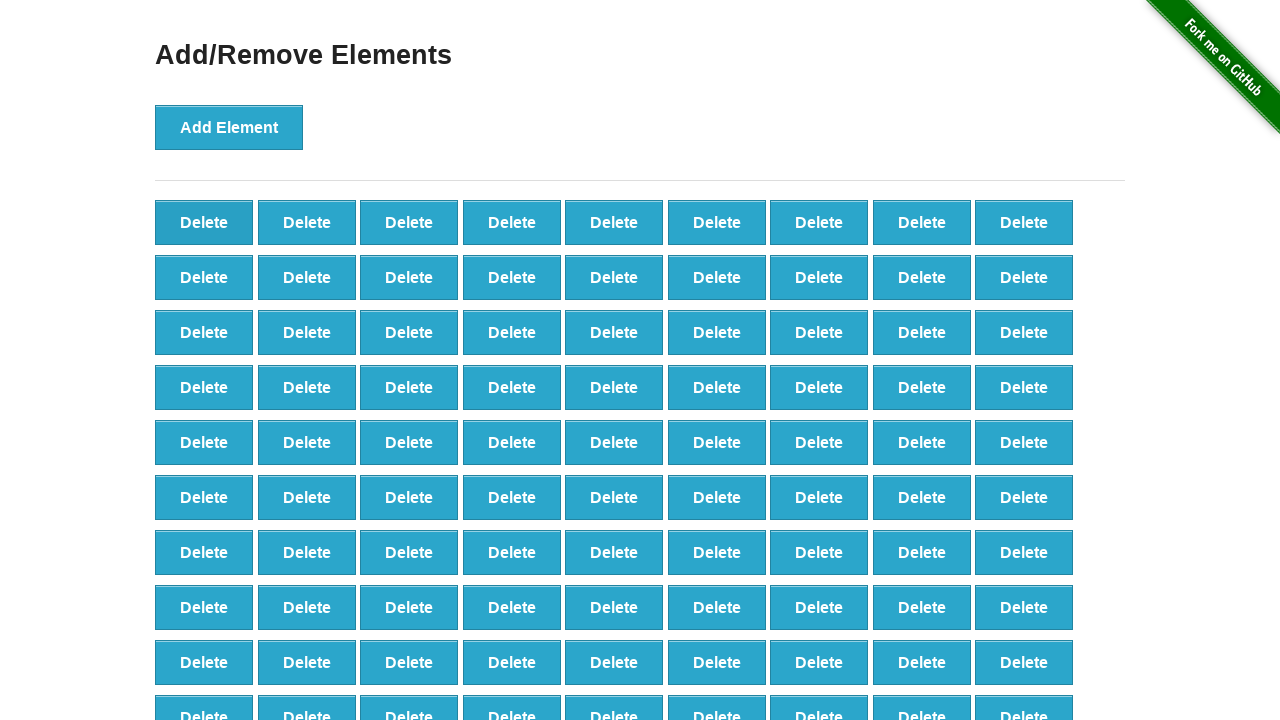

Clicked delete button (iteration 11/60) at (204, 222) on [onclick='deleteElement()'] >> nth=0
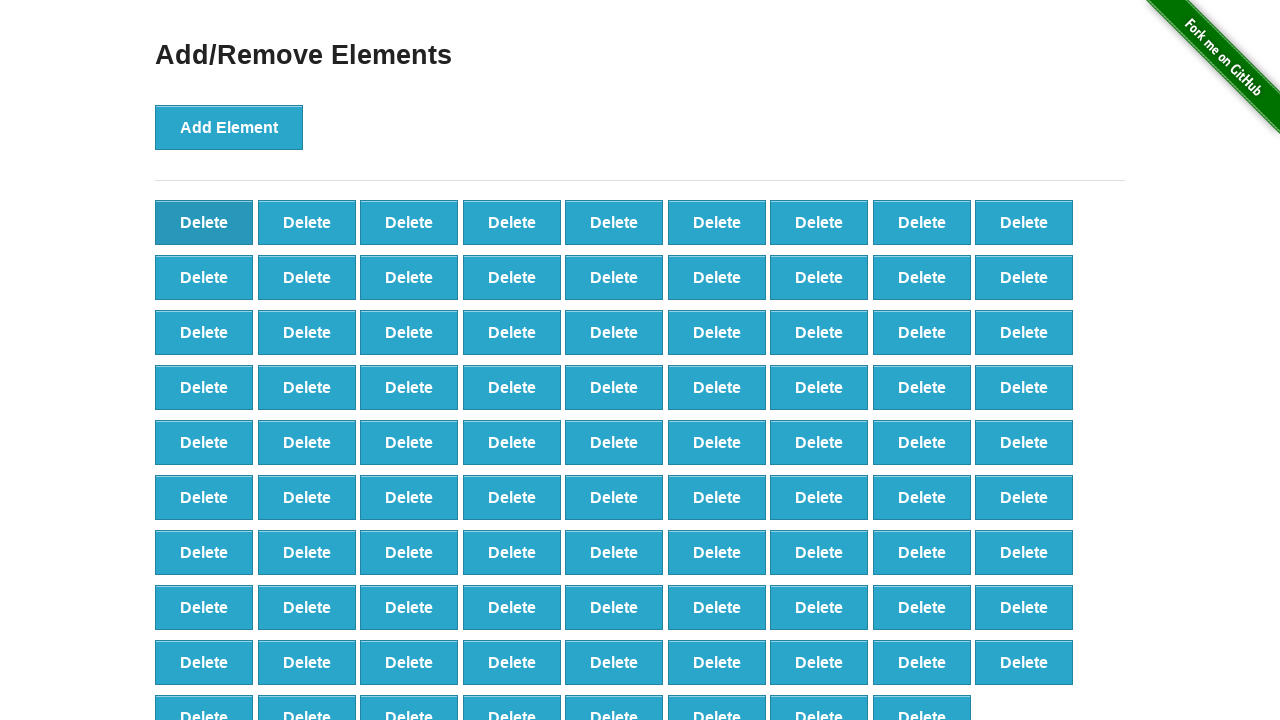

Clicked delete button (iteration 12/60) at (204, 222) on [onclick='deleteElement()'] >> nth=0
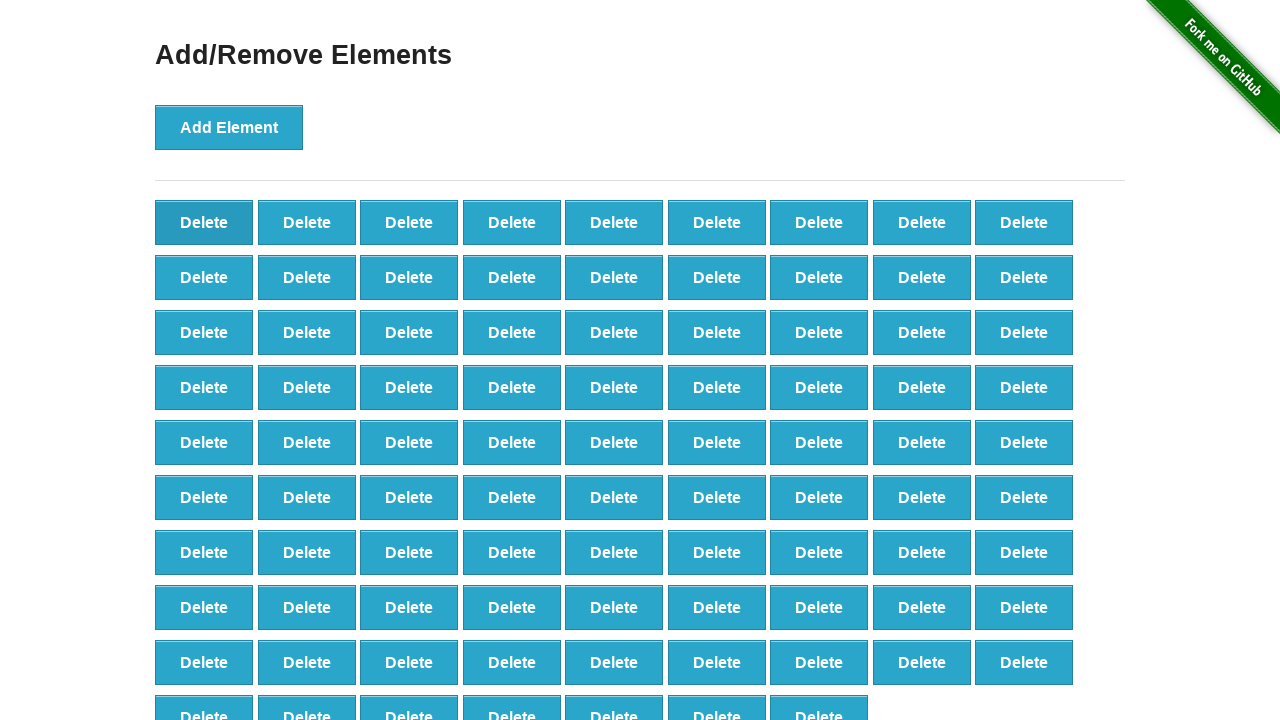

Clicked delete button (iteration 13/60) at (204, 222) on [onclick='deleteElement()'] >> nth=0
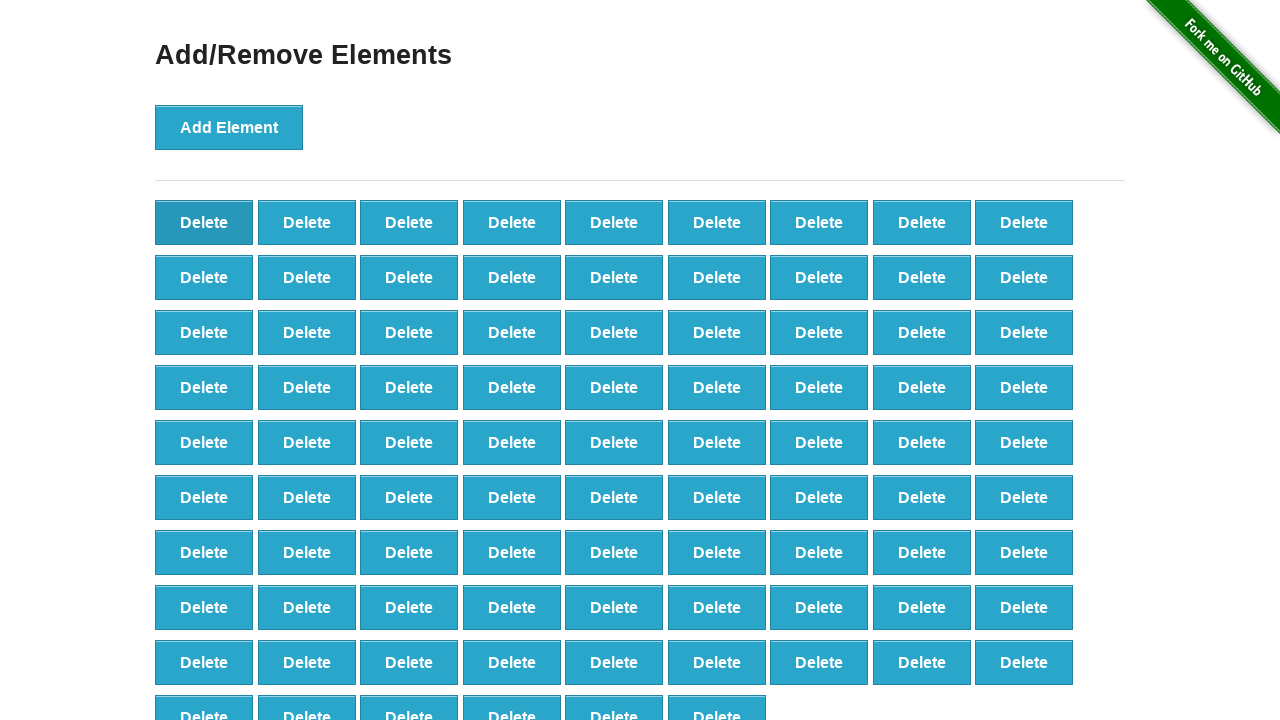

Clicked delete button (iteration 14/60) at (204, 222) on [onclick='deleteElement()'] >> nth=0
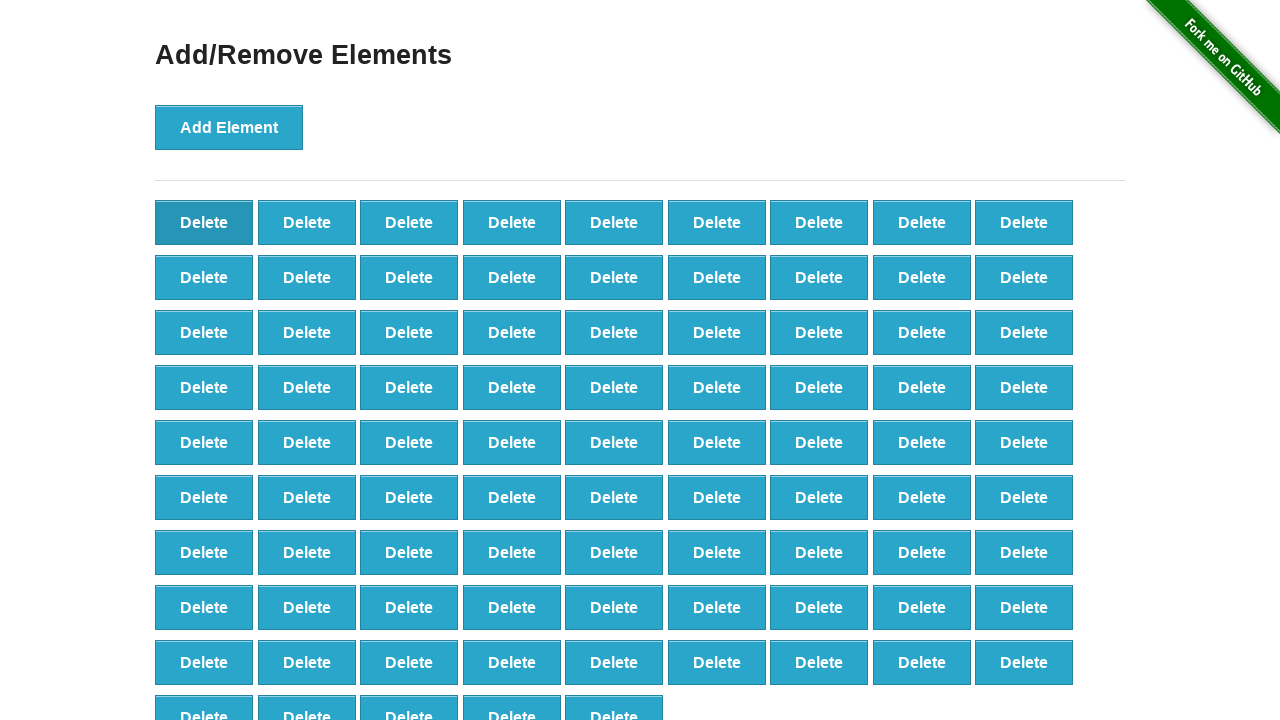

Clicked delete button (iteration 15/60) at (204, 222) on [onclick='deleteElement()'] >> nth=0
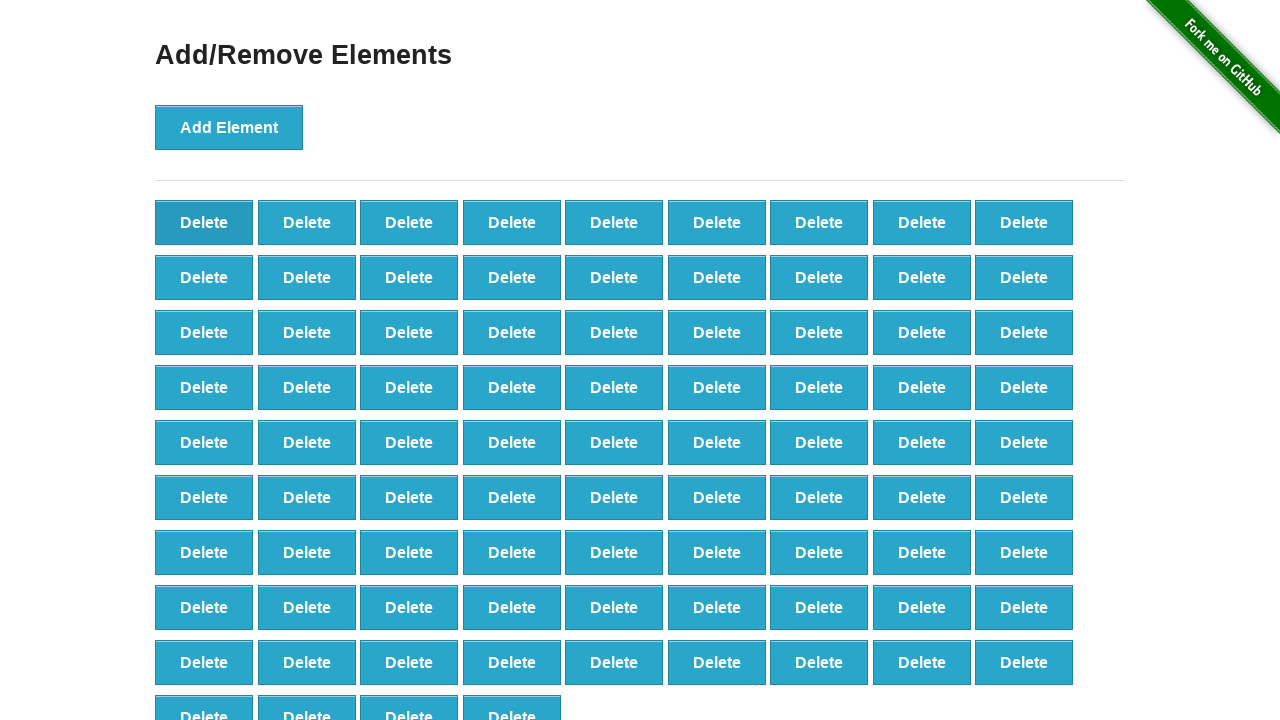

Clicked delete button (iteration 16/60) at (204, 222) on [onclick='deleteElement()'] >> nth=0
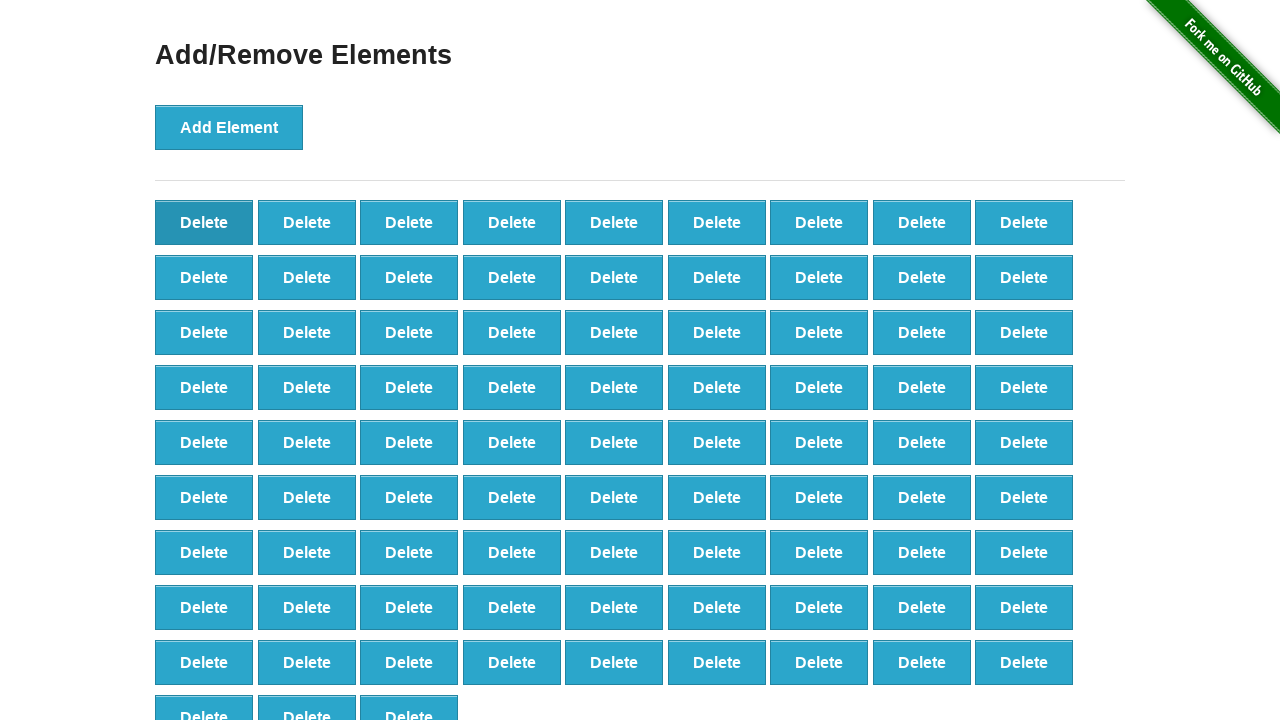

Clicked delete button (iteration 17/60) at (204, 222) on [onclick='deleteElement()'] >> nth=0
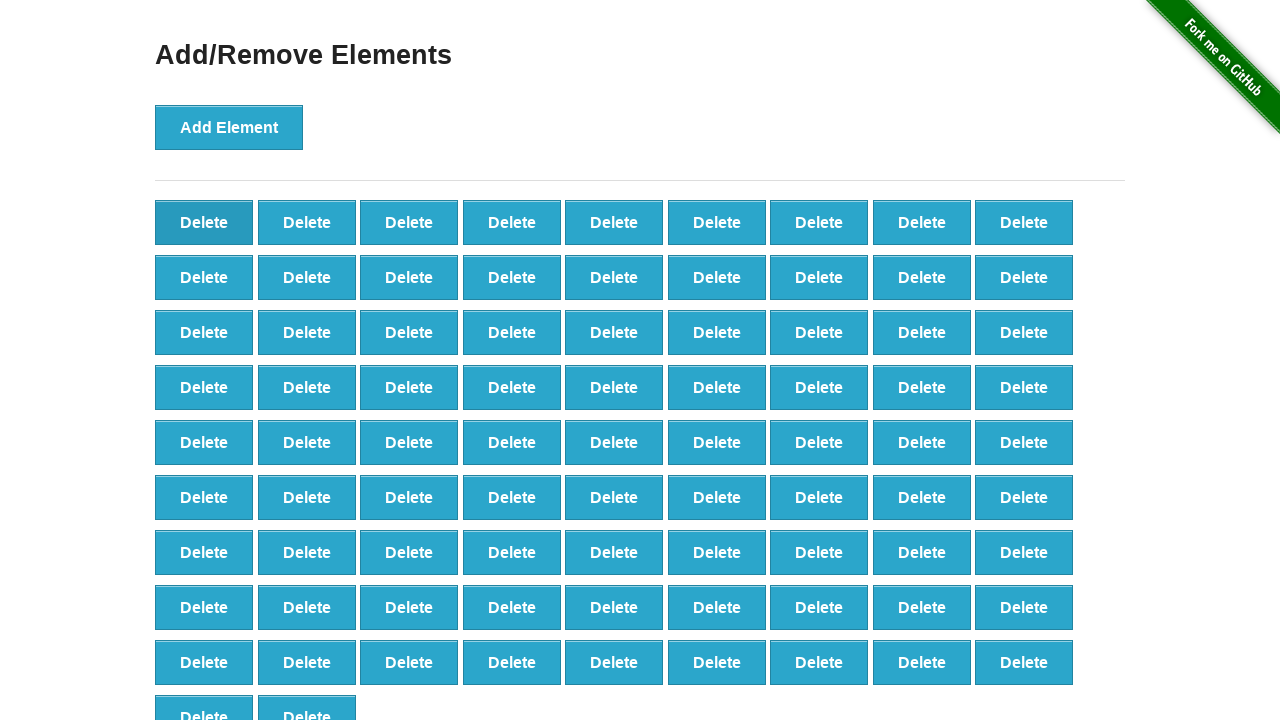

Clicked delete button (iteration 18/60) at (204, 222) on [onclick='deleteElement()'] >> nth=0
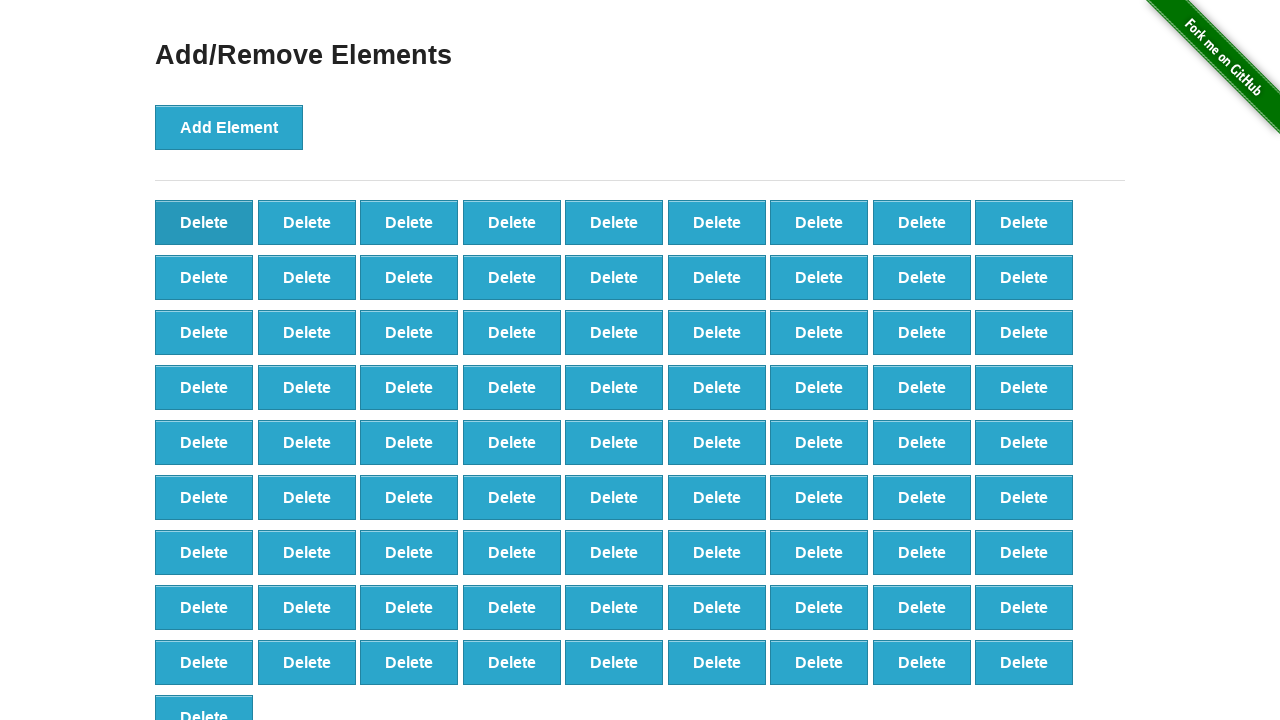

Clicked delete button (iteration 19/60) at (204, 222) on [onclick='deleteElement()'] >> nth=0
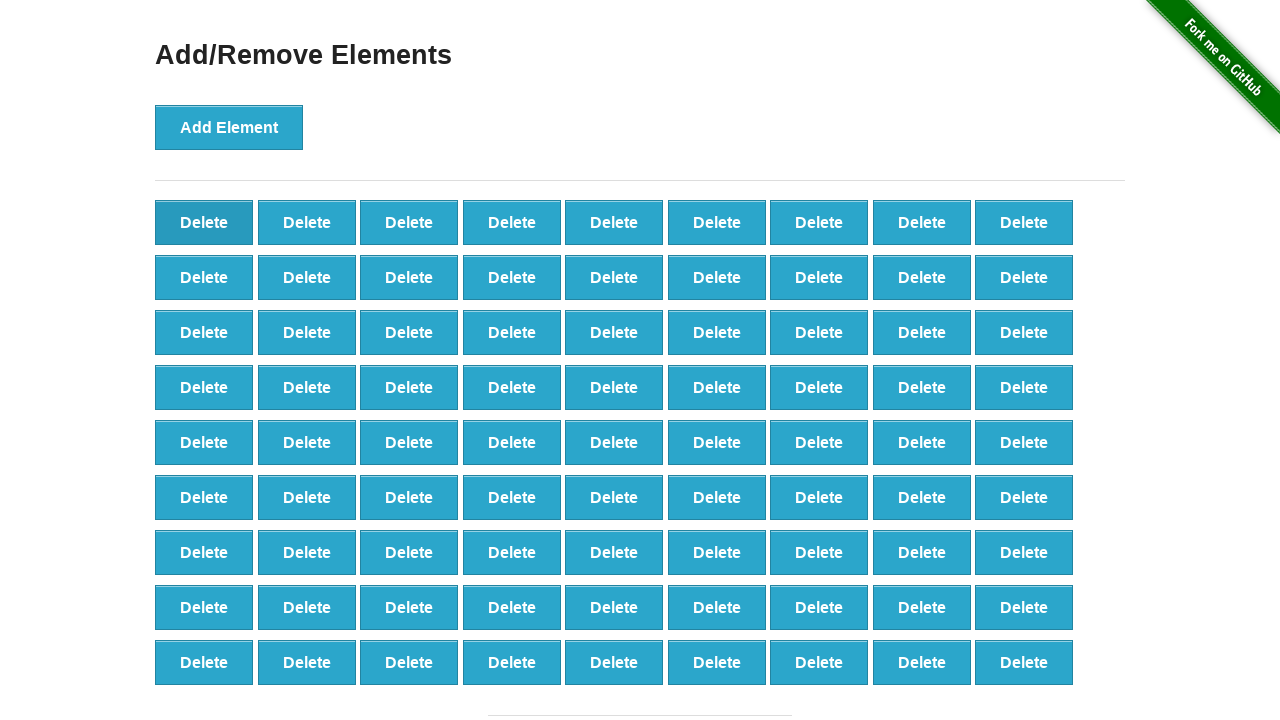

Clicked delete button (iteration 20/60) at (204, 222) on [onclick='deleteElement()'] >> nth=0
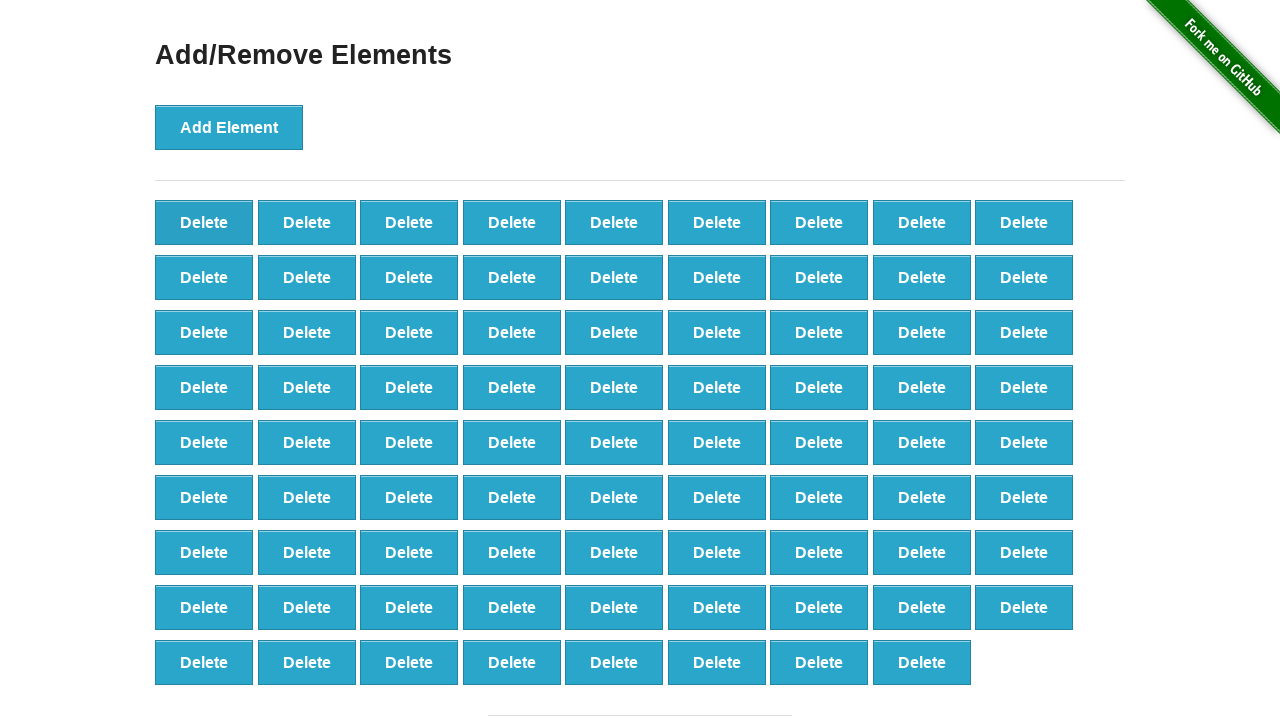

Clicked delete button (iteration 21/60) at (204, 222) on [onclick='deleteElement()'] >> nth=0
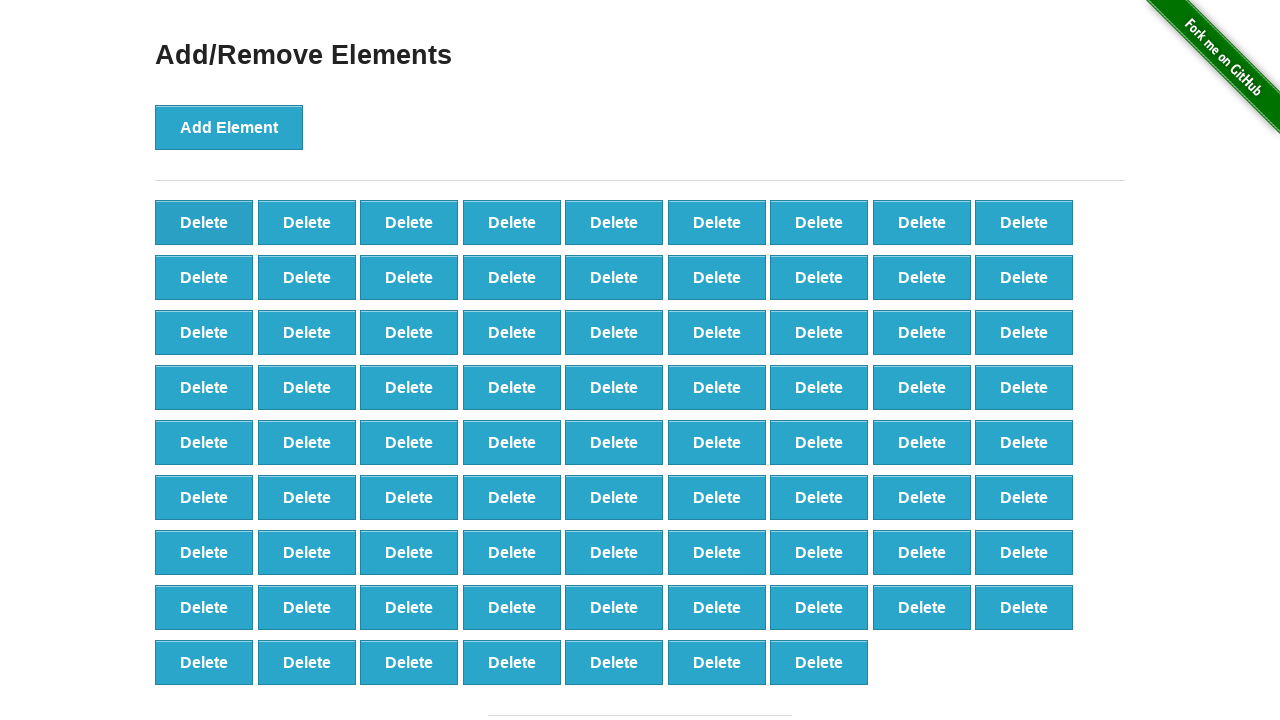

Clicked delete button (iteration 22/60) at (204, 222) on [onclick='deleteElement()'] >> nth=0
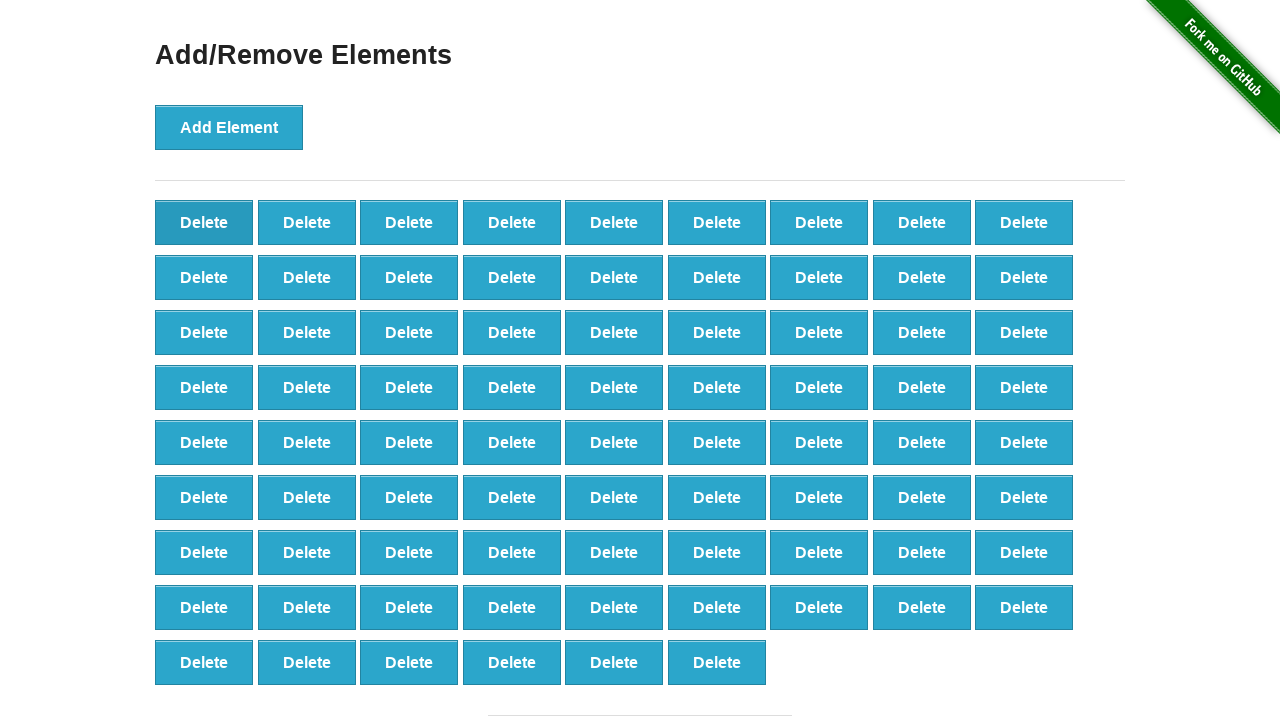

Clicked delete button (iteration 23/60) at (204, 222) on [onclick='deleteElement()'] >> nth=0
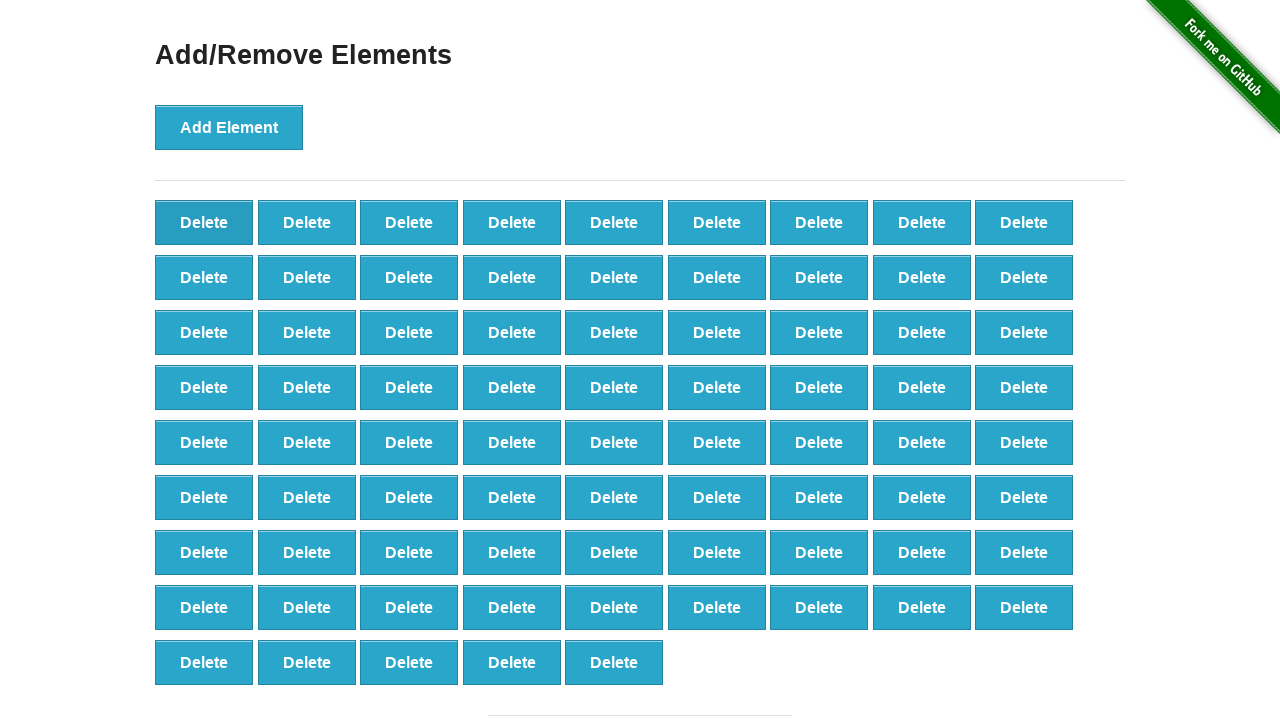

Clicked delete button (iteration 24/60) at (204, 222) on [onclick='deleteElement()'] >> nth=0
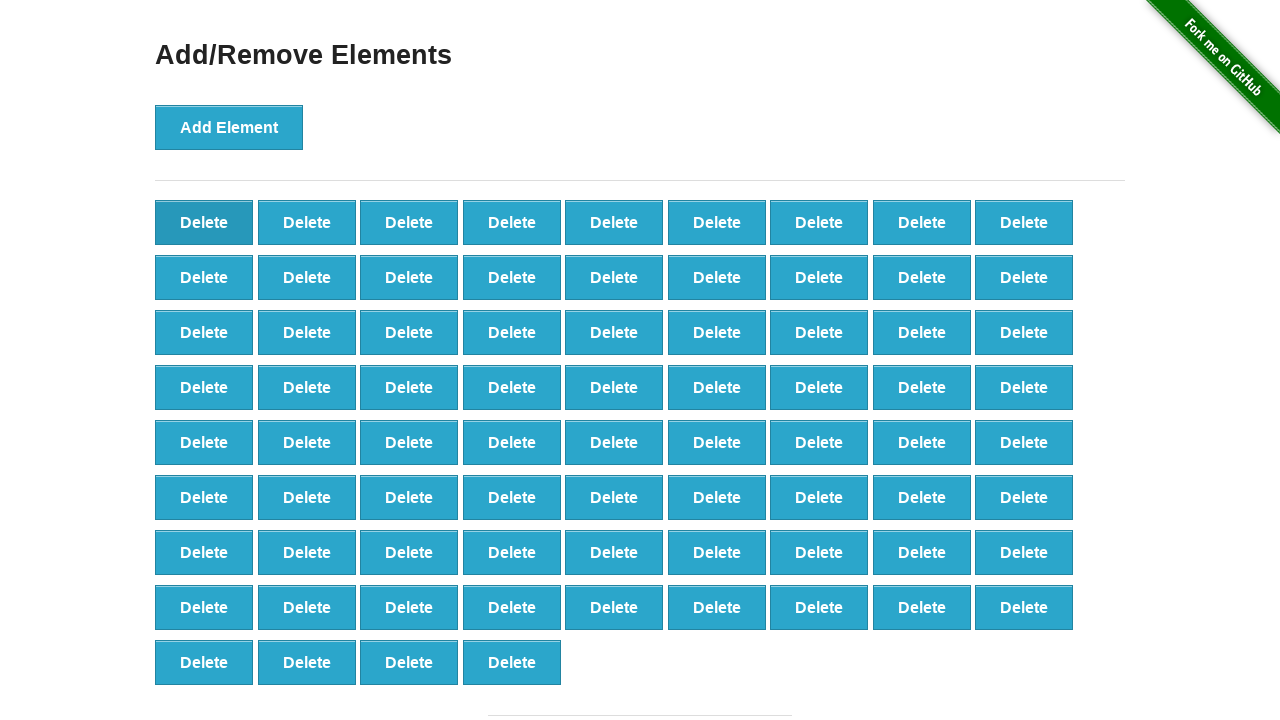

Clicked delete button (iteration 25/60) at (204, 222) on [onclick='deleteElement()'] >> nth=0
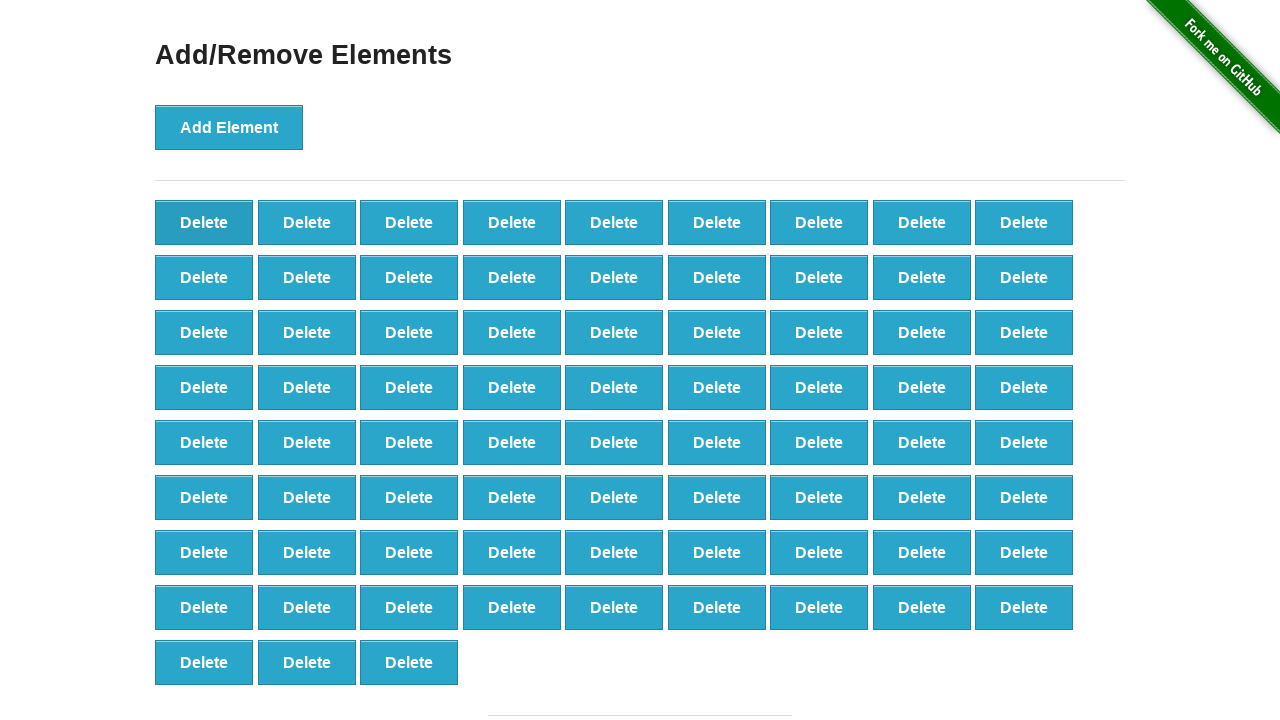

Clicked delete button (iteration 26/60) at (204, 222) on [onclick='deleteElement()'] >> nth=0
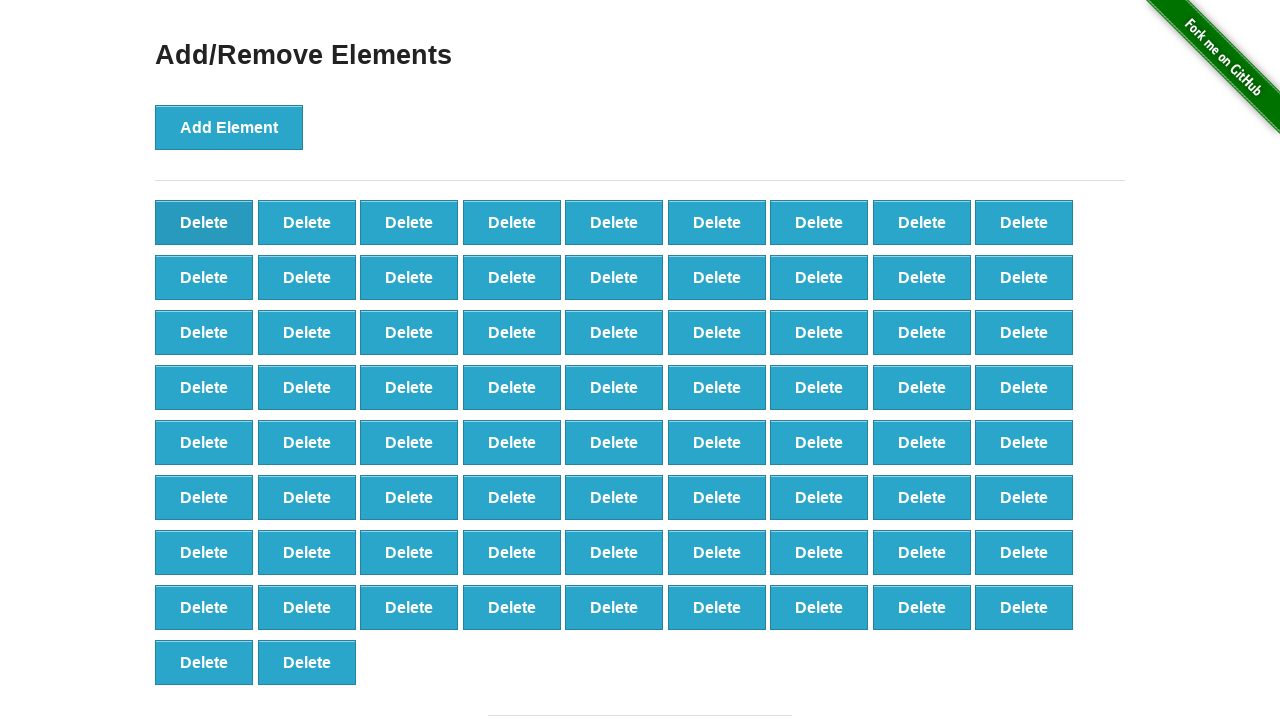

Clicked delete button (iteration 27/60) at (204, 222) on [onclick='deleteElement()'] >> nth=0
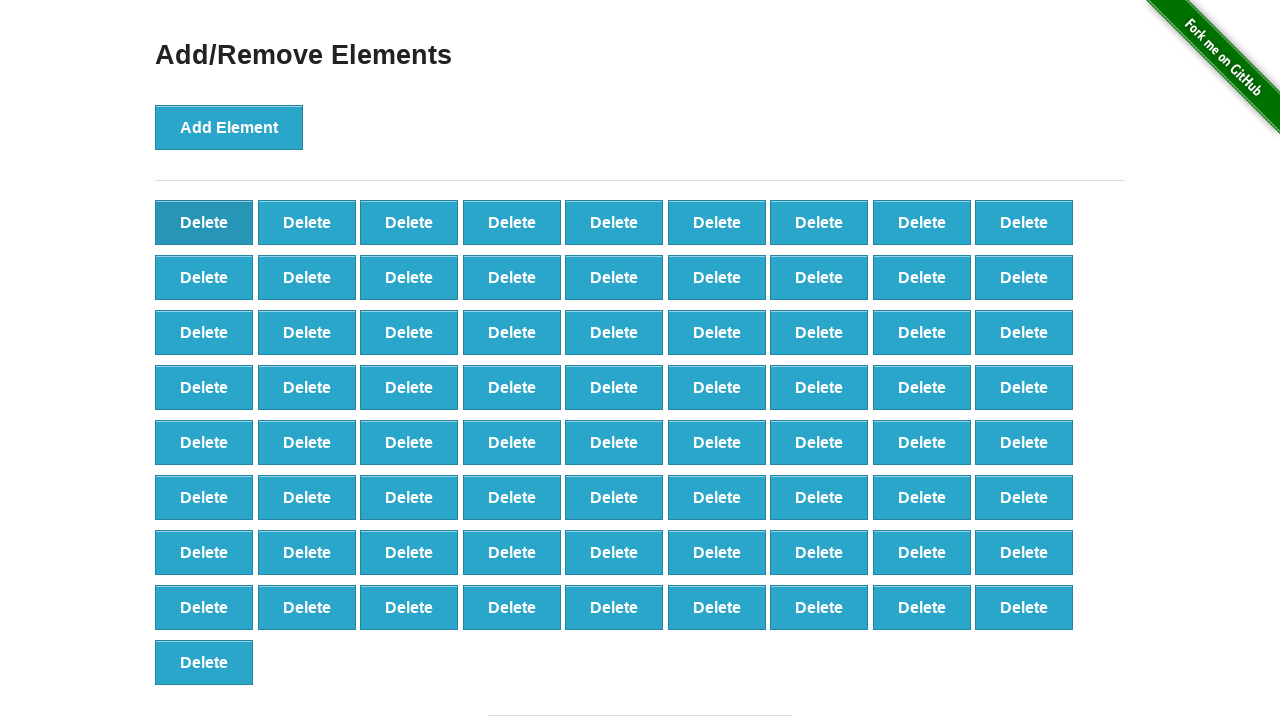

Clicked delete button (iteration 28/60) at (204, 222) on [onclick='deleteElement()'] >> nth=0
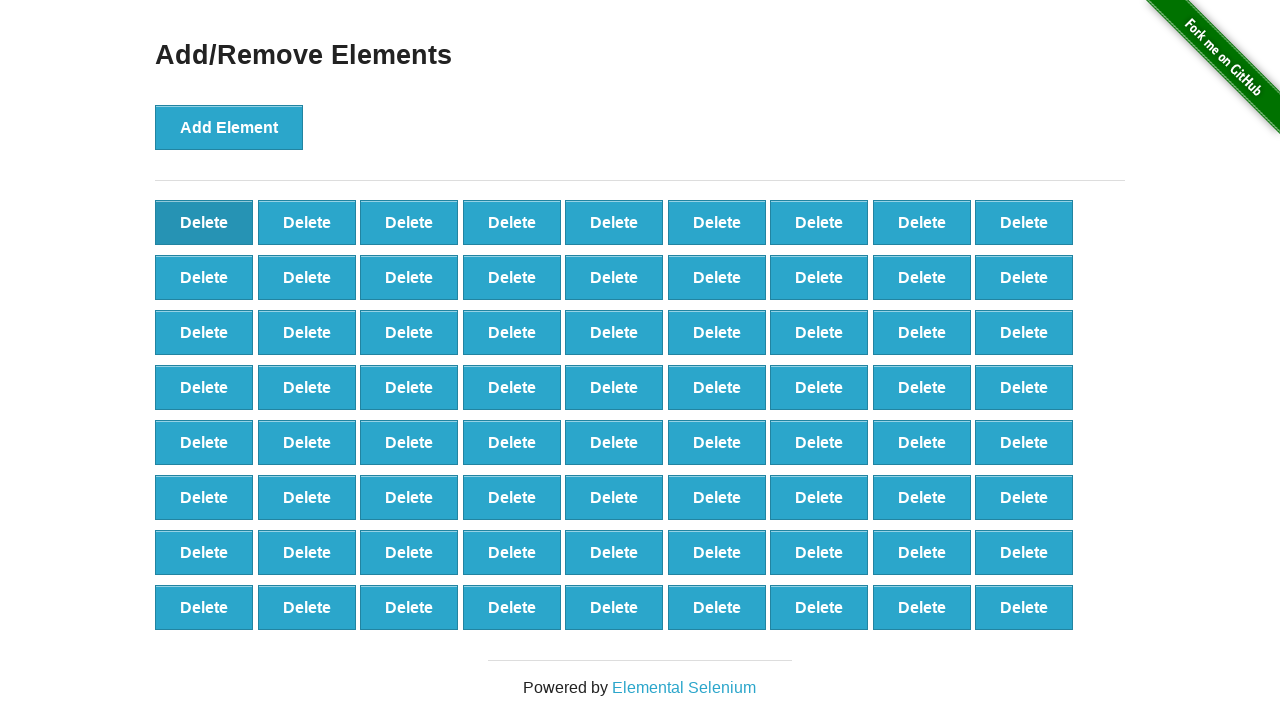

Clicked delete button (iteration 29/60) at (204, 222) on [onclick='deleteElement()'] >> nth=0
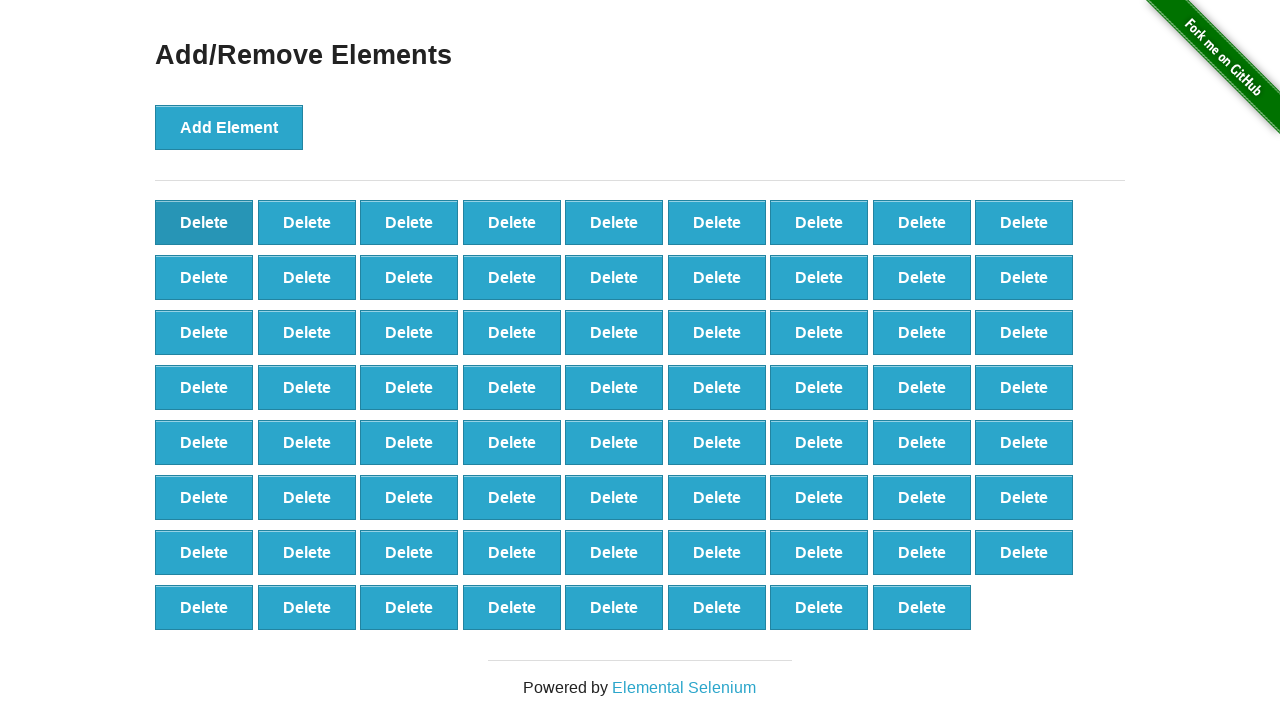

Clicked delete button (iteration 30/60) at (204, 222) on [onclick='deleteElement()'] >> nth=0
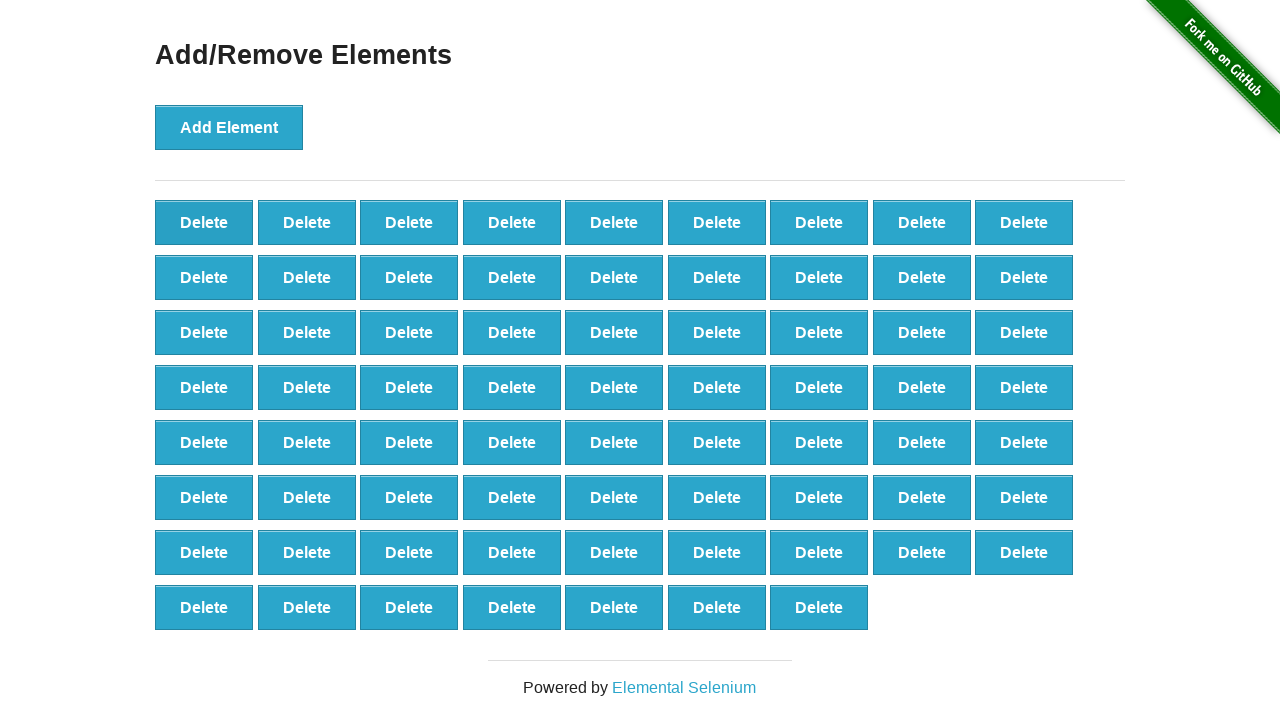

Clicked delete button (iteration 31/60) at (204, 222) on [onclick='deleteElement()'] >> nth=0
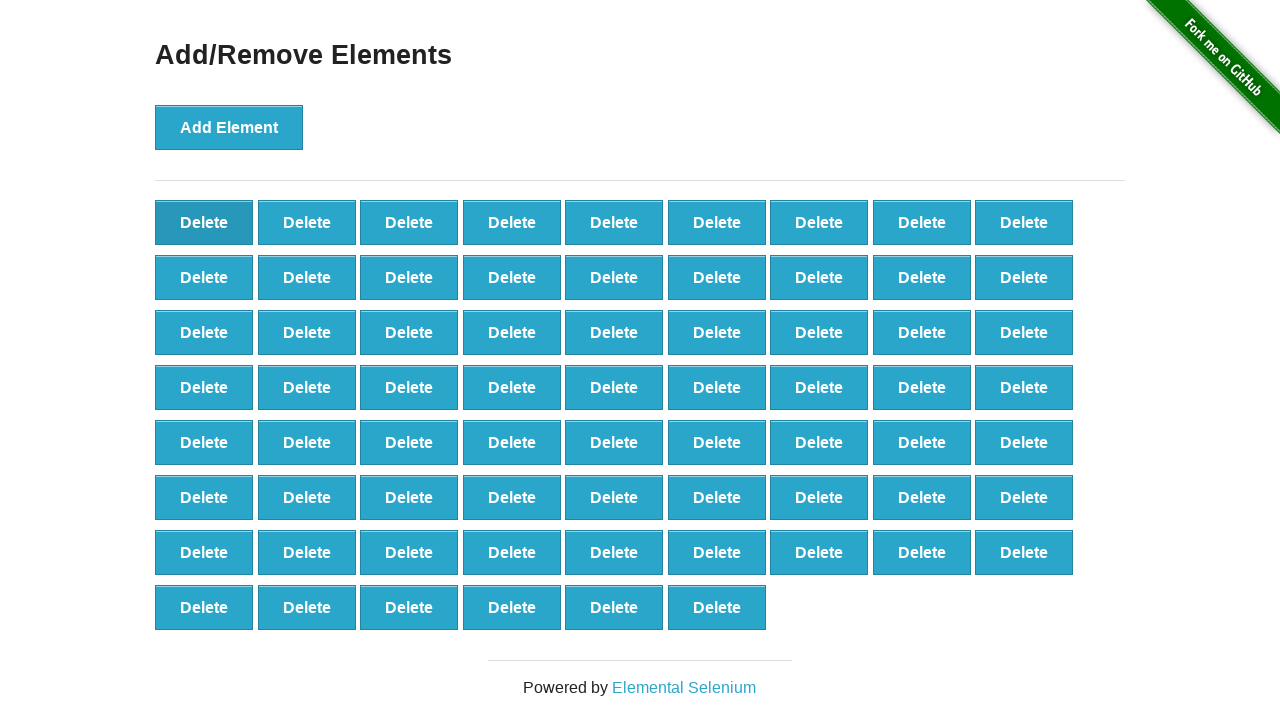

Clicked delete button (iteration 32/60) at (204, 222) on [onclick='deleteElement()'] >> nth=0
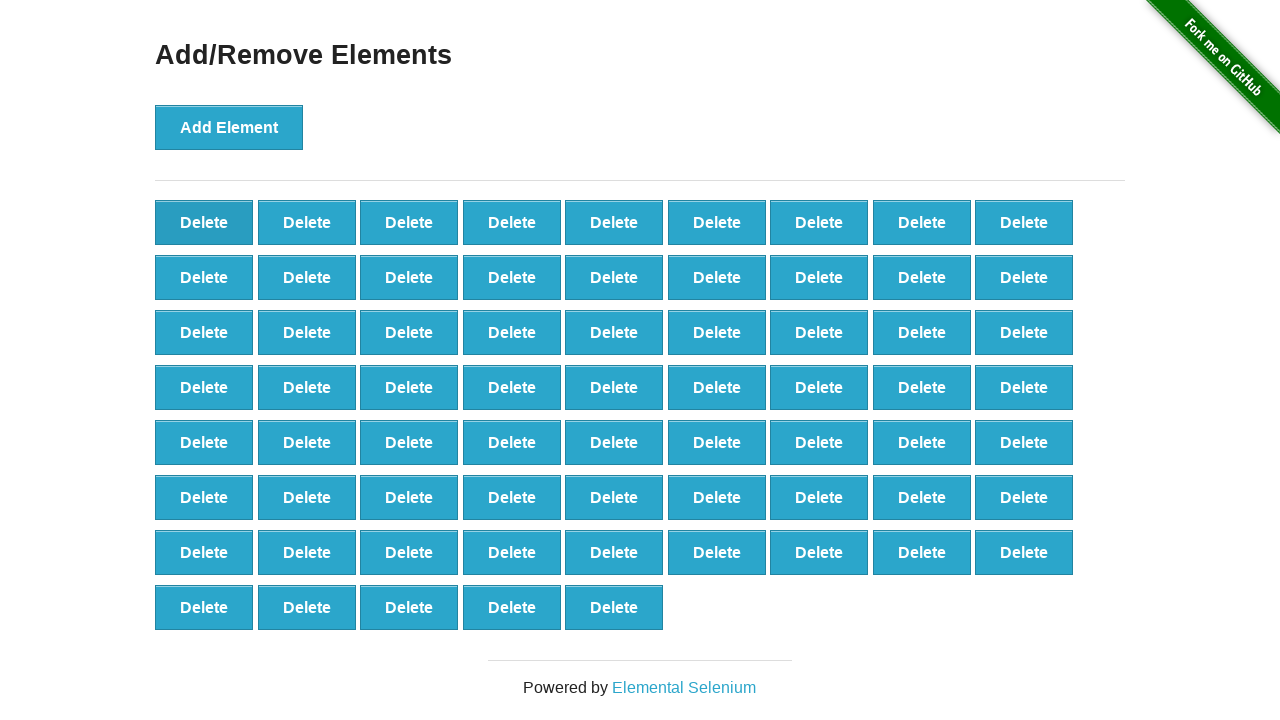

Clicked delete button (iteration 33/60) at (204, 222) on [onclick='deleteElement()'] >> nth=0
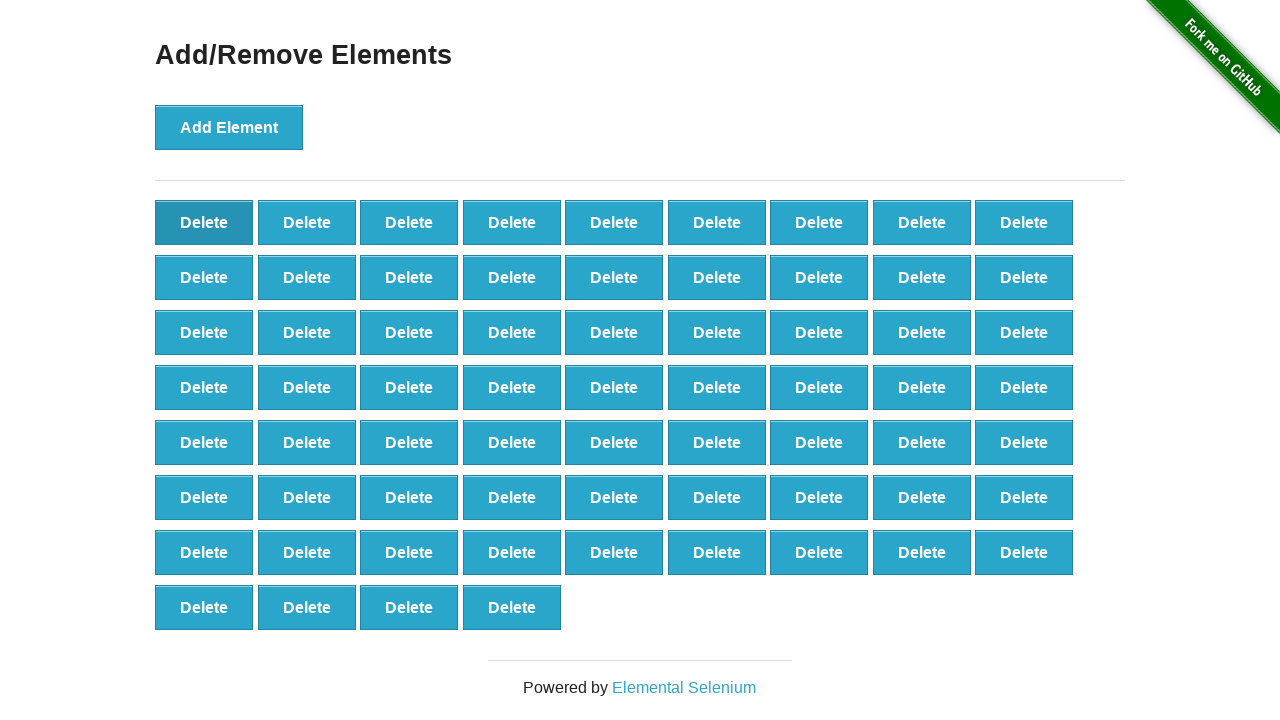

Clicked delete button (iteration 34/60) at (204, 222) on [onclick='deleteElement()'] >> nth=0
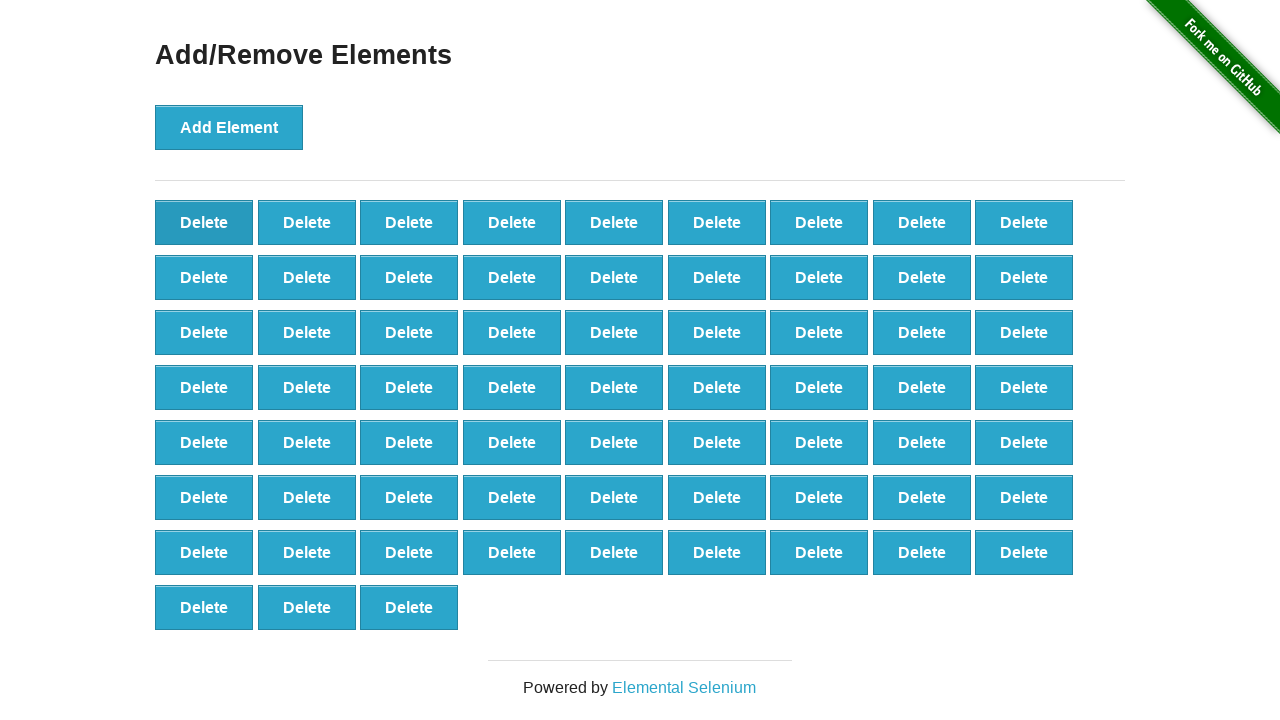

Clicked delete button (iteration 35/60) at (204, 222) on [onclick='deleteElement()'] >> nth=0
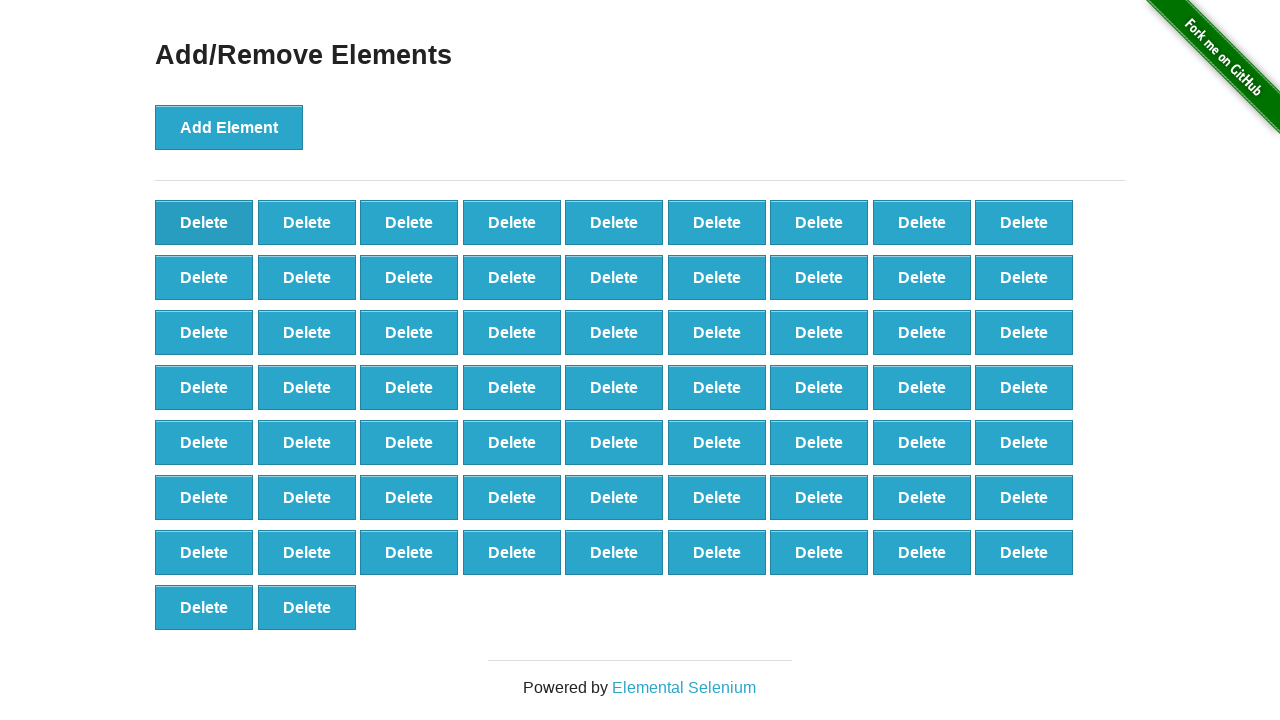

Clicked delete button (iteration 36/60) at (204, 222) on [onclick='deleteElement()'] >> nth=0
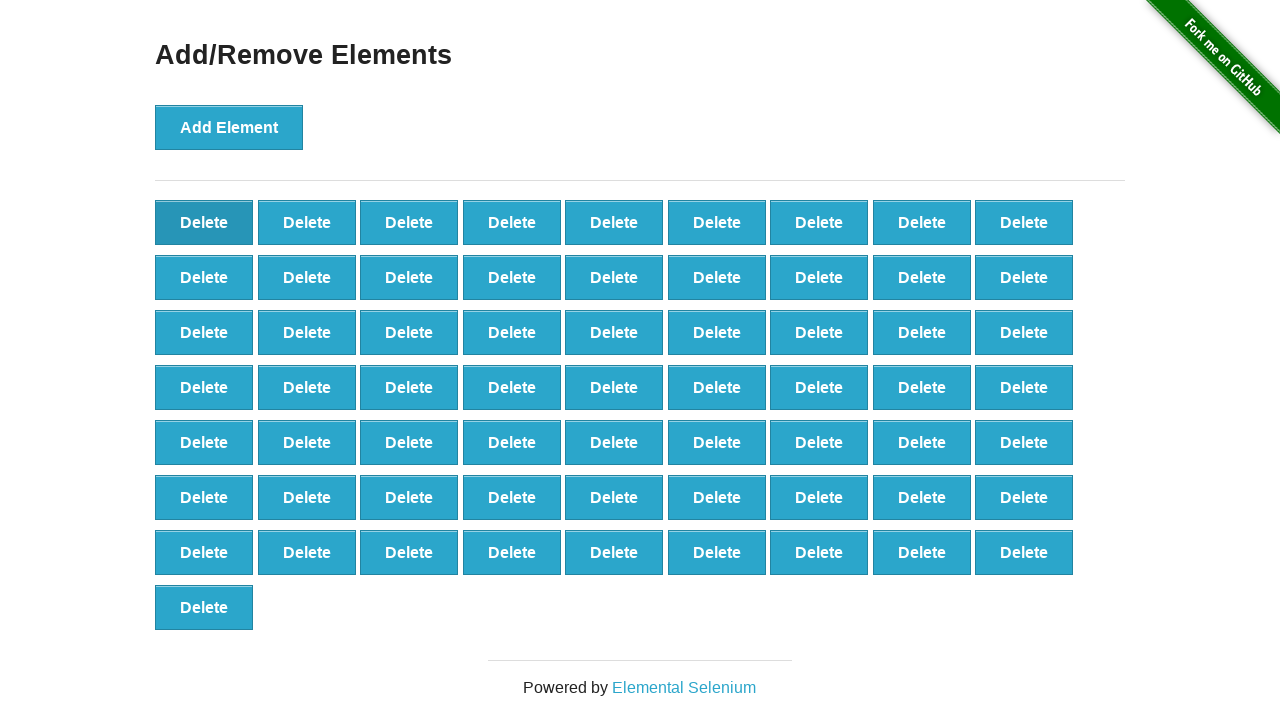

Clicked delete button (iteration 37/60) at (204, 222) on [onclick='deleteElement()'] >> nth=0
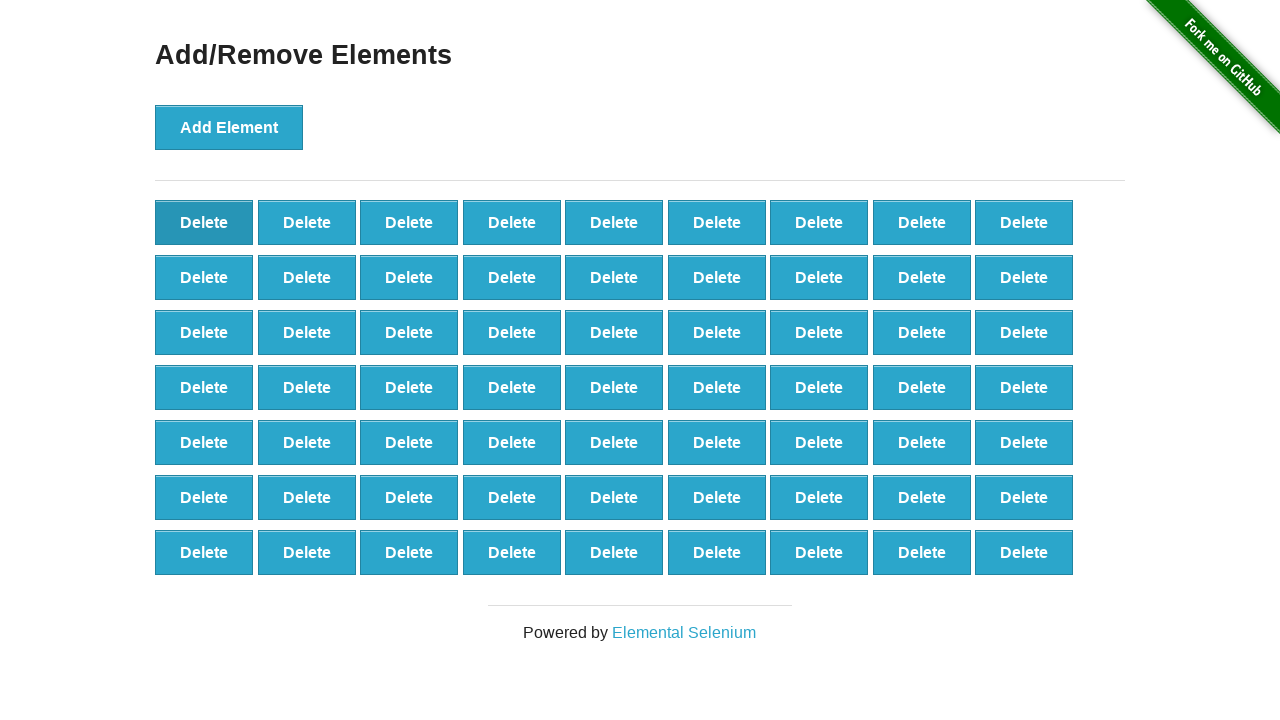

Clicked delete button (iteration 38/60) at (204, 222) on [onclick='deleteElement()'] >> nth=0
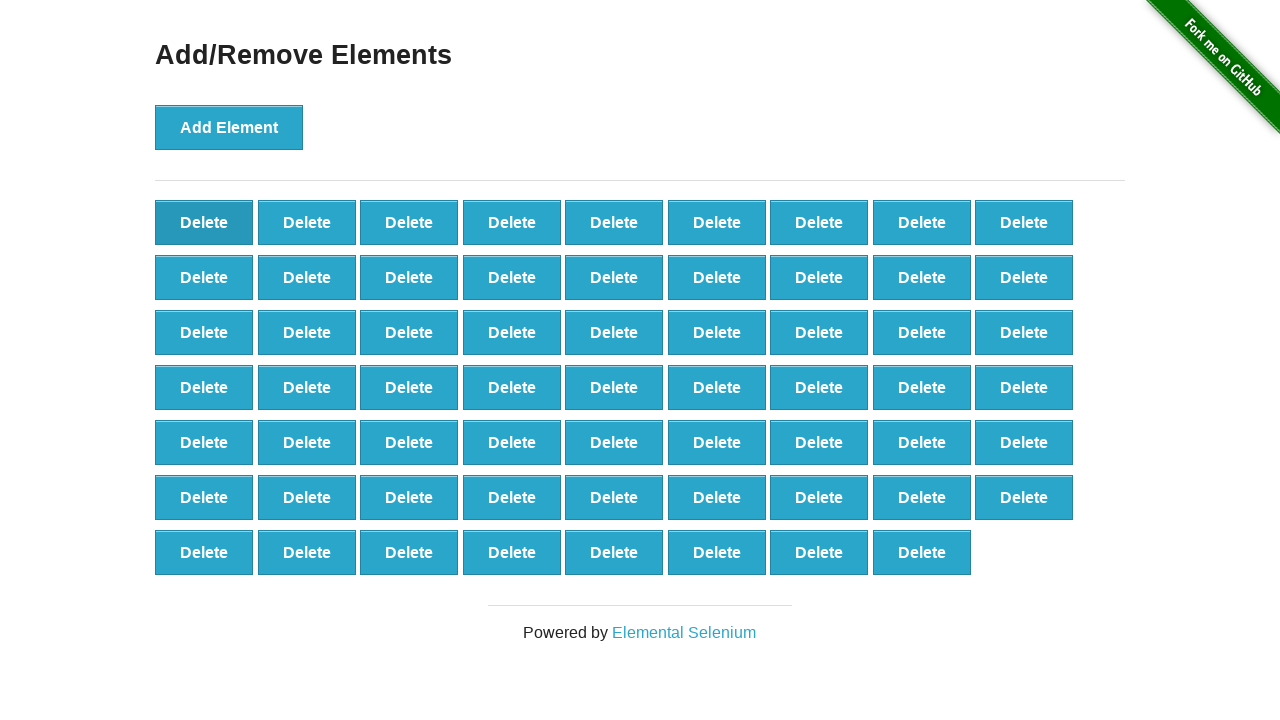

Clicked delete button (iteration 39/60) at (204, 222) on [onclick='deleteElement()'] >> nth=0
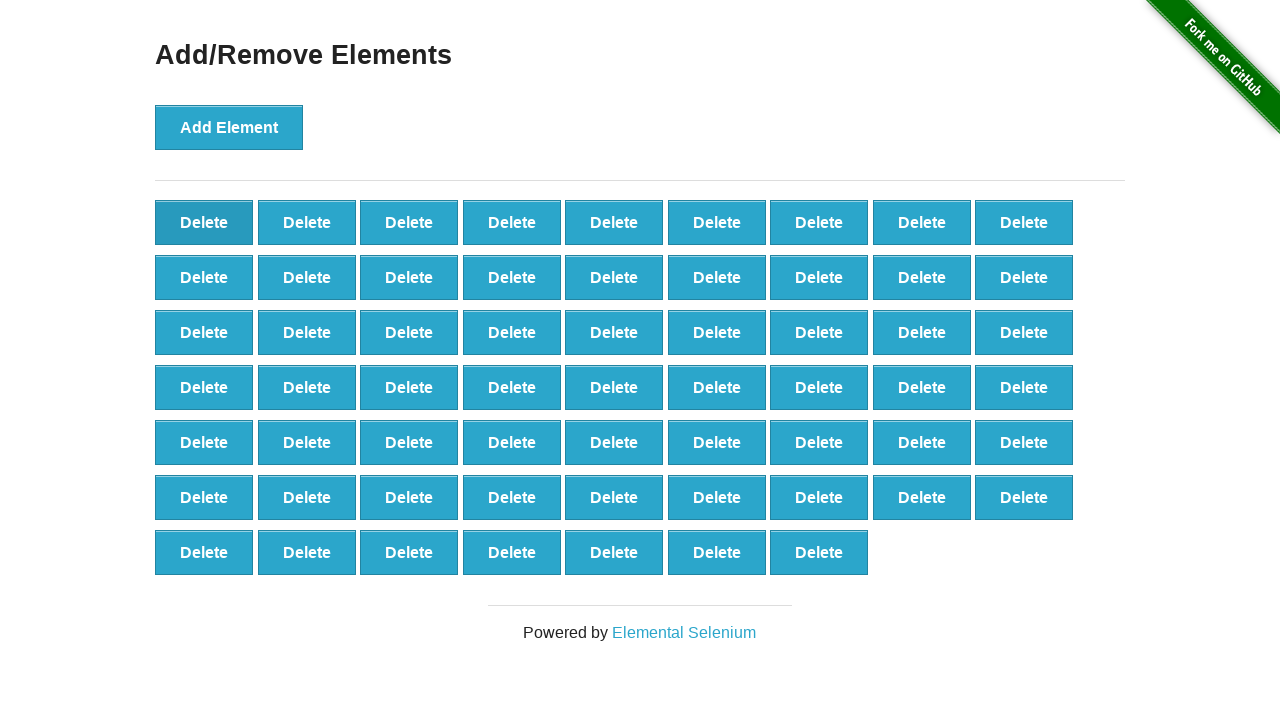

Clicked delete button (iteration 40/60) at (204, 222) on [onclick='deleteElement()'] >> nth=0
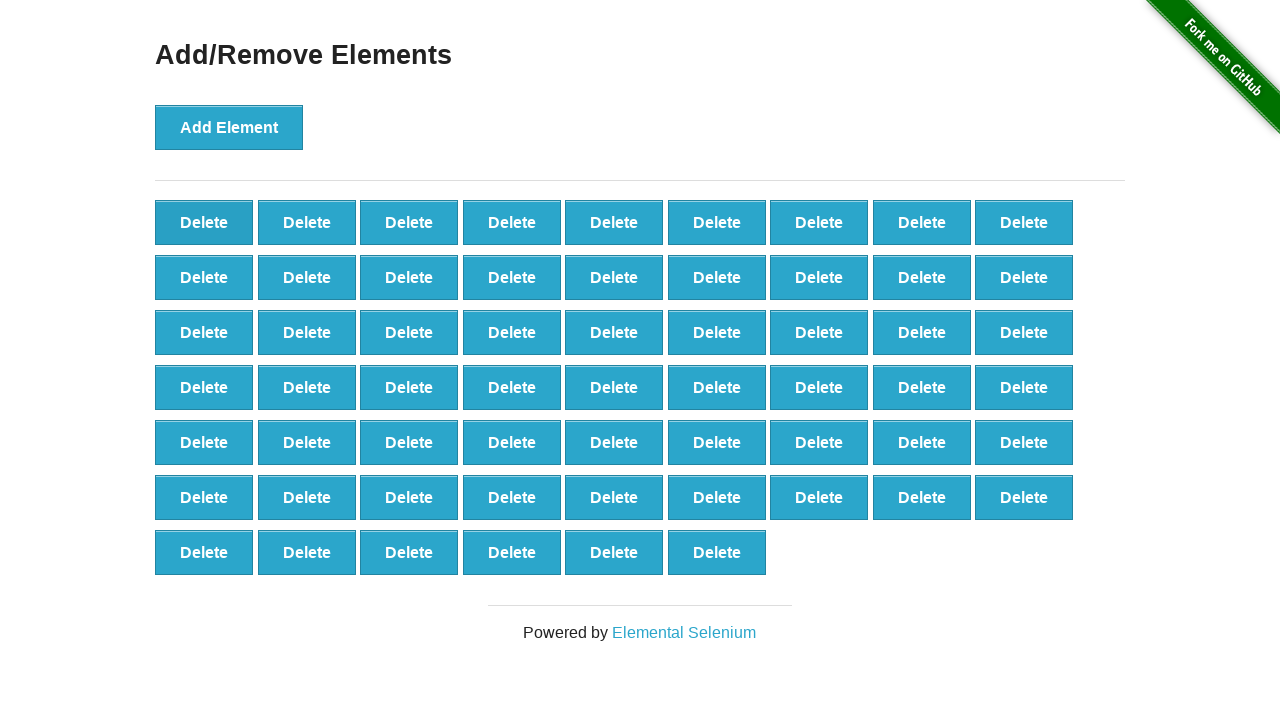

Clicked delete button (iteration 41/60) at (204, 222) on [onclick='deleteElement()'] >> nth=0
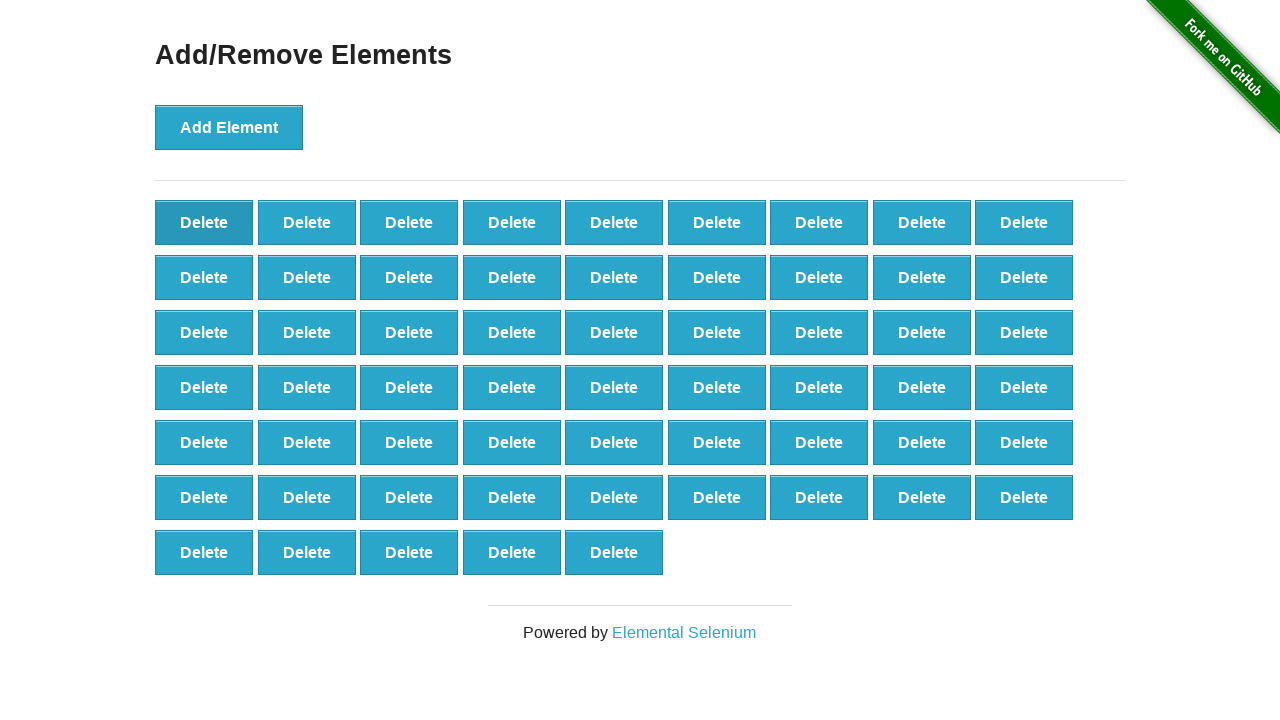

Clicked delete button (iteration 42/60) at (204, 222) on [onclick='deleteElement()'] >> nth=0
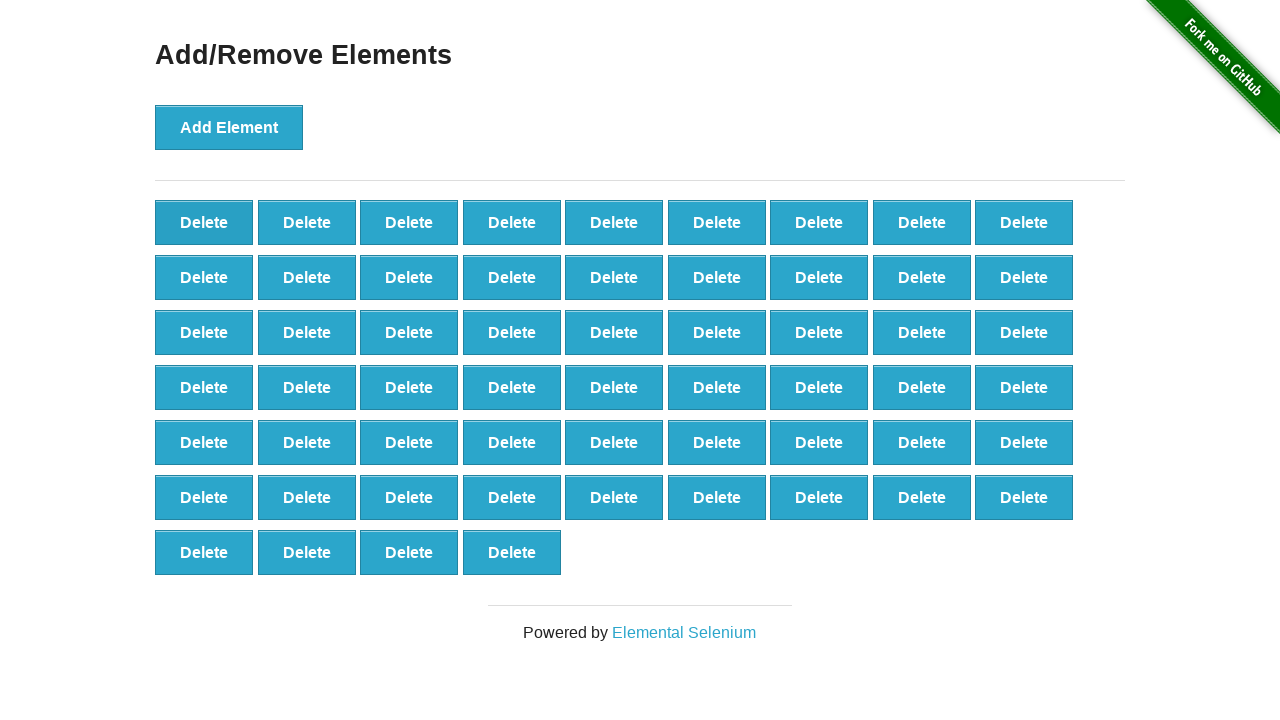

Clicked delete button (iteration 43/60) at (204, 222) on [onclick='deleteElement()'] >> nth=0
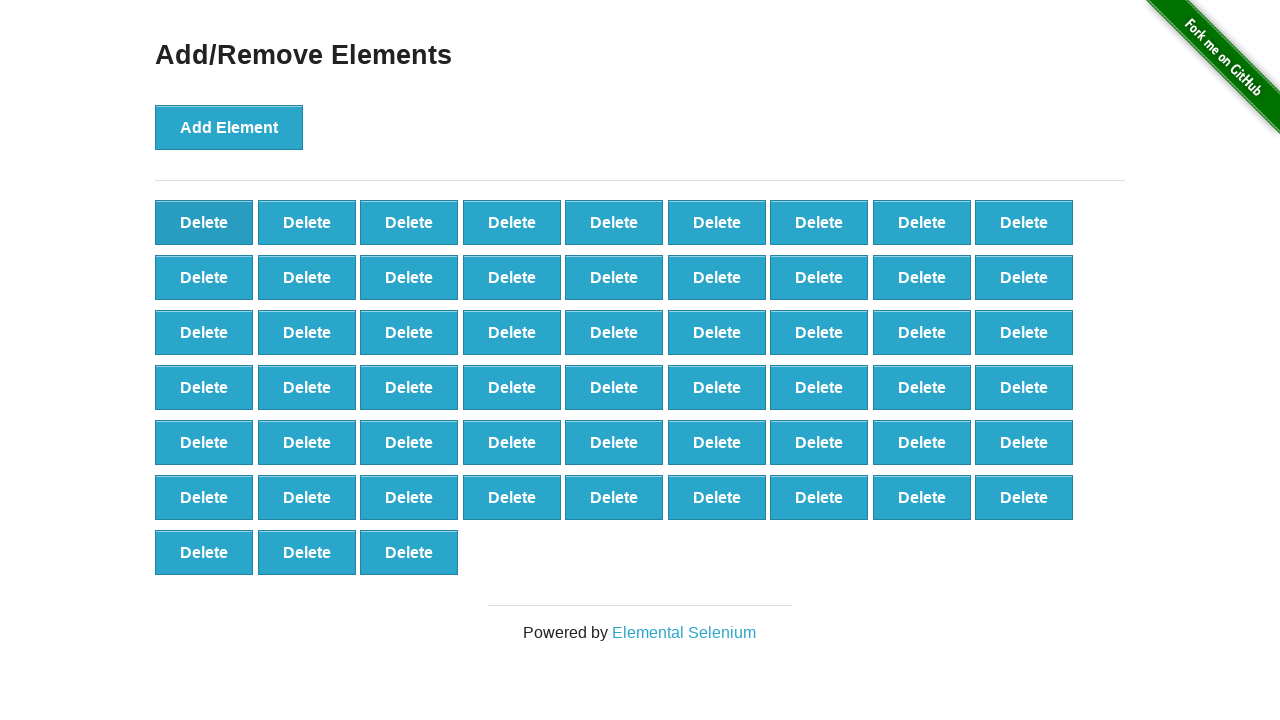

Clicked delete button (iteration 44/60) at (204, 222) on [onclick='deleteElement()'] >> nth=0
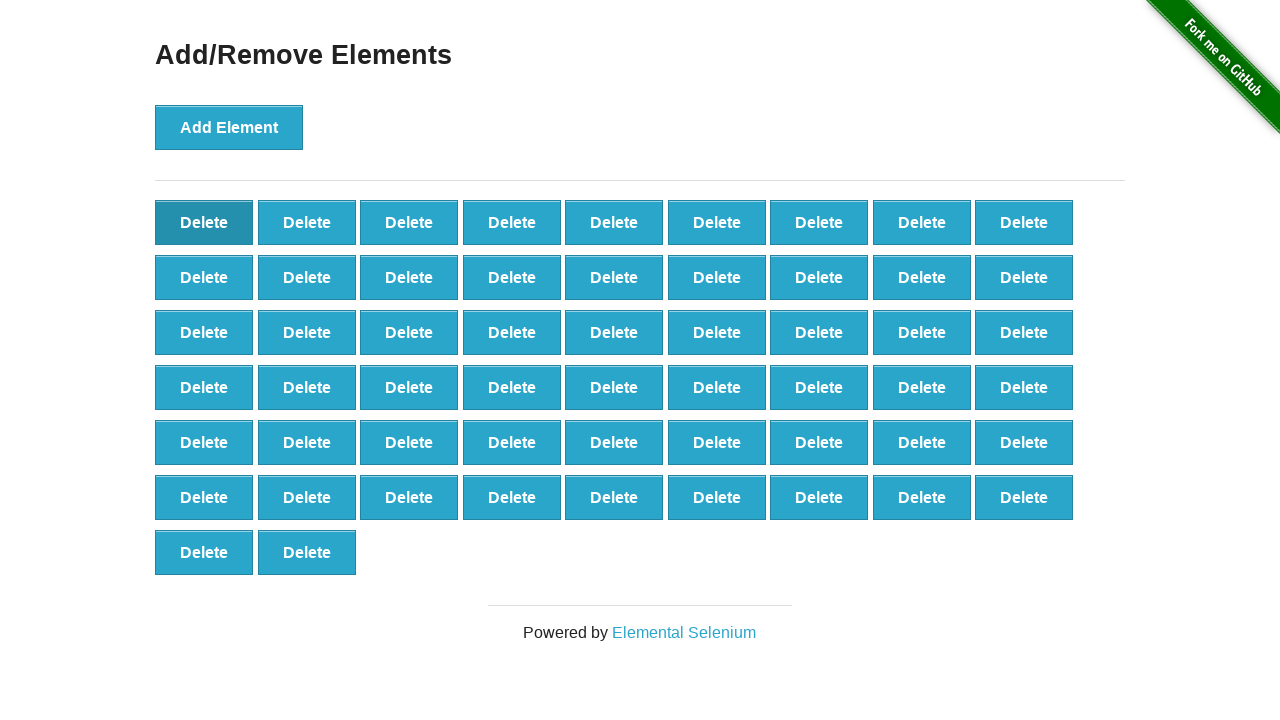

Clicked delete button (iteration 45/60) at (204, 222) on [onclick='deleteElement()'] >> nth=0
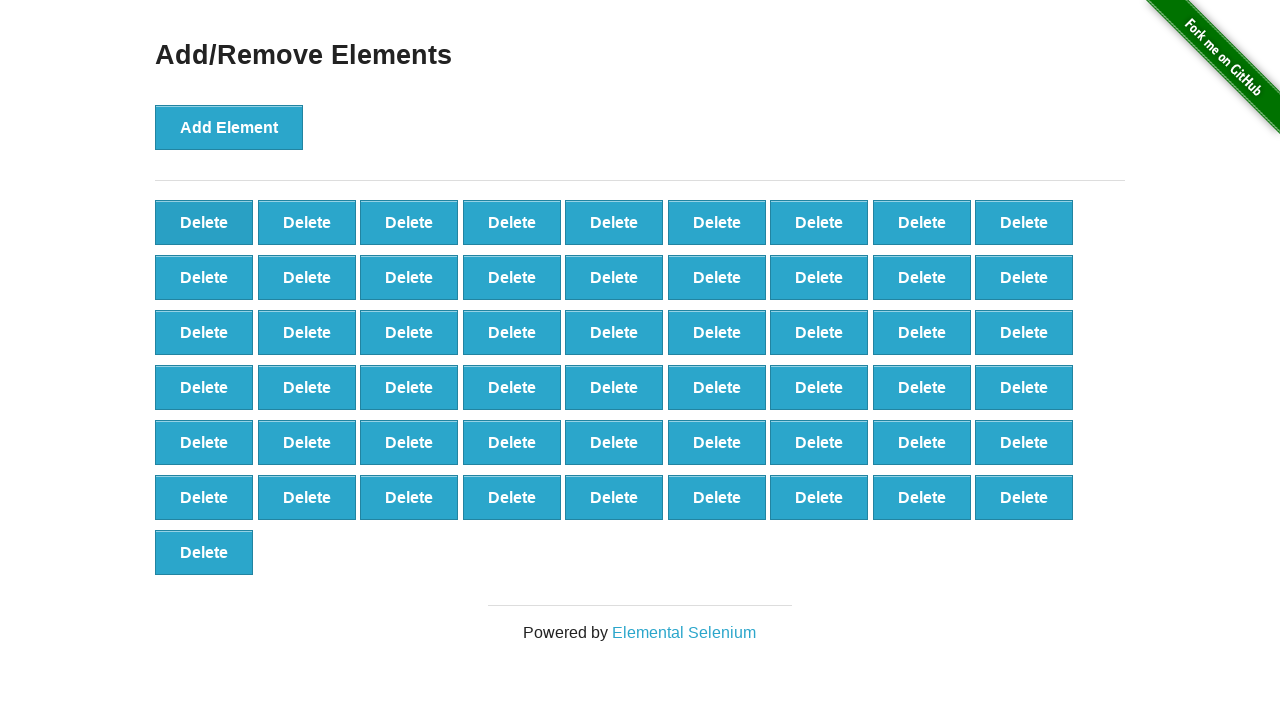

Clicked delete button (iteration 46/60) at (204, 222) on [onclick='deleteElement()'] >> nth=0
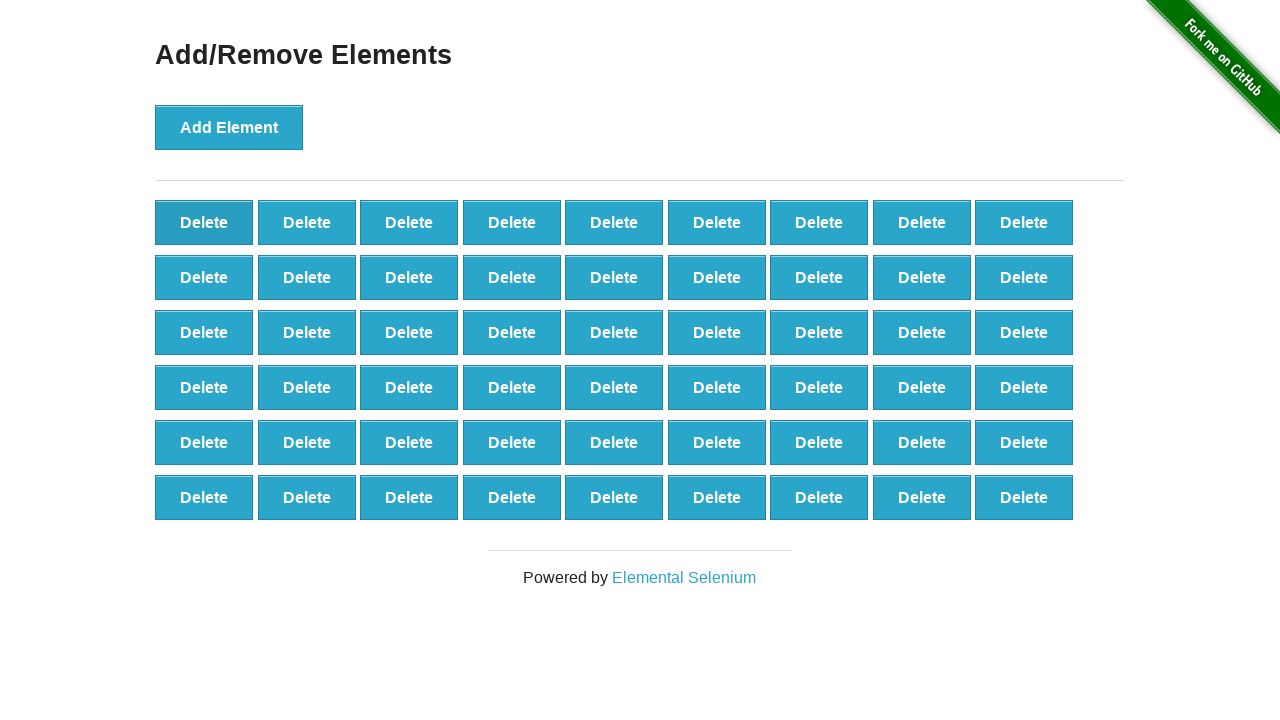

Clicked delete button (iteration 47/60) at (204, 222) on [onclick='deleteElement()'] >> nth=0
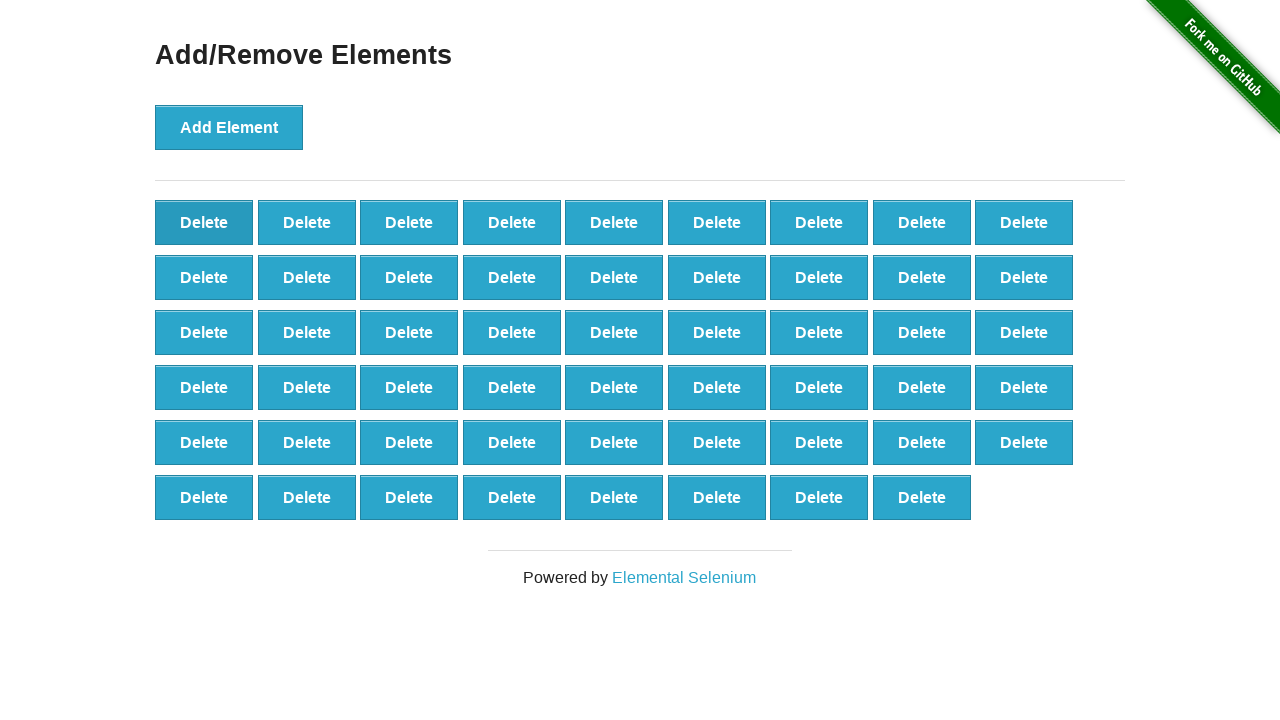

Clicked delete button (iteration 48/60) at (204, 222) on [onclick='deleteElement()'] >> nth=0
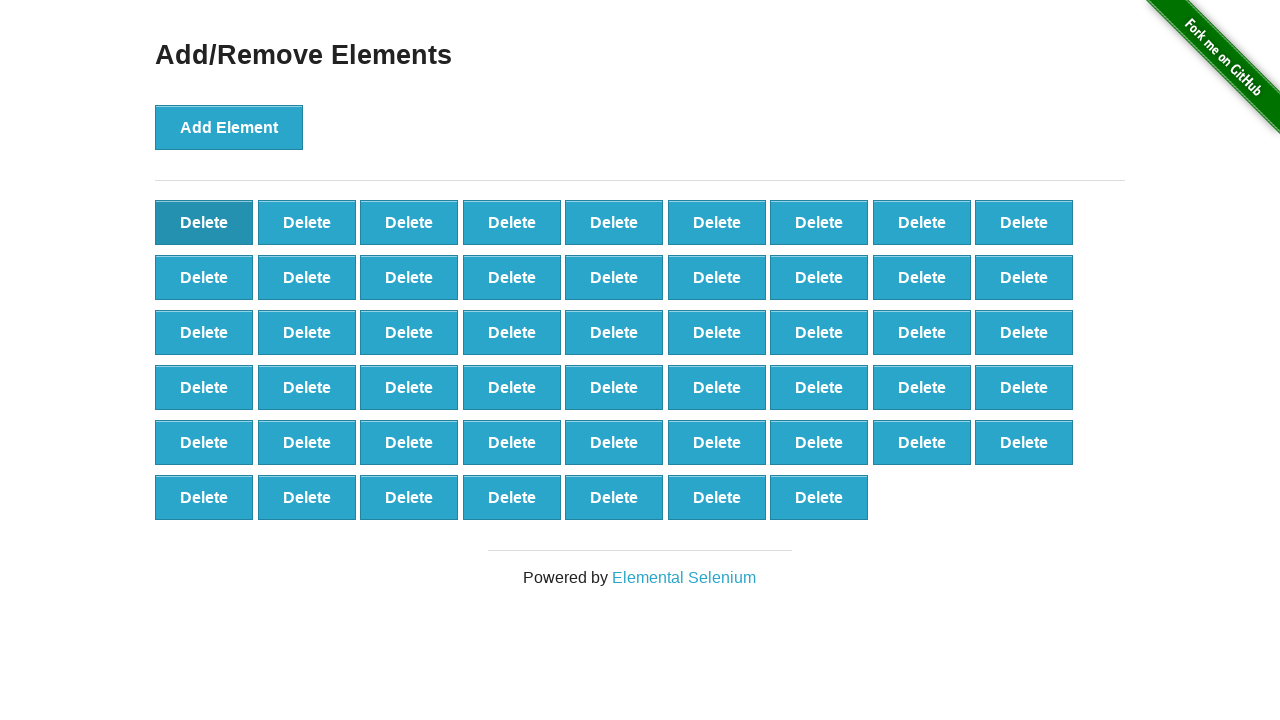

Clicked delete button (iteration 49/60) at (204, 222) on [onclick='deleteElement()'] >> nth=0
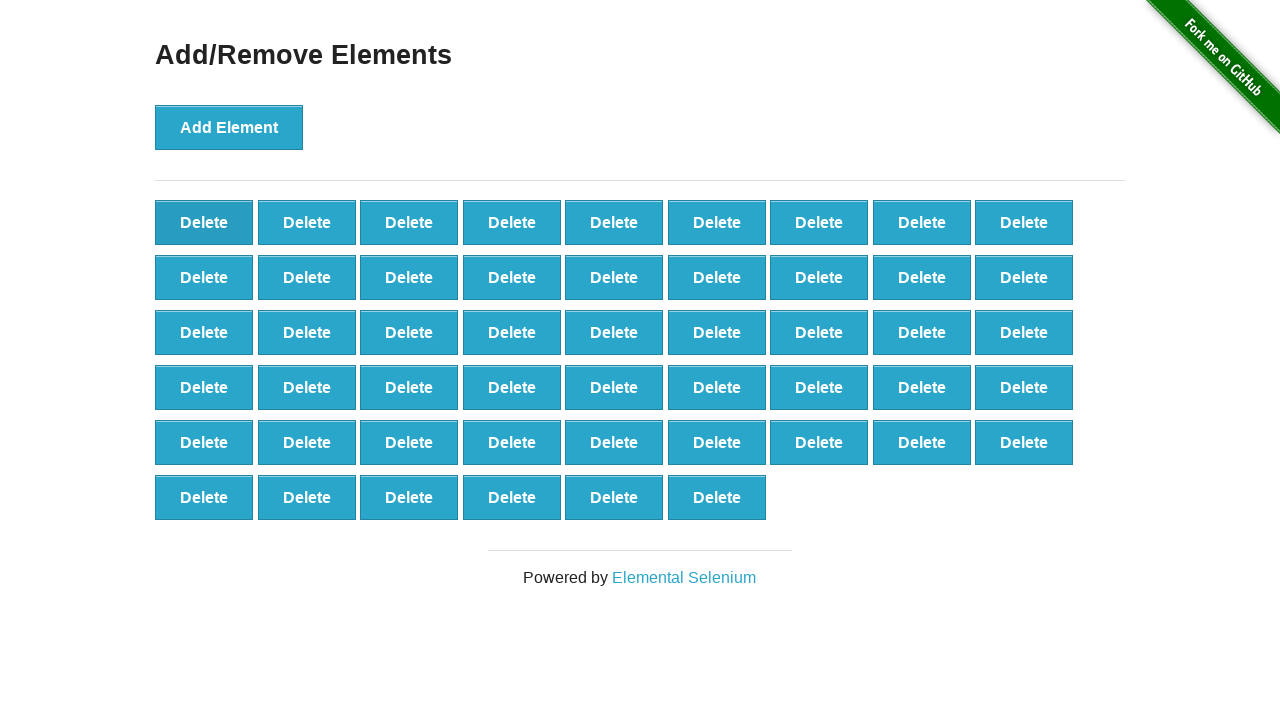

Clicked delete button (iteration 50/60) at (204, 222) on [onclick='deleteElement()'] >> nth=0
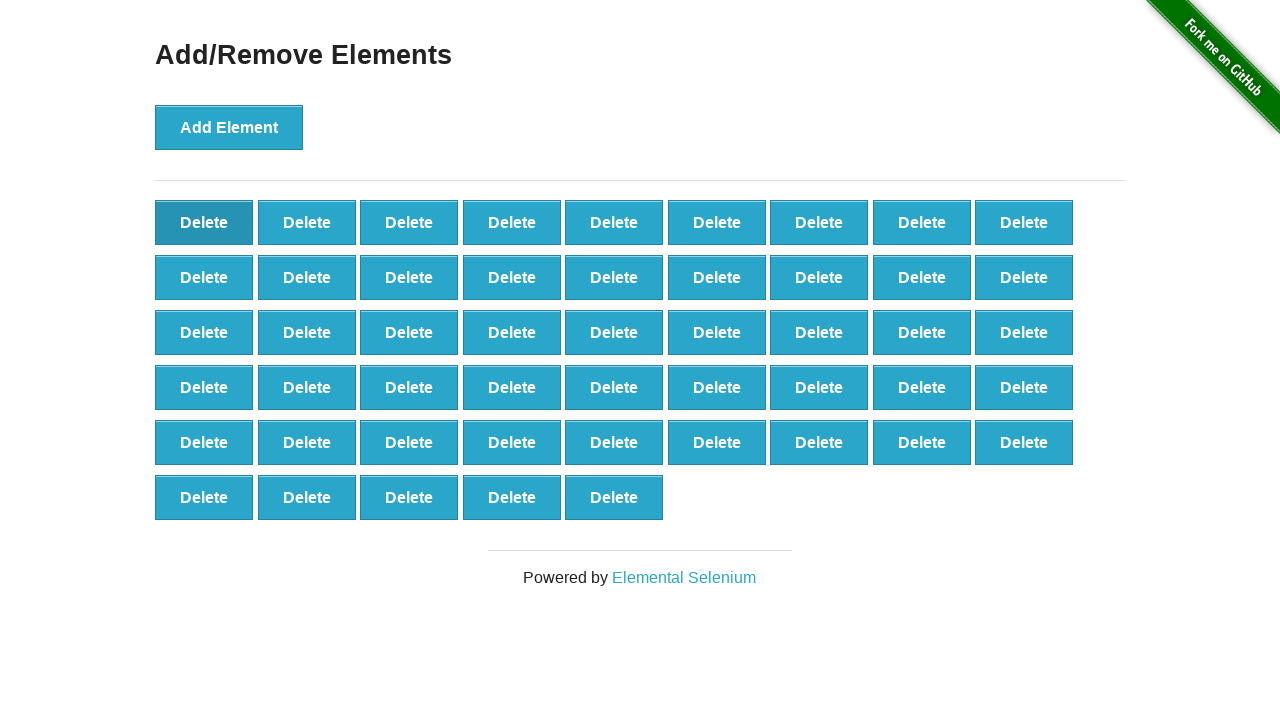

Clicked delete button (iteration 51/60) at (204, 222) on [onclick='deleteElement()'] >> nth=0
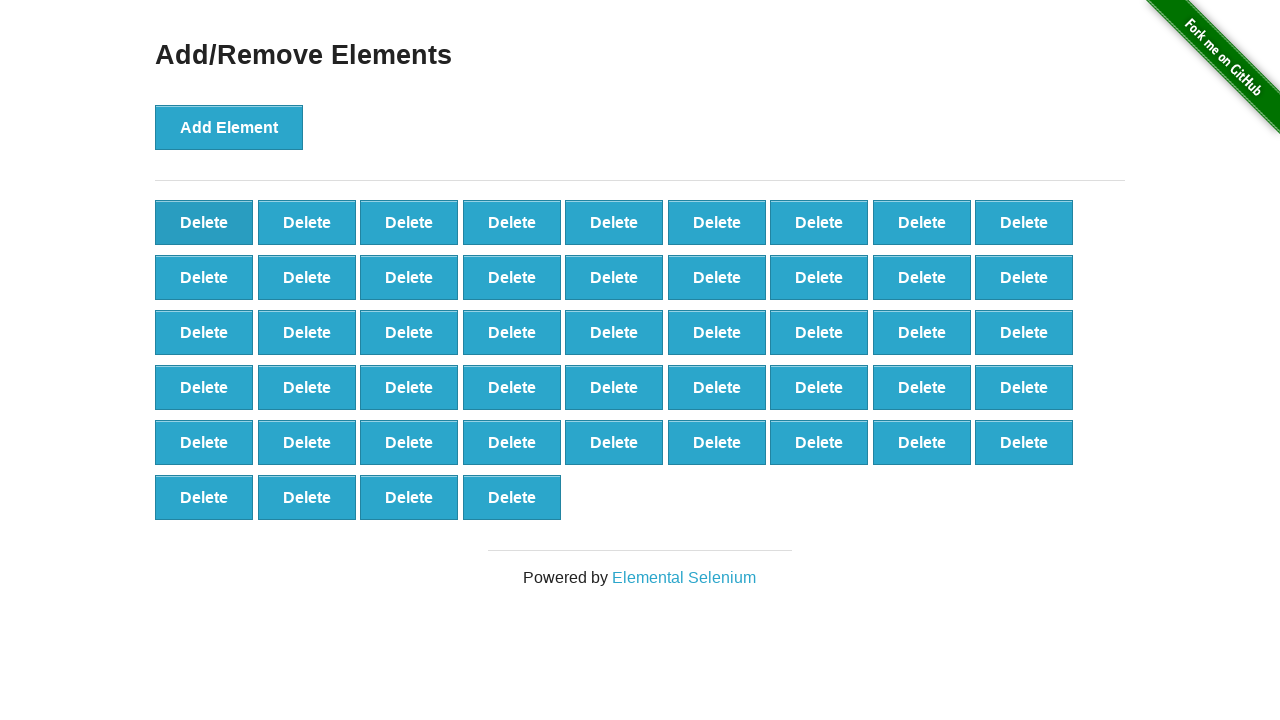

Clicked delete button (iteration 52/60) at (204, 222) on [onclick='deleteElement()'] >> nth=0
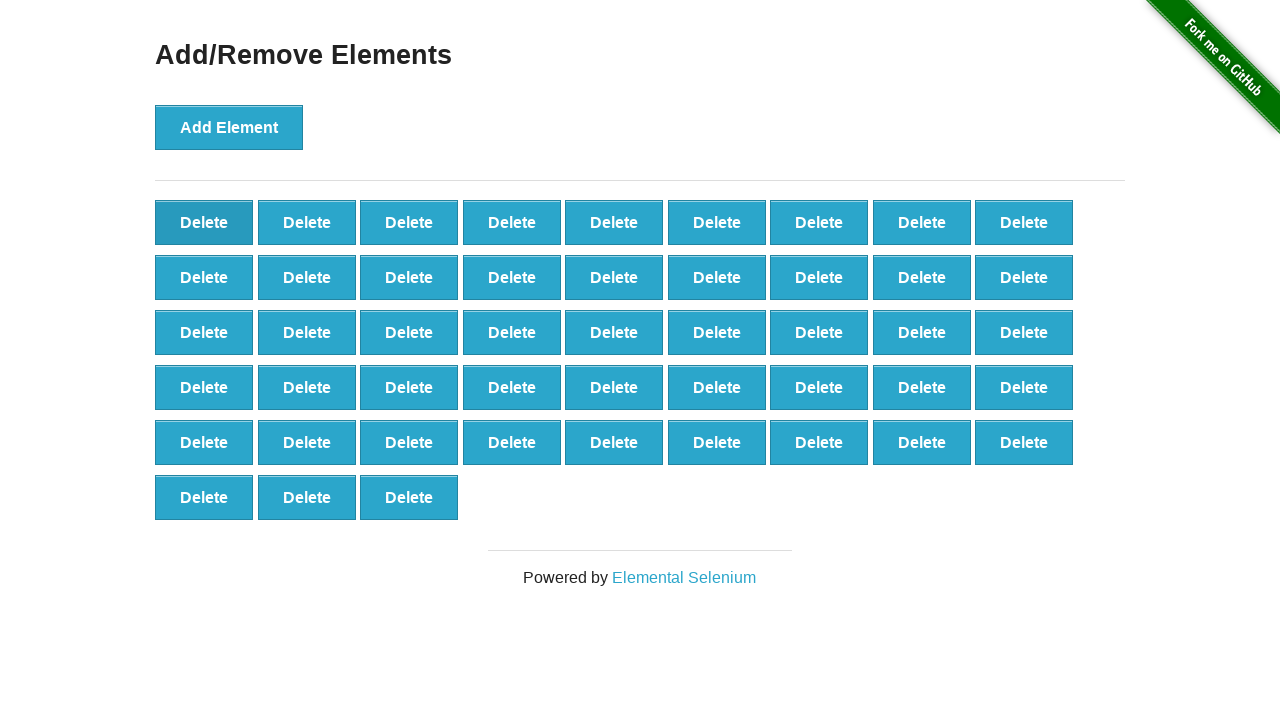

Clicked delete button (iteration 53/60) at (204, 222) on [onclick='deleteElement()'] >> nth=0
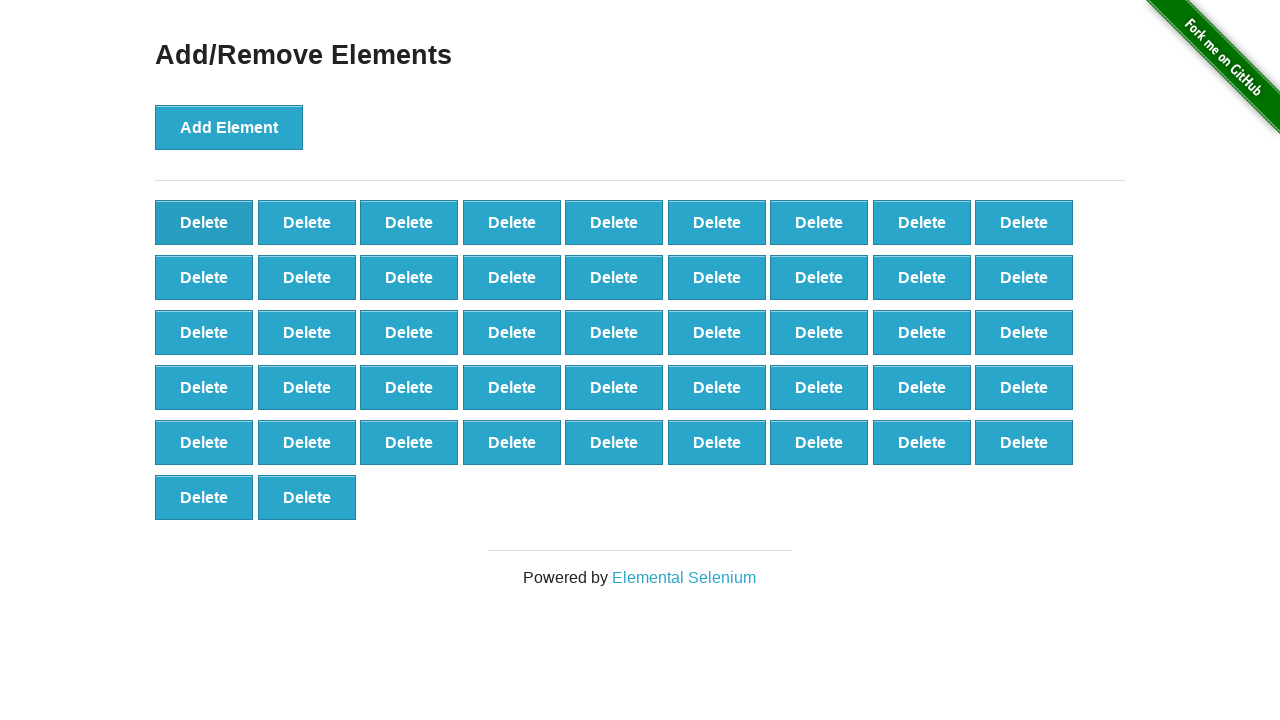

Clicked delete button (iteration 54/60) at (204, 222) on [onclick='deleteElement()'] >> nth=0
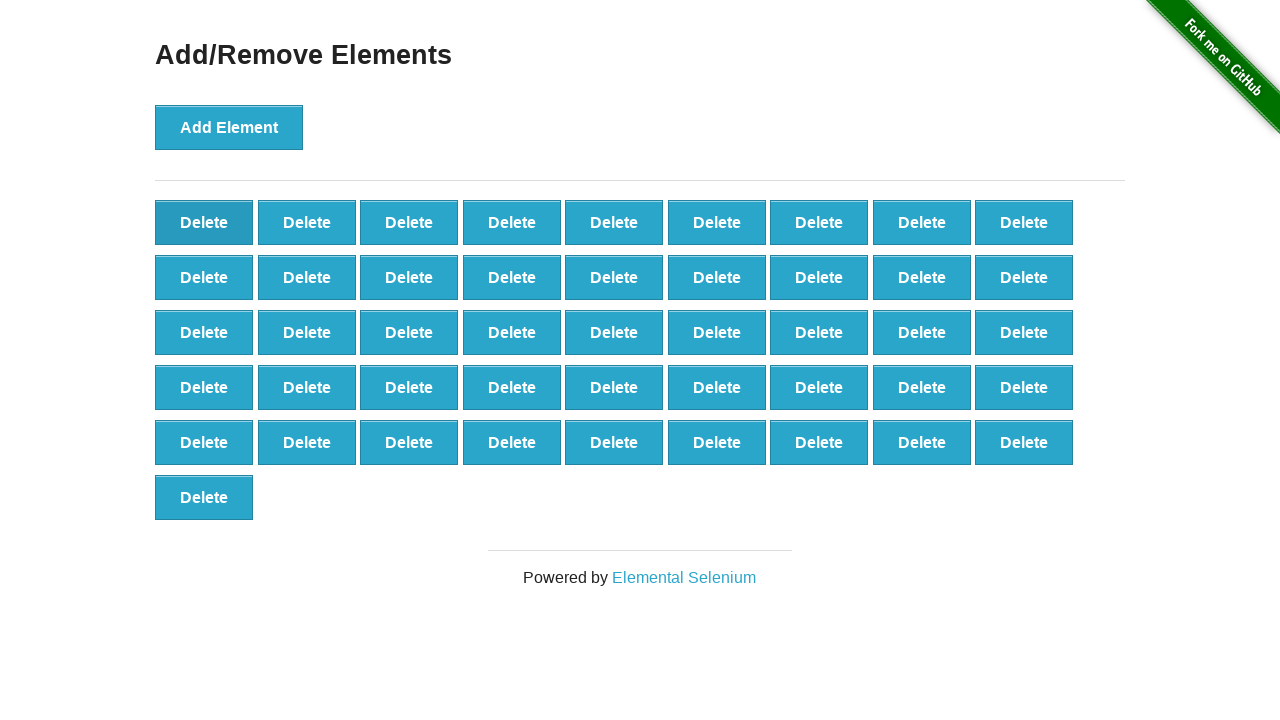

Clicked delete button (iteration 55/60) at (204, 222) on [onclick='deleteElement()'] >> nth=0
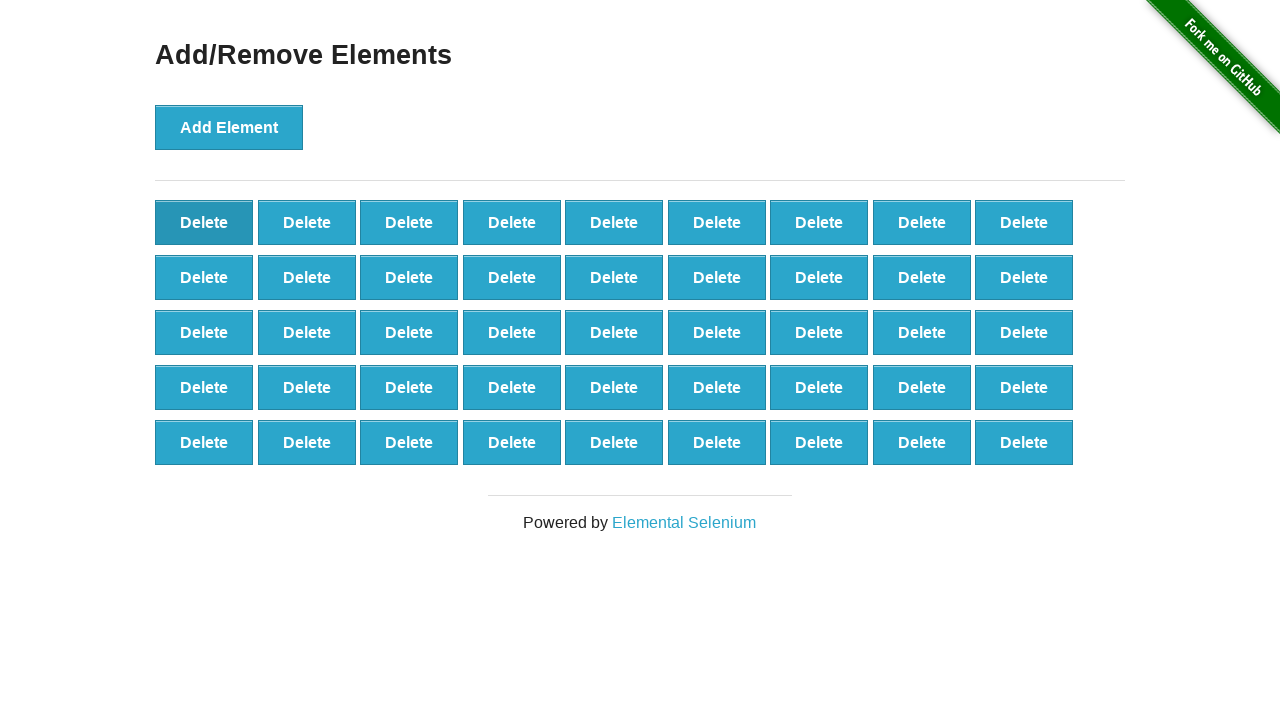

Clicked delete button (iteration 56/60) at (204, 222) on [onclick='deleteElement()'] >> nth=0
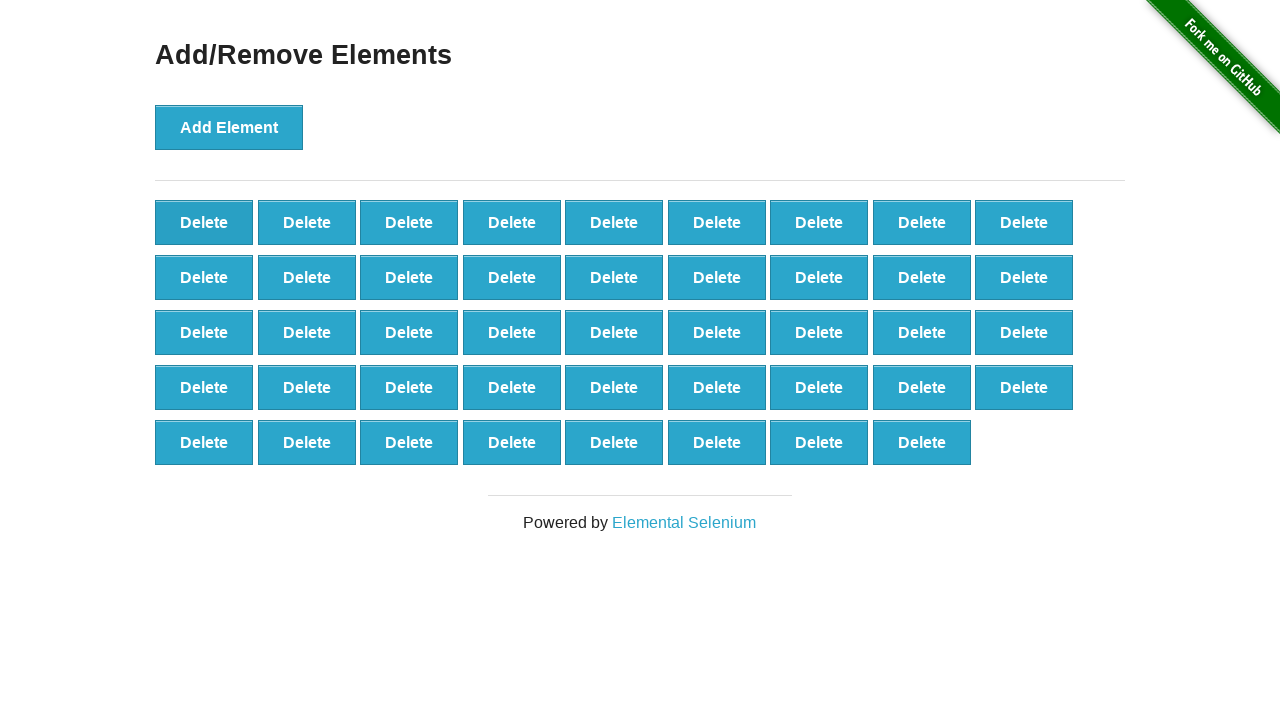

Clicked delete button (iteration 57/60) at (204, 222) on [onclick='deleteElement()'] >> nth=0
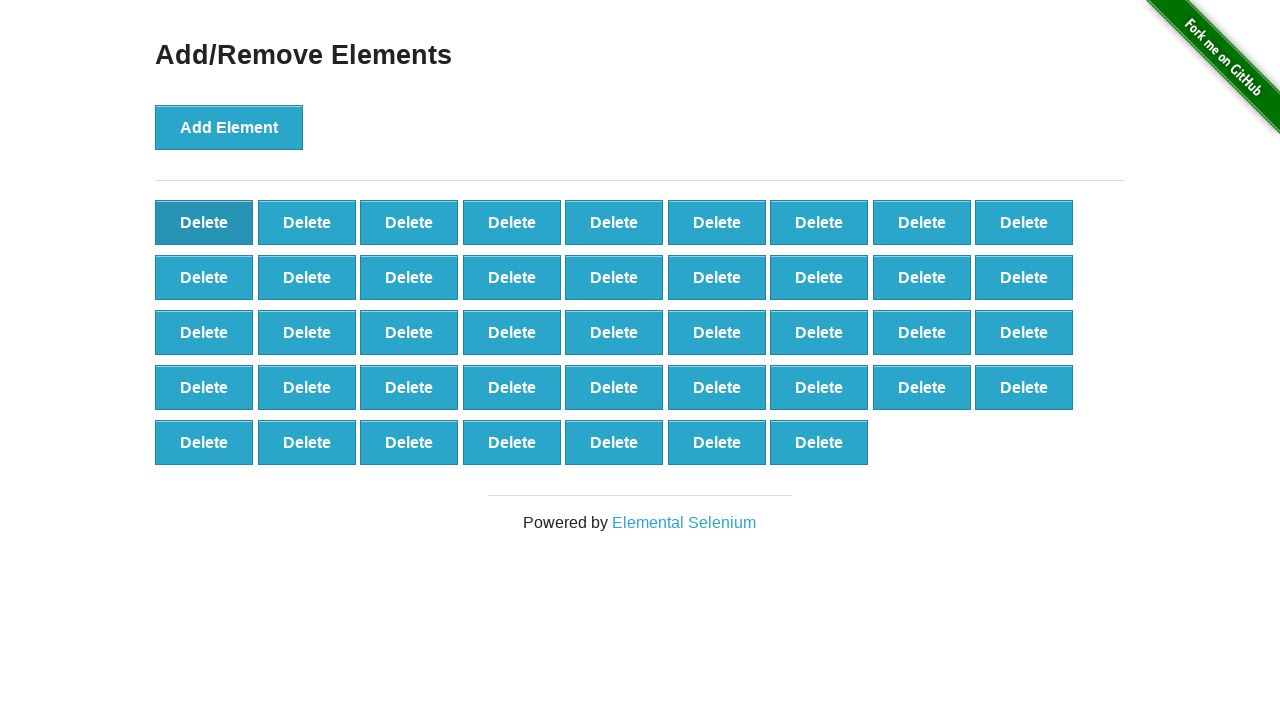

Clicked delete button (iteration 58/60) at (204, 222) on [onclick='deleteElement()'] >> nth=0
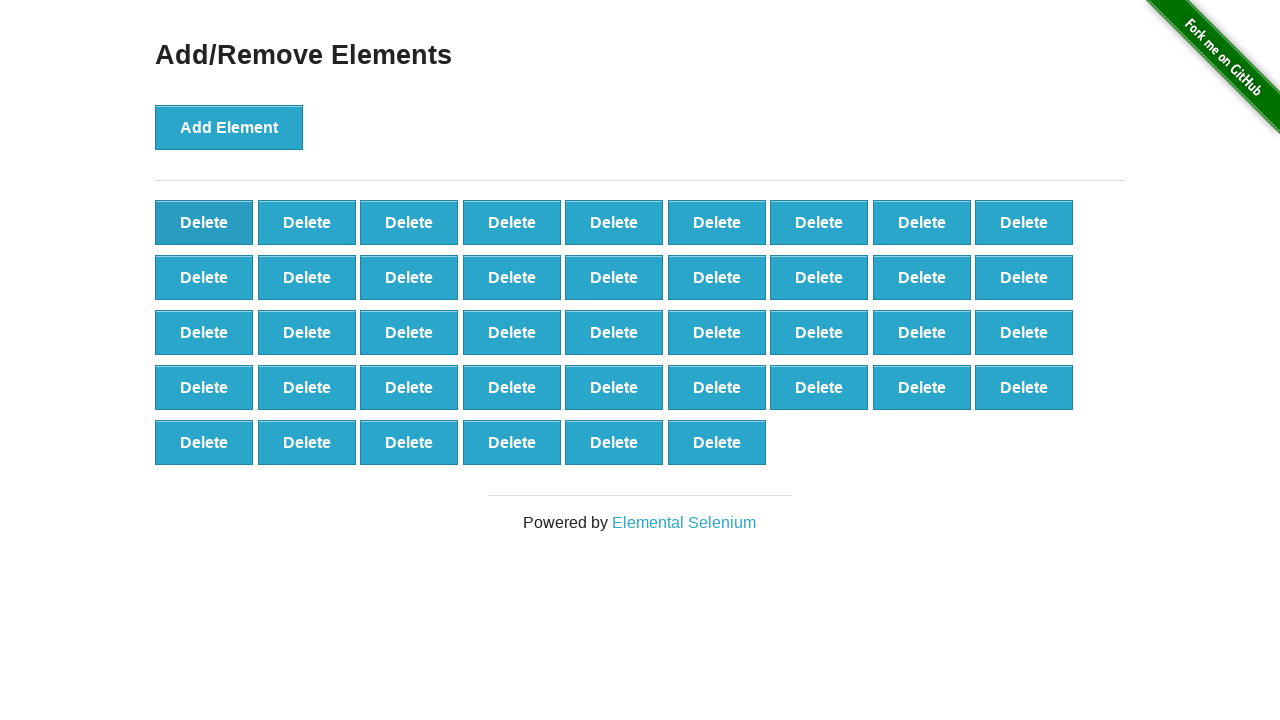

Clicked delete button (iteration 59/60) at (204, 222) on [onclick='deleteElement()'] >> nth=0
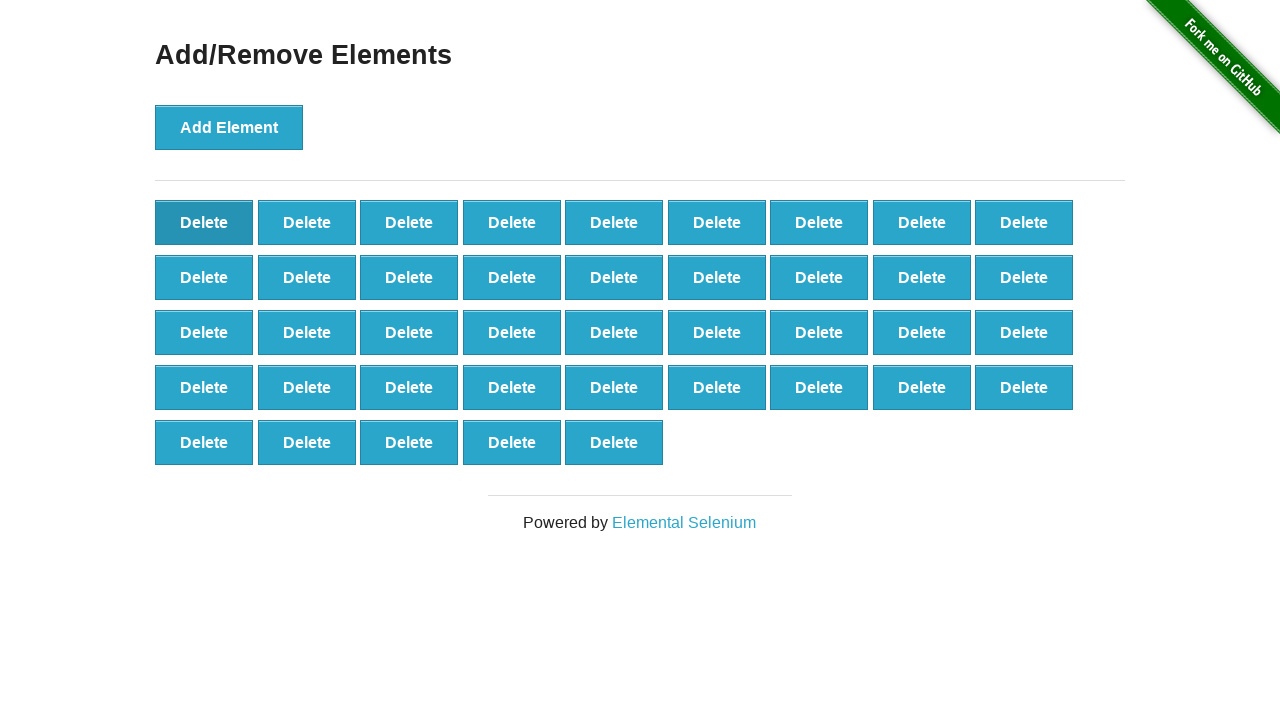

Clicked delete button (iteration 60/60) at (204, 222) on [onclick='deleteElement()'] >> nth=0
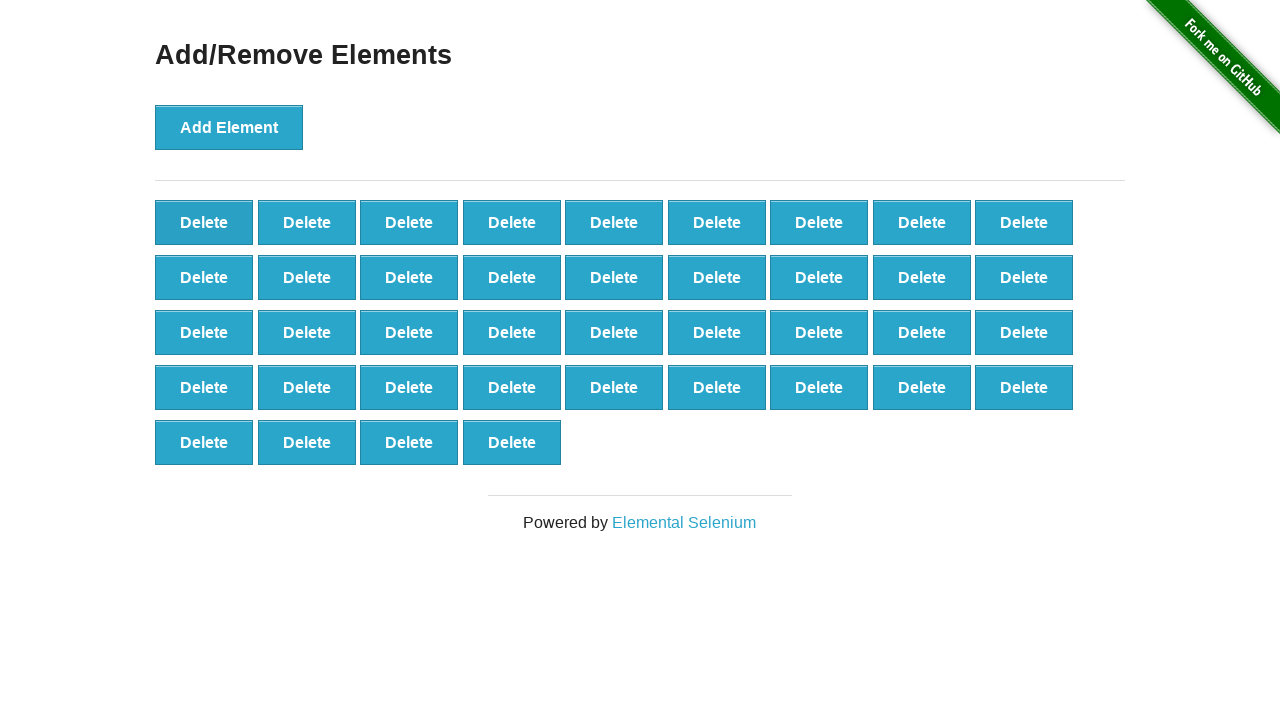

Counted remaining delete buttons: 40
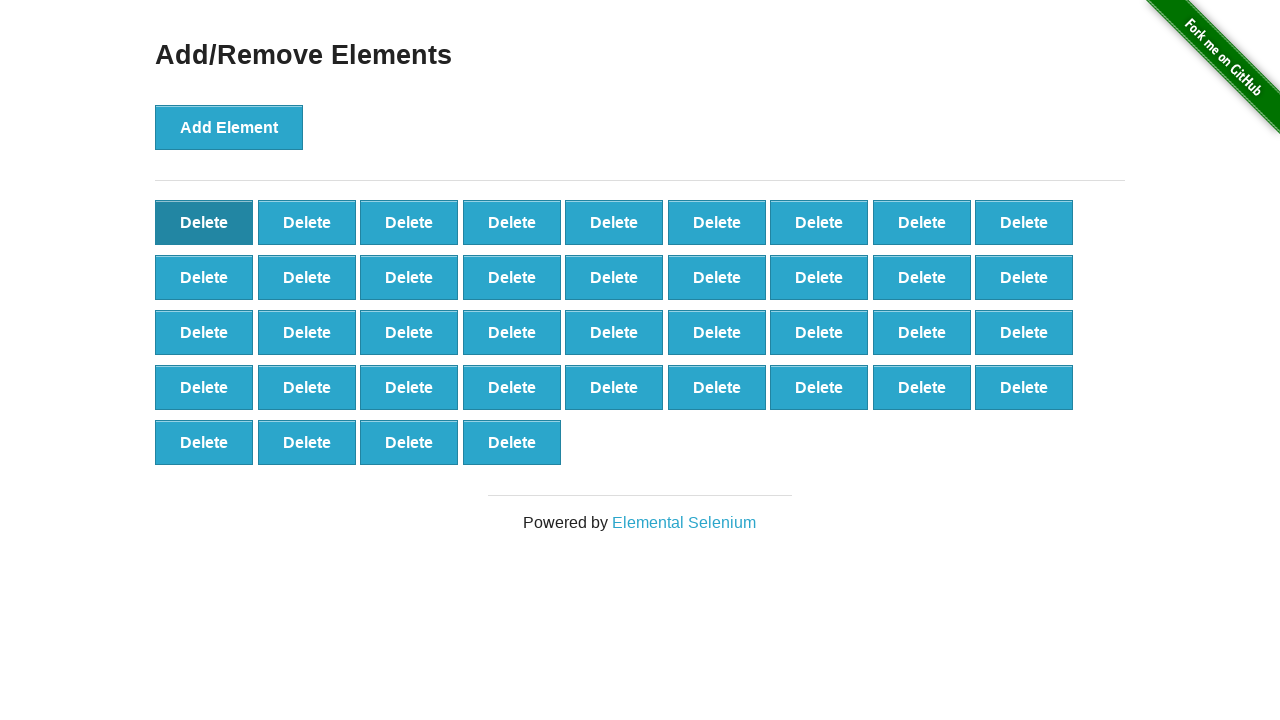

Validated that 40 buttons remain (100 - 60 = 40)
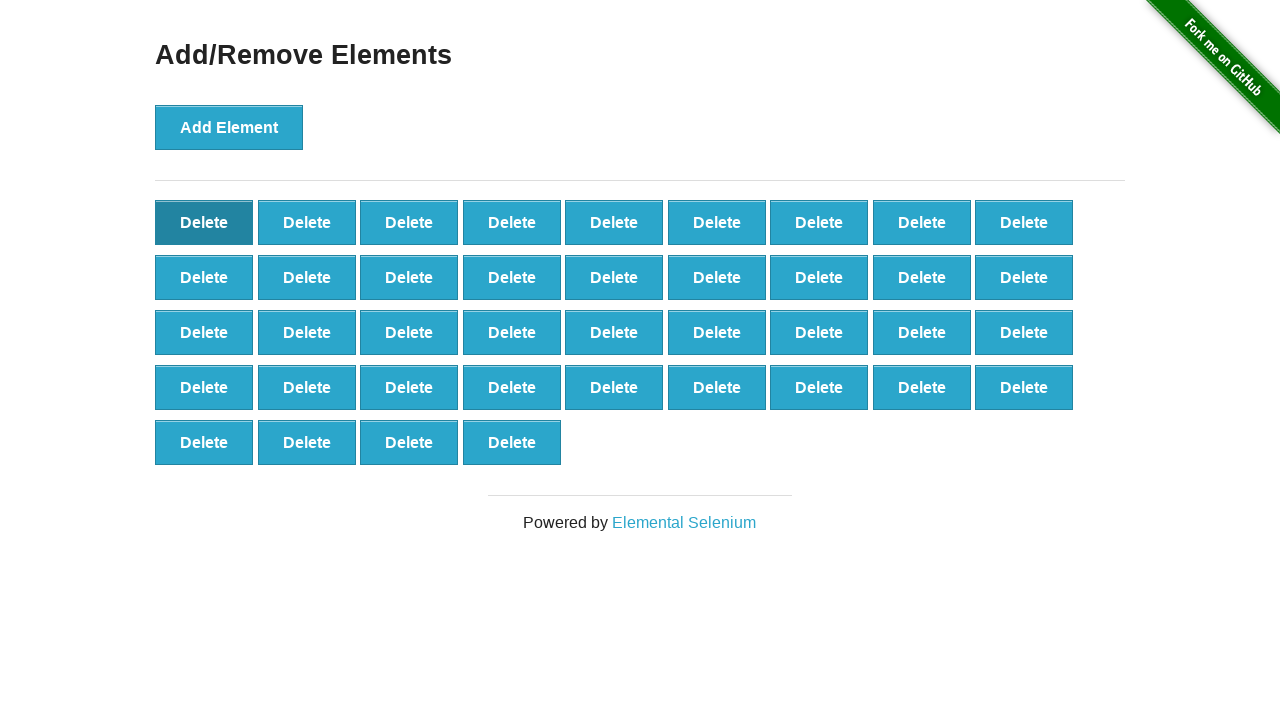

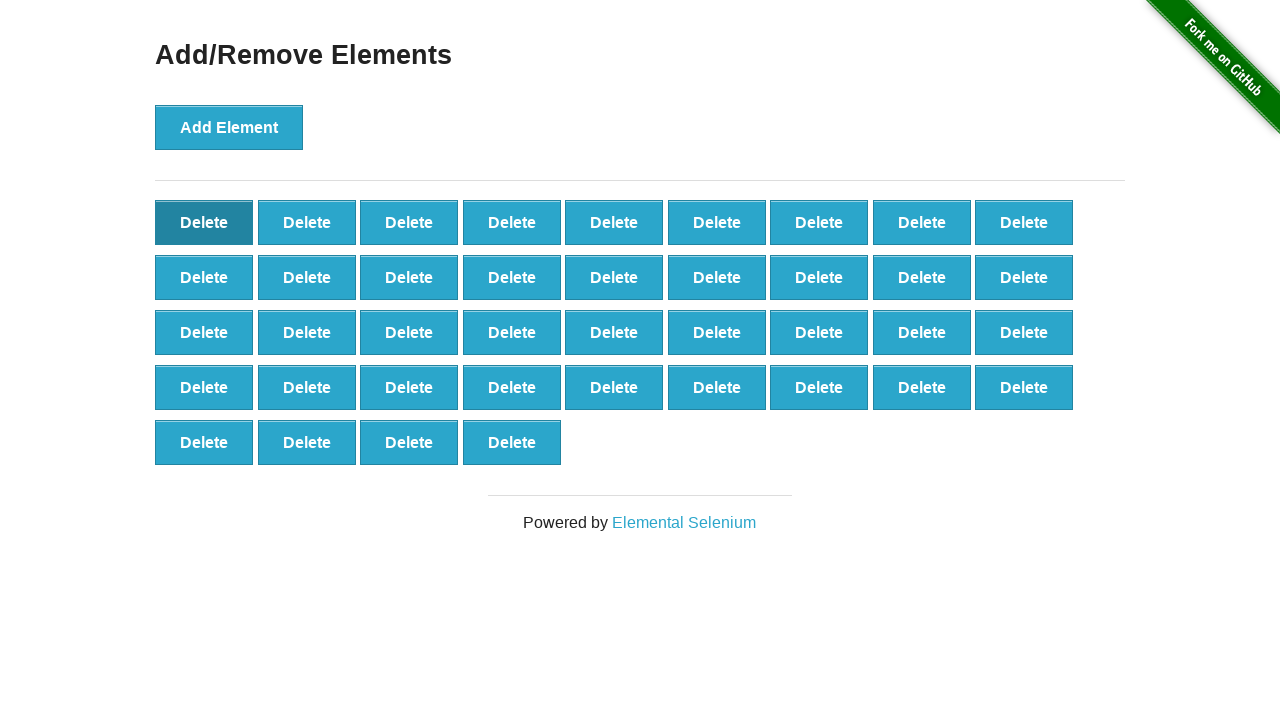